Tests the jQuery UI datepicker widget by switching to the demo iframe, opening the calendar, navigating to a specific month (June 2021) using the previous button, and selecting a specific day (18).

Starting URL: https://jqueryui.com/datepicker/

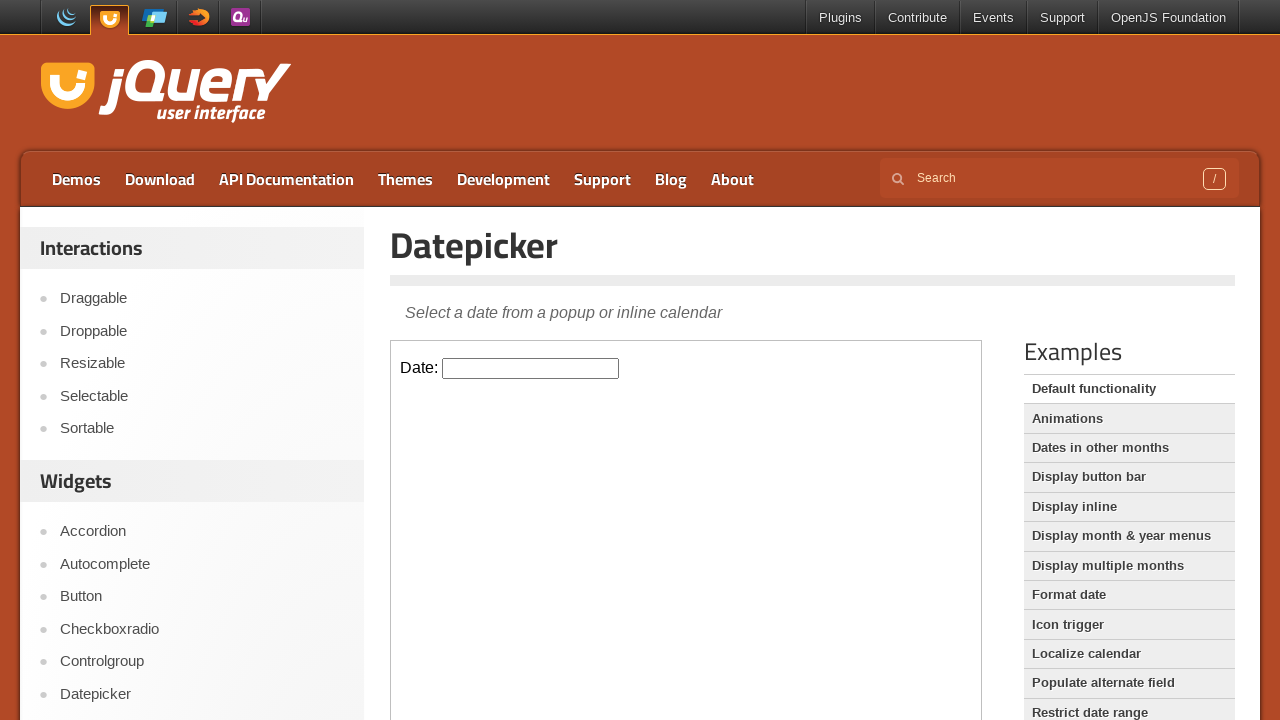

Located the demo iframe containing the datepicker widget
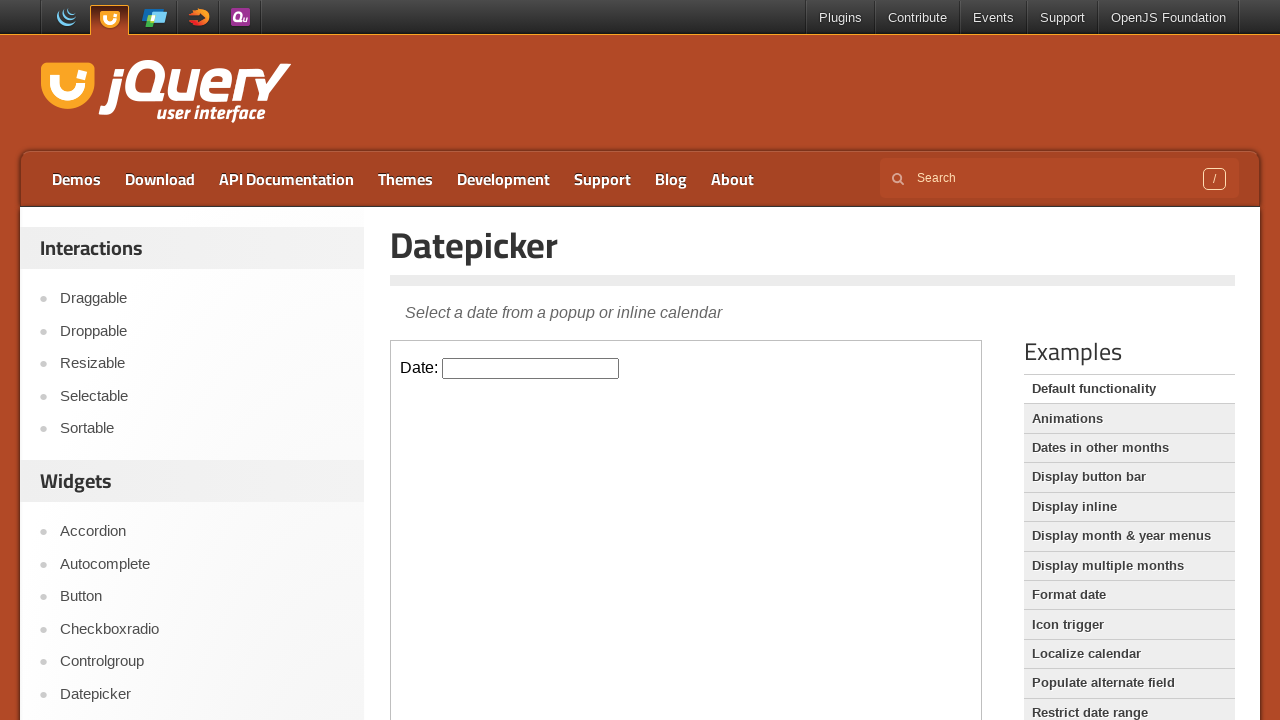

Clicked on the datepicker input field to open the calendar at (531, 368) on iframe.demo-frame >> internal:control=enter-frame >> #datepicker
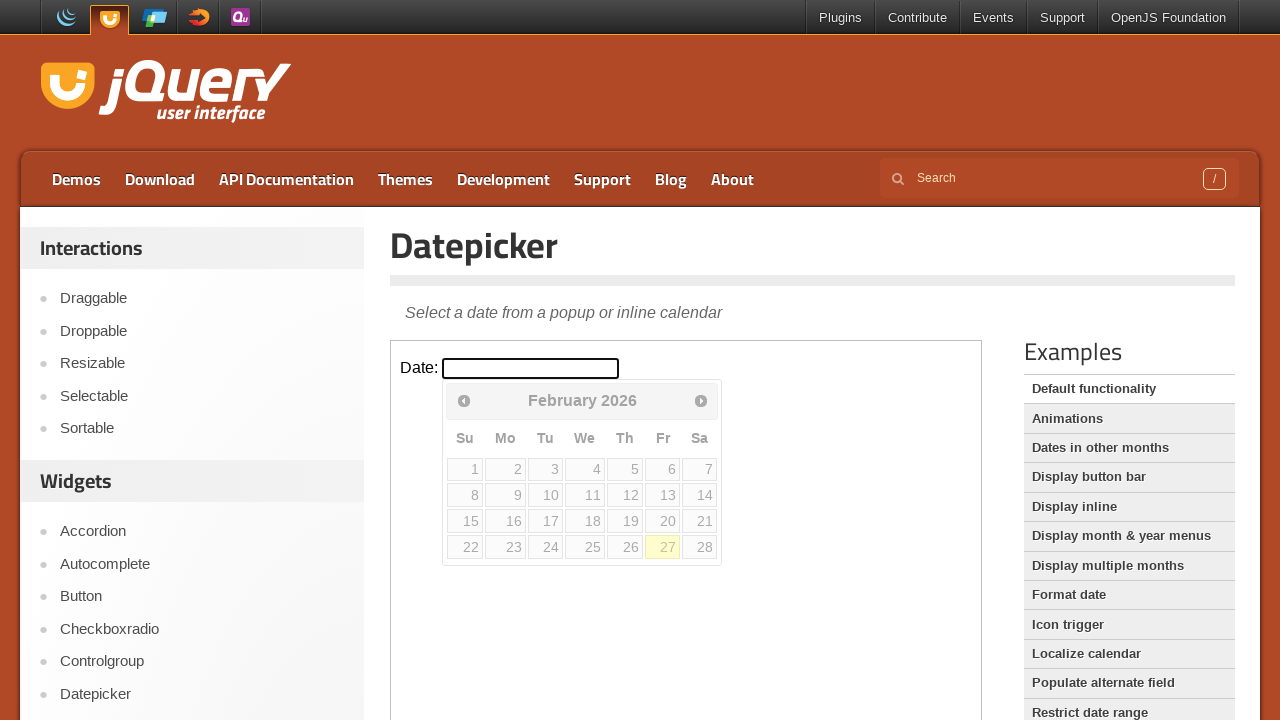

Checked current month/year in calendar: February 2026
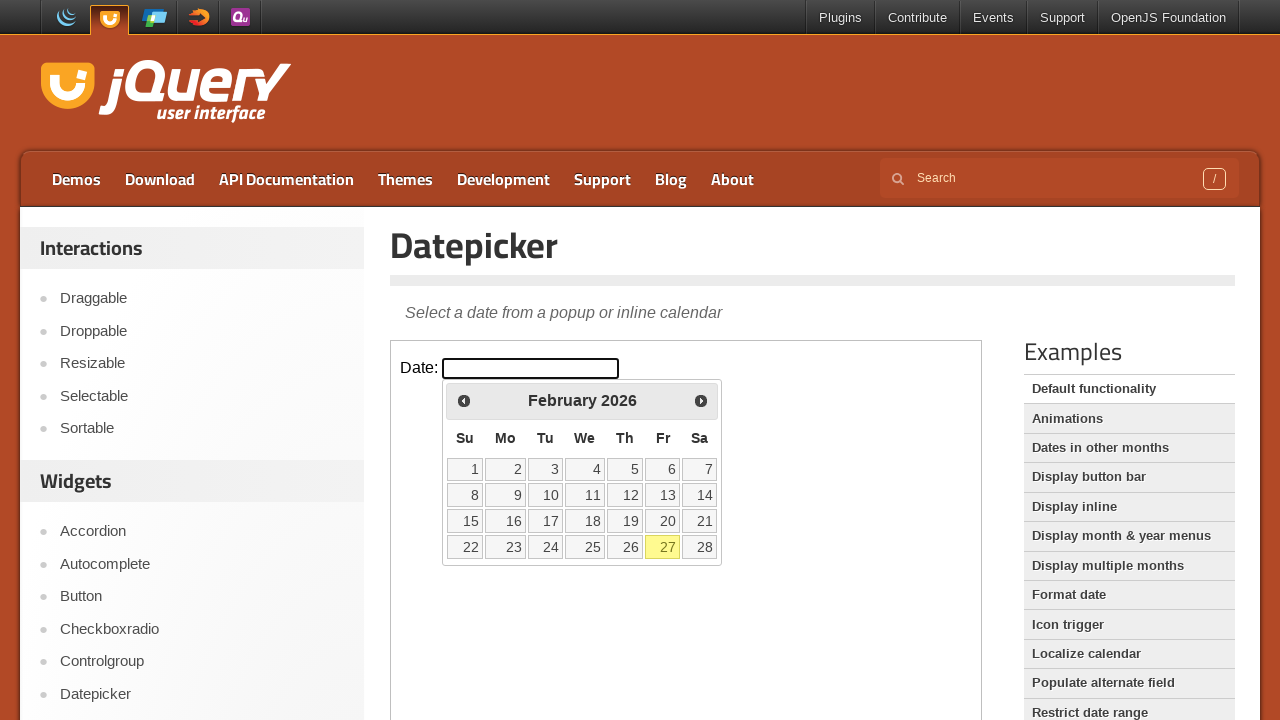

Clicked previous month button to navigate backwards at (464, 400) on iframe.demo-frame >> internal:control=enter-frame >> a.ui-datepicker-prev
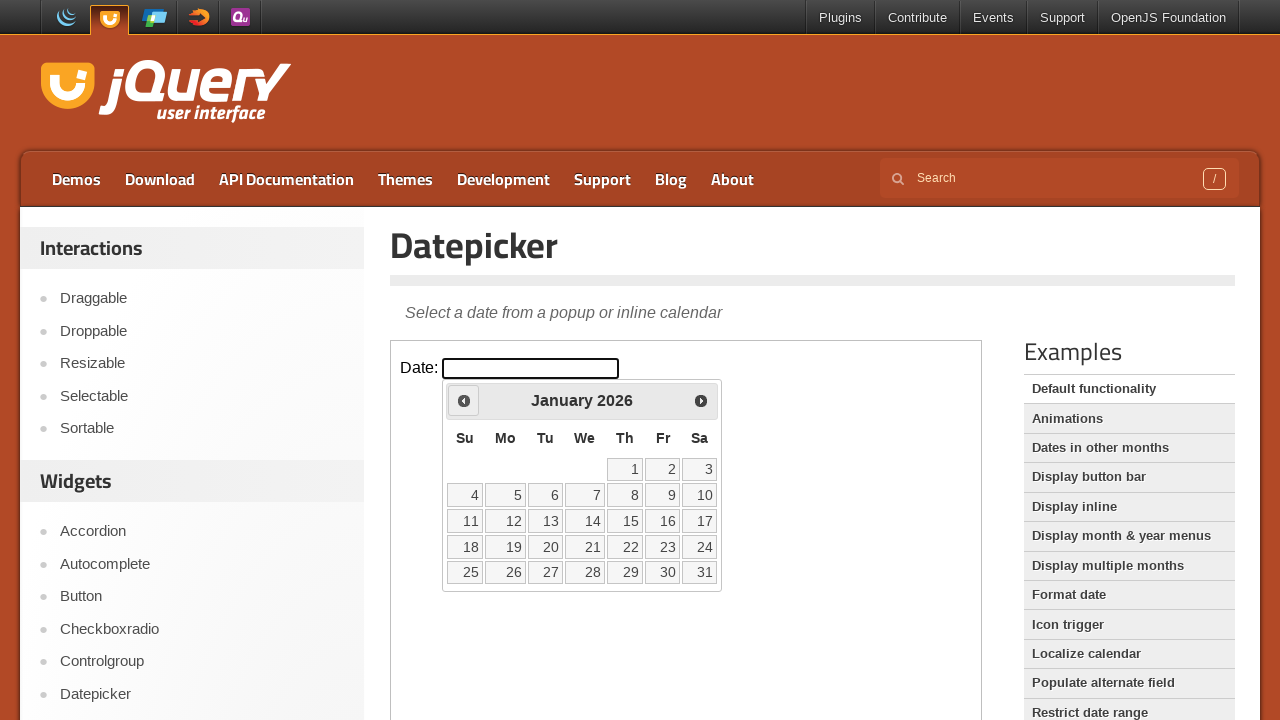

Waited for calendar to update after clicking previous month
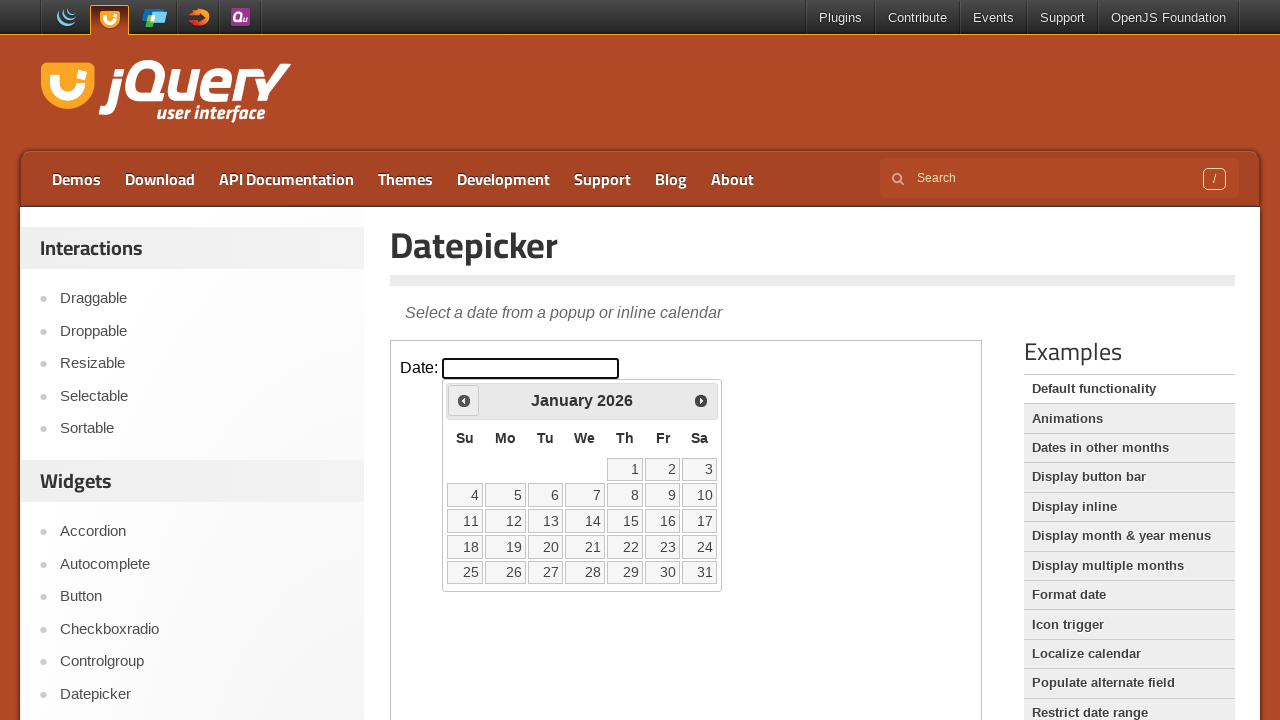

Checked current month/year in calendar: January 2026
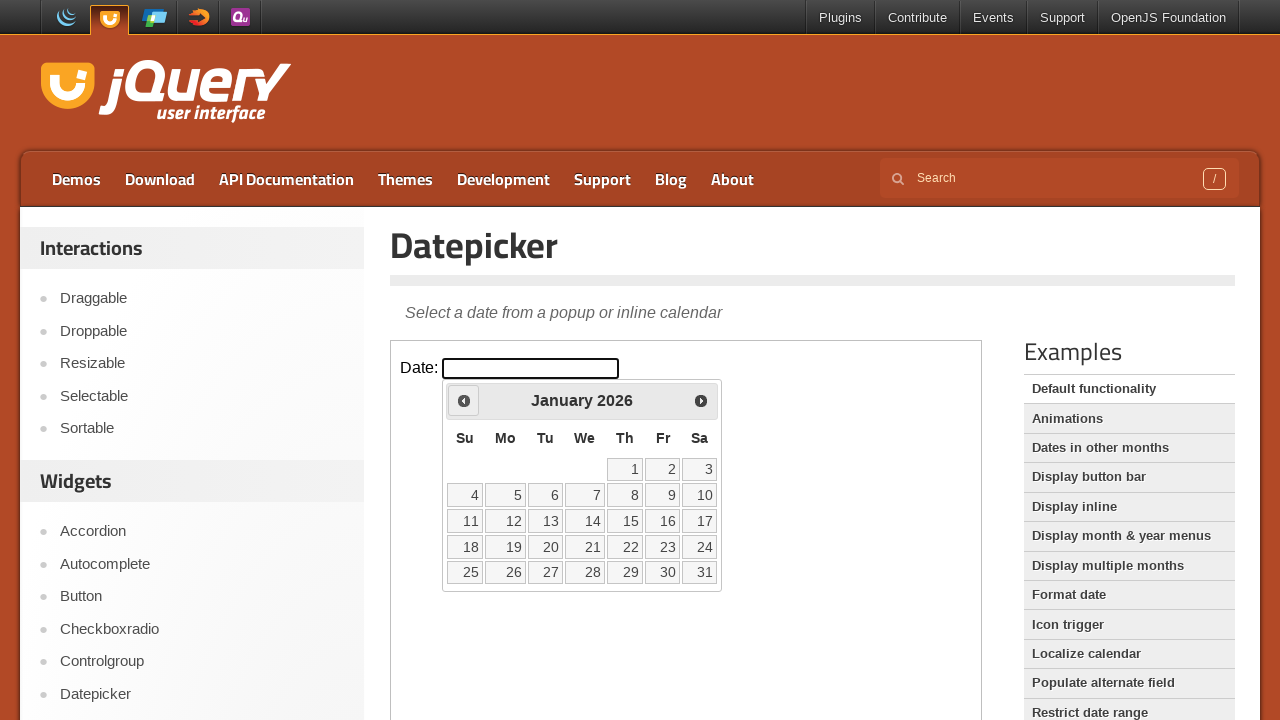

Clicked previous month button to navigate backwards at (464, 400) on iframe.demo-frame >> internal:control=enter-frame >> a.ui-datepicker-prev
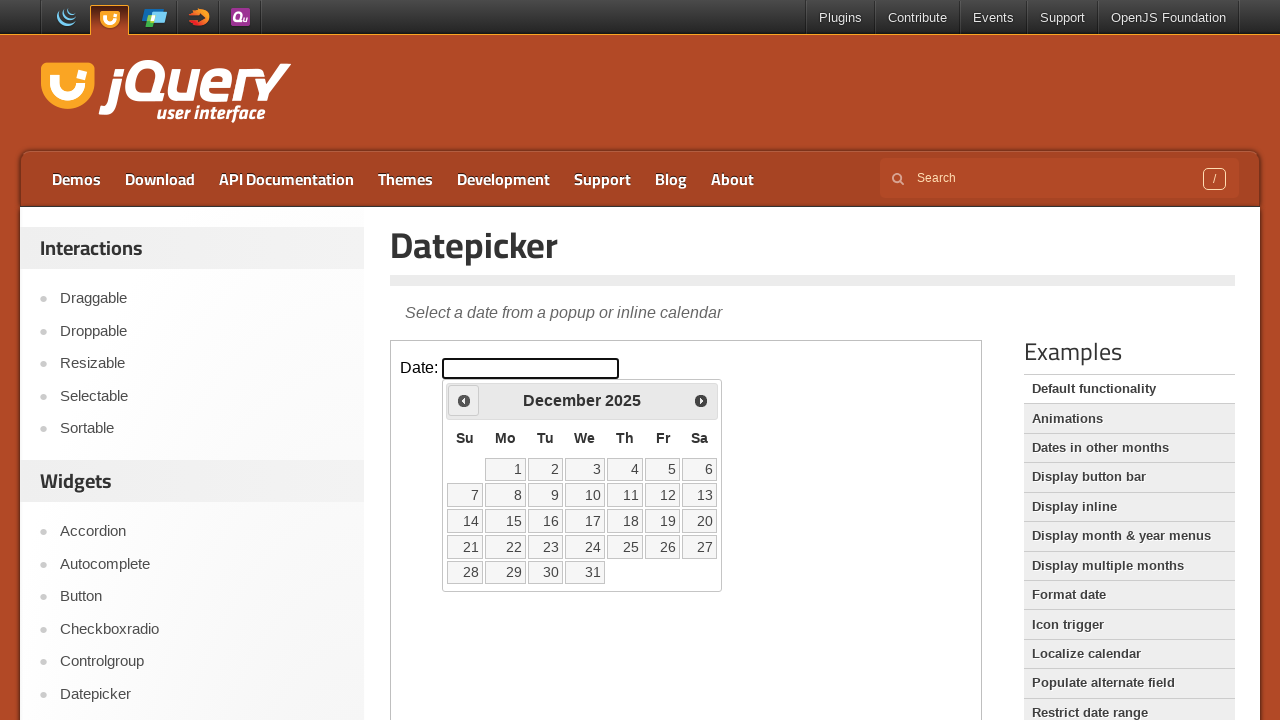

Waited for calendar to update after clicking previous month
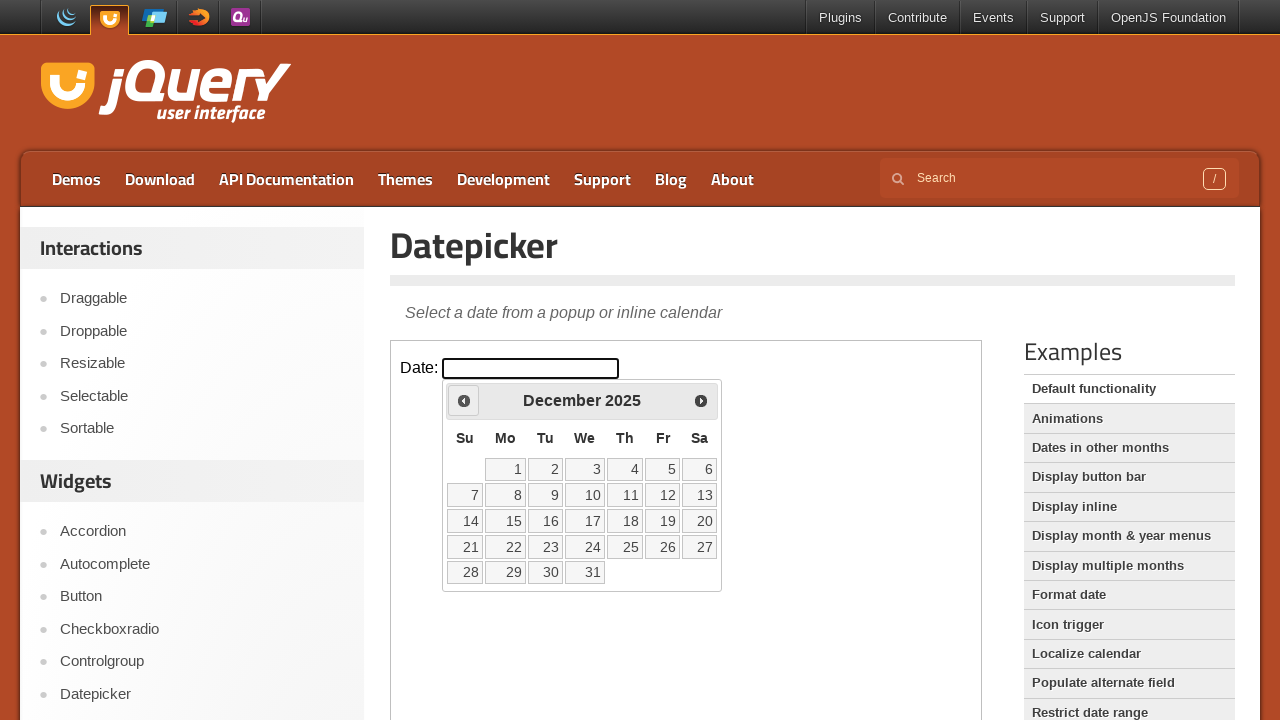

Checked current month/year in calendar: December 2025
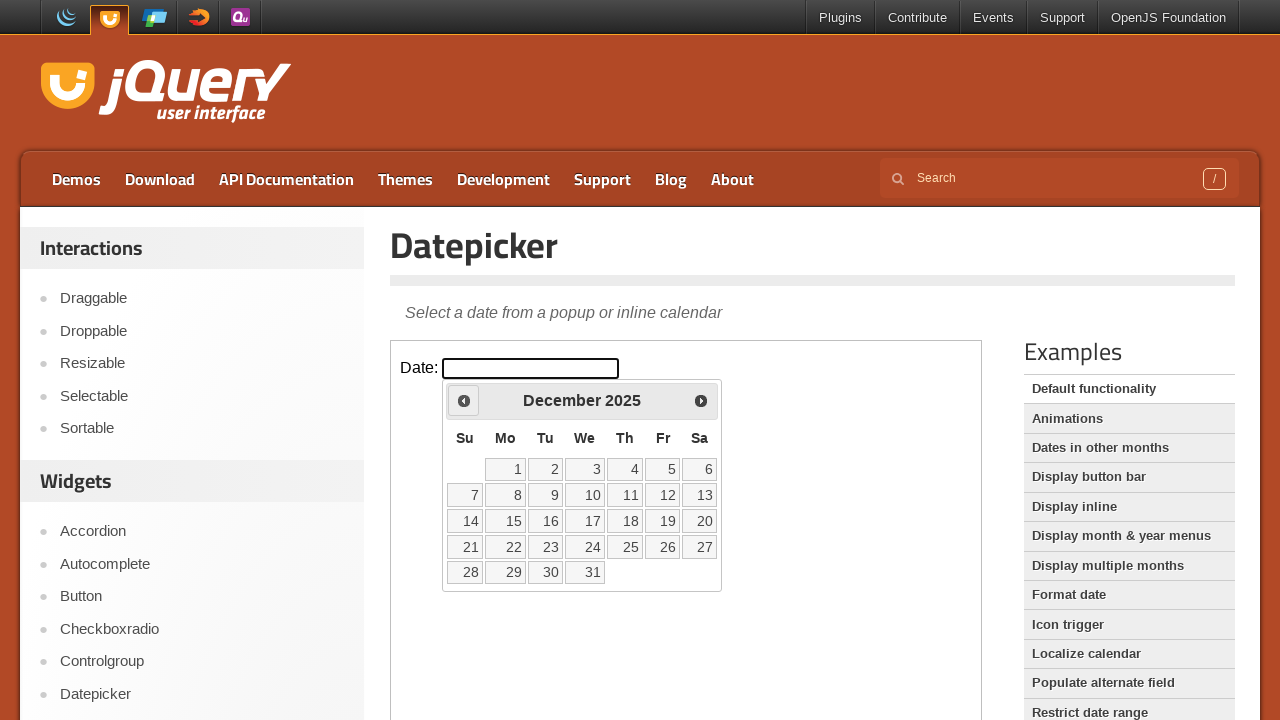

Clicked previous month button to navigate backwards at (464, 400) on iframe.demo-frame >> internal:control=enter-frame >> a.ui-datepicker-prev
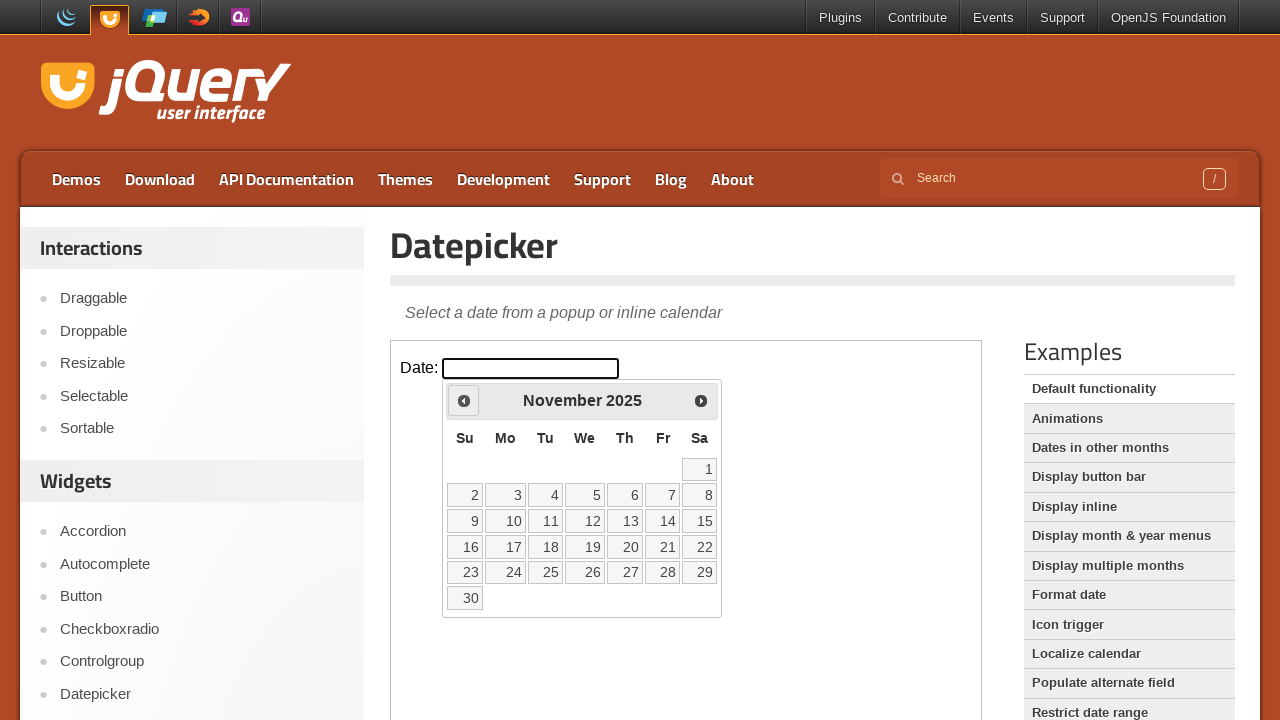

Waited for calendar to update after clicking previous month
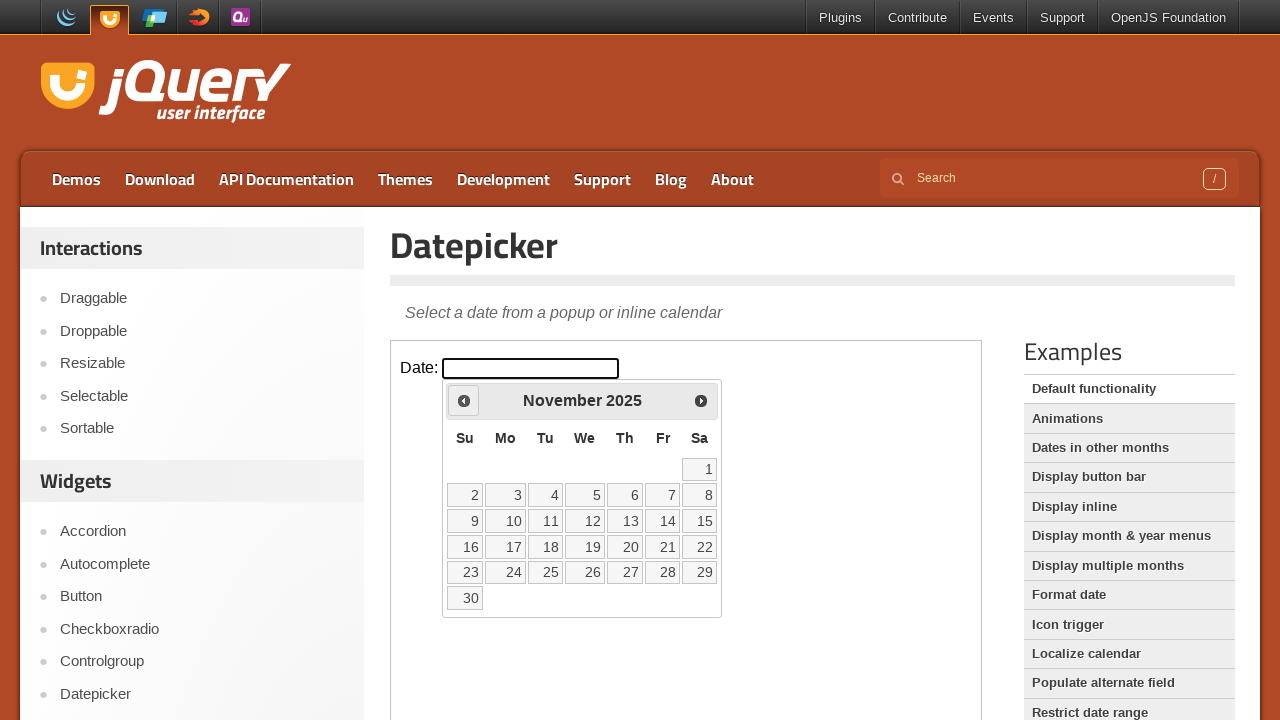

Checked current month/year in calendar: November 2025
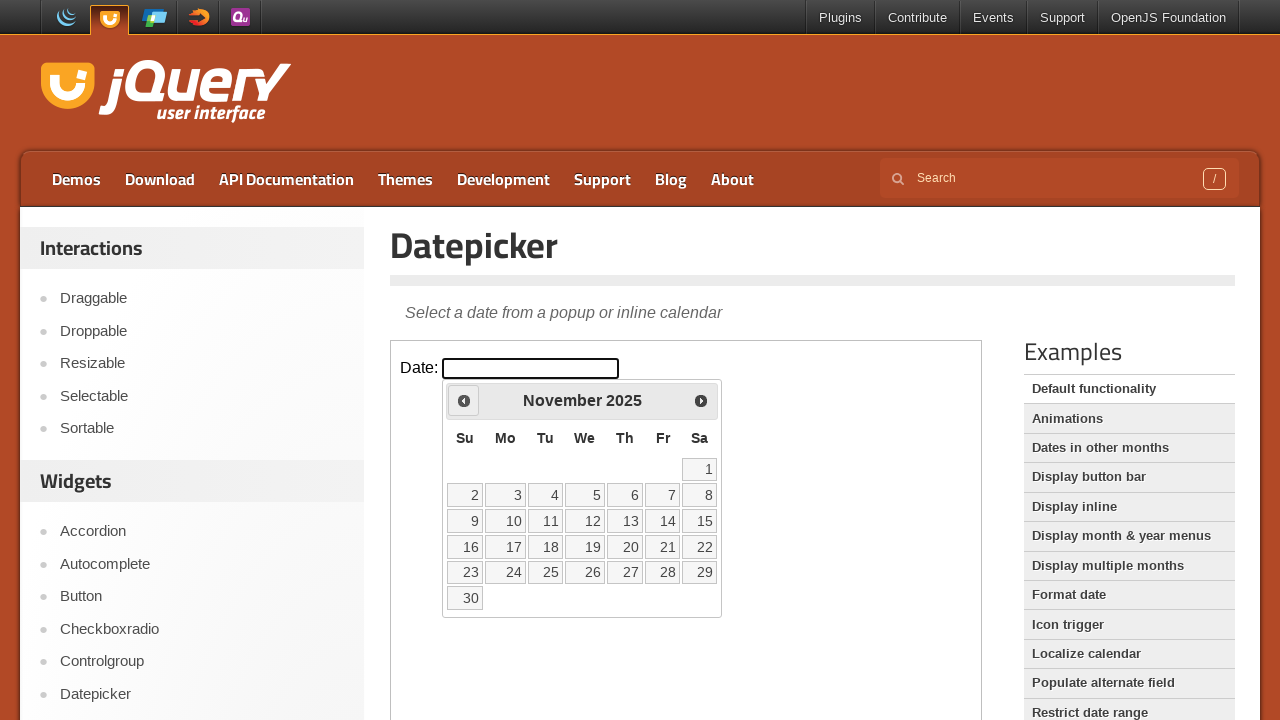

Clicked previous month button to navigate backwards at (464, 400) on iframe.demo-frame >> internal:control=enter-frame >> a.ui-datepicker-prev
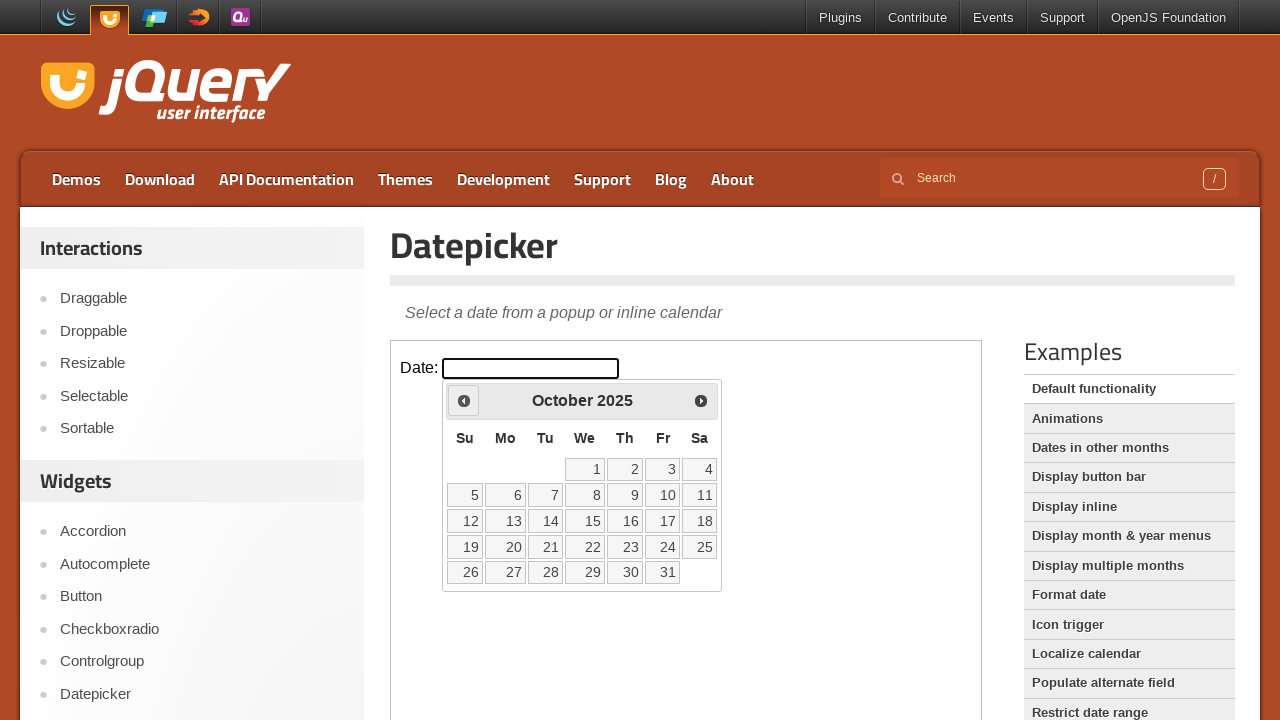

Waited for calendar to update after clicking previous month
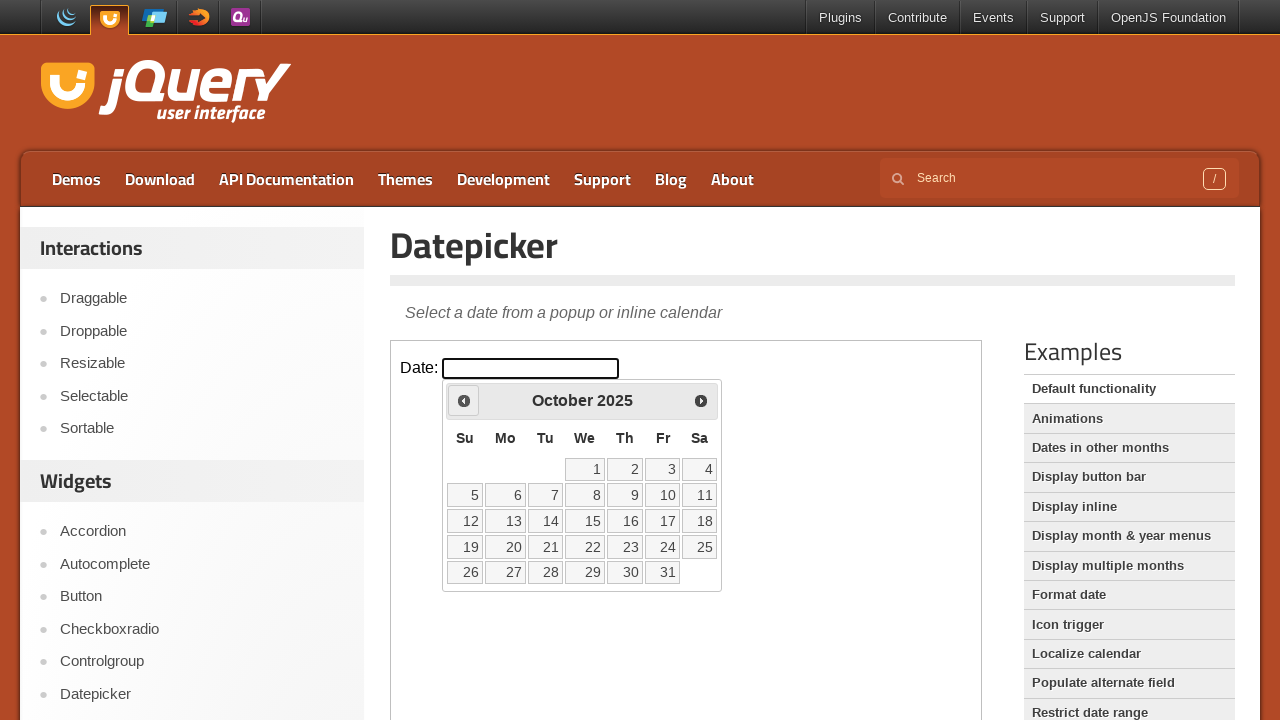

Checked current month/year in calendar: October 2025
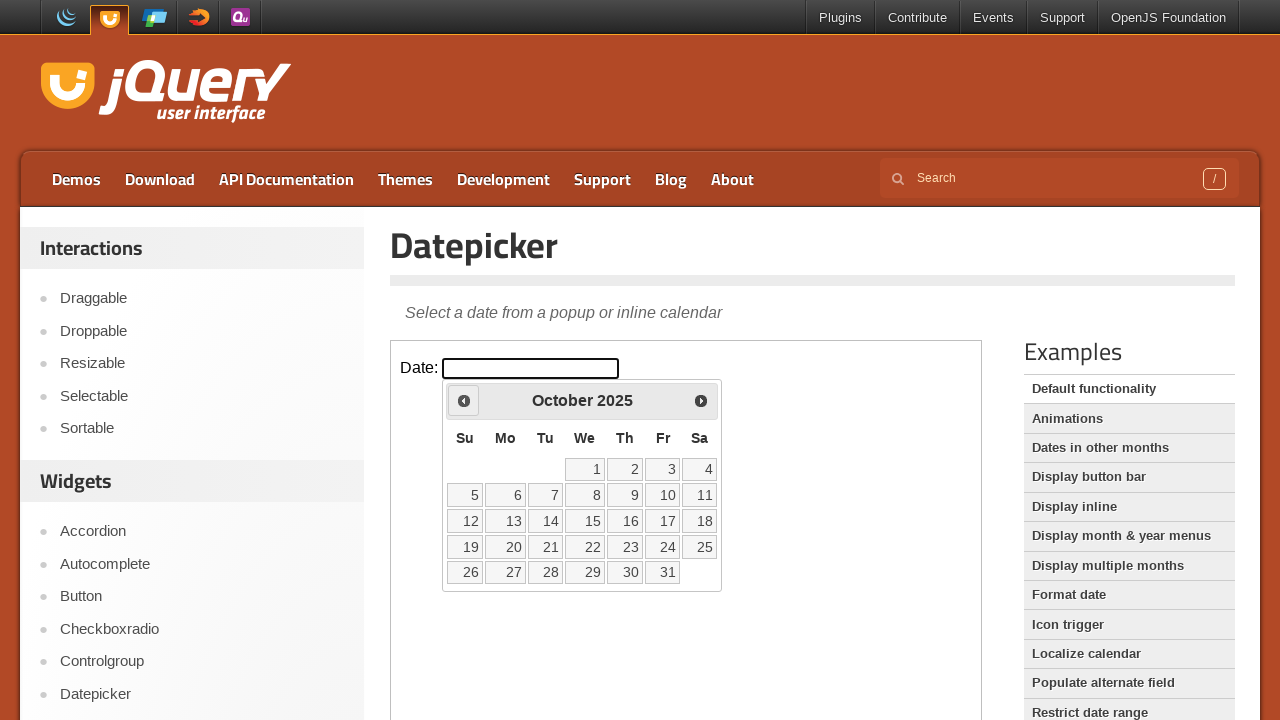

Clicked previous month button to navigate backwards at (464, 400) on iframe.demo-frame >> internal:control=enter-frame >> a.ui-datepicker-prev
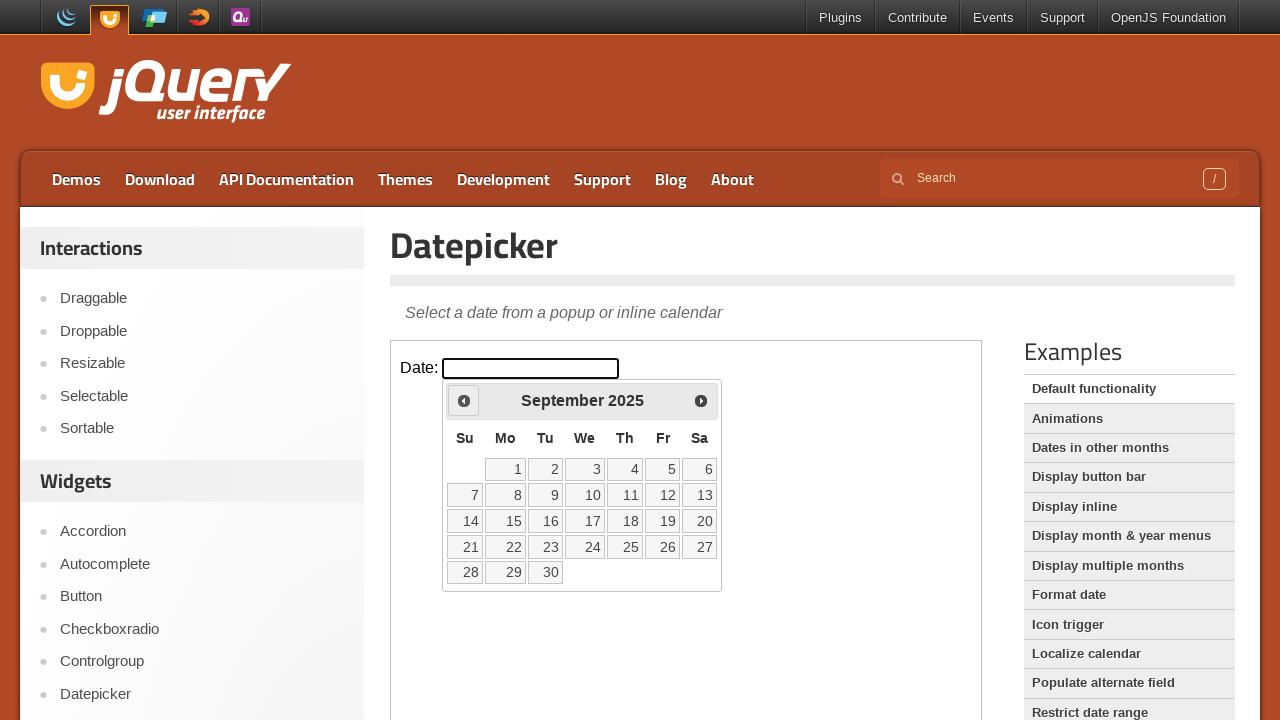

Waited for calendar to update after clicking previous month
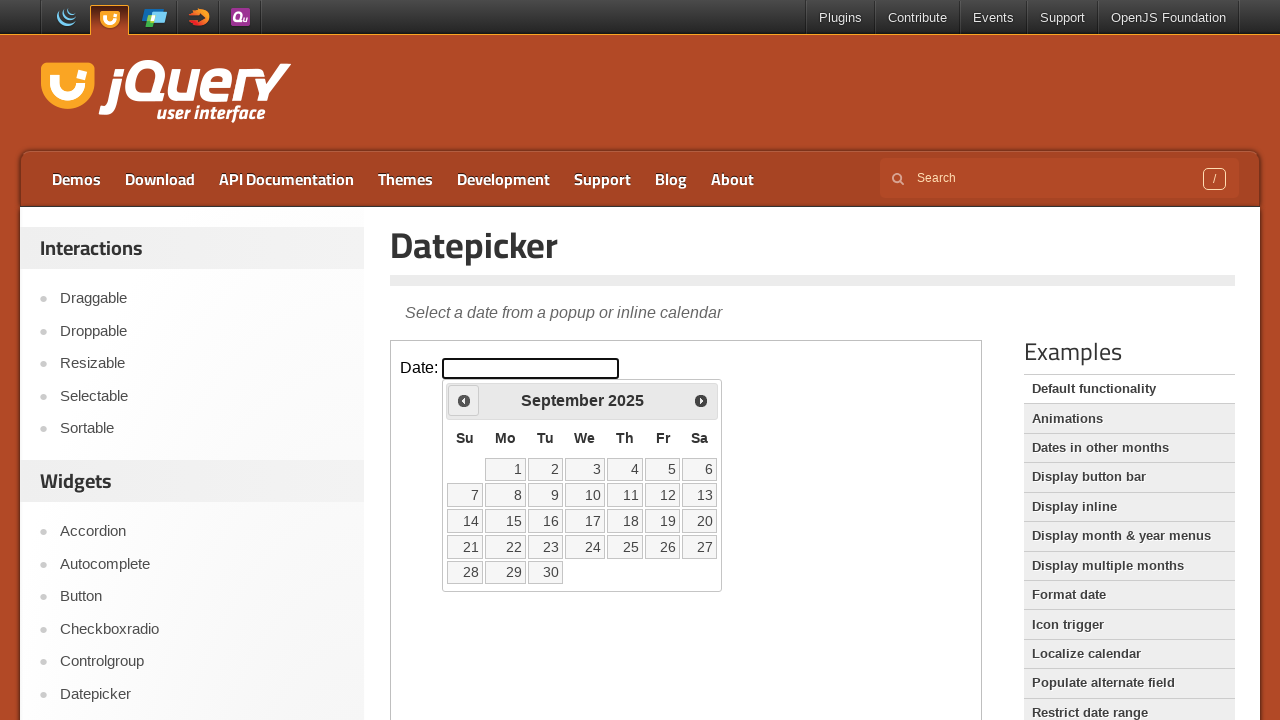

Checked current month/year in calendar: September 2025
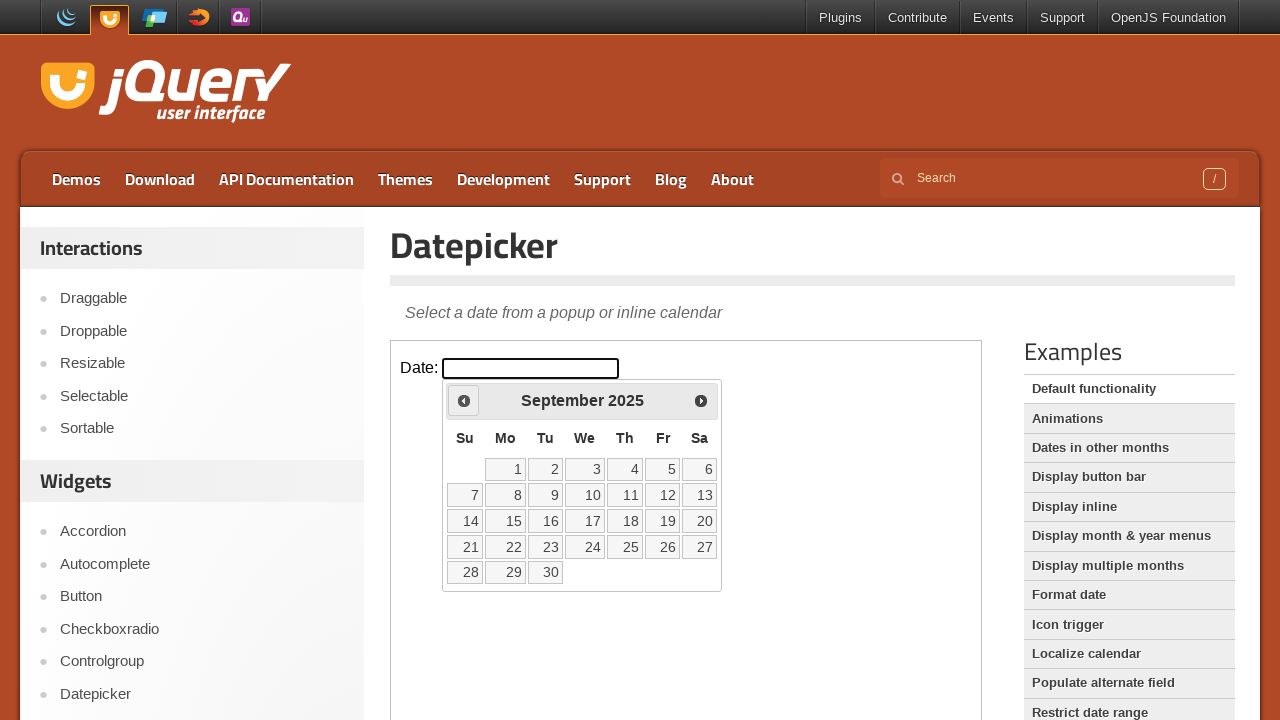

Clicked previous month button to navigate backwards at (464, 400) on iframe.demo-frame >> internal:control=enter-frame >> a.ui-datepicker-prev
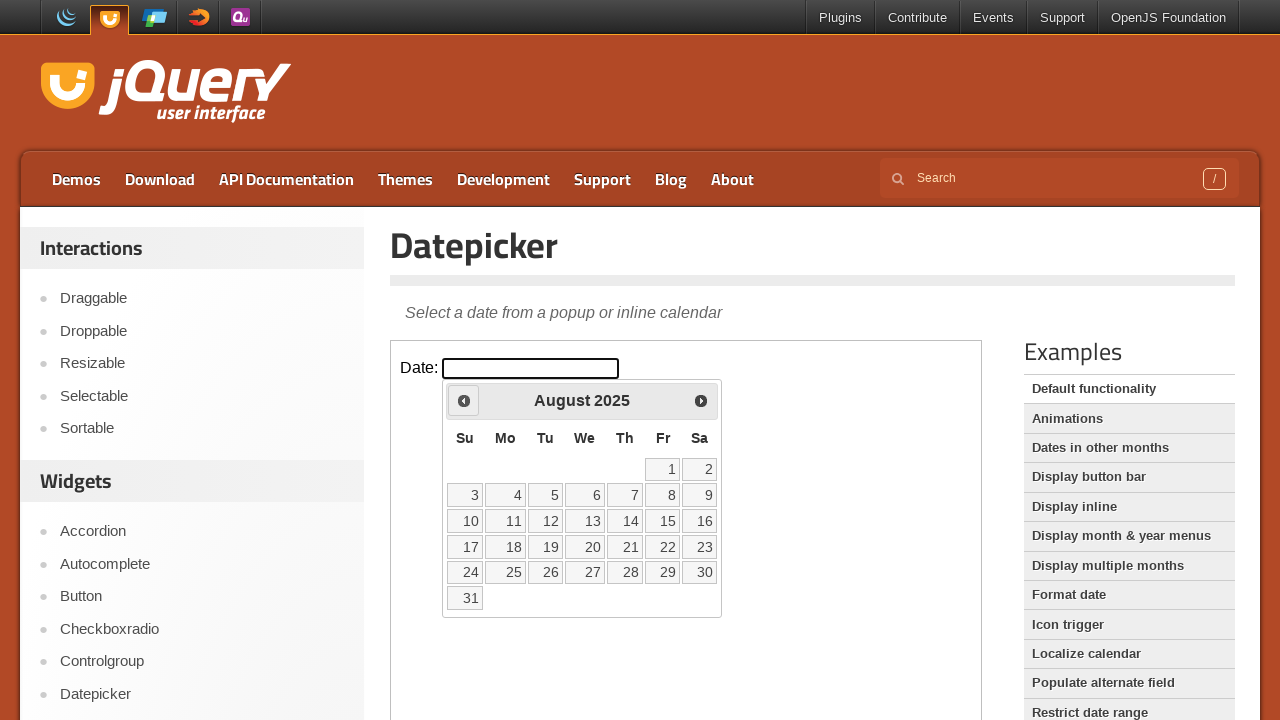

Waited for calendar to update after clicking previous month
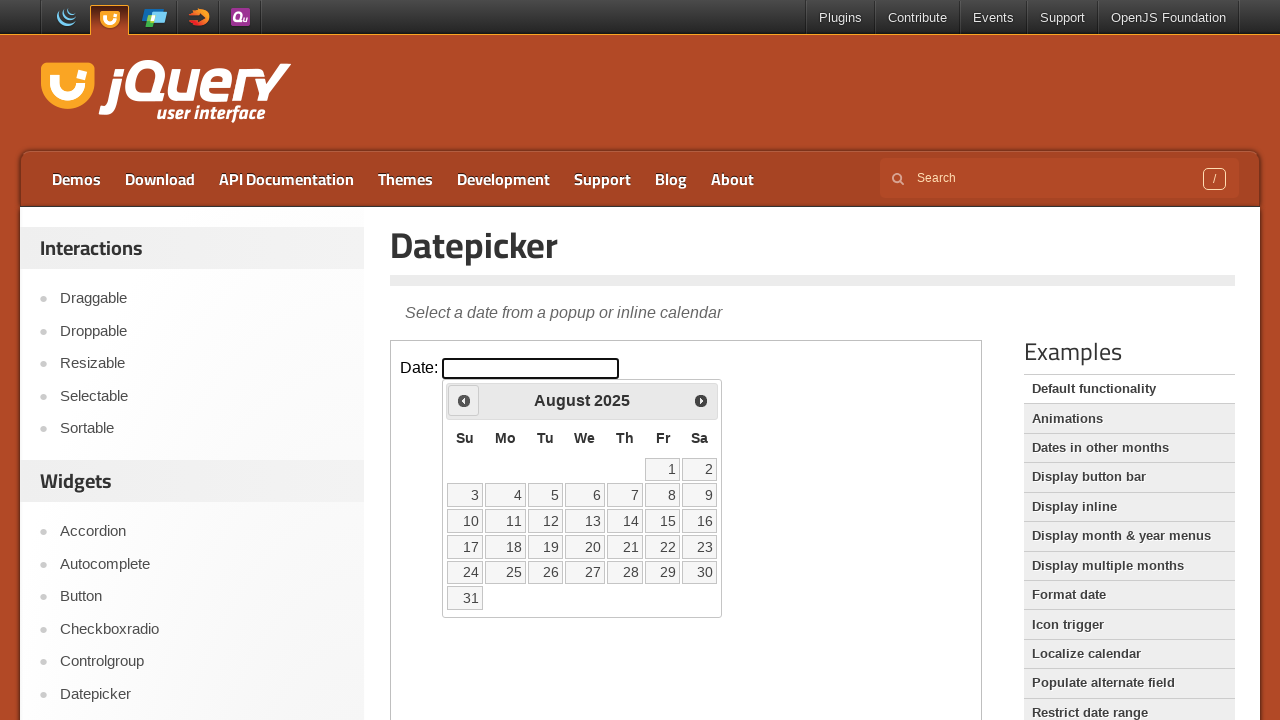

Checked current month/year in calendar: August 2025
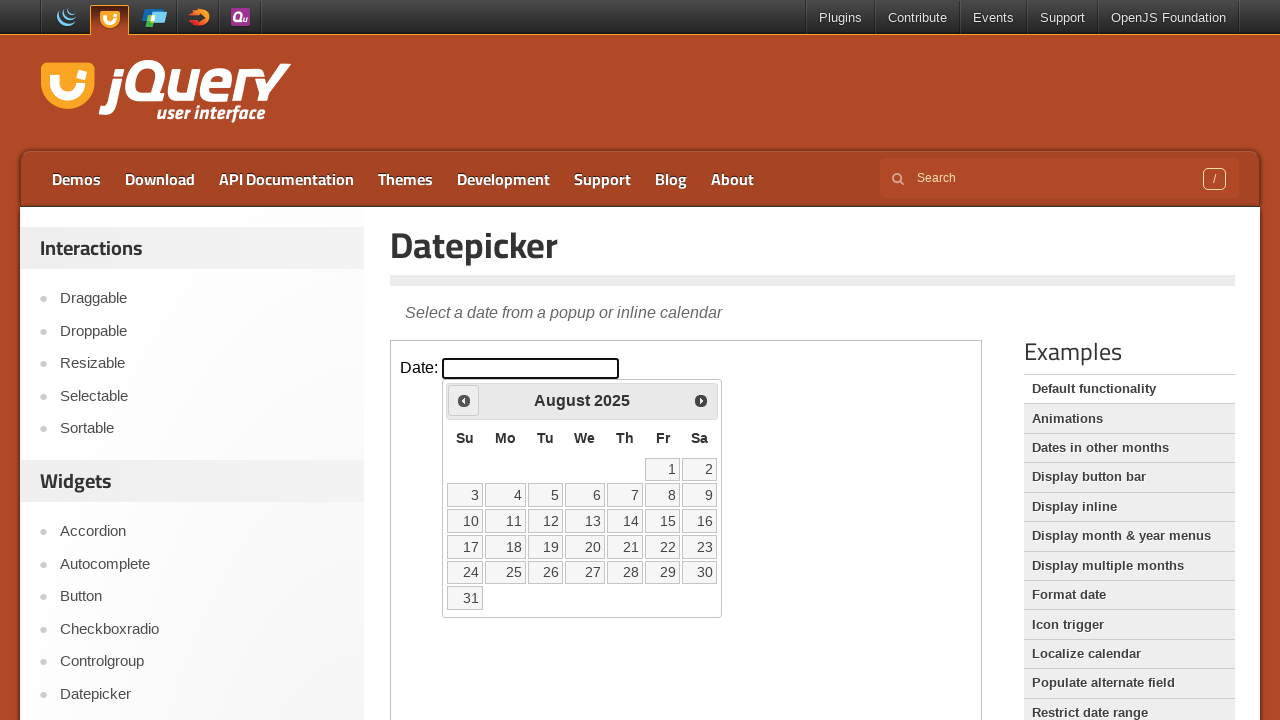

Clicked previous month button to navigate backwards at (464, 400) on iframe.demo-frame >> internal:control=enter-frame >> a.ui-datepicker-prev
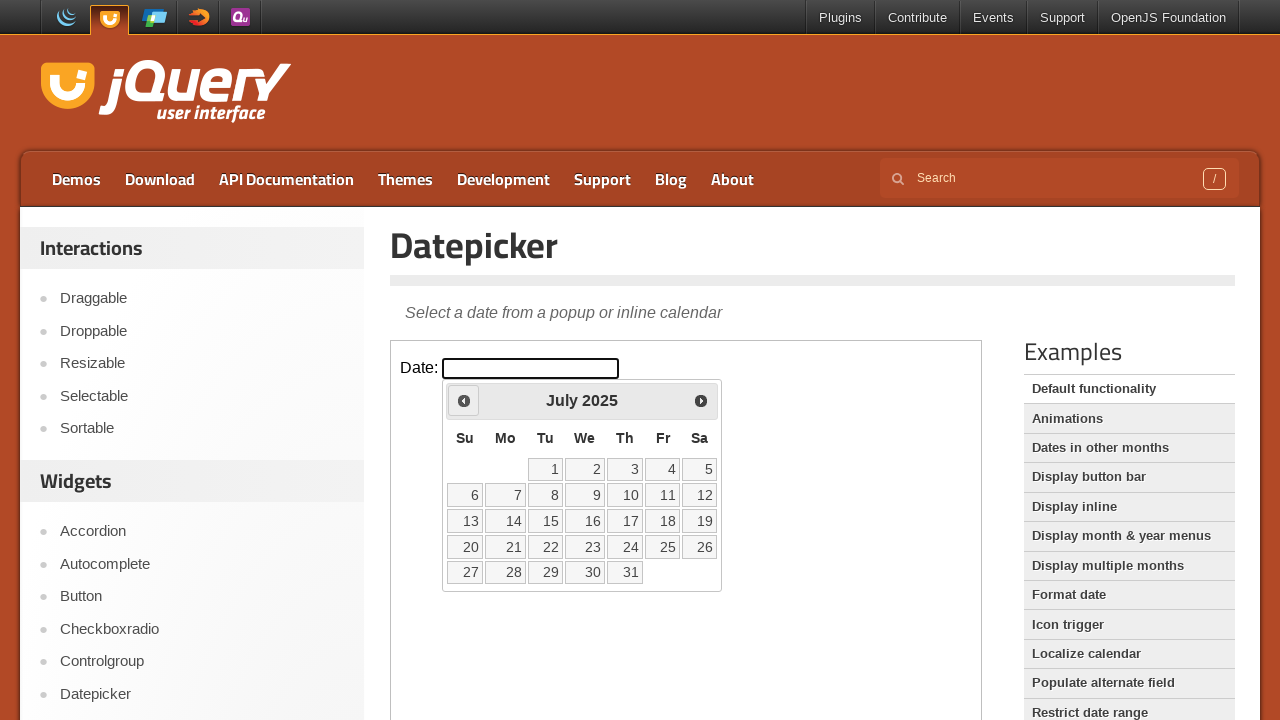

Waited for calendar to update after clicking previous month
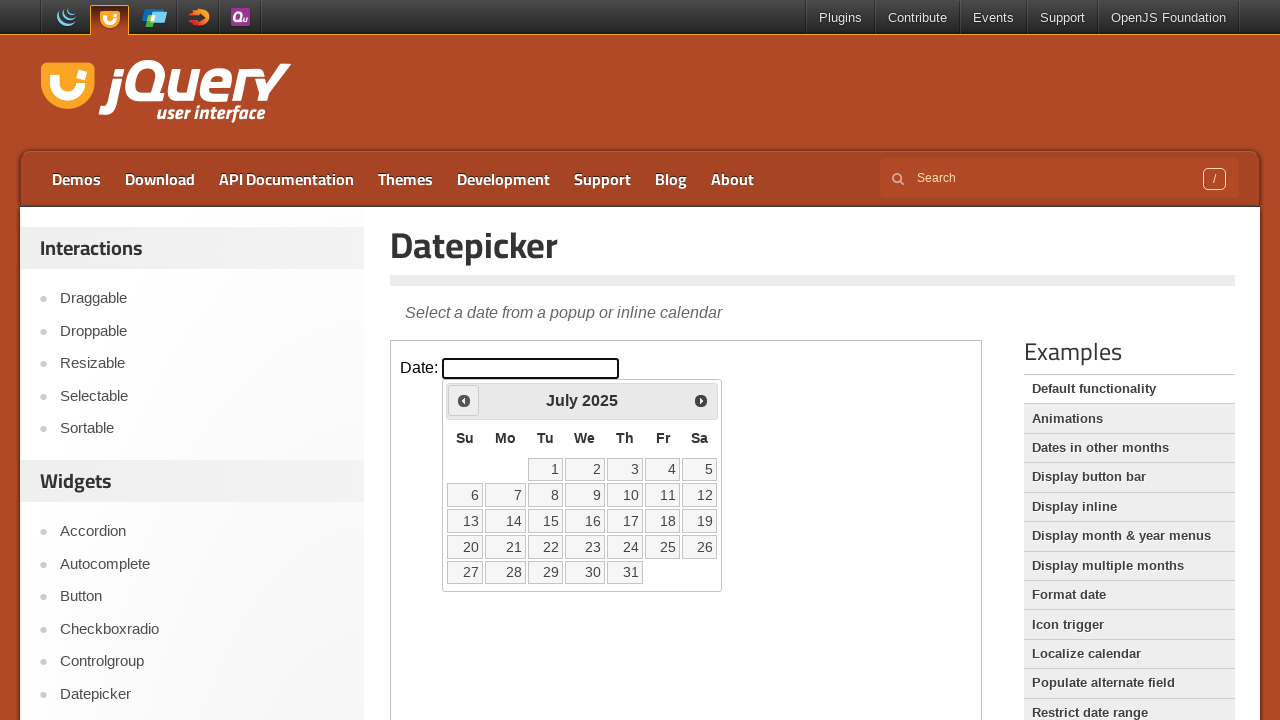

Checked current month/year in calendar: July 2025
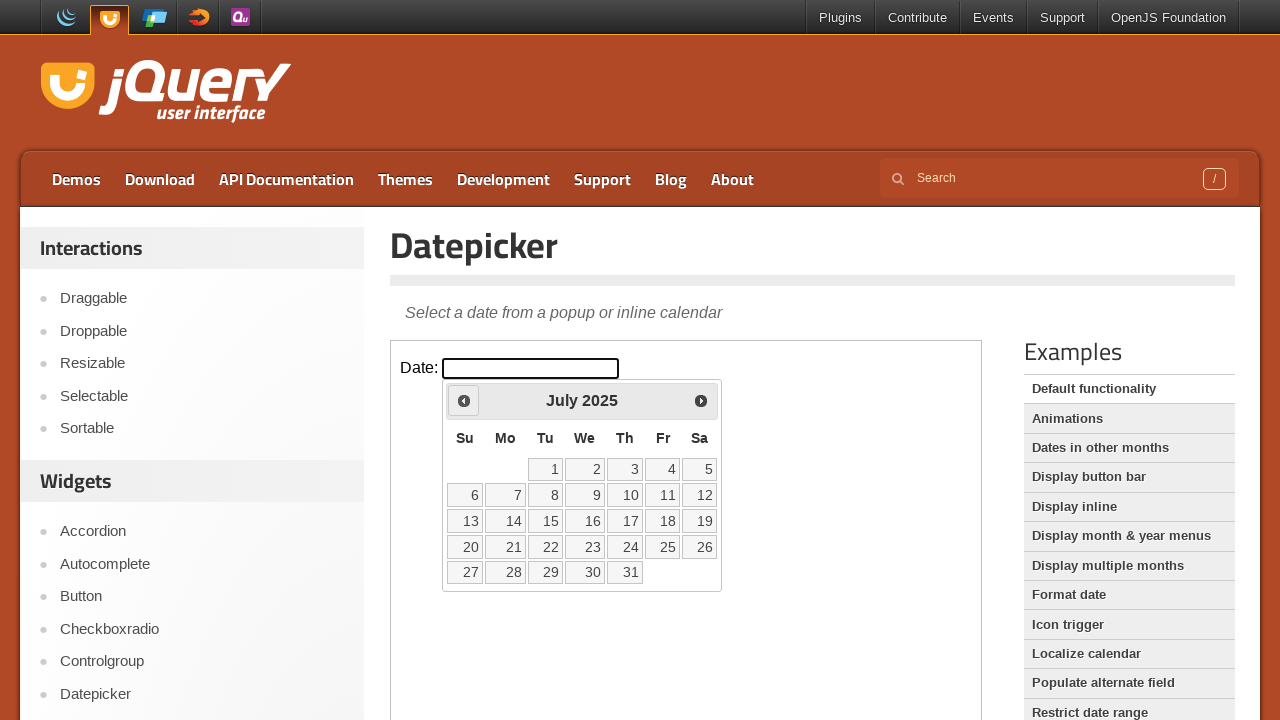

Clicked previous month button to navigate backwards at (464, 400) on iframe.demo-frame >> internal:control=enter-frame >> a.ui-datepicker-prev
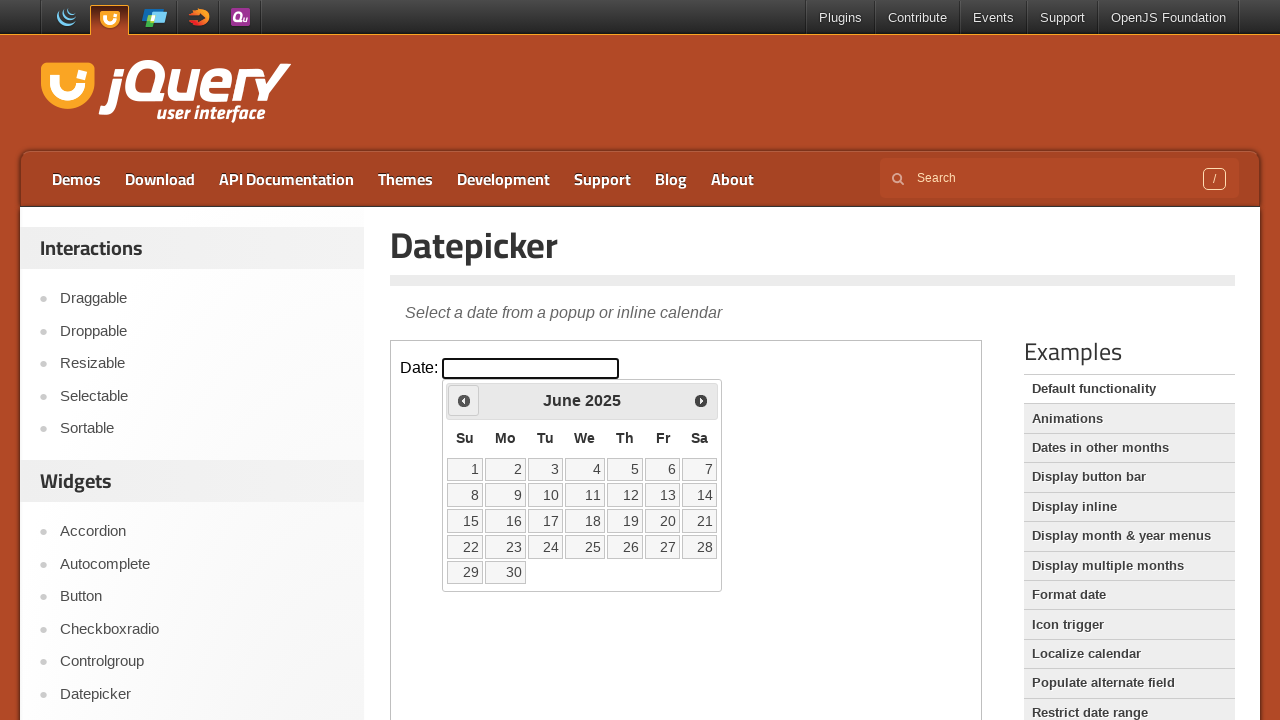

Waited for calendar to update after clicking previous month
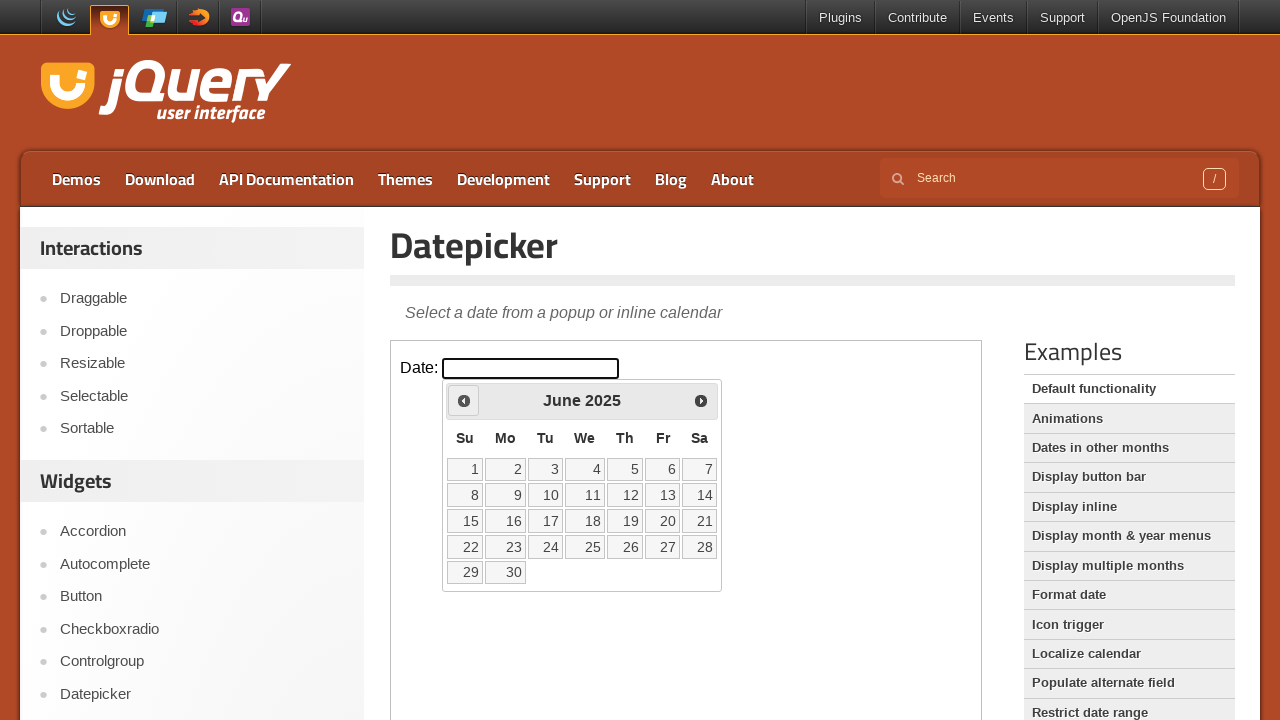

Checked current month/year in calendar: June 2025
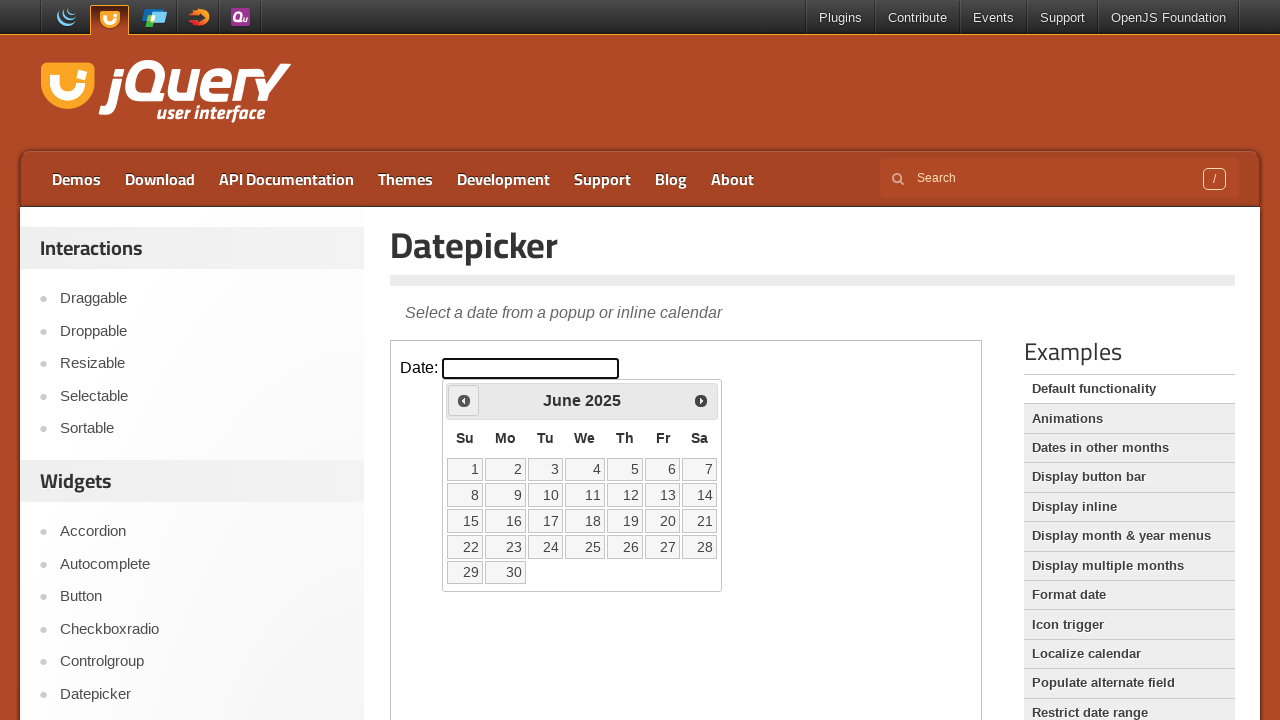

Clicked previous month button to navigate backwards at (464, 400) on iframe.demo-frame >> internal:control=enter-frame >> a.ui-datepicker-prev
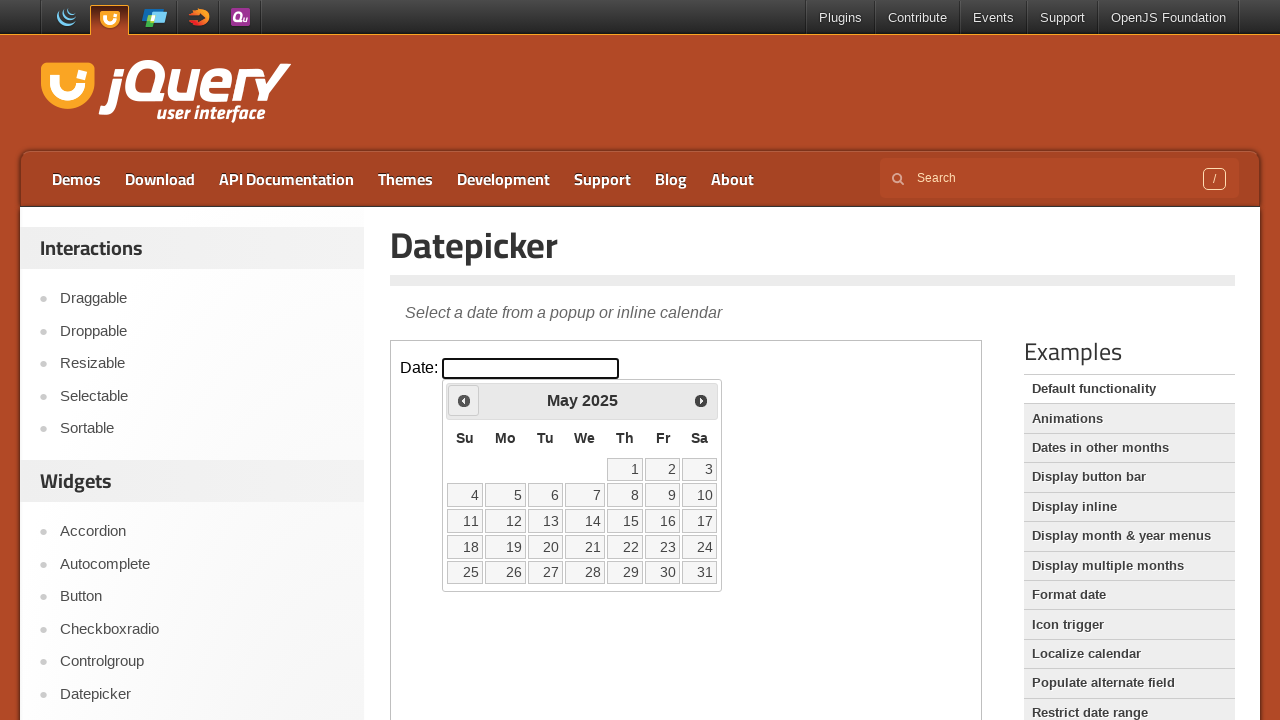

Waited for calendar to update after clicking previous month
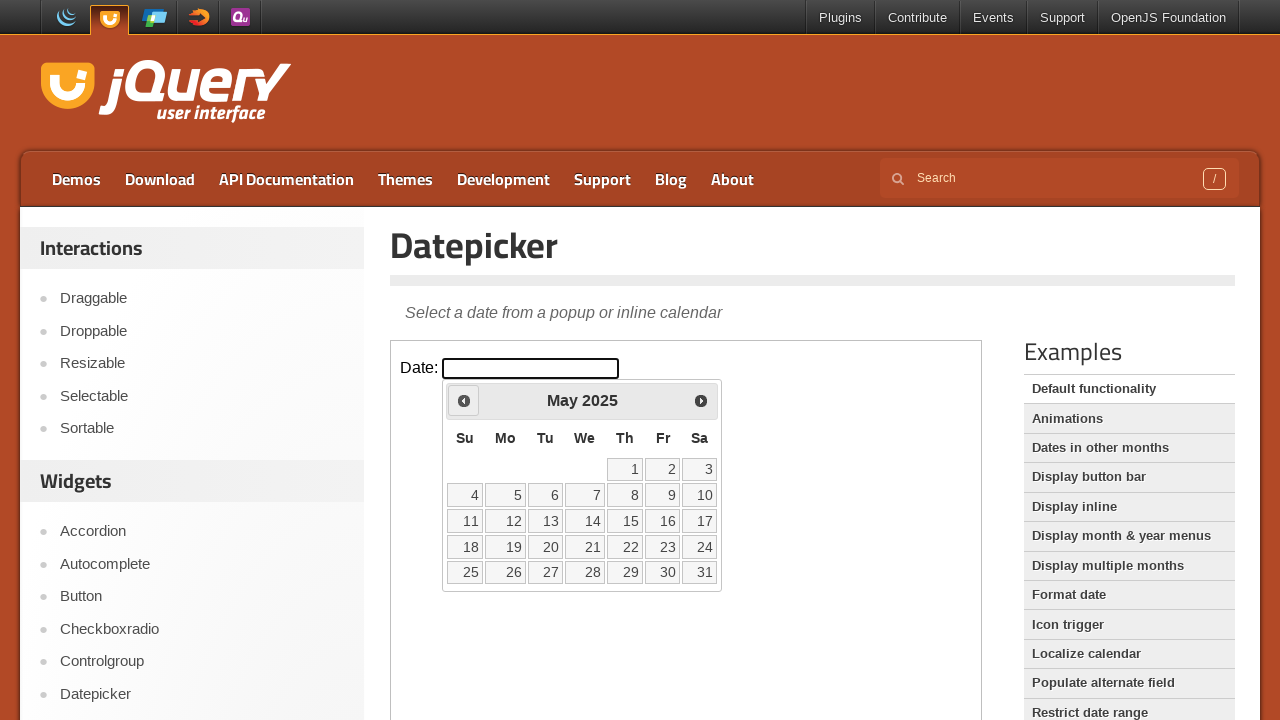

Checked current month/year in calendar: May 2025
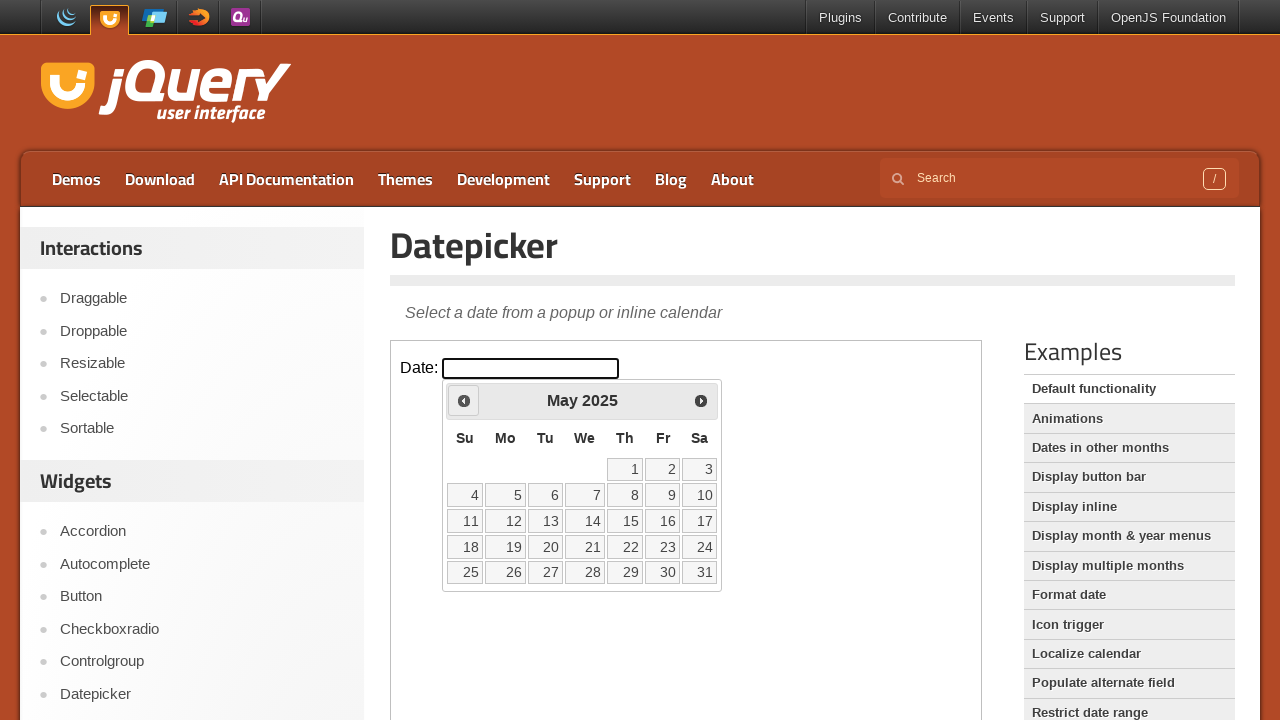

Clicked previous month button to navigate backwards at (464, 400) on iframe.demo-frame >> internal:control=enter-frame >> a.ui-datepicker-prev
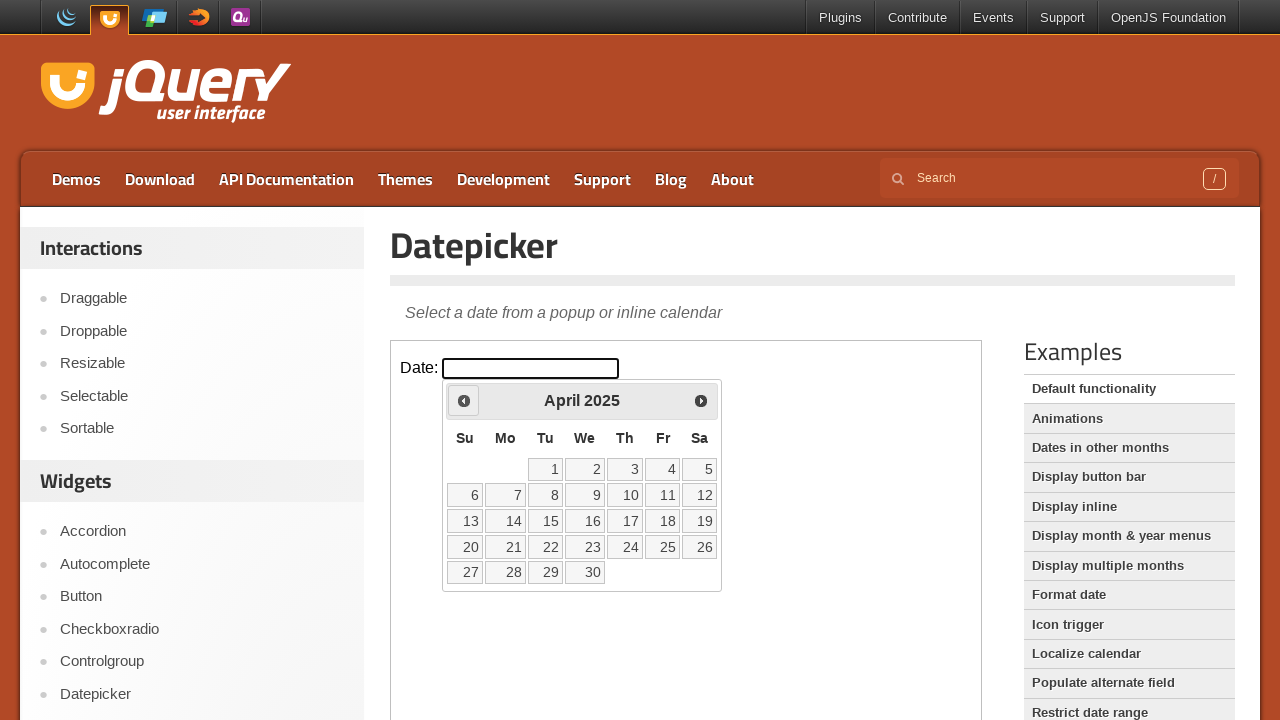

Waited for calendar to update after clicking previous month
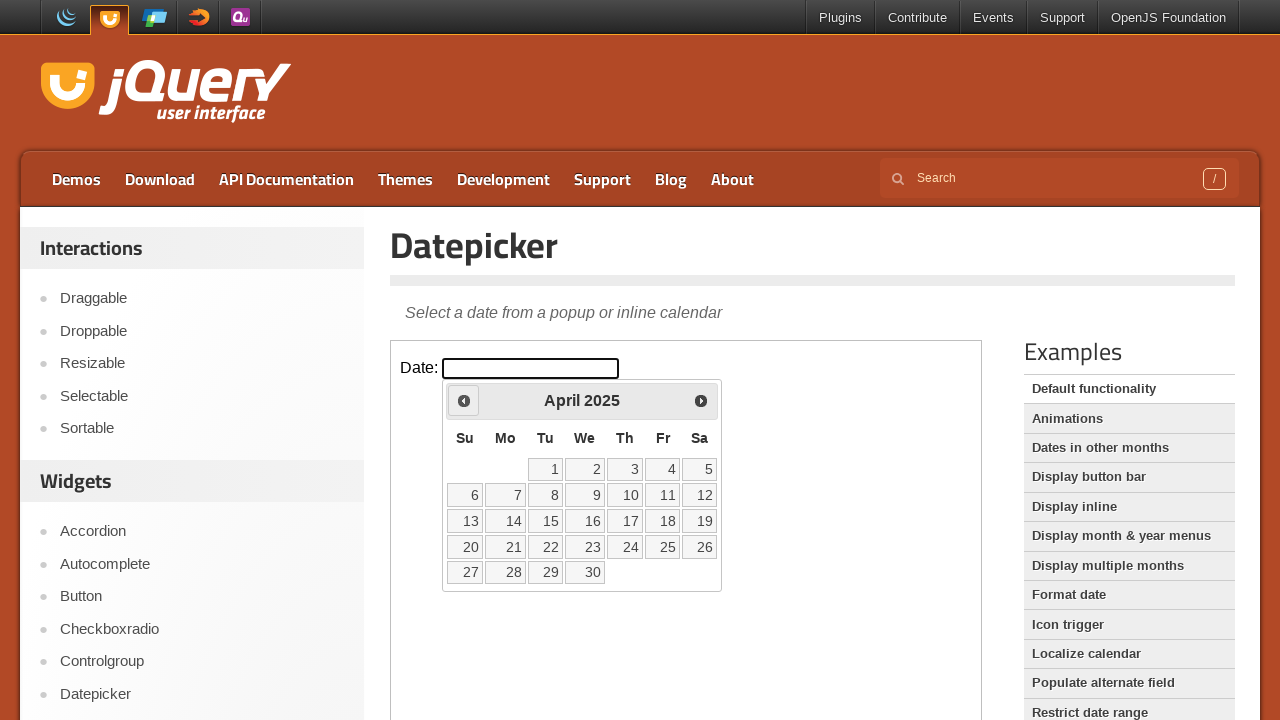

Checked current month/year in calendar: April 2025
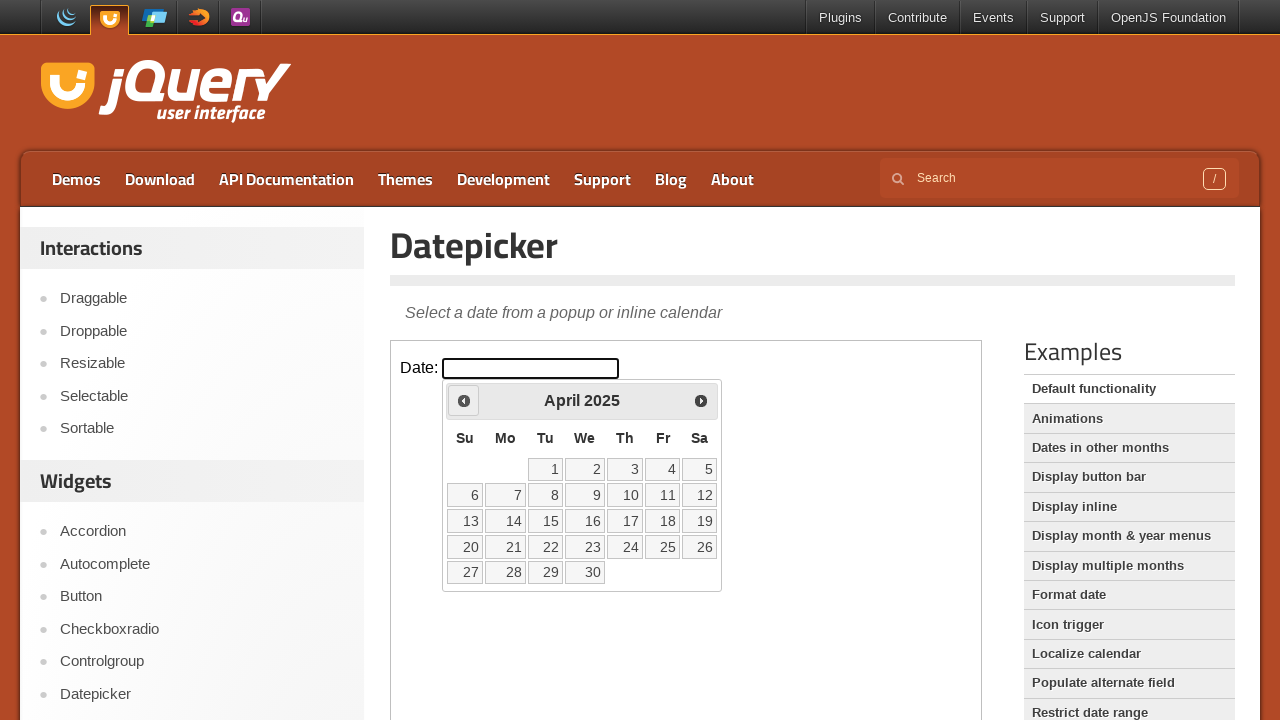

Clicked previous month button to navigate backwards at (464, 400) on iframe.demo-frame >> internal:control=enter-frame >> a.ui-datepicker-prev
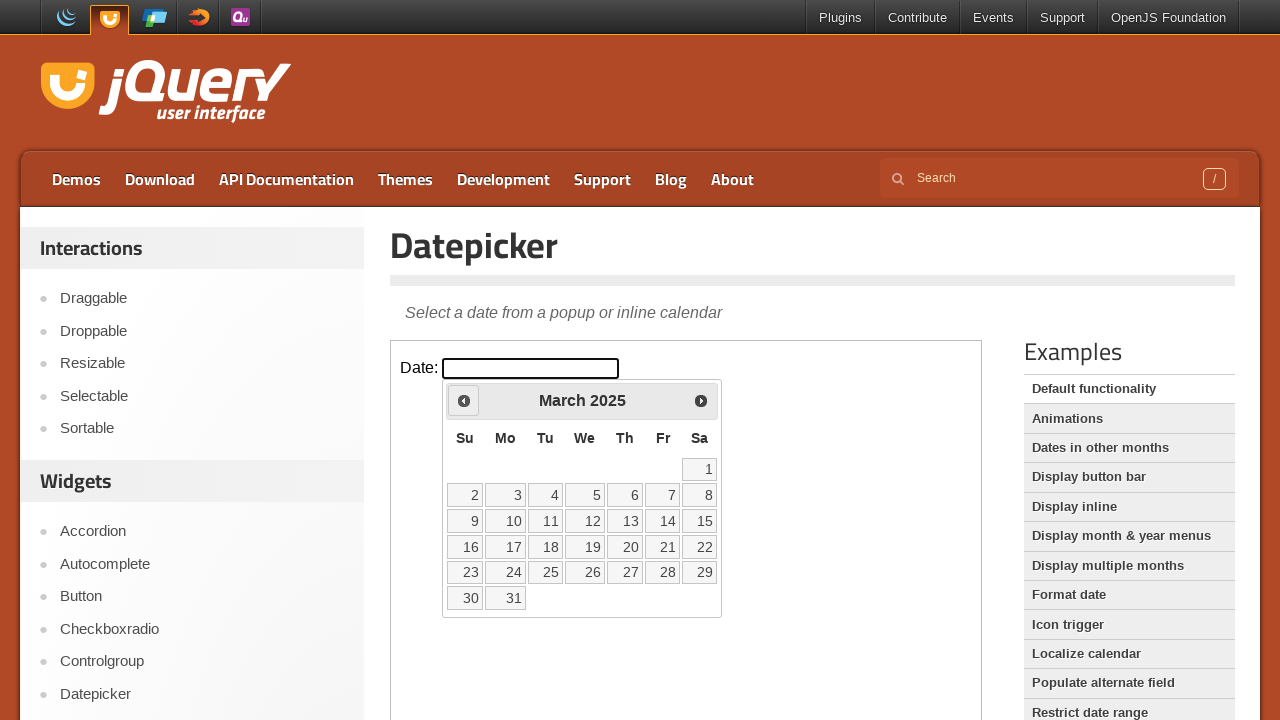

Waited for calendar to update after clicking previous month
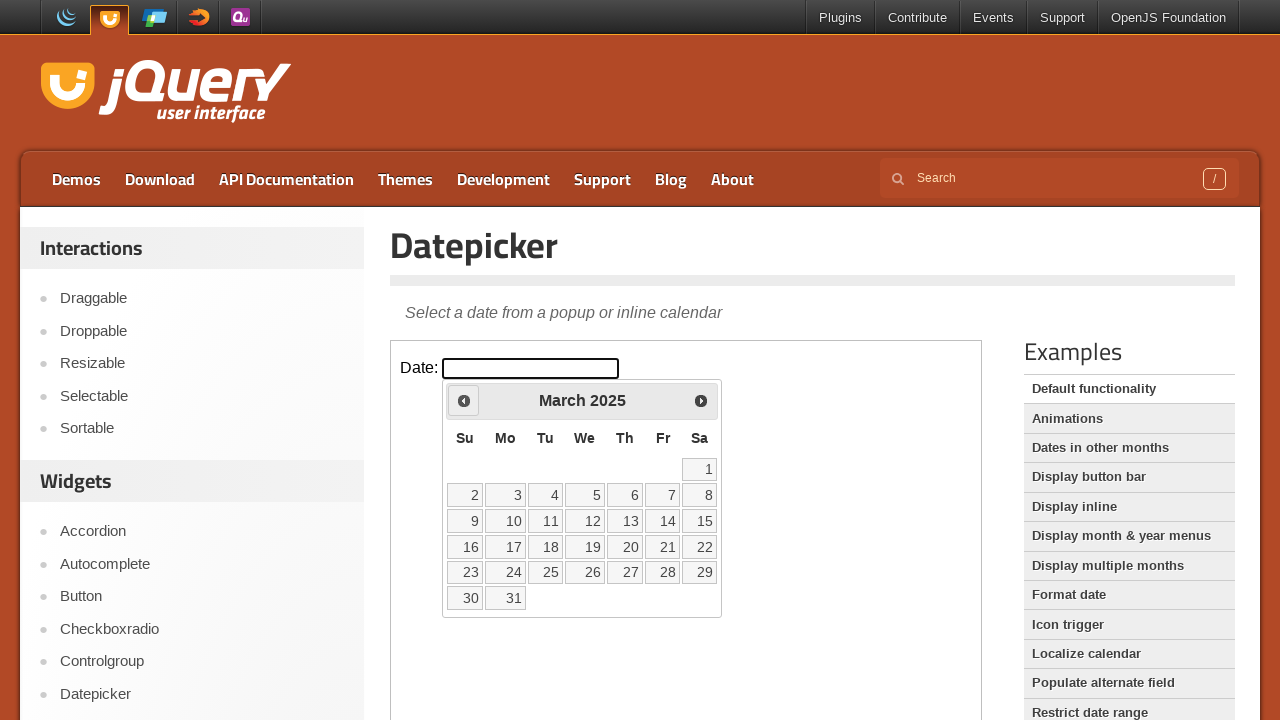

Checked current month/year in calendar: March 2025
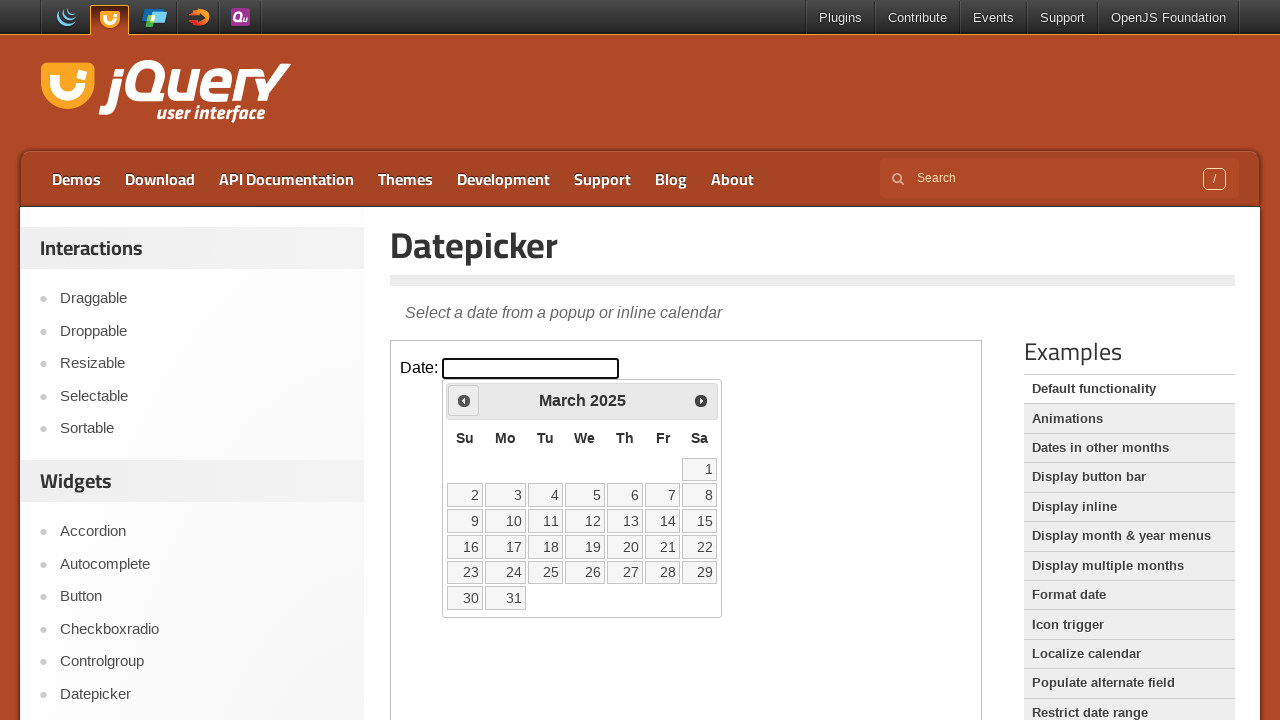

Clicked previous month button to navigate backwards at (464, 400) on iframe.demo-frame >> internal:control=enter-frame >> a.ui-datepicker-prev
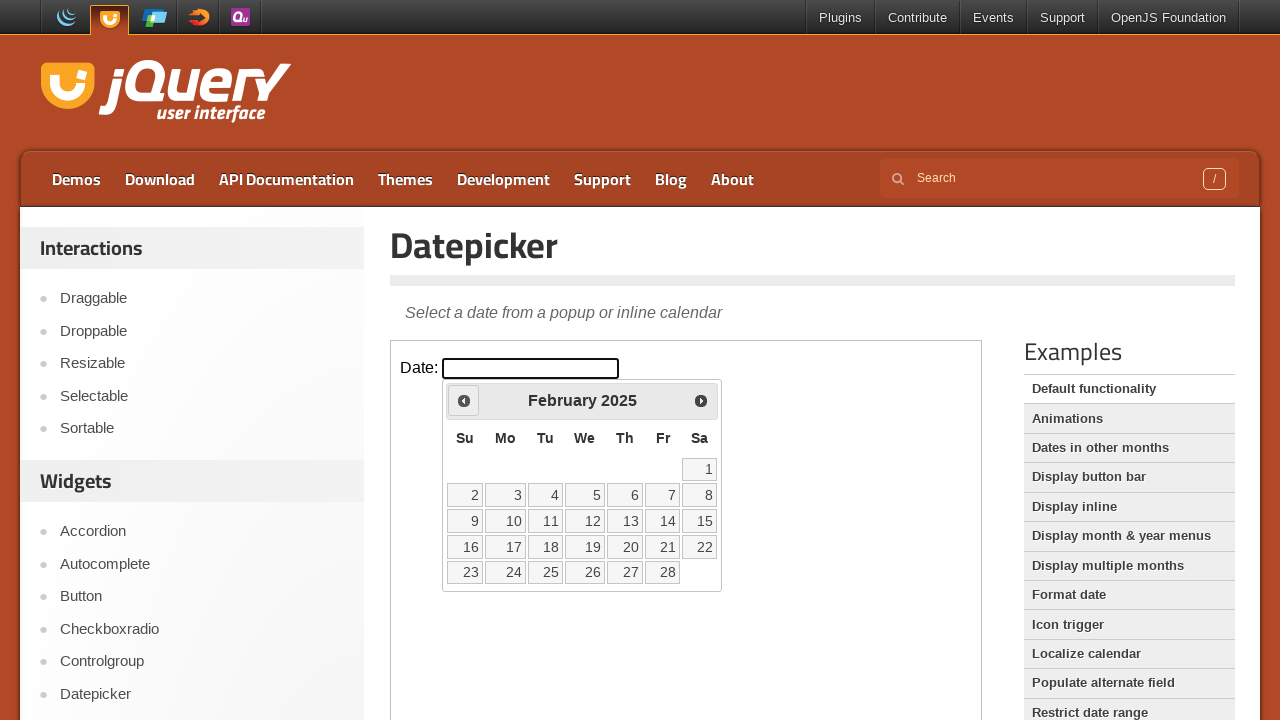

Waited for calendar to update after clicking previous month
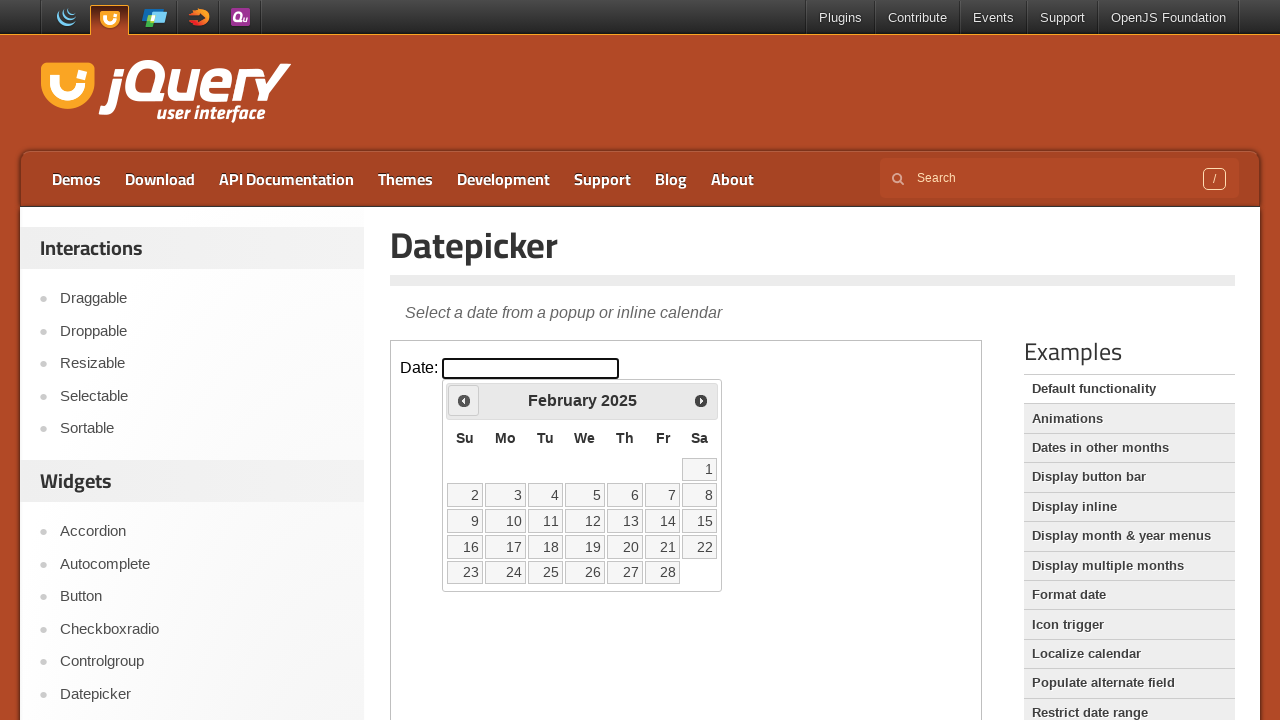

Checked current month/year in calendar: February 2025
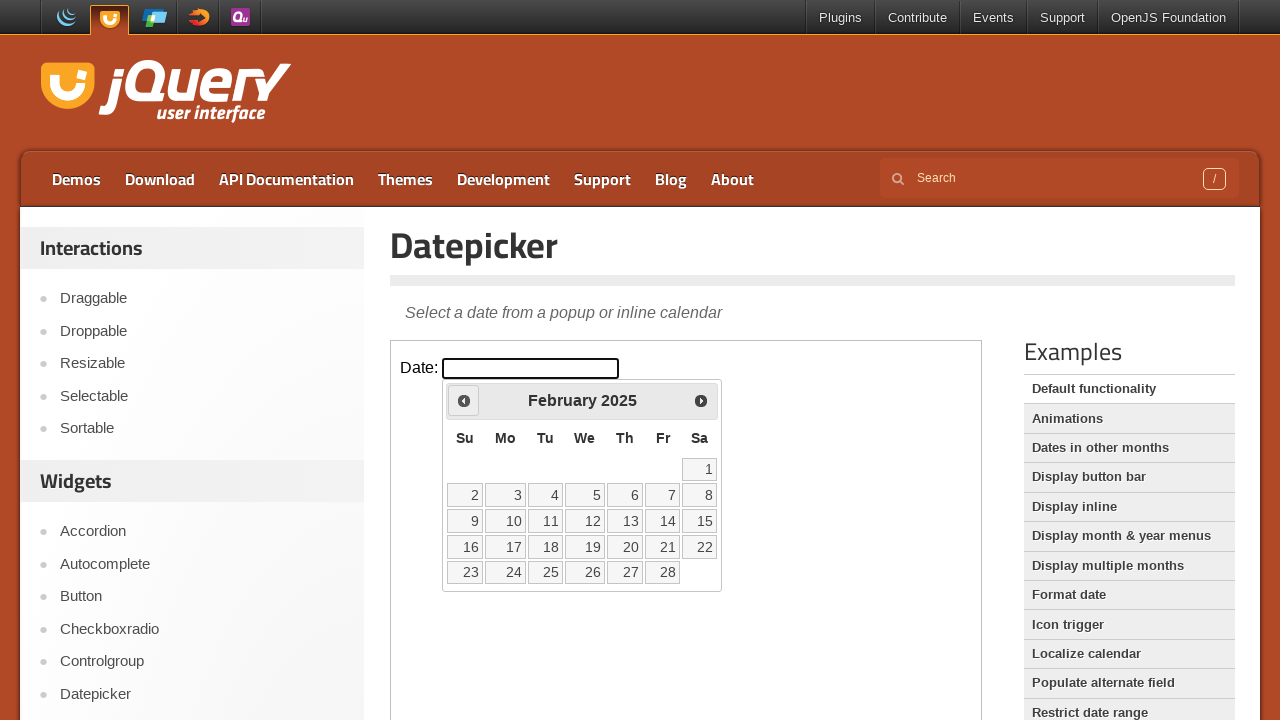

Clicked previous month button to navigate backwards at (464, 400) on iframe.demo-frame >> internal:control=enter-frame >> a.ui-datepicker-prev
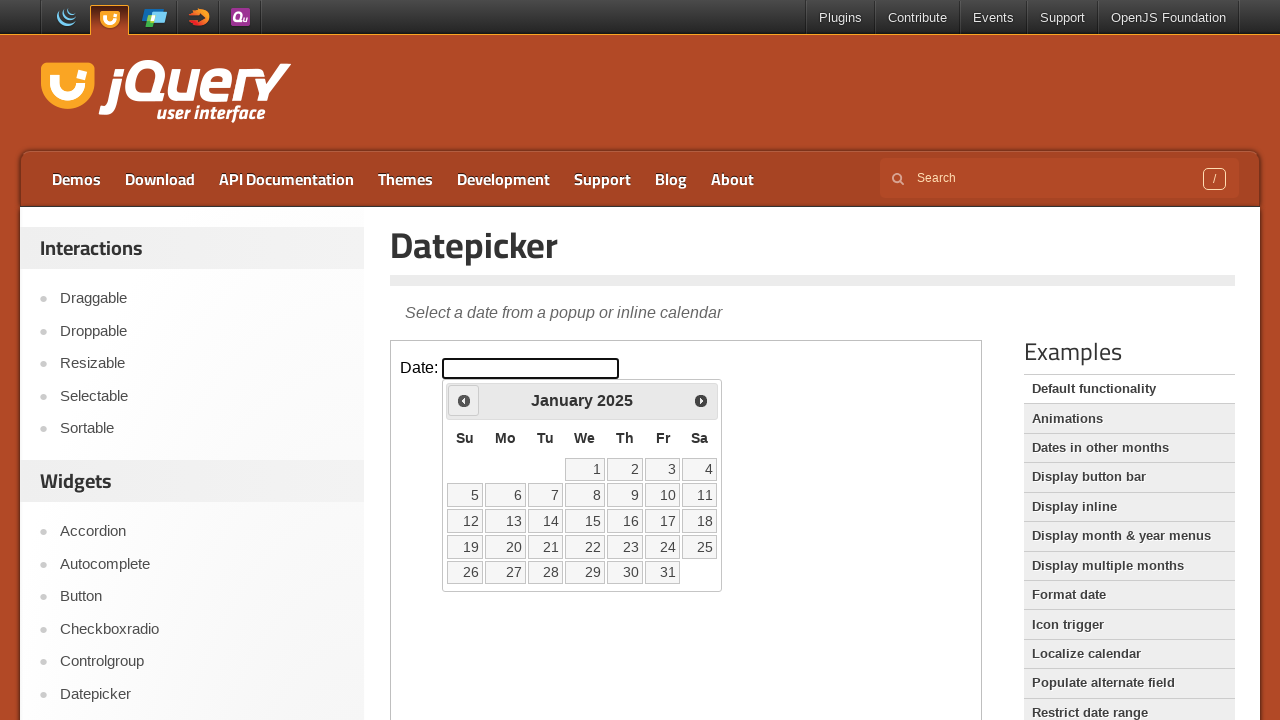

Waited for calendar to update after clicking previous month
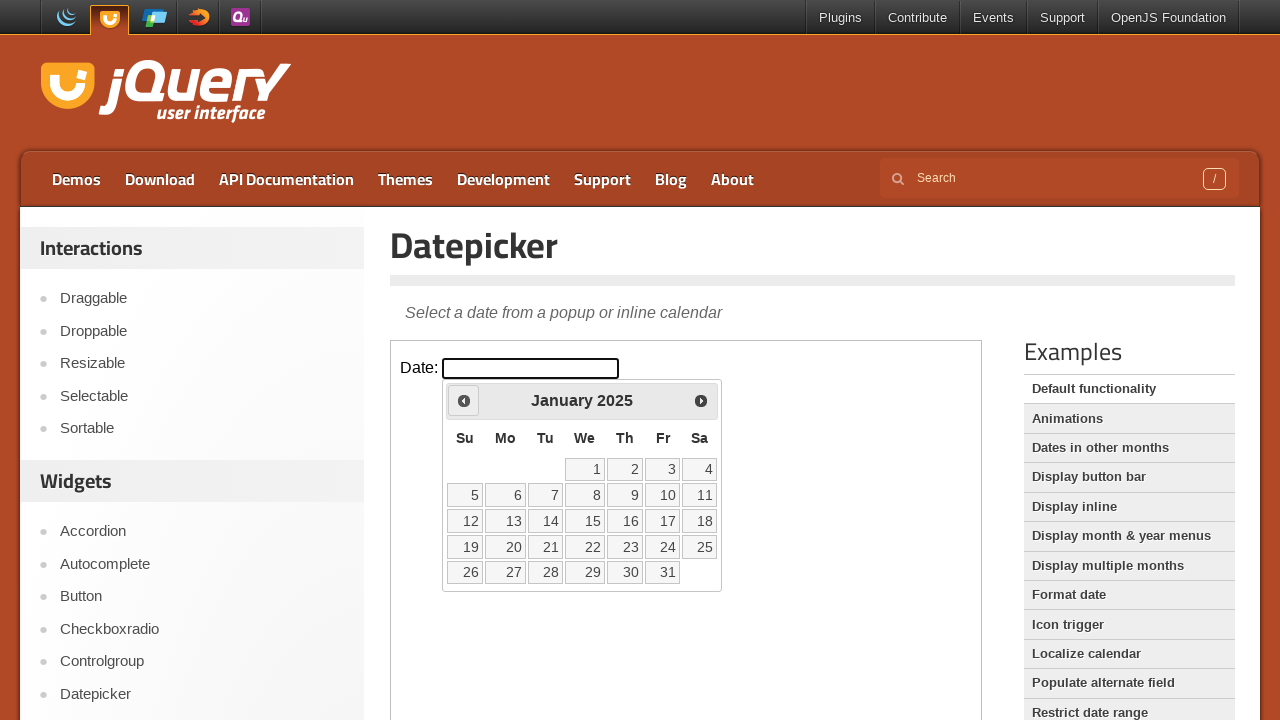

Checked current month/year in calendar: January 2025
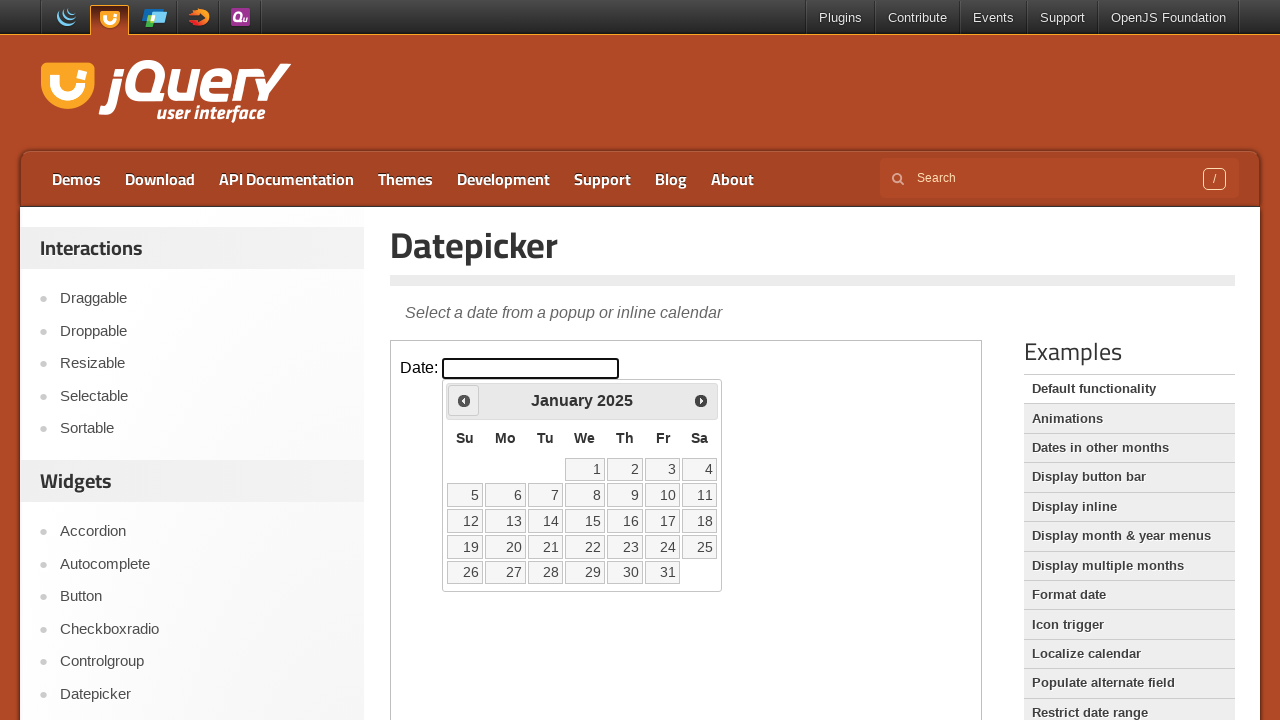

Clicked previous month button to navigate backwards at (464, 400) on iframe.demo-frame >> internal:control=enter-frame >> a.ui-datepicker-prev
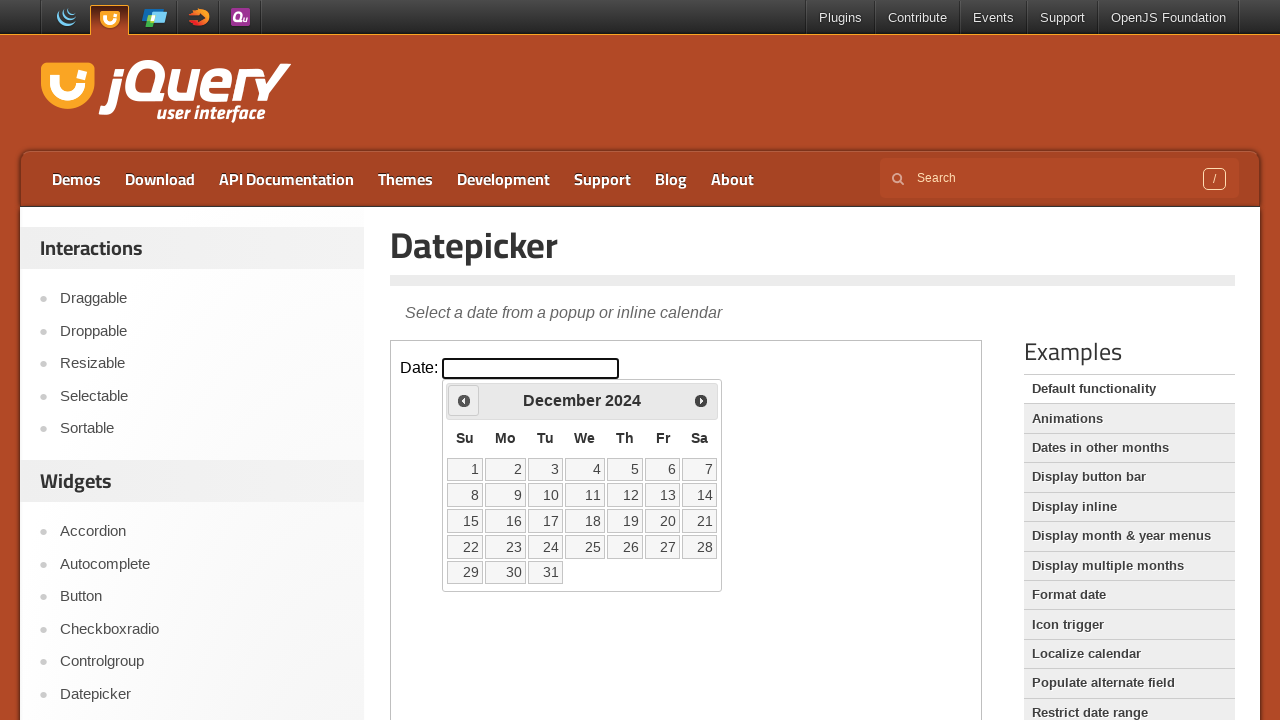

Waited for calendar to update after clicking previous month
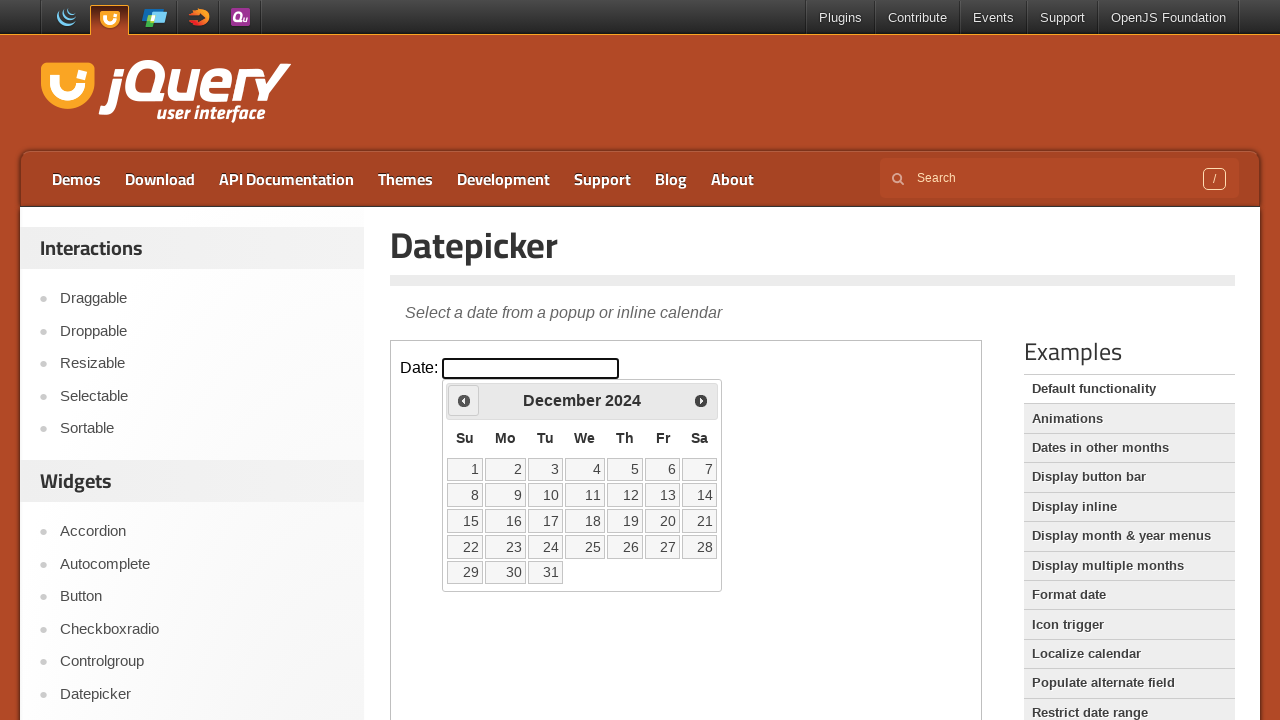

Checked current month/year in calendar: December 2024
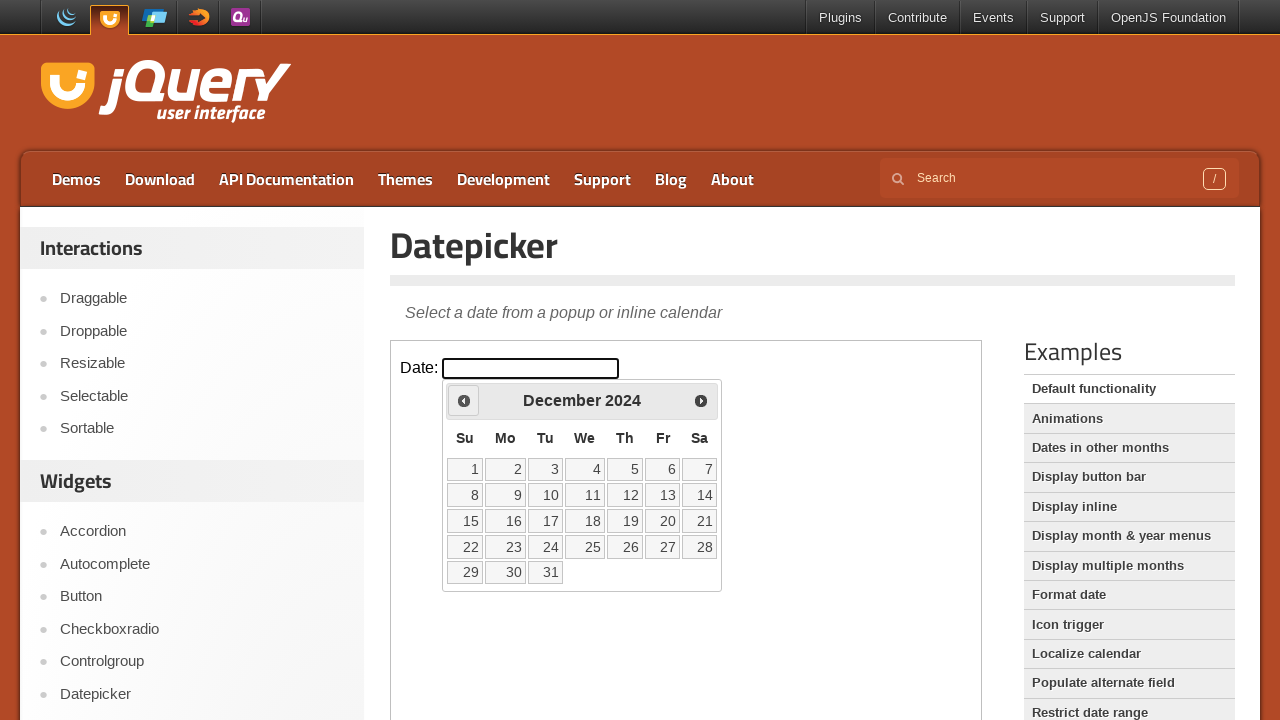

Clicked previous month button to navigate backwards at (464, 400) on iframe.demo-frame >> internal:control=enter-frame >> a.ui-datepicker-prev
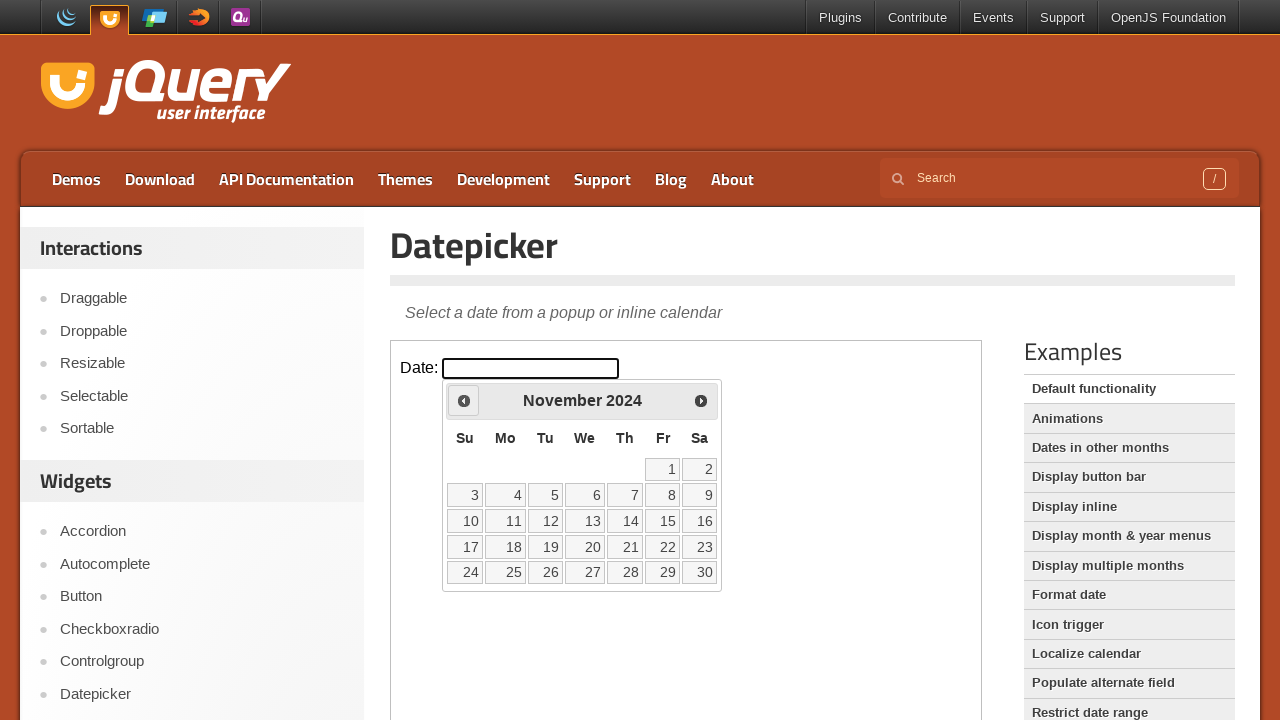

Waited for calendar to update after clicking previous month
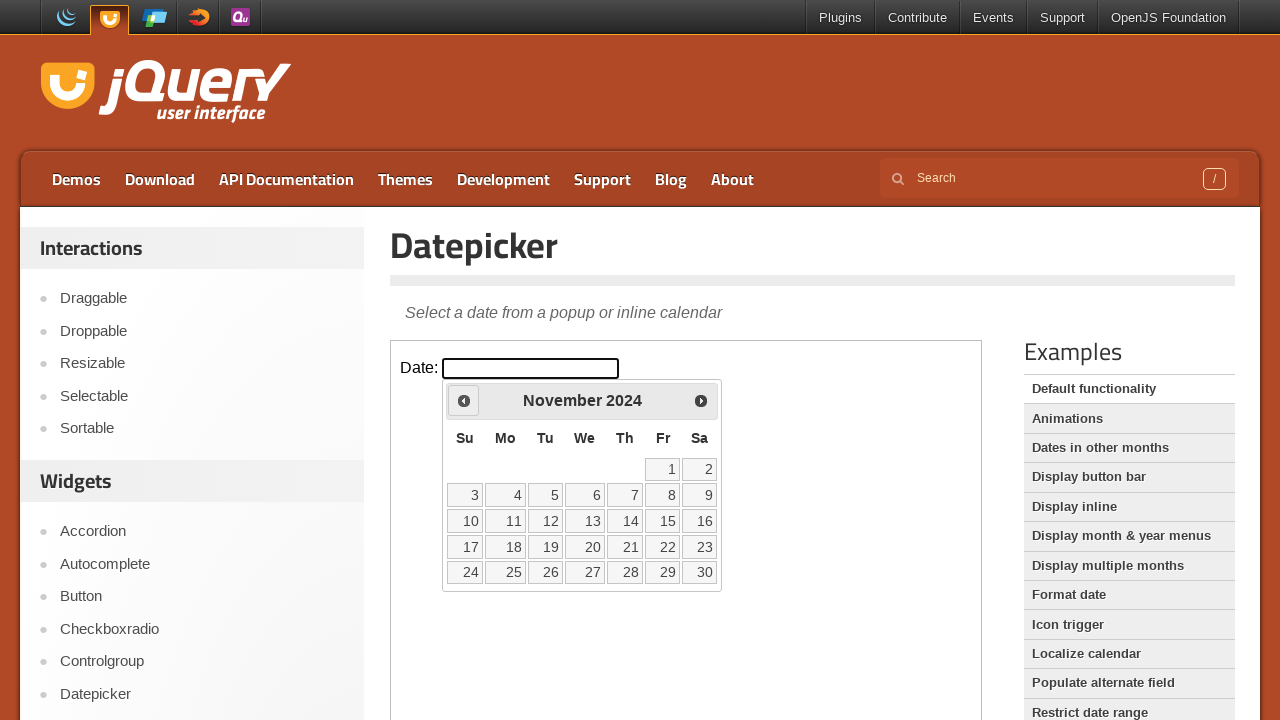

Checked current month/year in calendar: November 2024
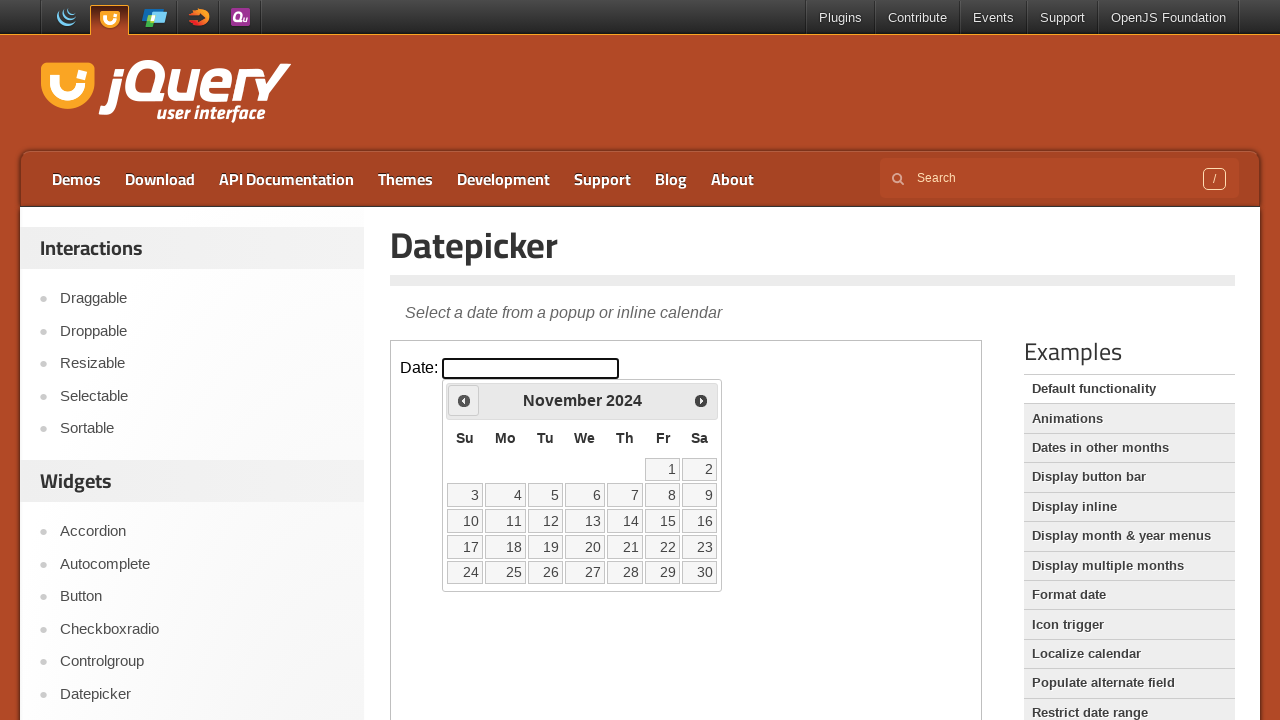

Clicked previous month button to navigate backwards at (464, 400) on iframe.demo-frame >> internal:control=enter-frame >> a.ui-datepicker-prev
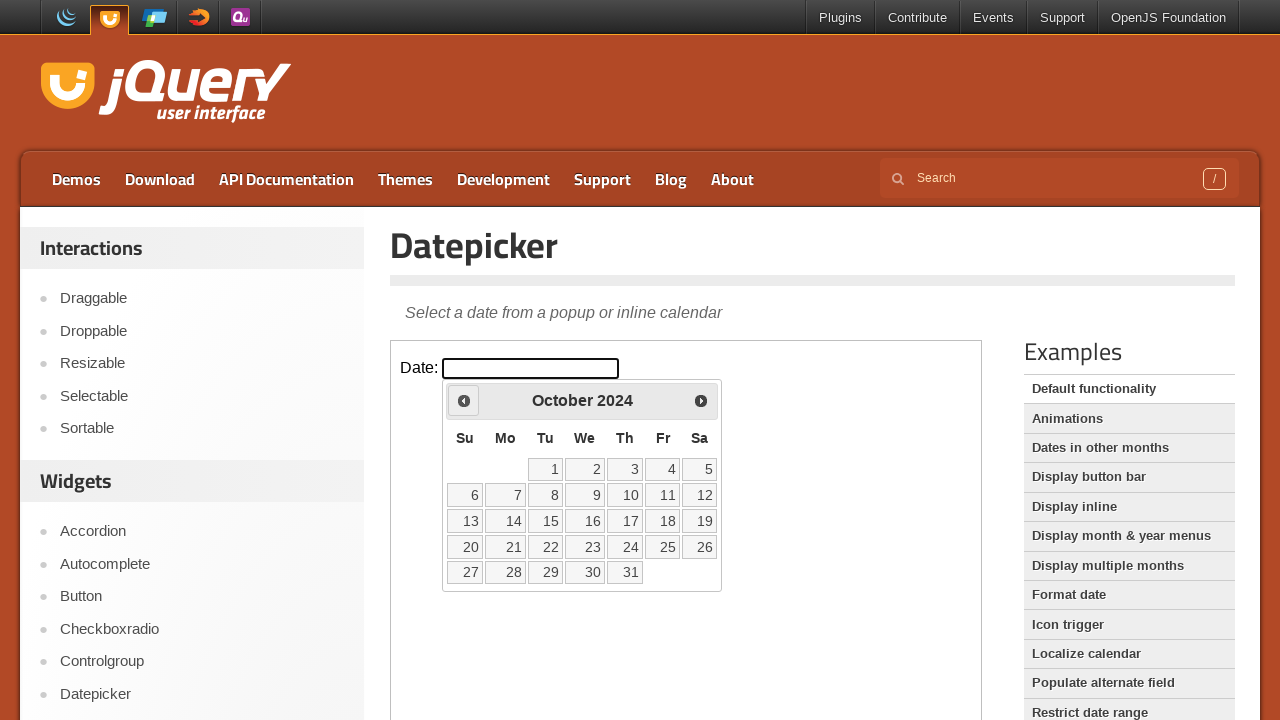

Waited for calendar to update after clicking previous month
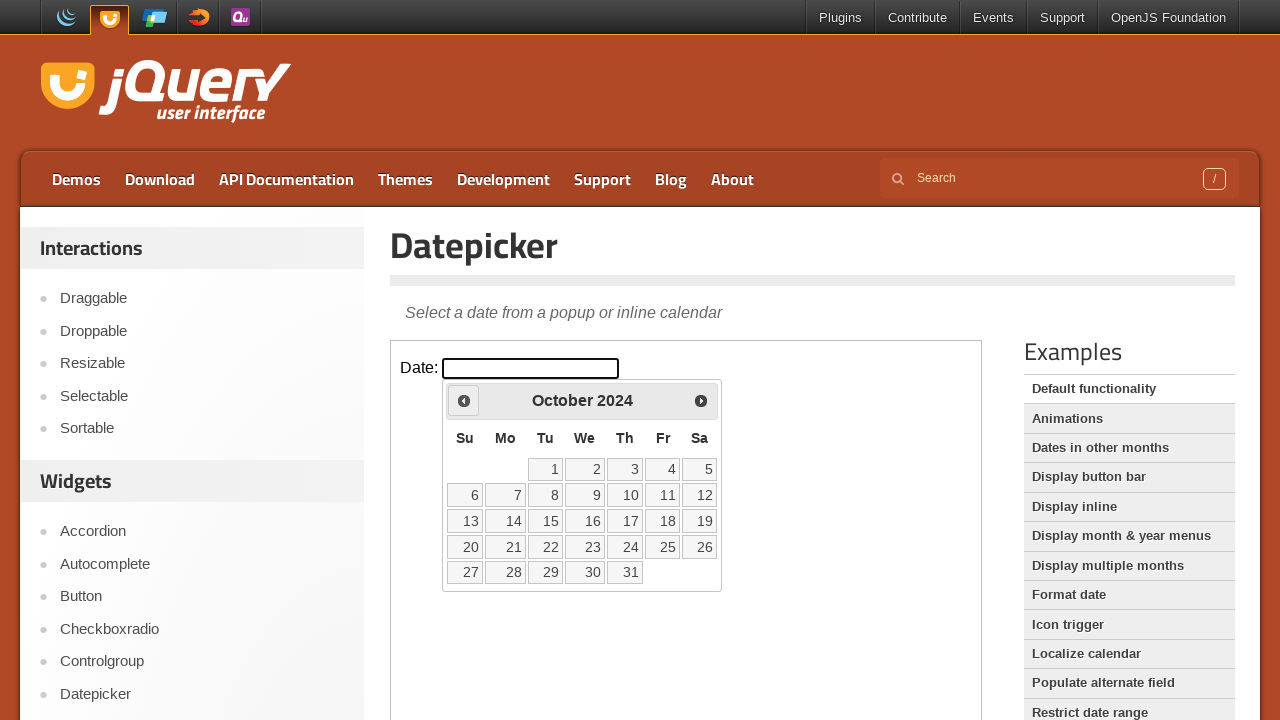

Checked current month/year in calendar: October 2024
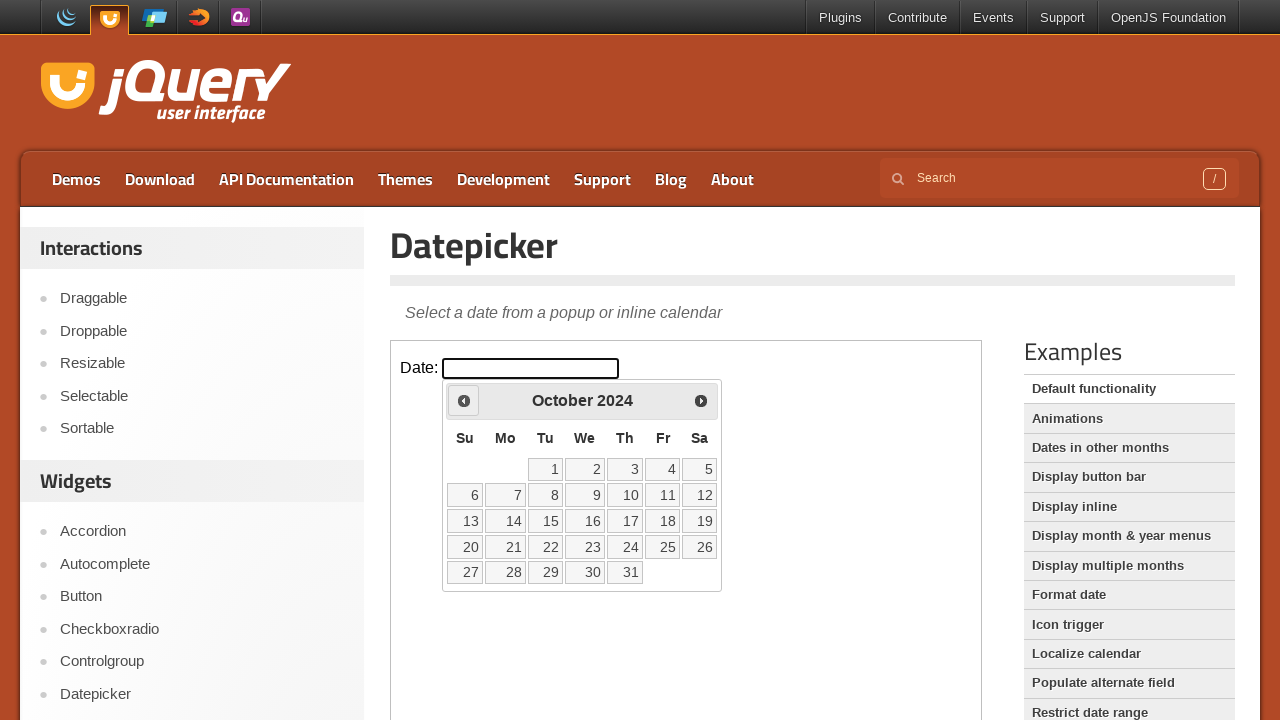

Clicked previous month button to navigate backwards at (464, 400) on iframe.demo-frame >> internal:control=enter-frame >> a.ui-datepicker-prev
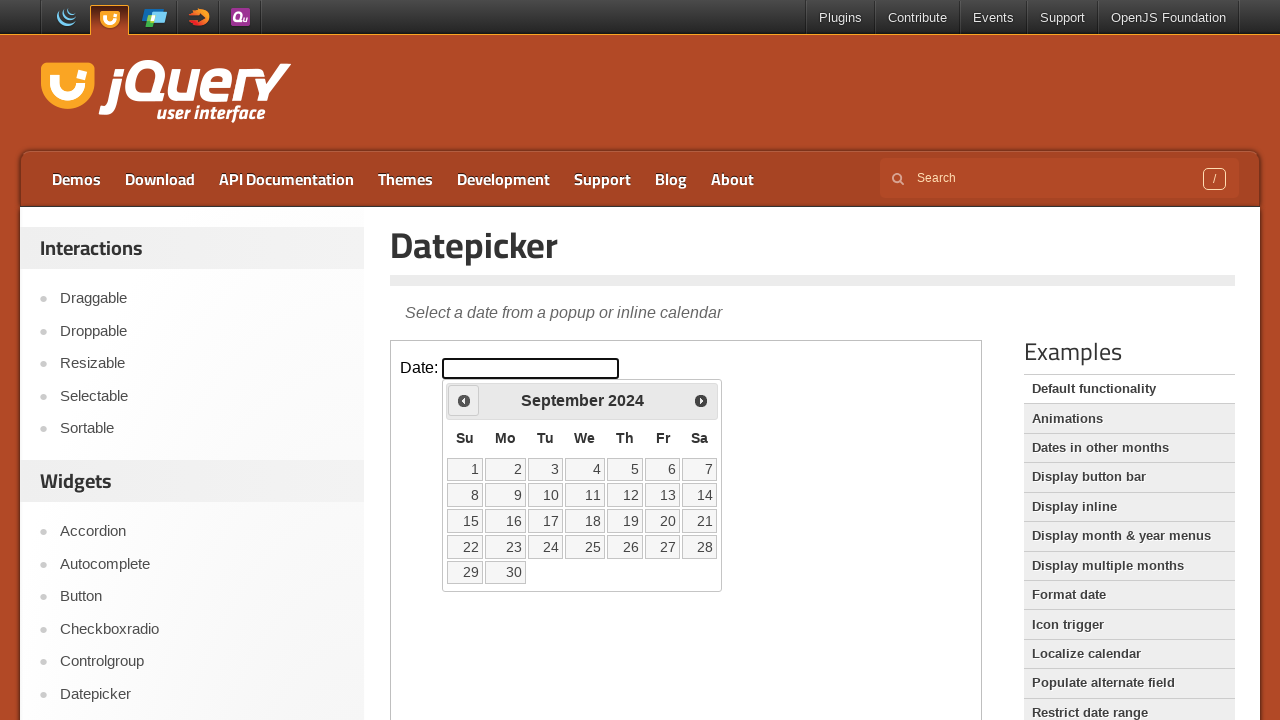

Waited for calendar to update after clicking previous month
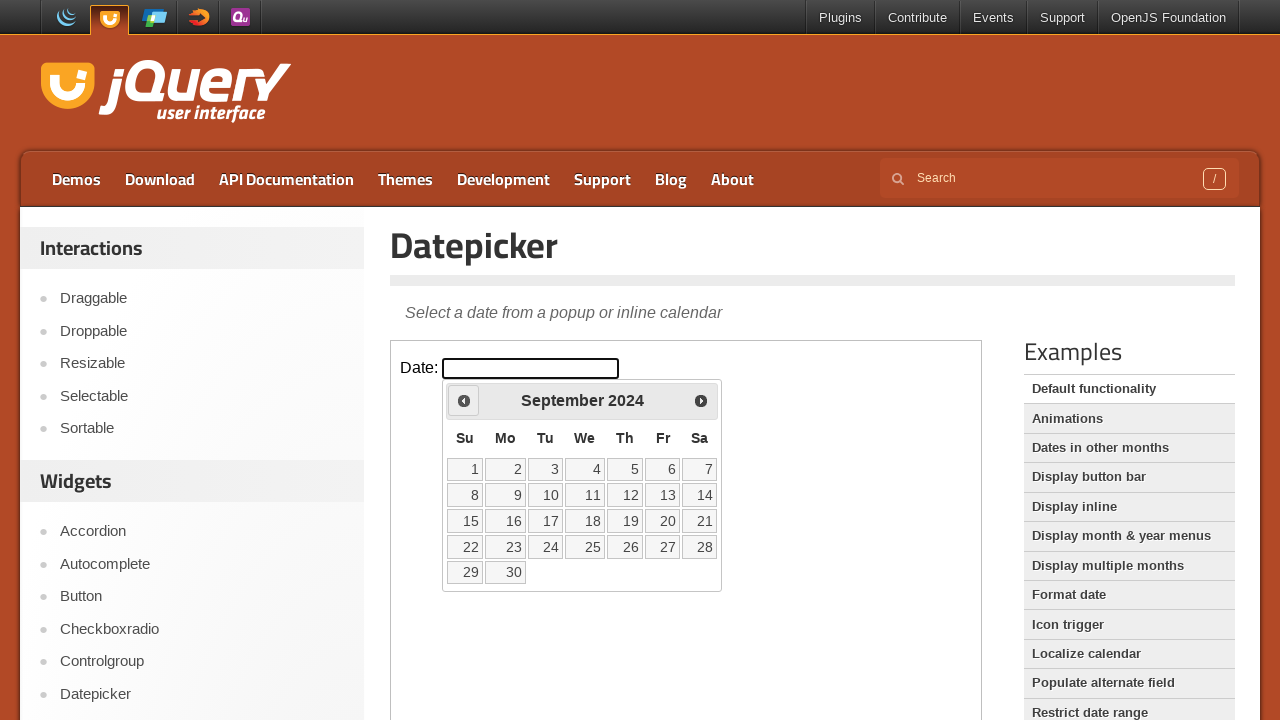

Checked current month/year in calendar: September 2024
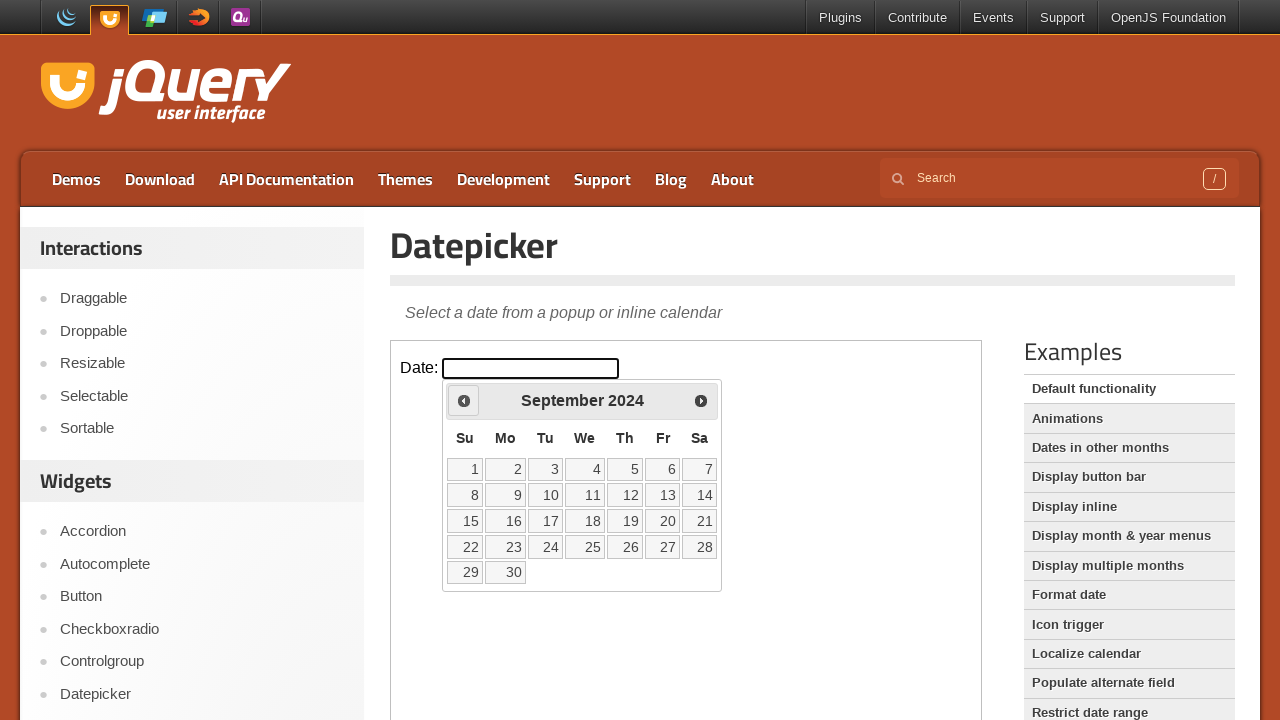

Clicked previous month button to navigate backwards at (464, 400) on iframe.demo-frame >> internal:control=enter-frame >> a.ui-datepicker-prev
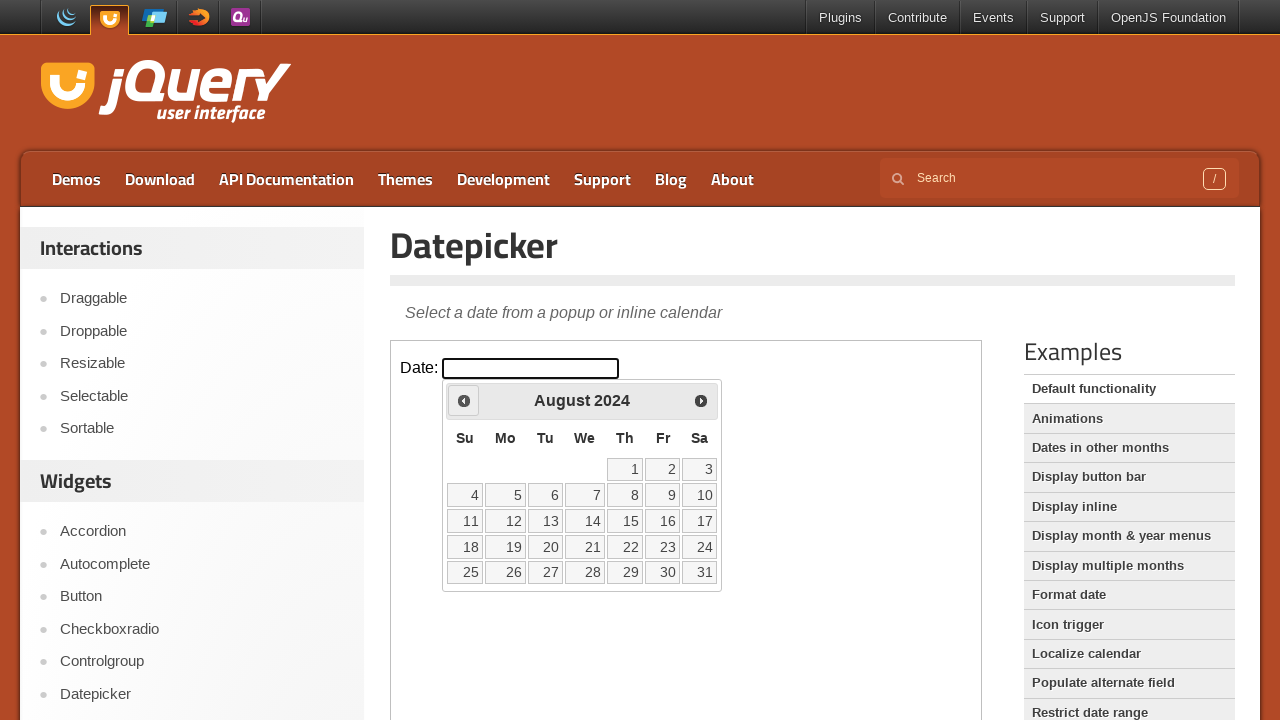

Waited for calendar to update after clicking previous month
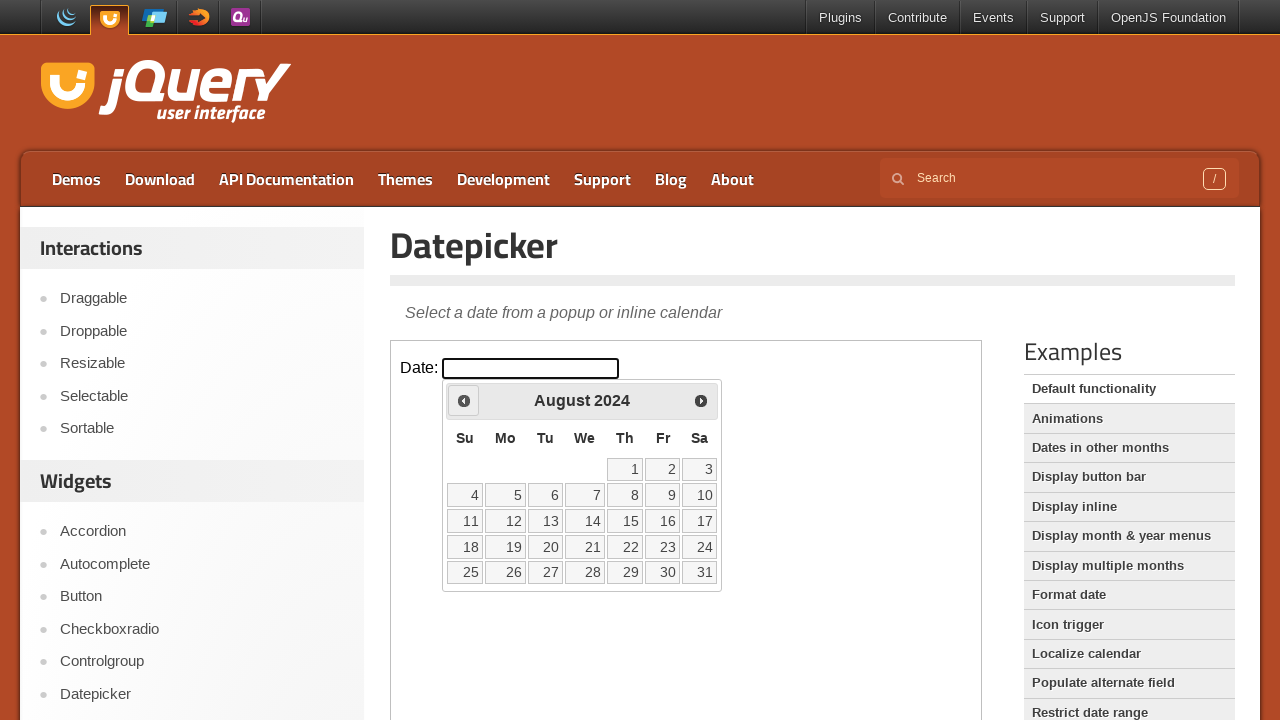

Checked current month/year in calendar: August 2024
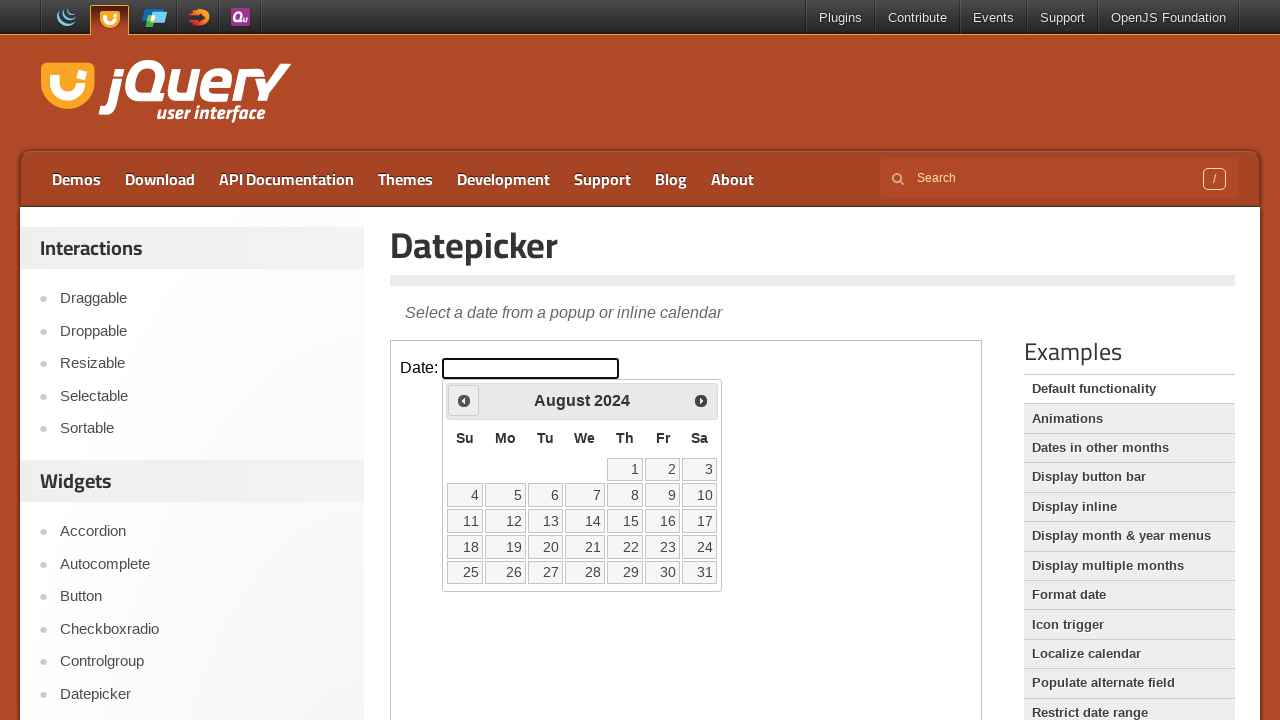

Clicked previous month button to navigate backwards at (464, 400) on iframe.demo-frame >> internal:control=enter-frame >> a.ui-datepicker-prev
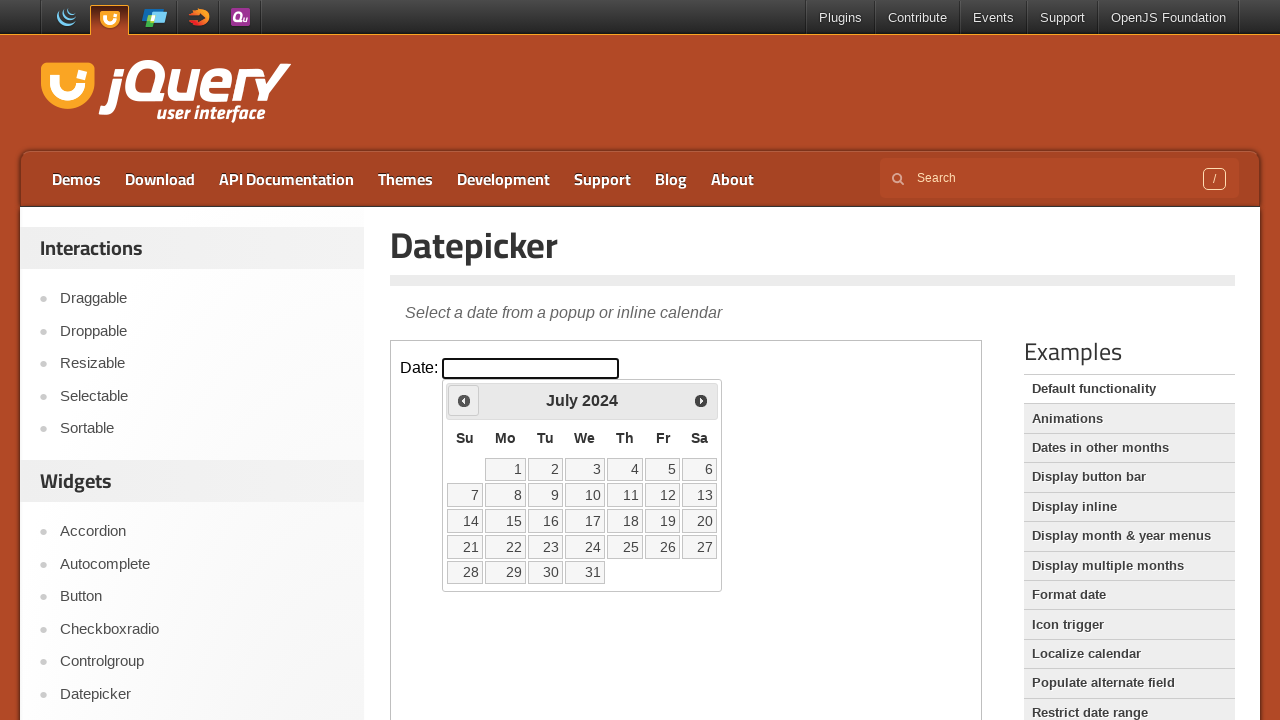

Waited for calendar to update after clicking previous month
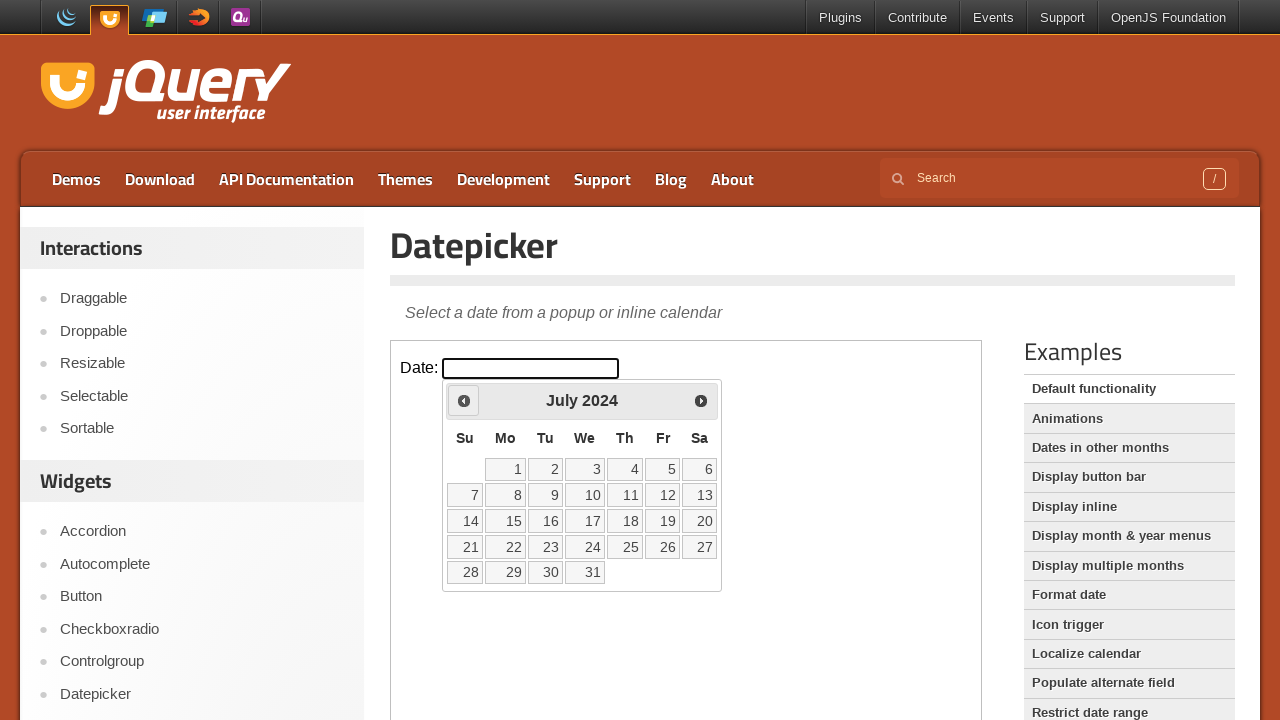

Checked current month/year in calendar: July 2024
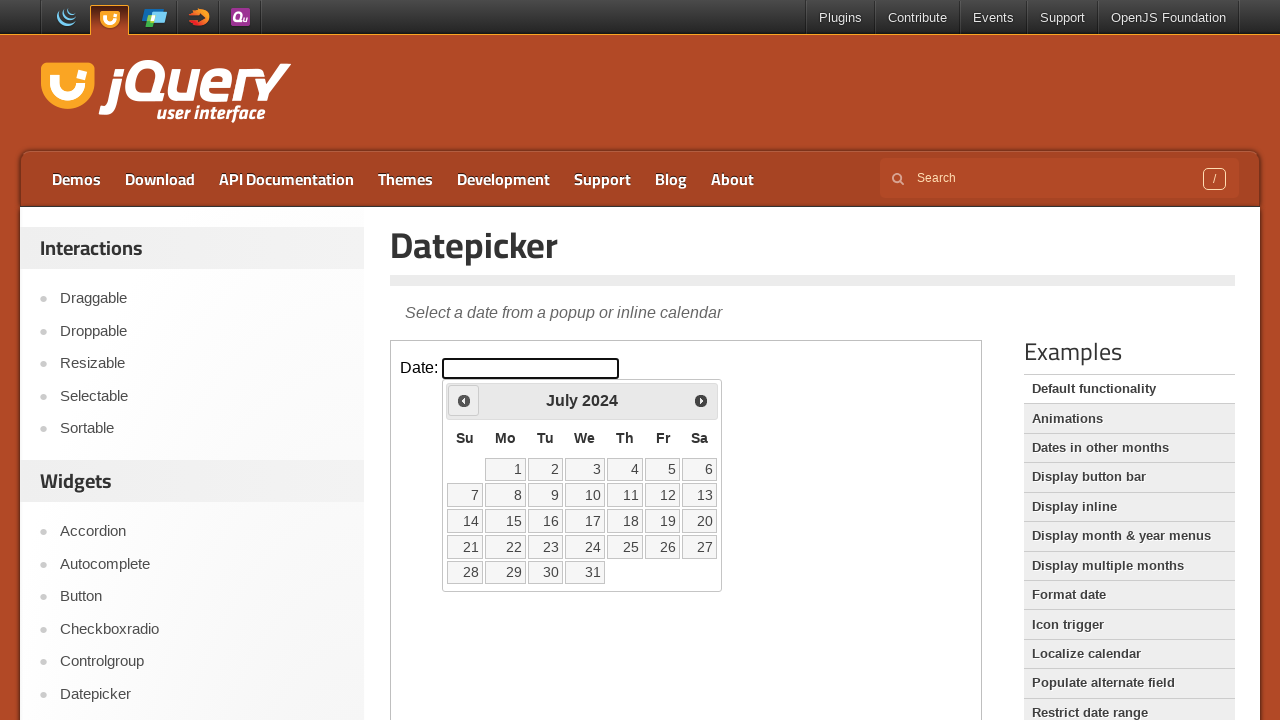

Clicked previous month button to navigate backwards at (464, 400) on iframe.demo-frame >> internal:control=enter-frame >> a.ui-datepicker-prev
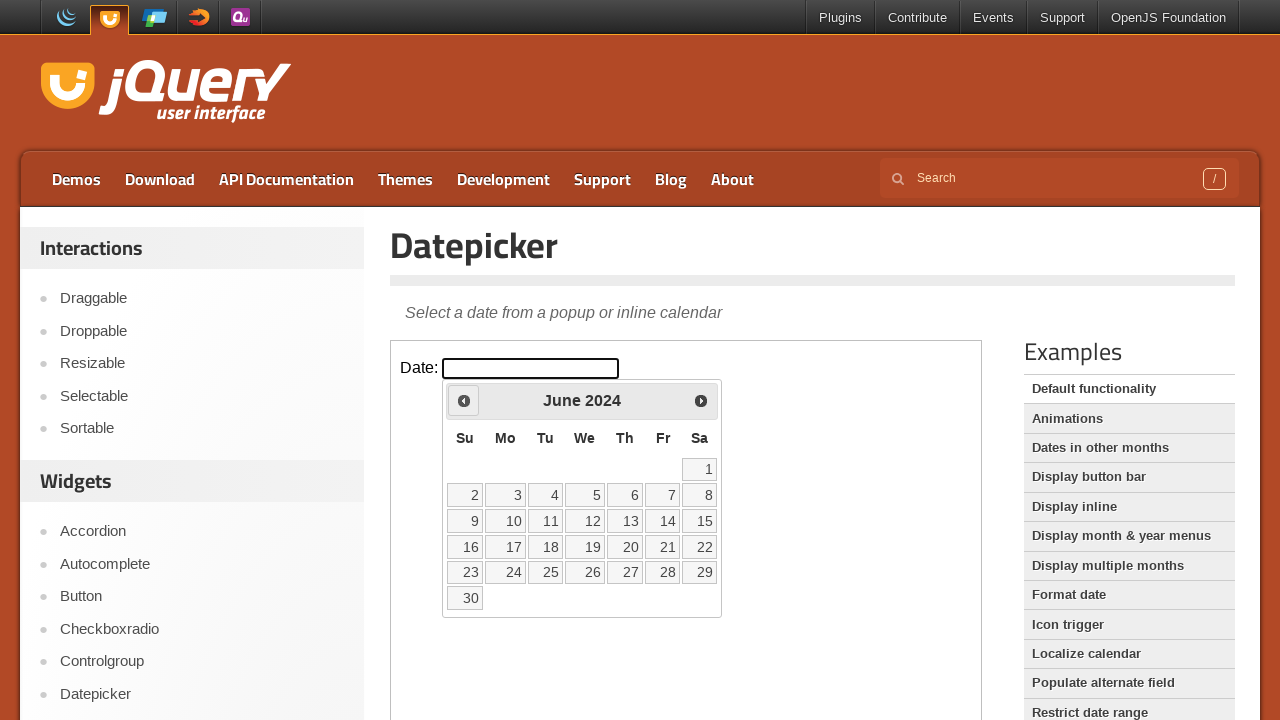

Waited for calendar to update after clicking previous month
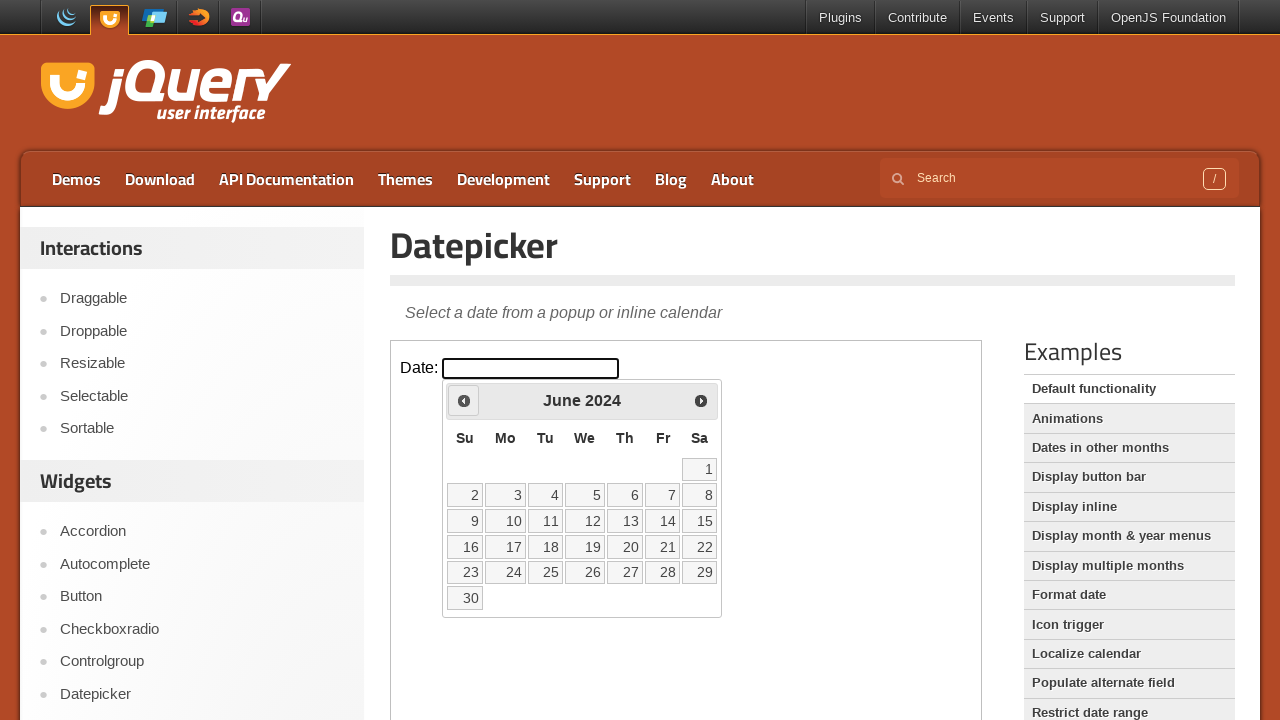

Checked current month/year in calendar: June 2024
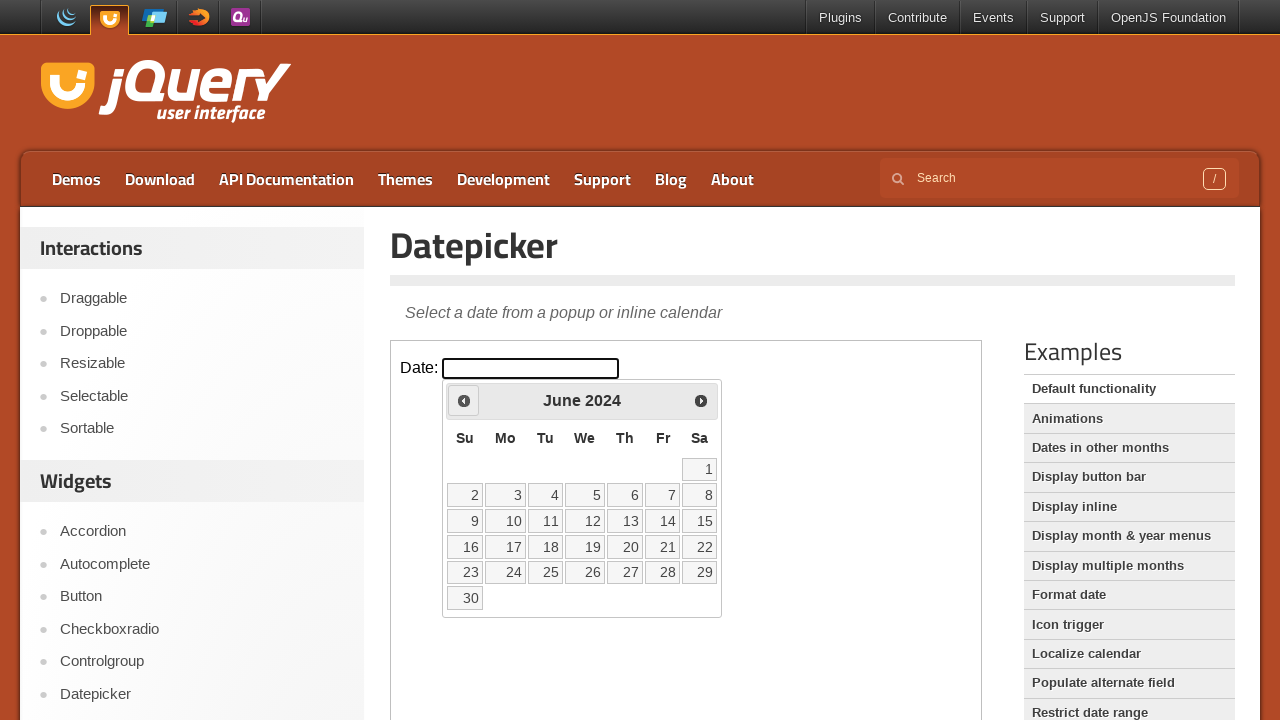

Clicked previous month button to navigate backwards at (464, 400) on iframe.demo-frame >> internal:control=enter-frame >> a.ui-datepicker-prev
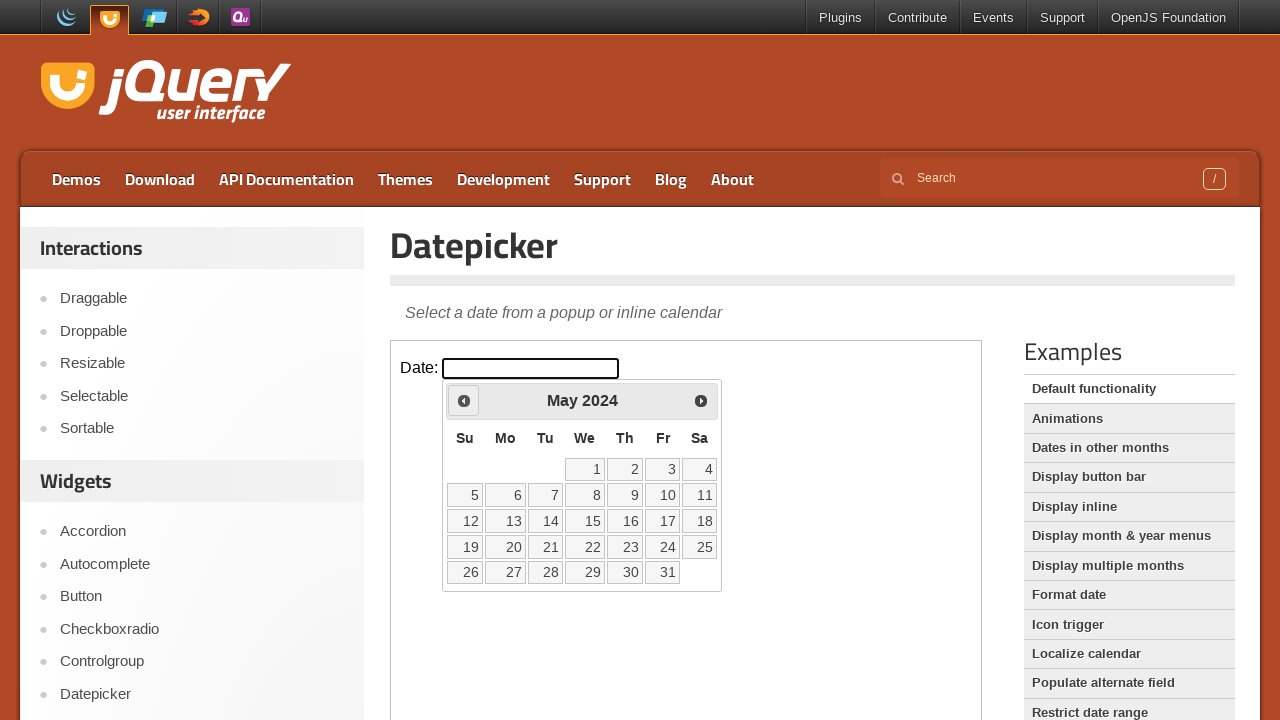

Waited for calendar to update after clicking previous month
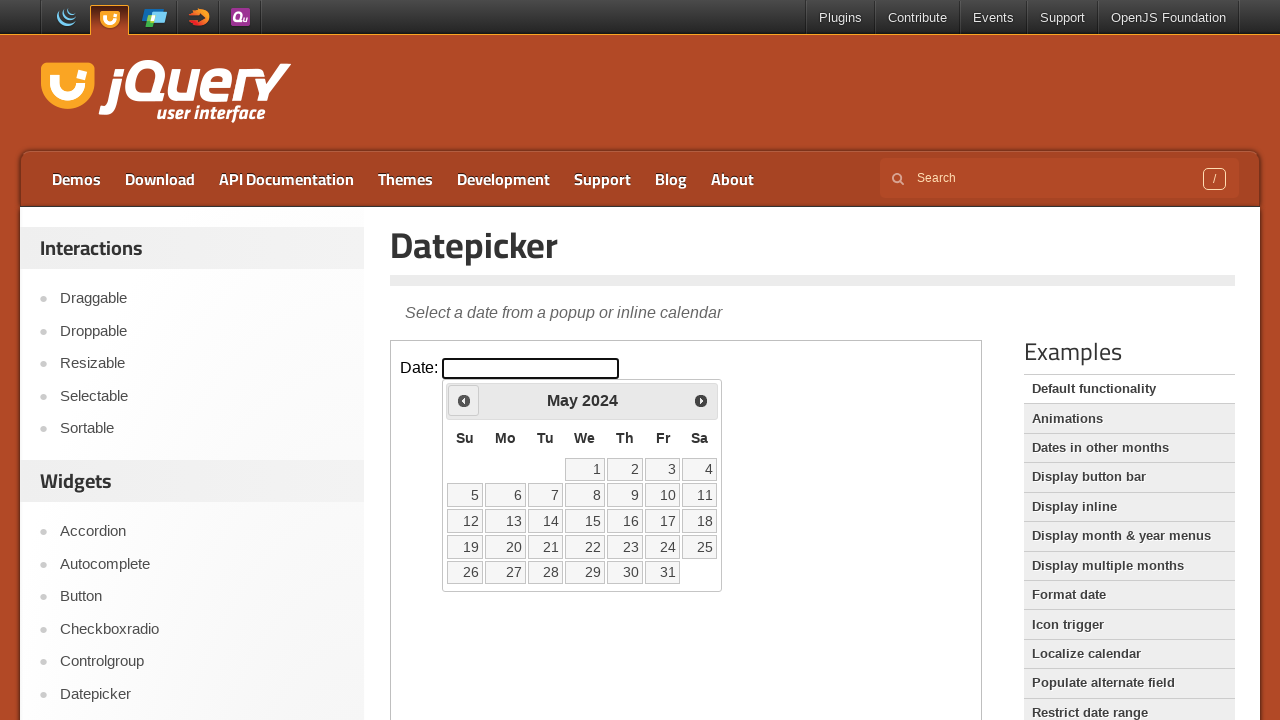

Checked current month/year in calendar: May 2024
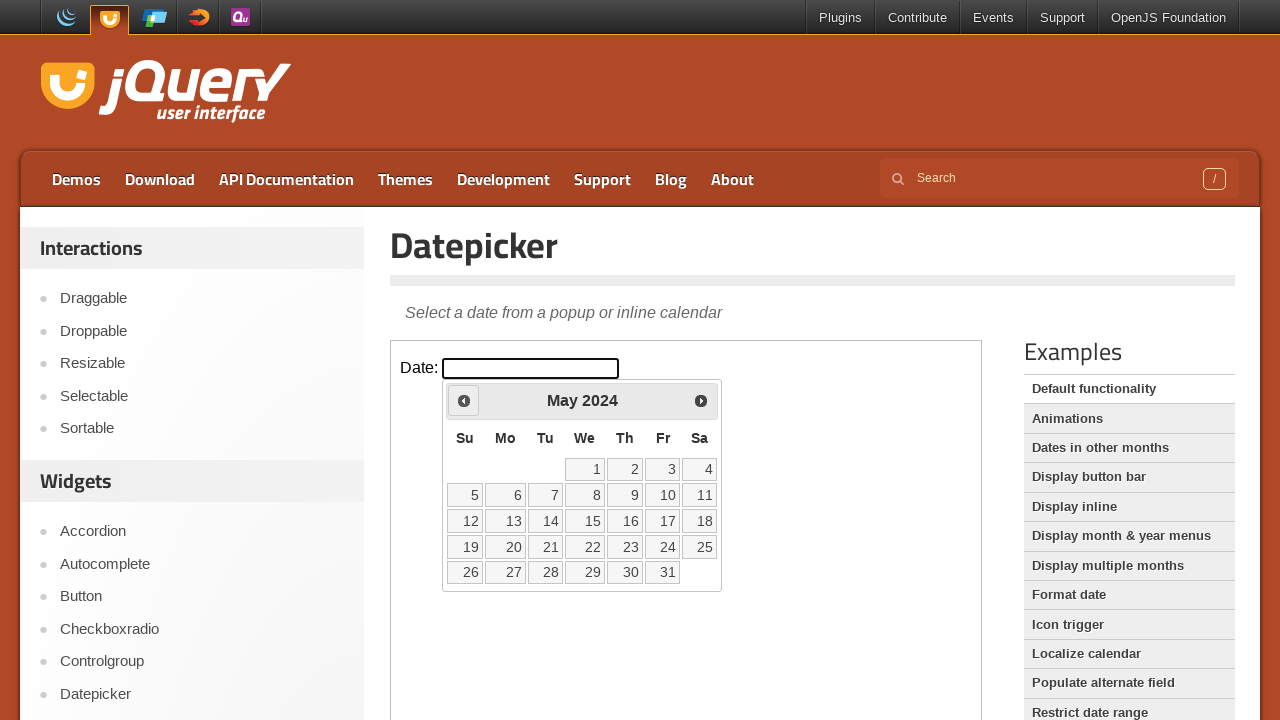

Clicked previous month button to navigate backwards at (464, 400) on iframe.demo-frame >> internal:control=enter-frame >> a.ui-datepicker-prev
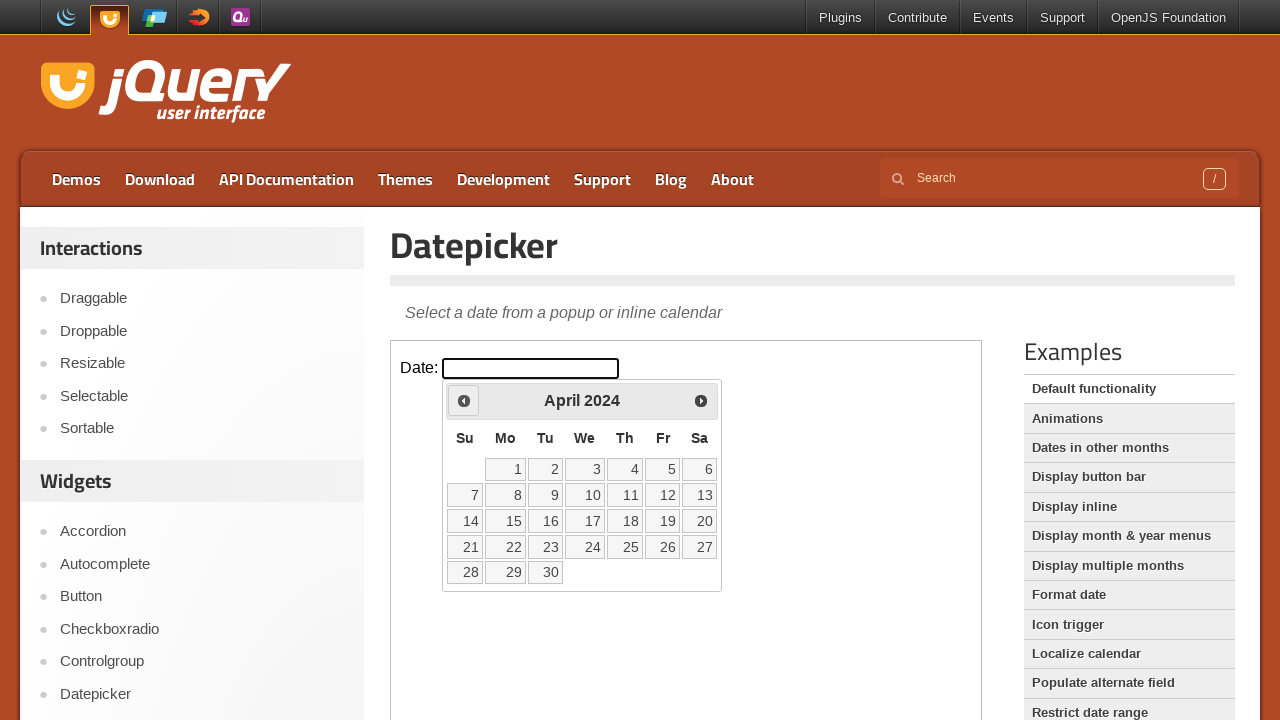

Waited for calendar to update after clicking previous month
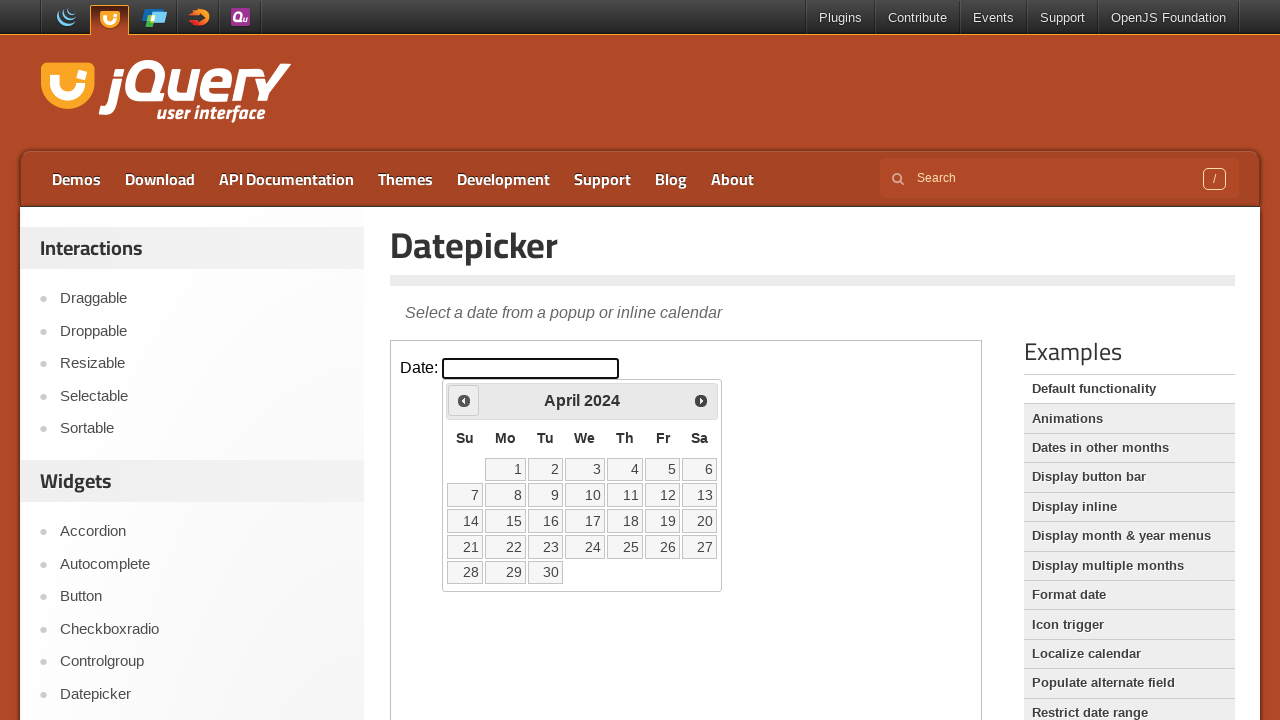

Checked current month/year in calendar: April 2024
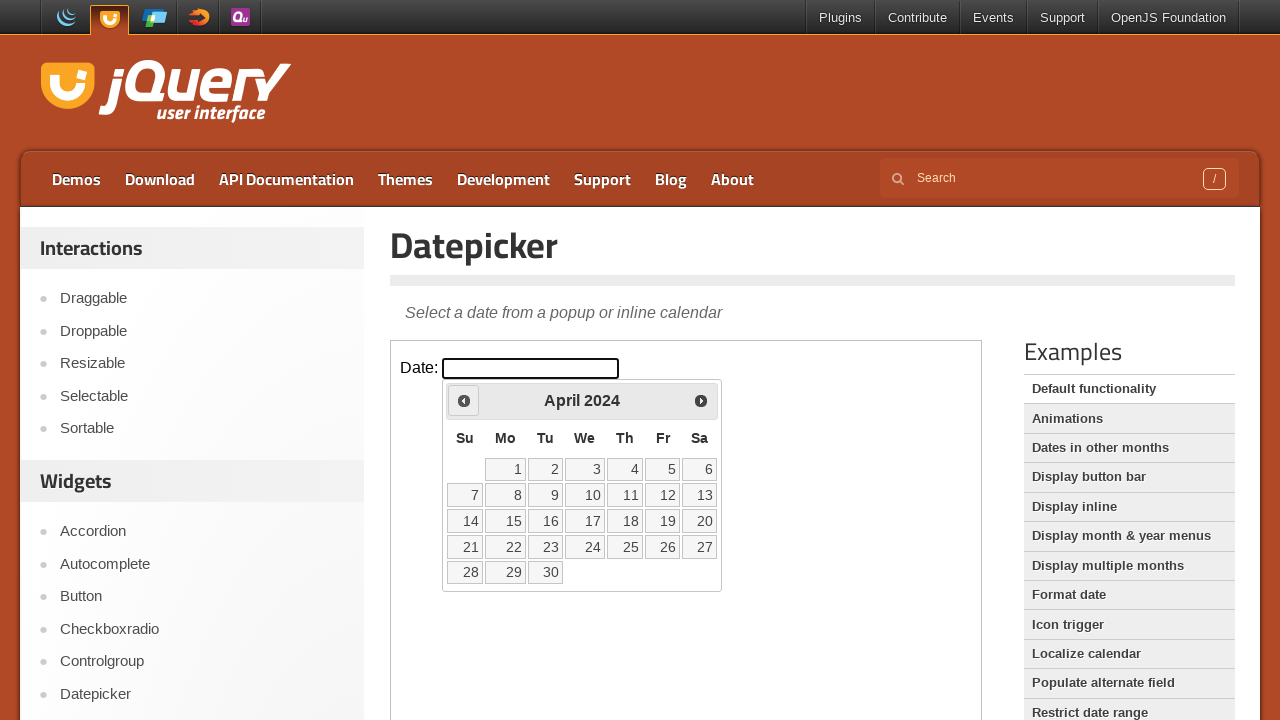

Clicked previous month button to navigate backwards at (464, 400) on iframe.demo-frame >> internal:control=enter-frame >> a.ui-datepicker-prev
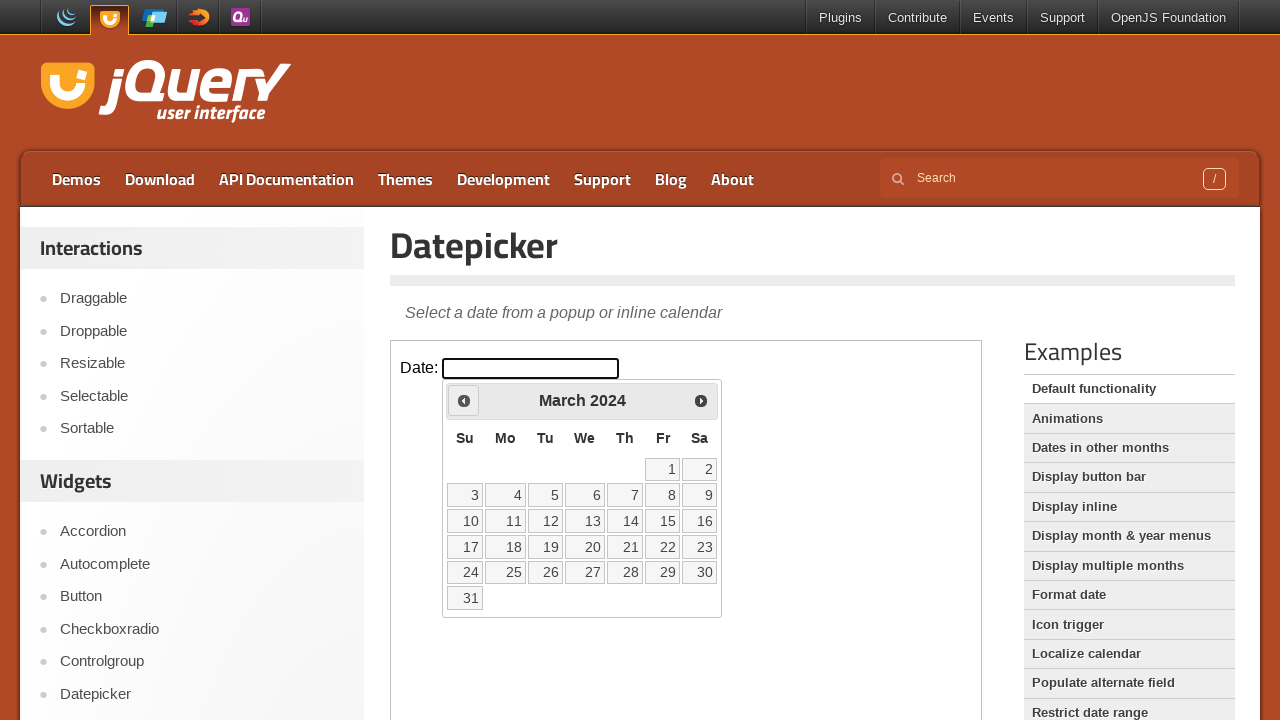

Waited for calendar to update after clicking previous month
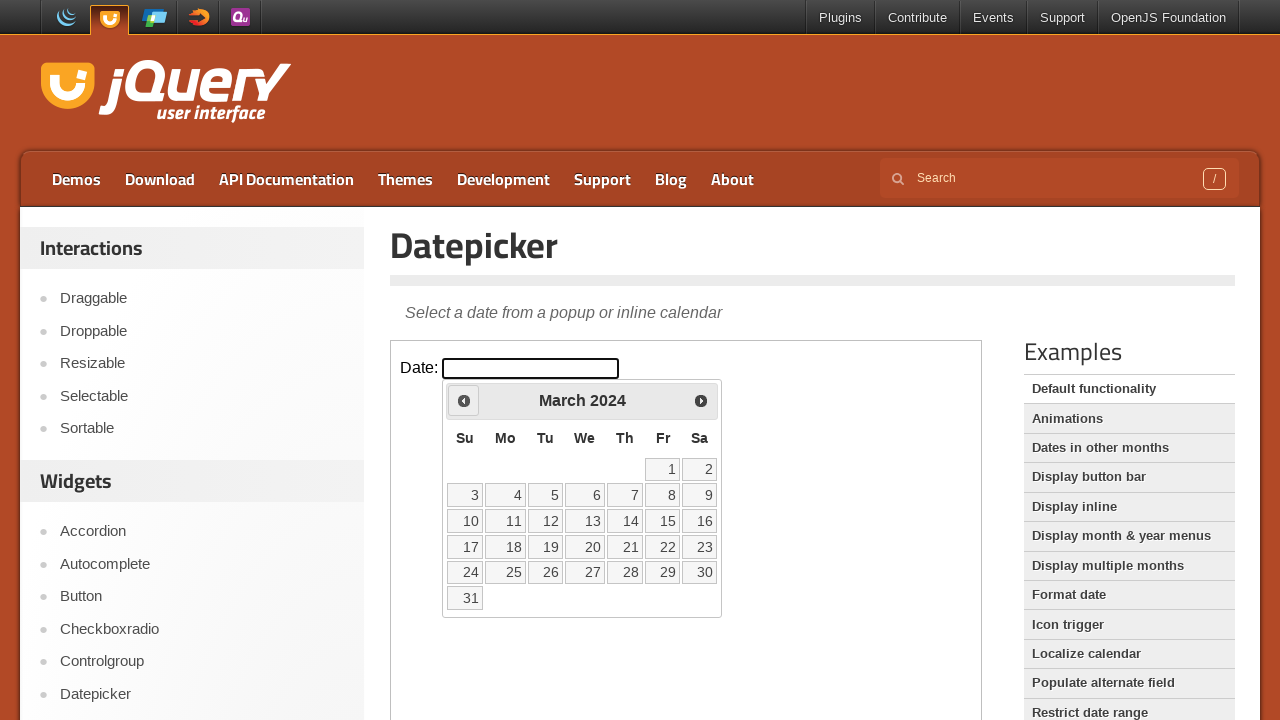

Checked current month/year in calendar: March 2024
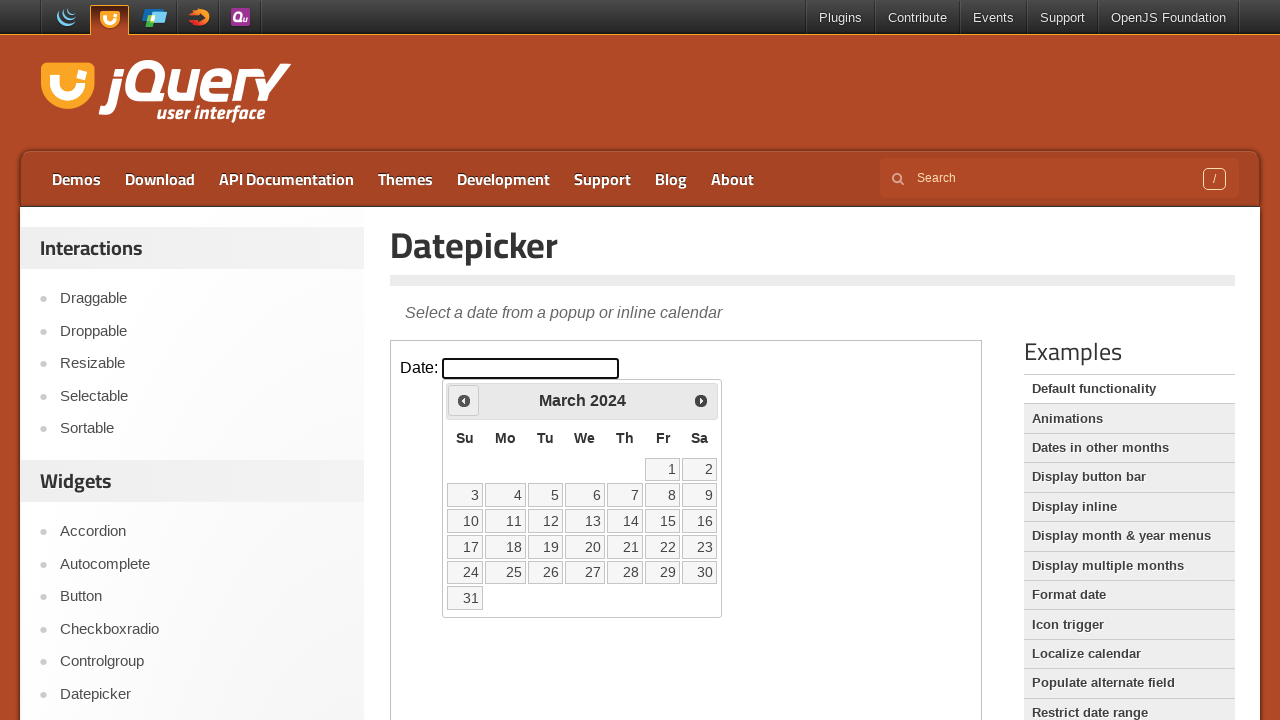

Clicked previous month button to navigate backwards at (464, 400) on iframe.demo-frame >> internal:control=enter-frame >> a.ui-datepicker-prev
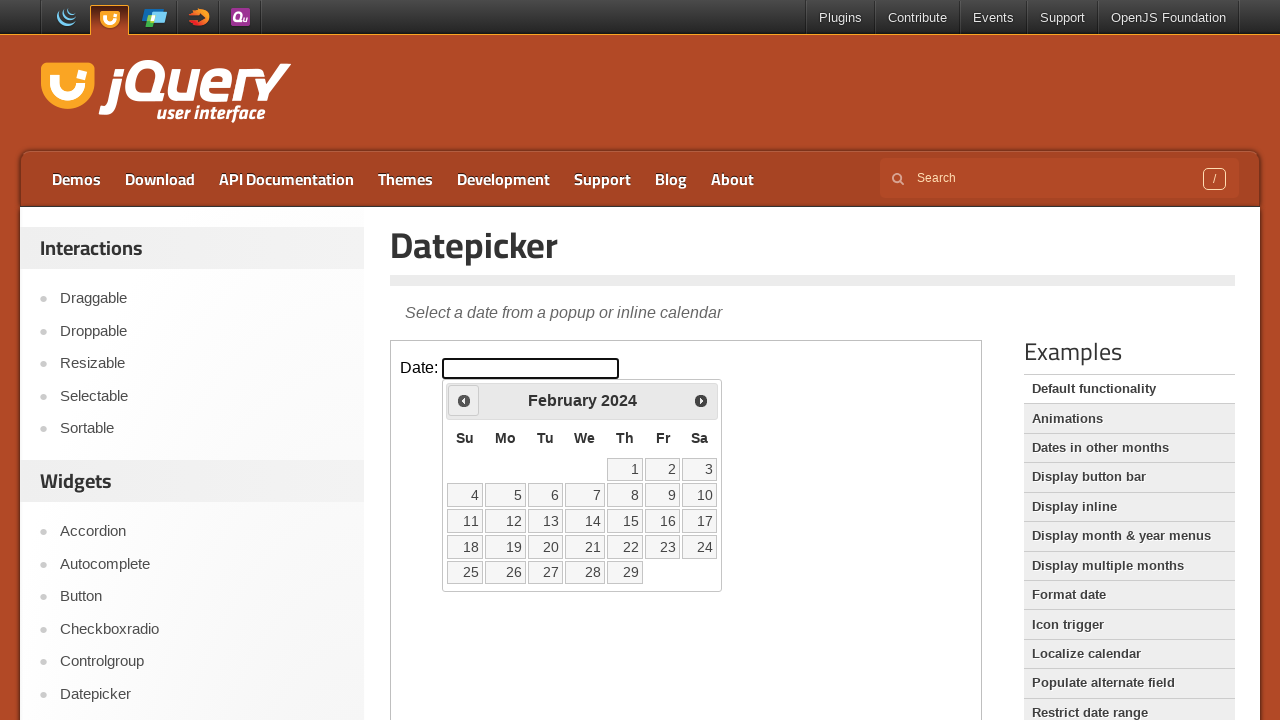

Waited for calendar to update after clicking previous month
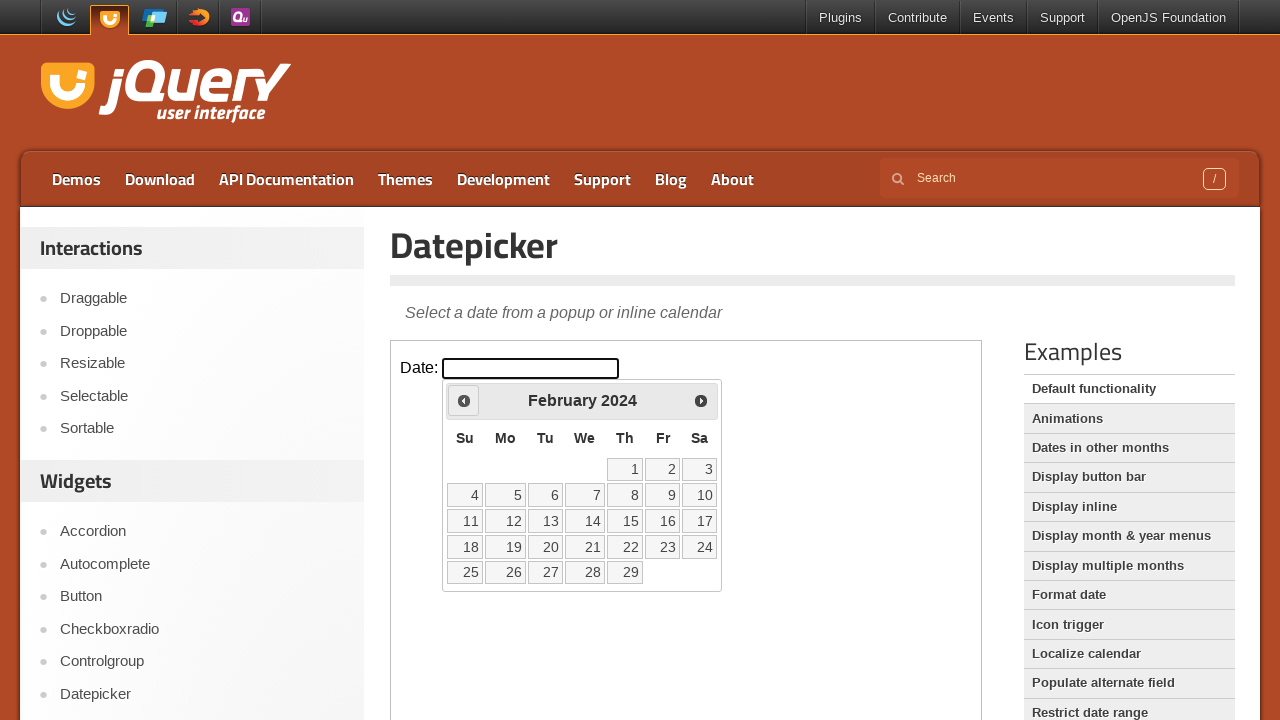

Checked current month/year in calendar: February 2024
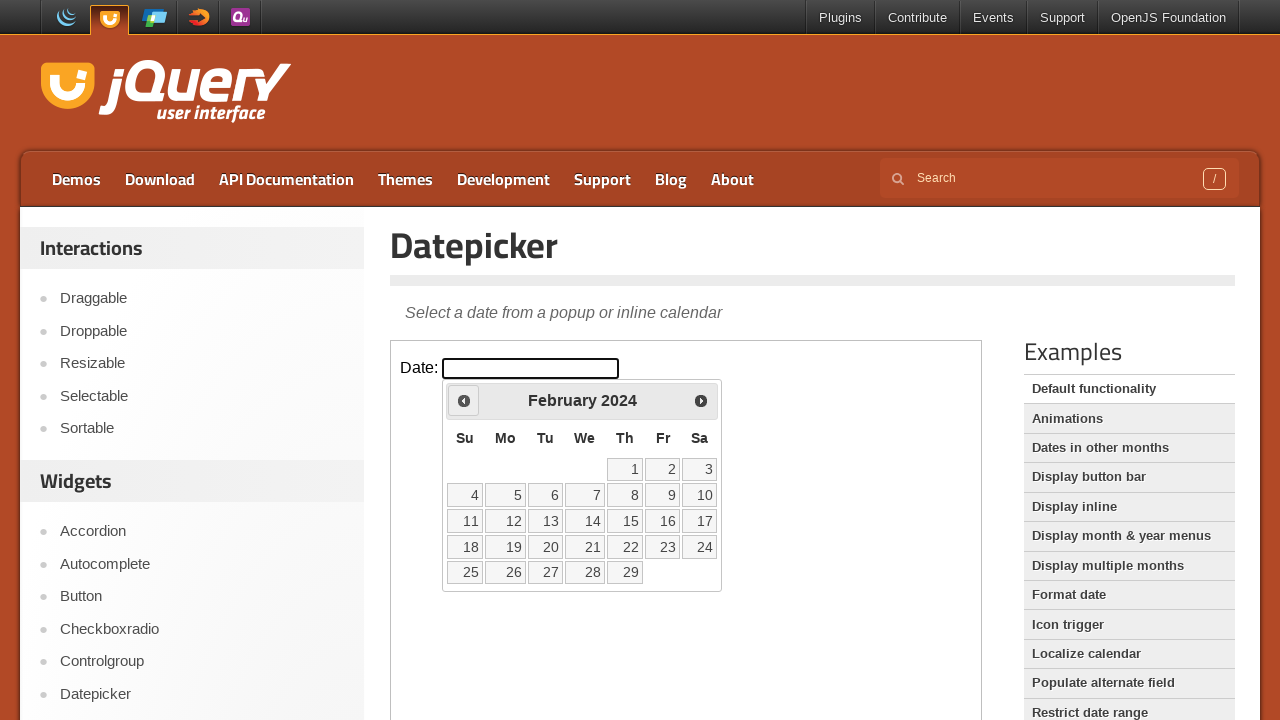

Clicked previous month button to navigate backwards at (464, 400) on iframe.demo-frame >> internal:control=enter-frame >> a.ui-datepicker-prev
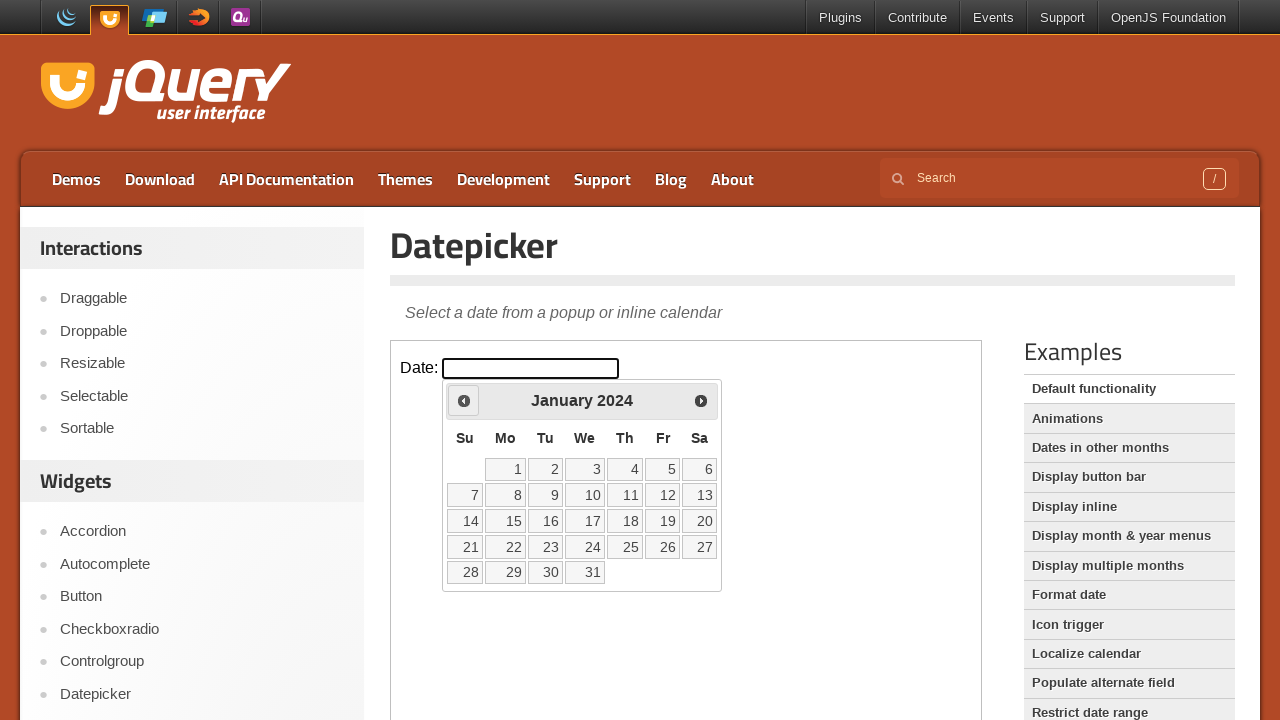

Waited for calendar to update after clicking previous month
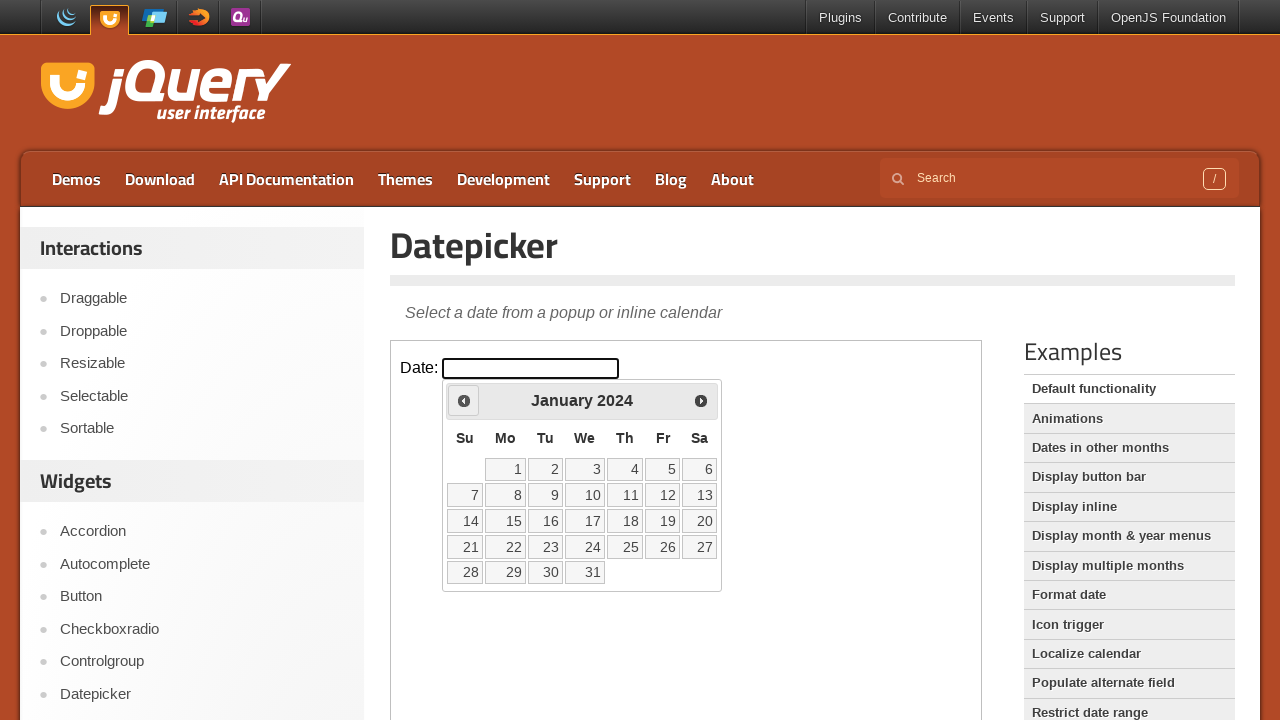

Checked current month/year in calendar: January 2024
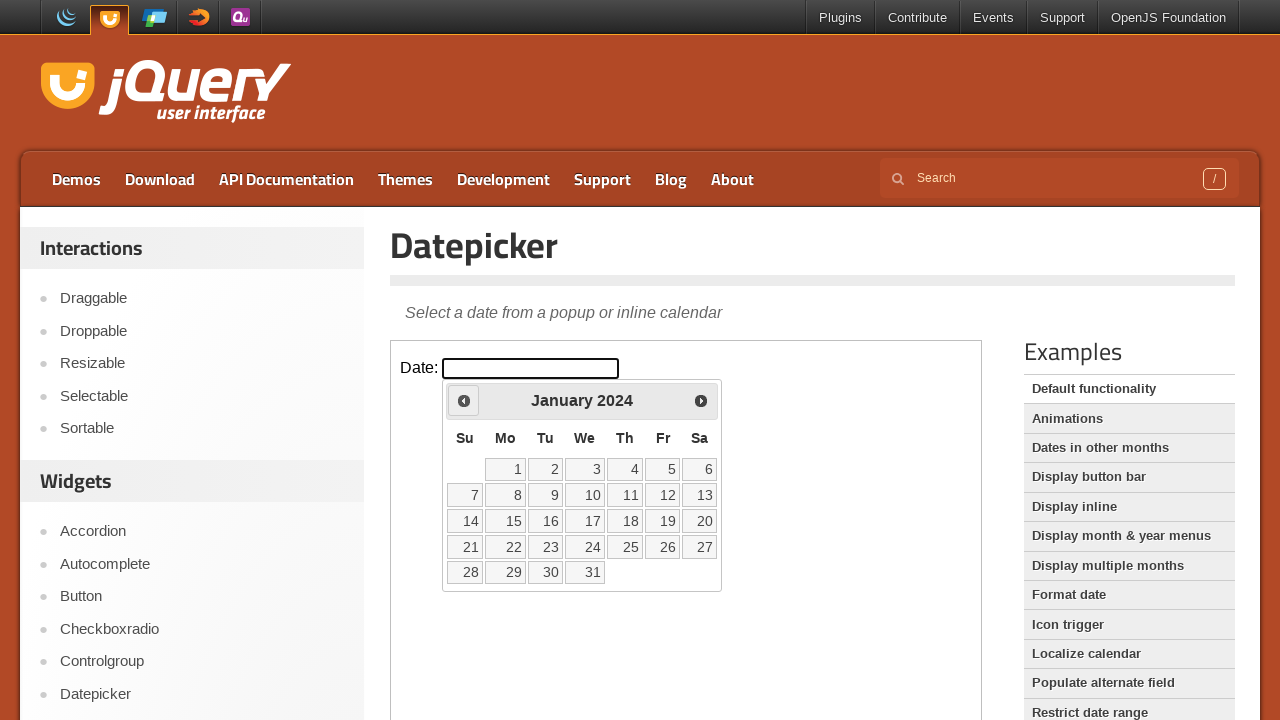

Clicked previous month button to navigate backwards at (464, 400) on iframe.demo-frame >> internal:control=enter-frame >> a.ui-datepicker-prev
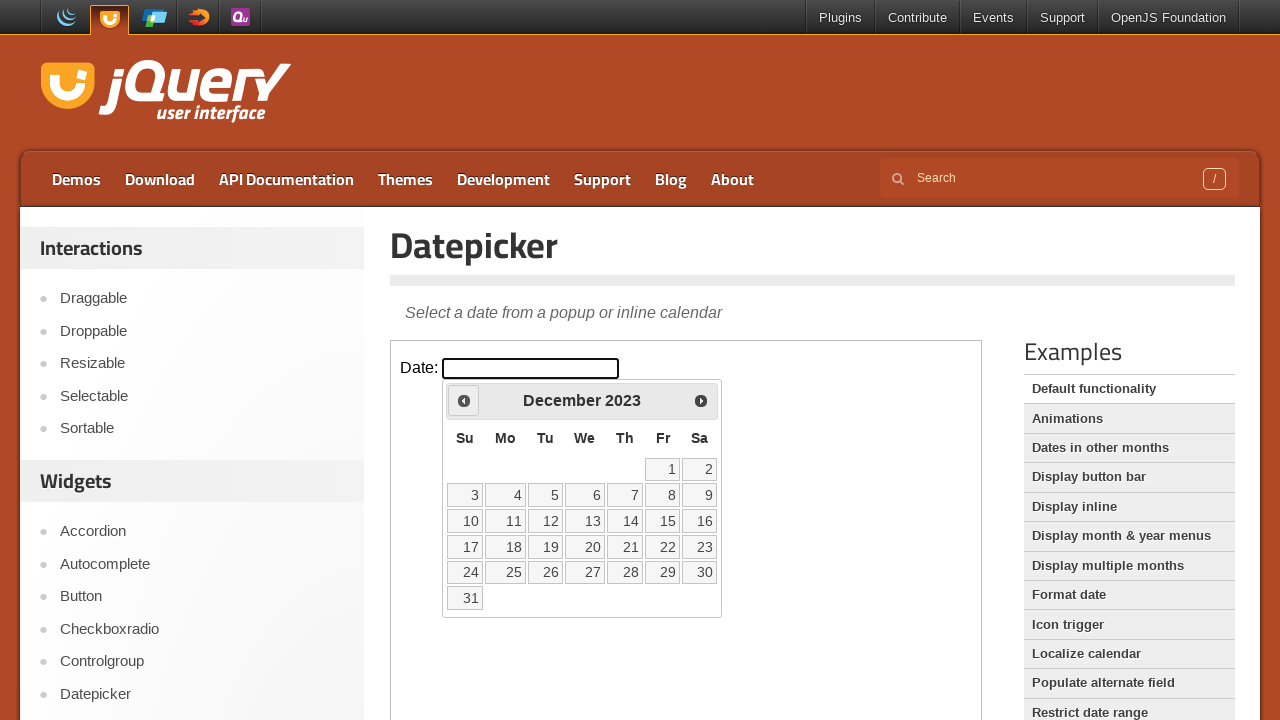

Waited for calendar to update after clicking previous month
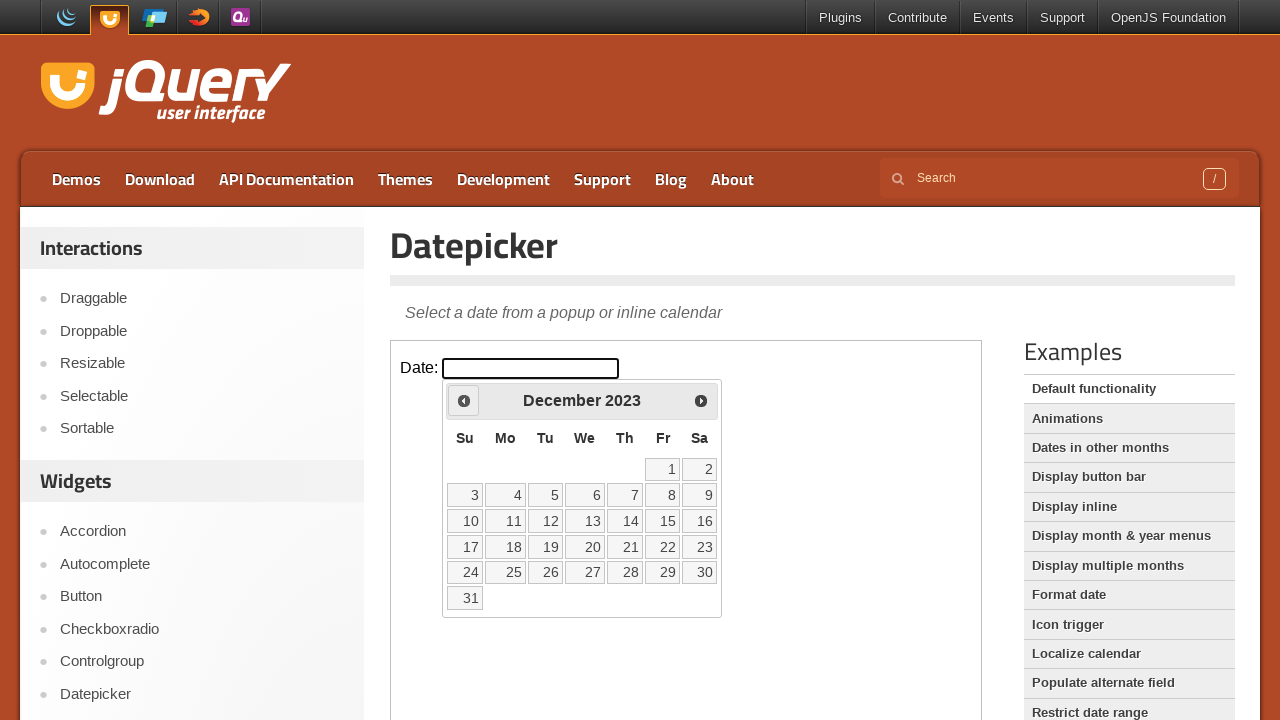

Checked current month/year in calendar: December 2023
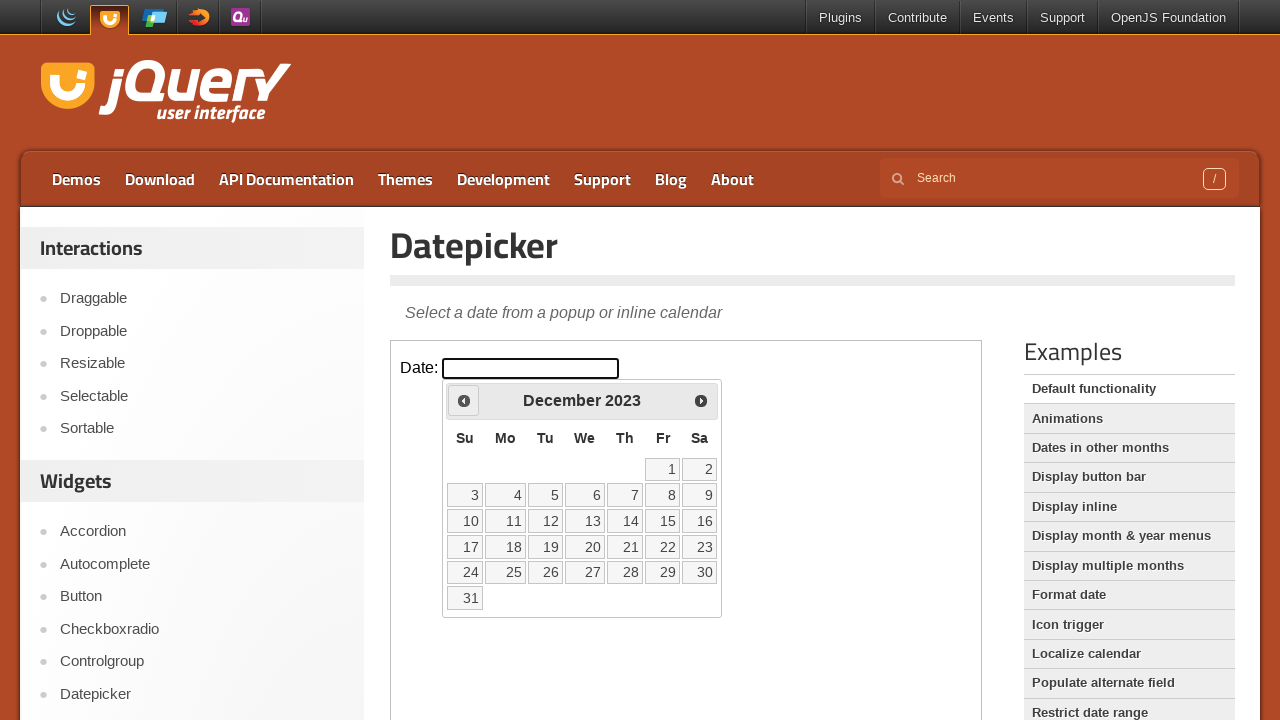

Clicked previous month button to navigate backwards at (464, 400) on iframe.demo-frame >> internal:control=enter-frame >> a.ui-datepicker-prev
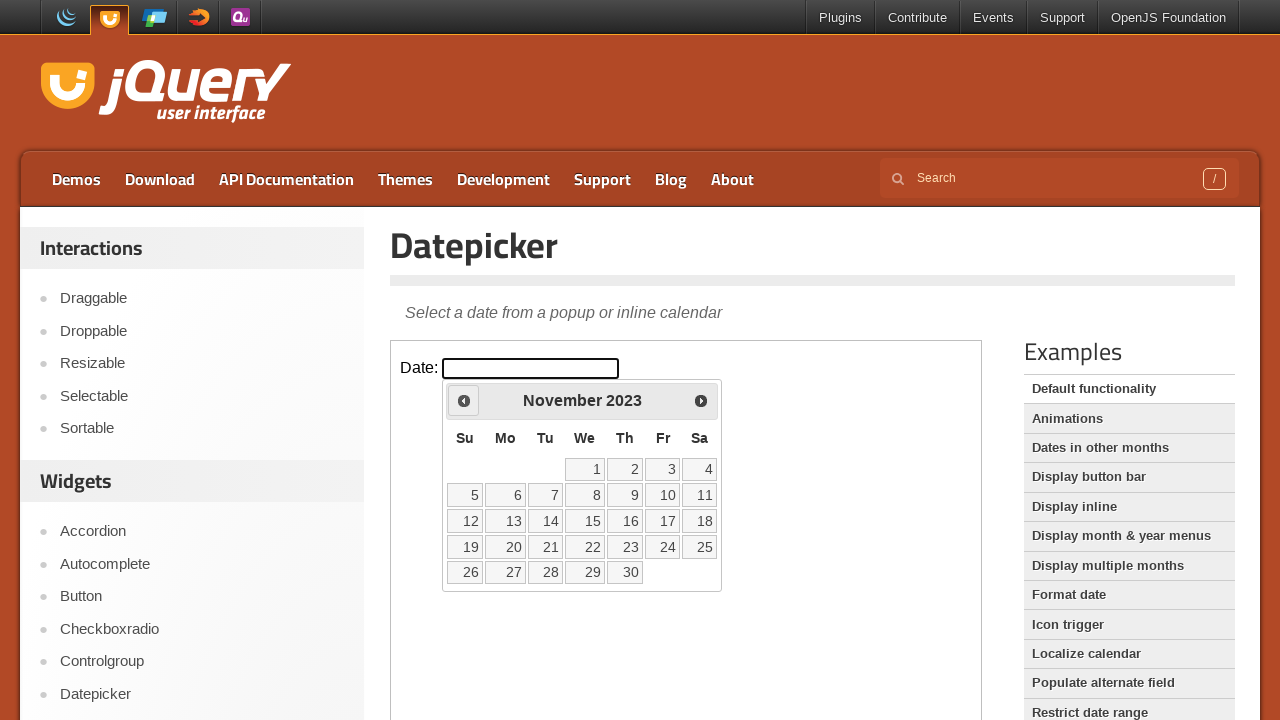

Waited for calendar to update after clicking previous month
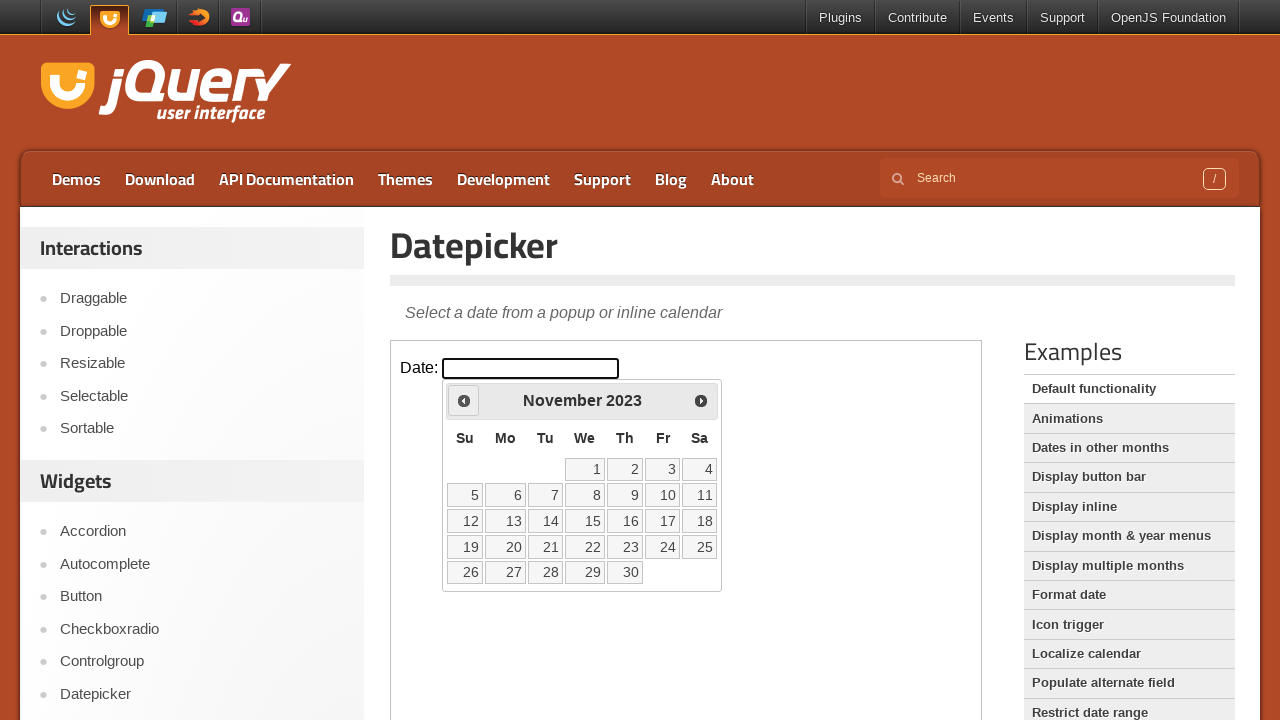

Checked current month/year in calendar: November 2023
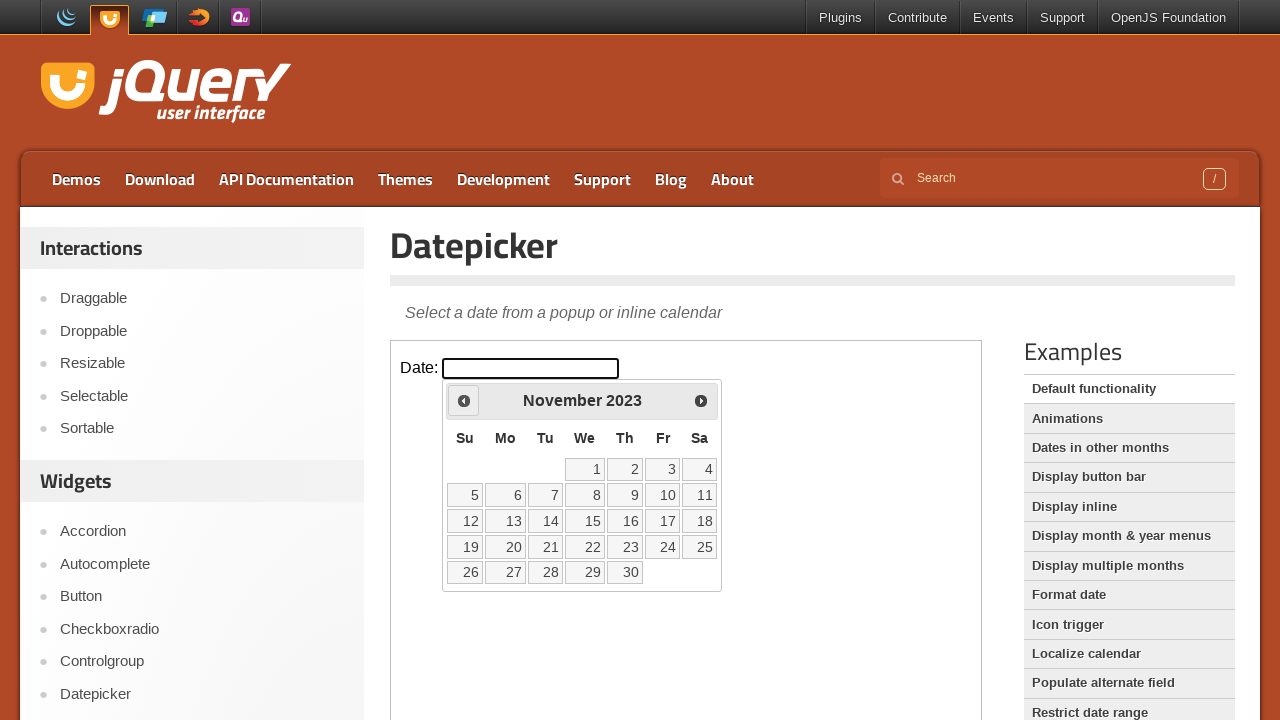

Clicked previous month button to navigate backwards at (464, 400) on iframe.demo-frame >> internal:control=enter-frame >> a.ui-datepicker-prev
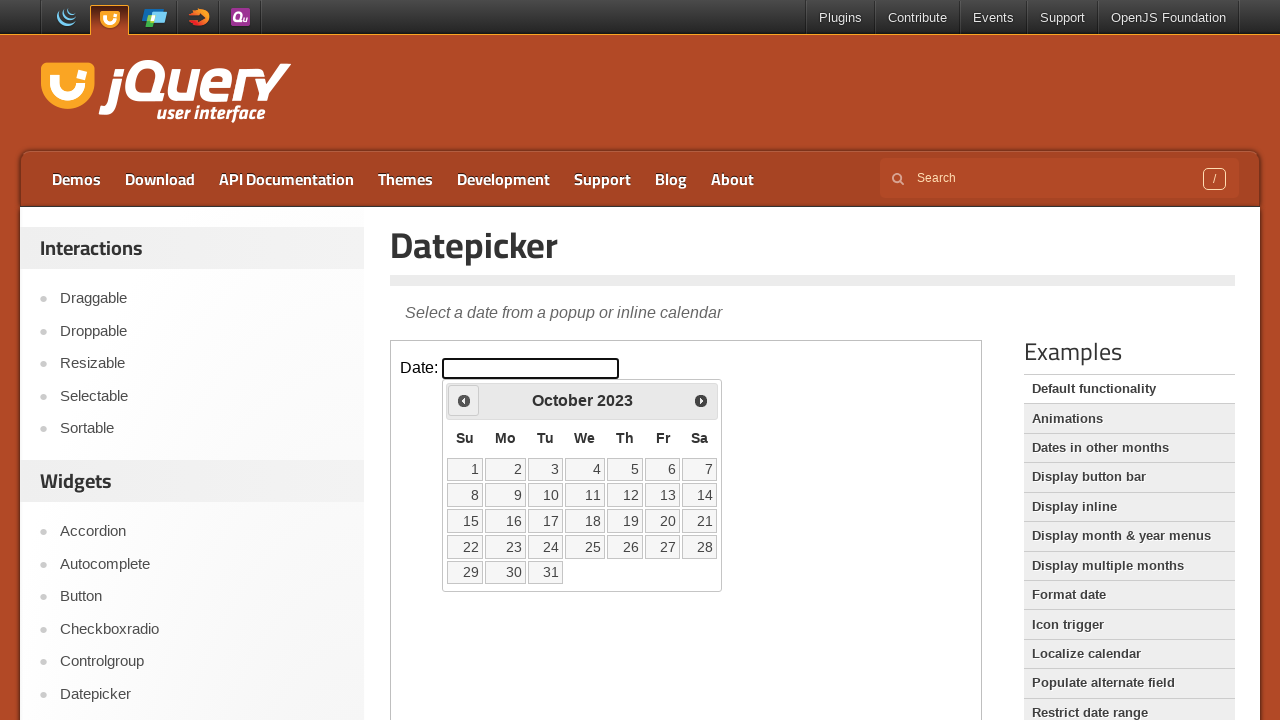

Waited for calendar to update after clicking previous month
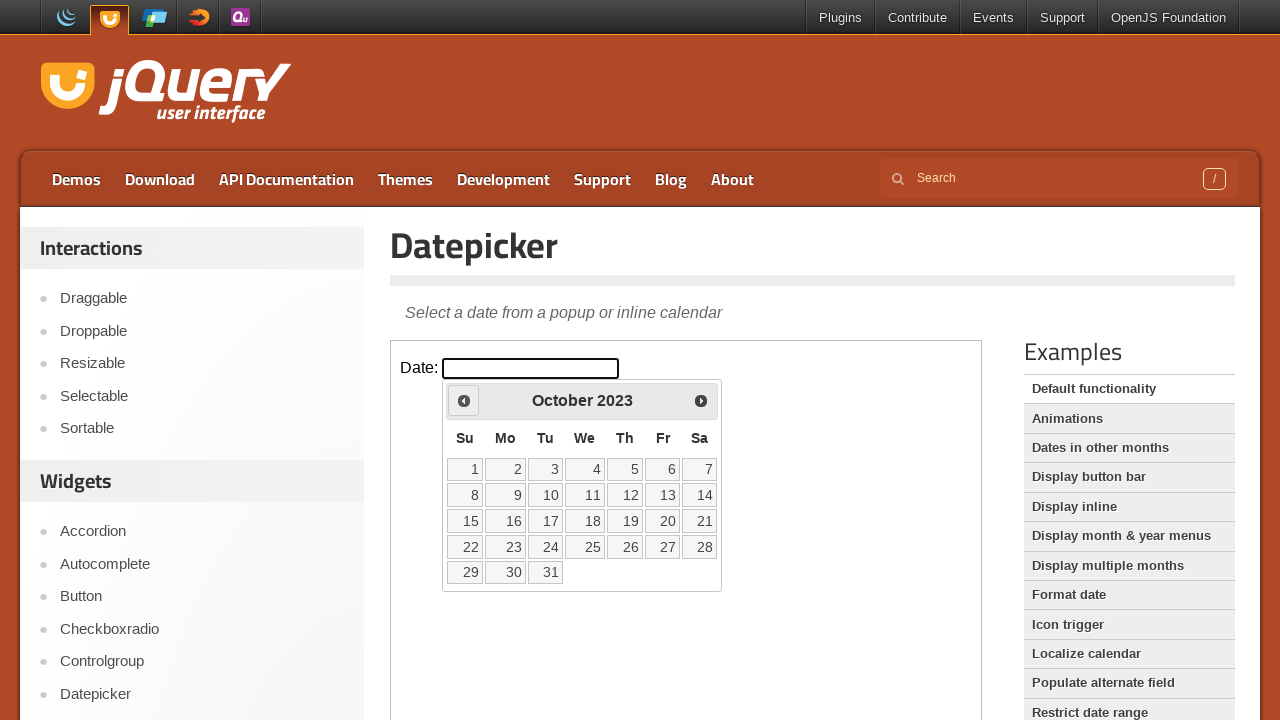

Checked current month/year in calendar: October 2023
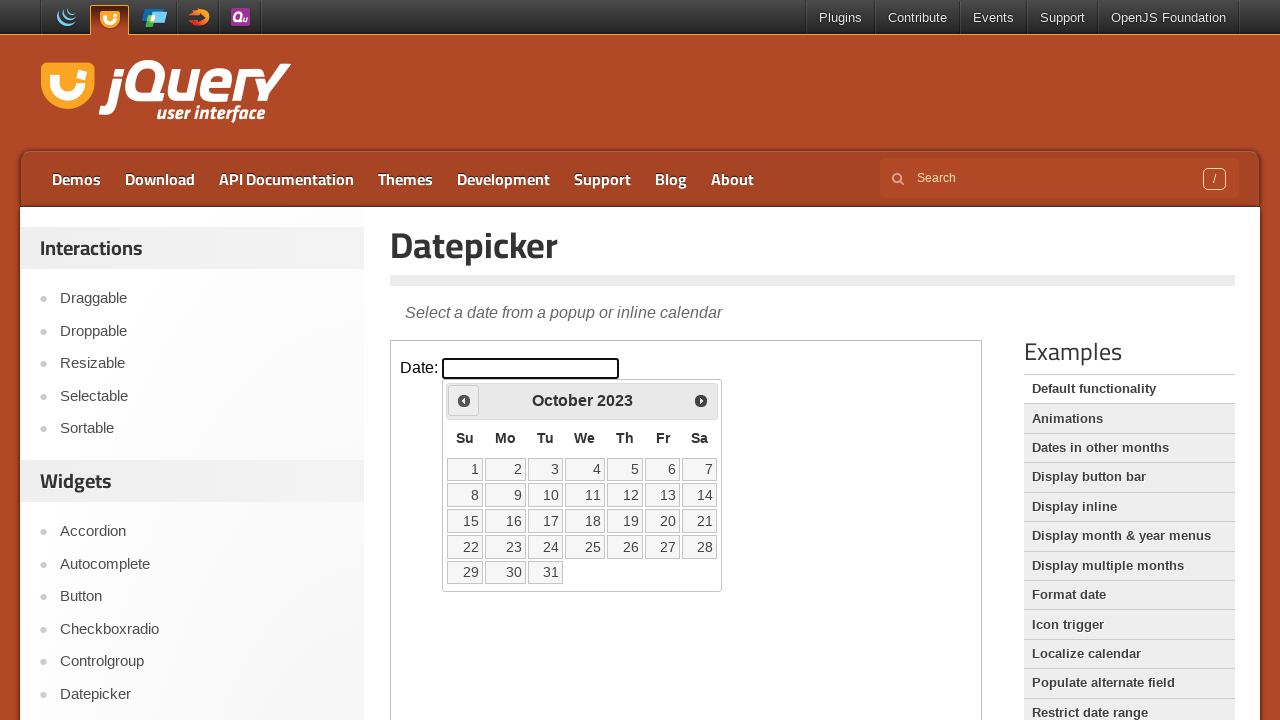

Clicked previous month button to navigate backwards at (464, 400) on iframe.demo-frame >> internal:control=enter-frame >> a.ui-datepicker-prev
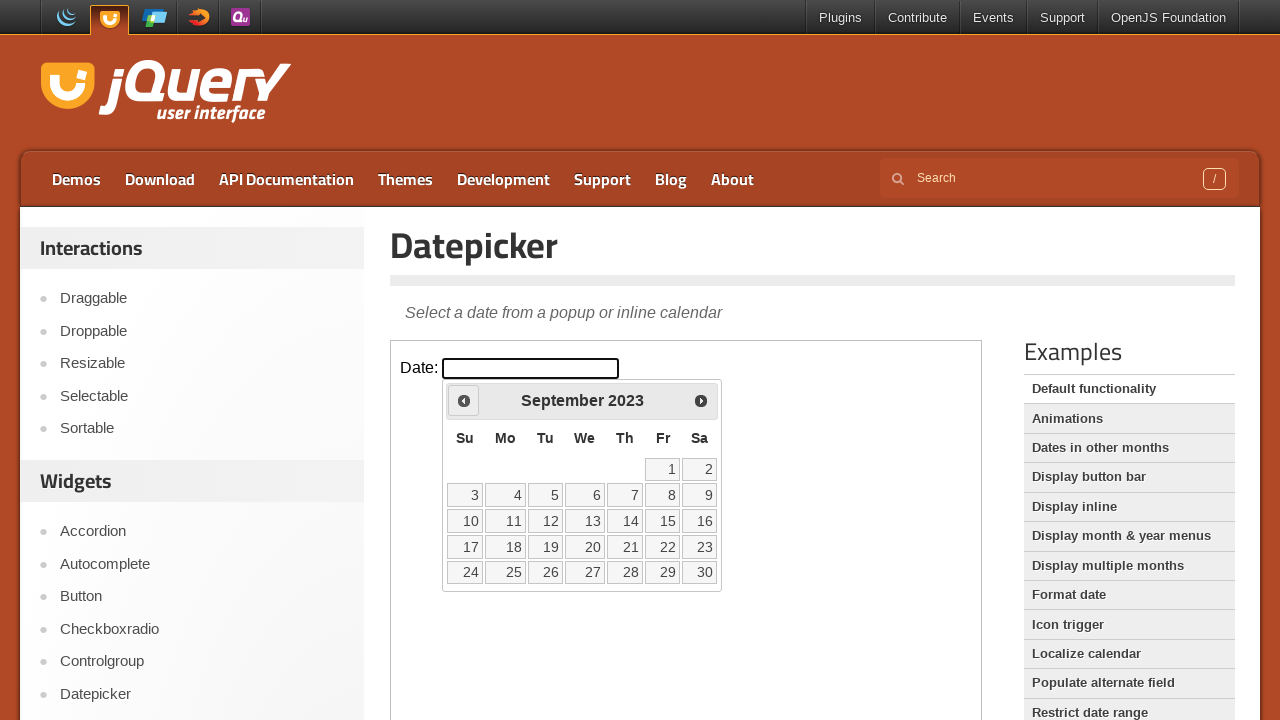

Waited for calendar to update after clicking previous month
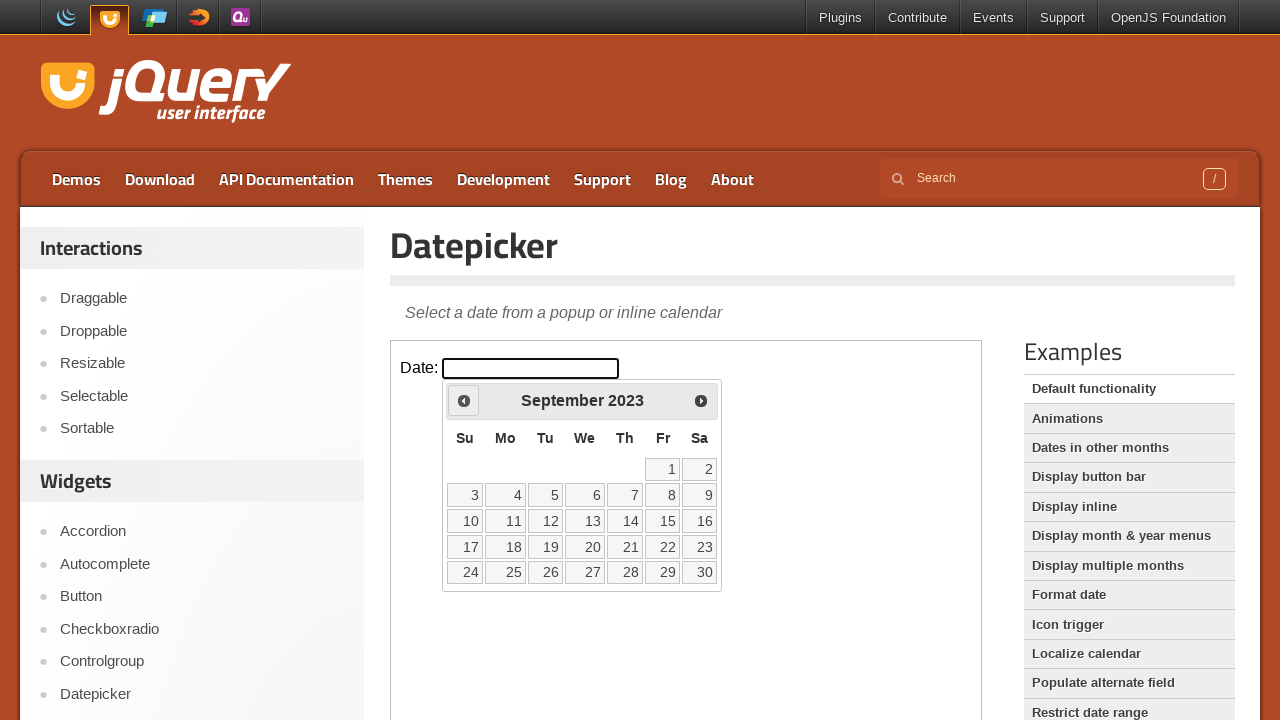

Checked current month/year in calendar: September 2023
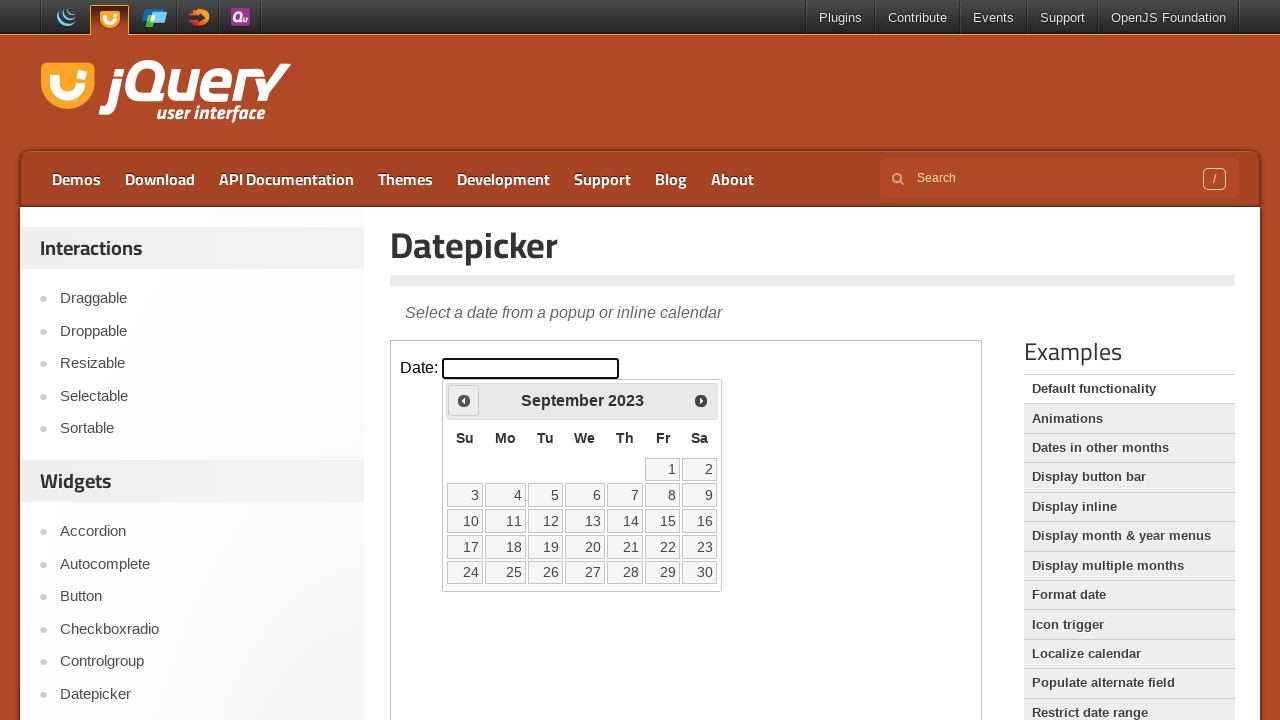

Clicked previous month button to navigate backwards at (464, 400) on iframe.demo-frame >> internal:control=enter-frame >> a.ui-datepicker-prev
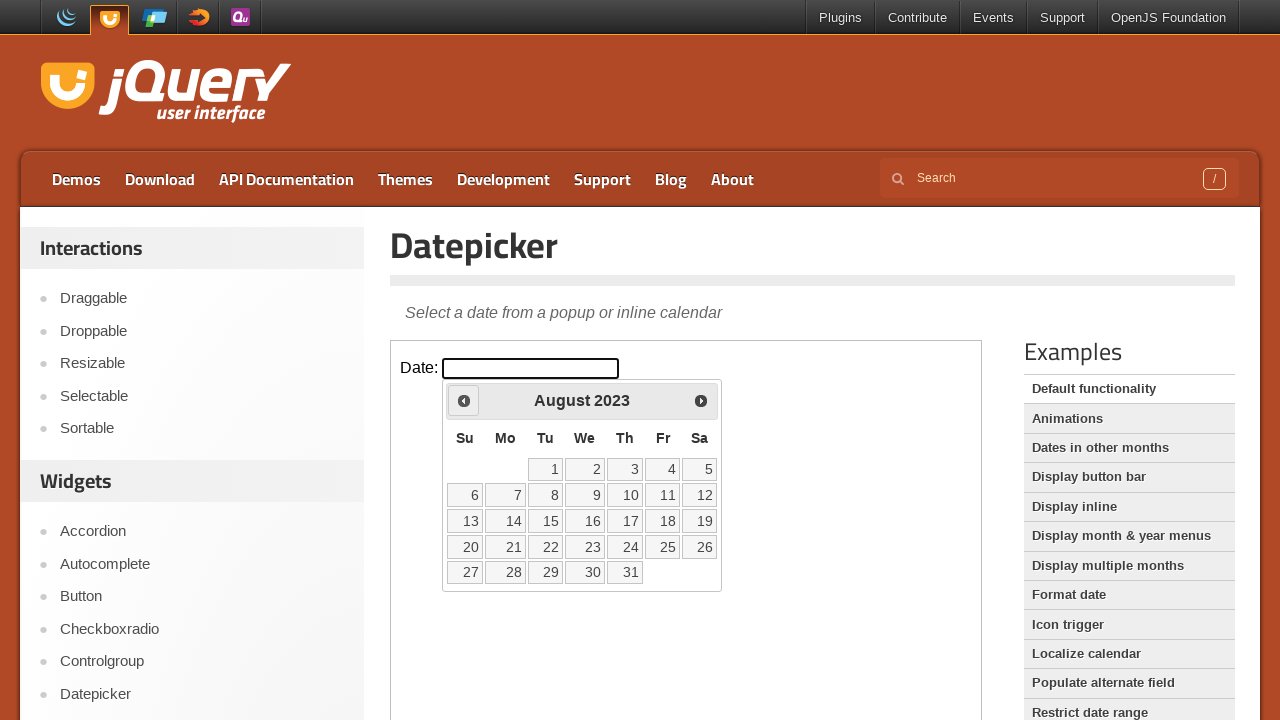

Waited for calendar to update after clicking previous month
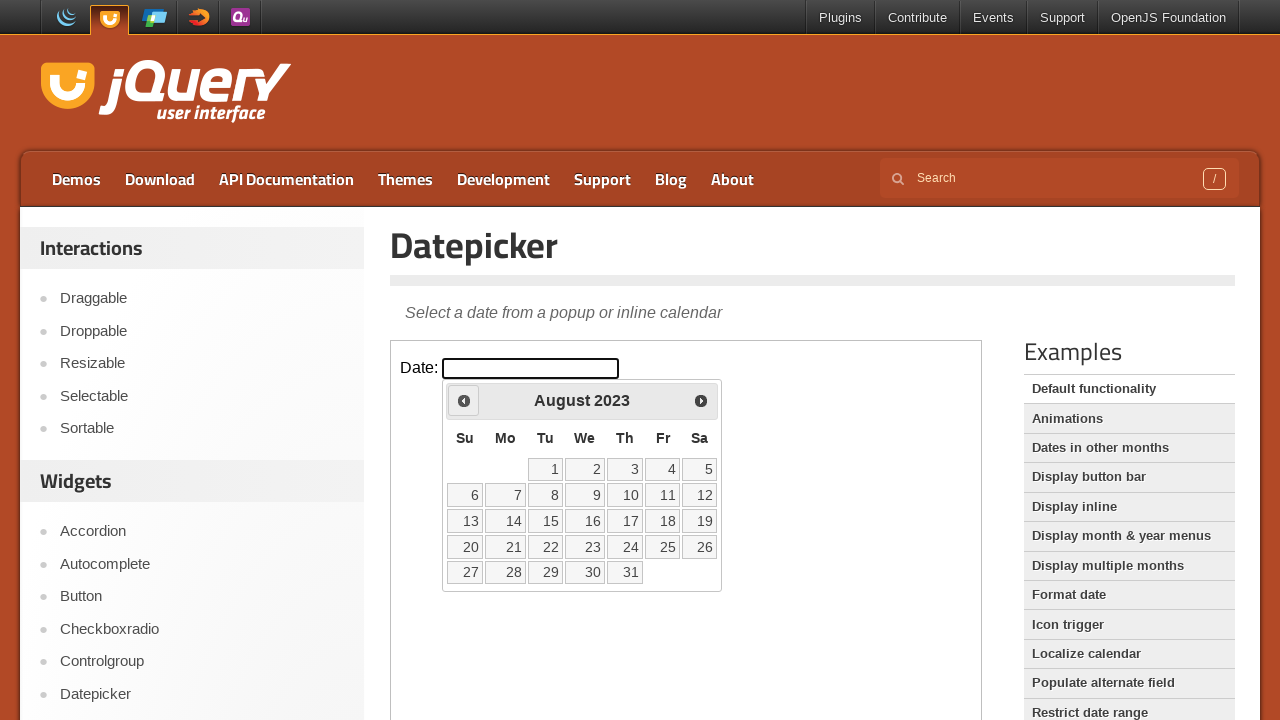

Checked current month/year in calendar: August 2023
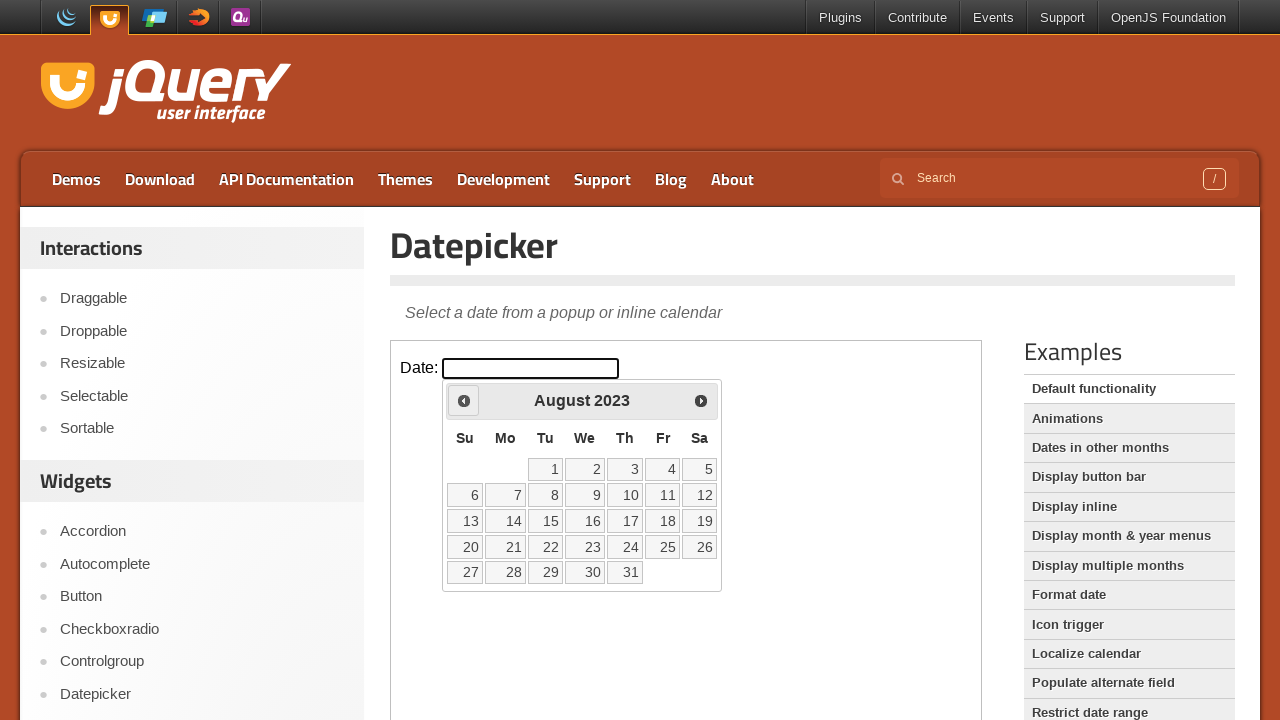

Clicked previous month button to navigate backwards at (464, 400) on iframe.demo-frame >> internal:control=enter-frame >> a.ui-datepicker-prev
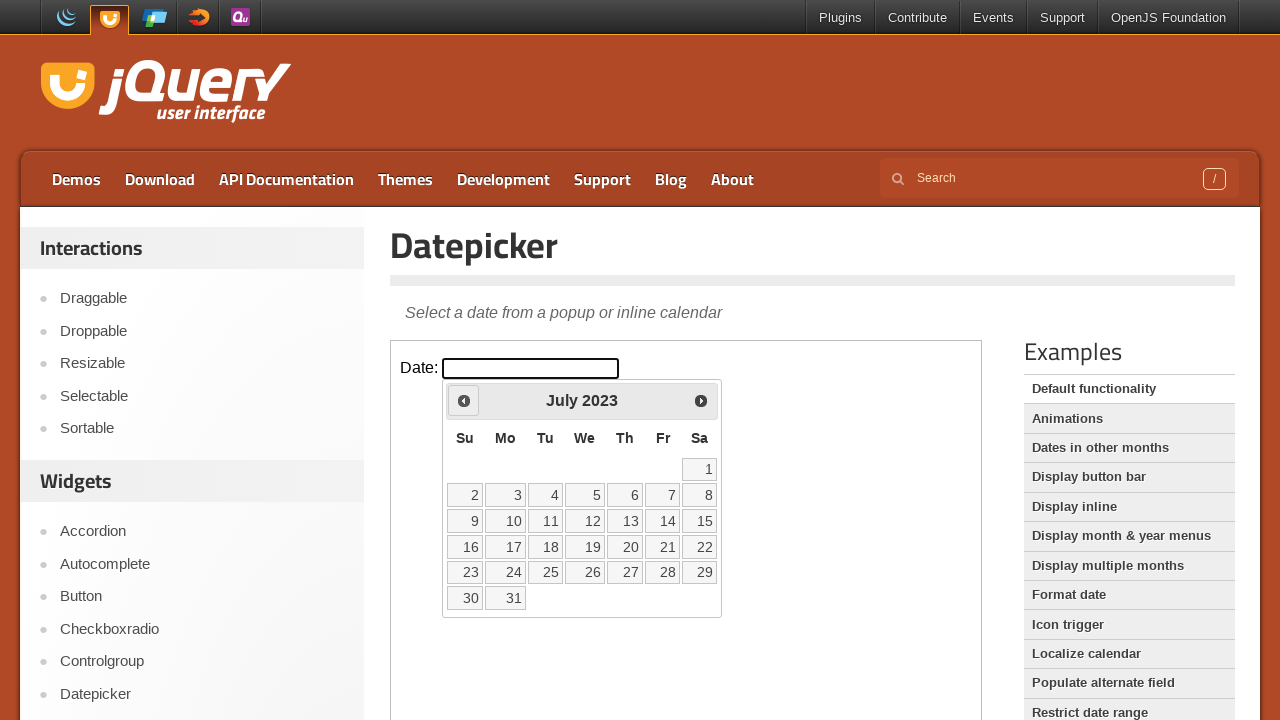

Waited for calendar to update after clicking previous month
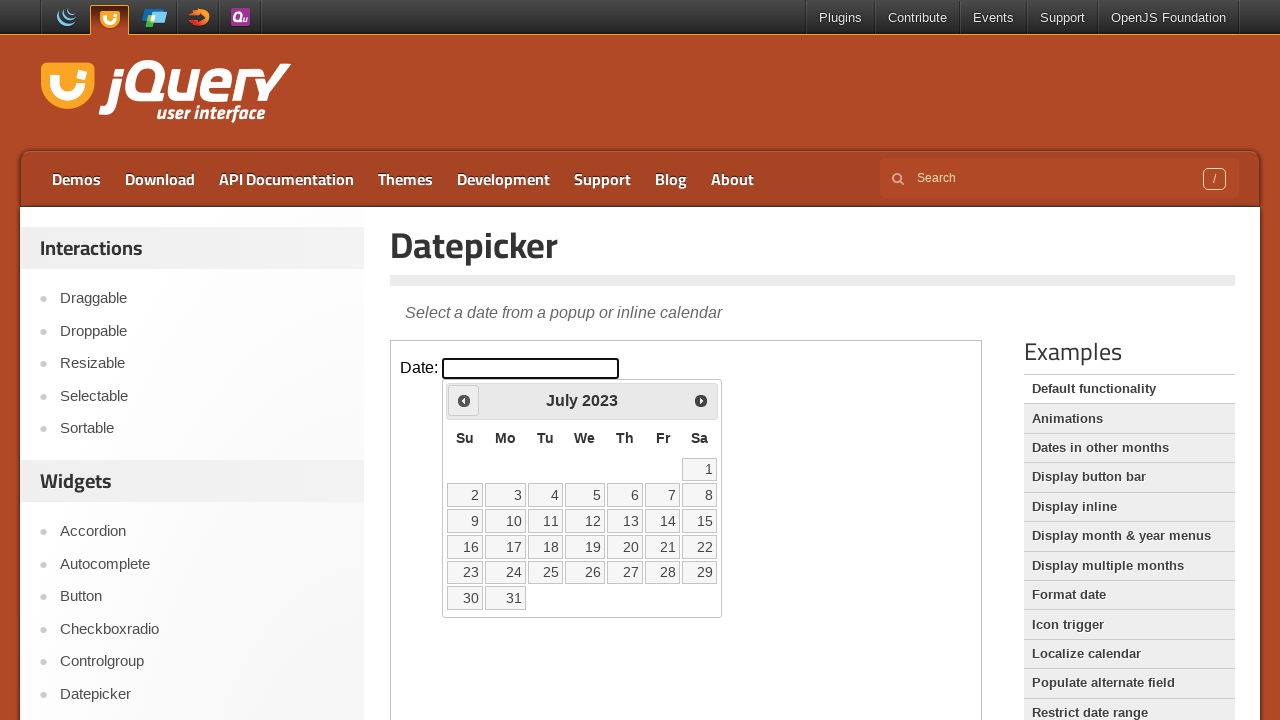

Checked current month/year in calendar: July 2023
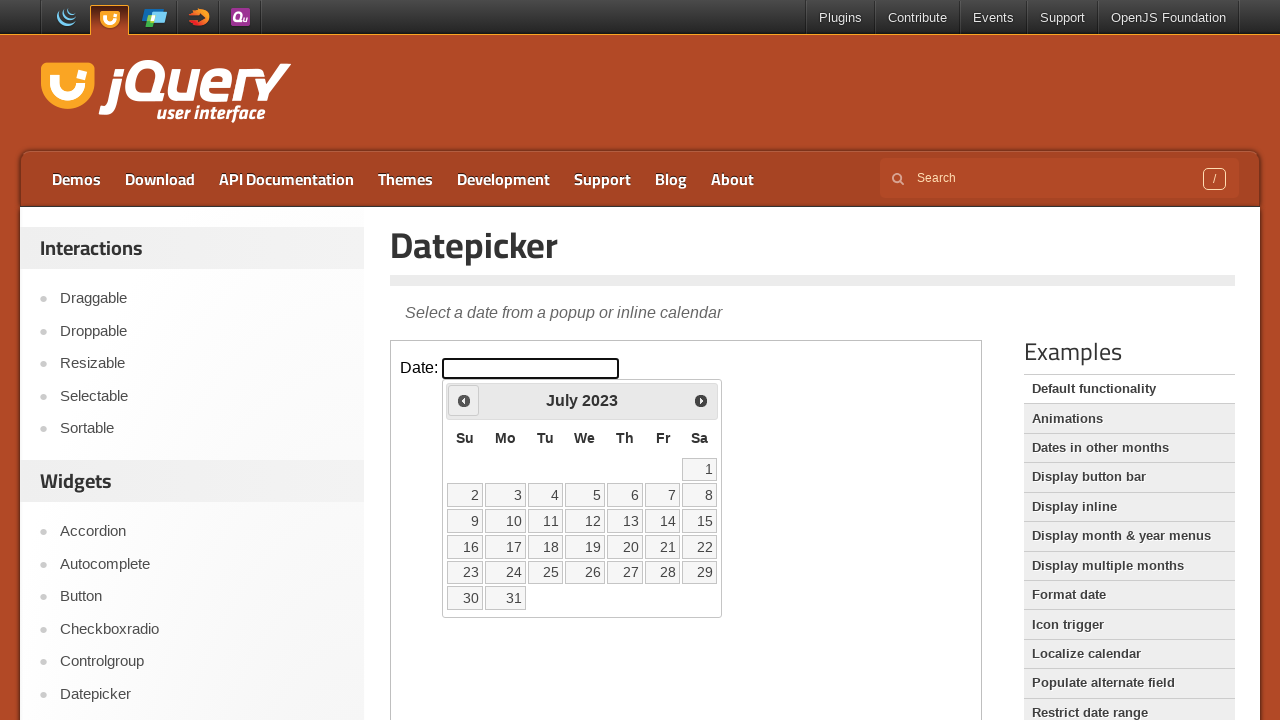

Clicked previous month button to navigate backwards at (464, 400) on iframe.demo-frame >> internal:control=enter-frame >> a.ui-datepicker-prev
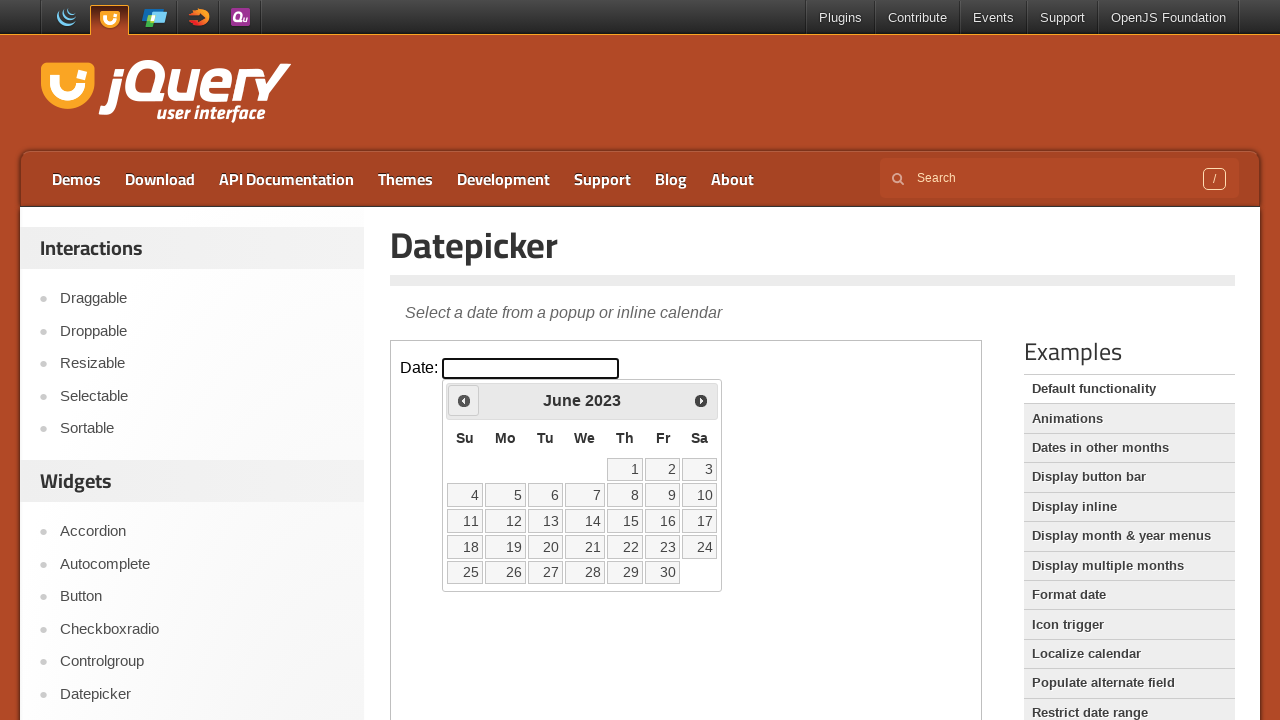

Waited for calendar to update after clicking previous month
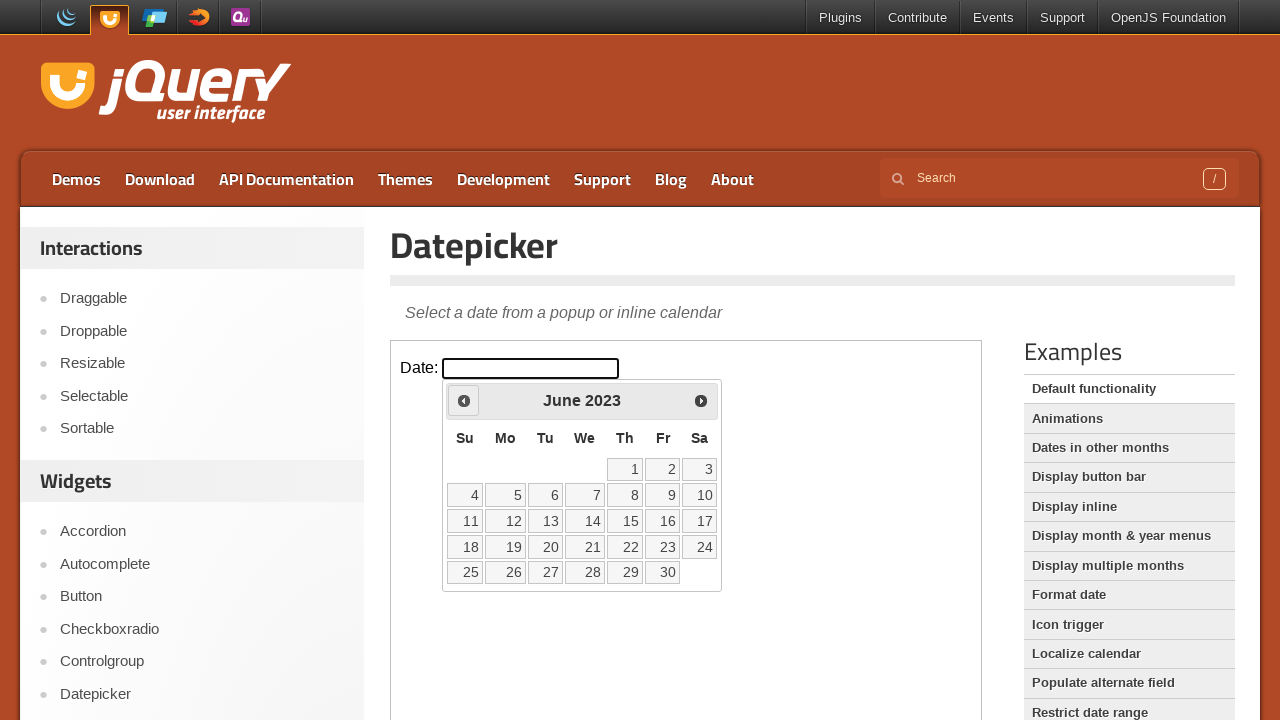

Checked current month/year in calendar: June 2023
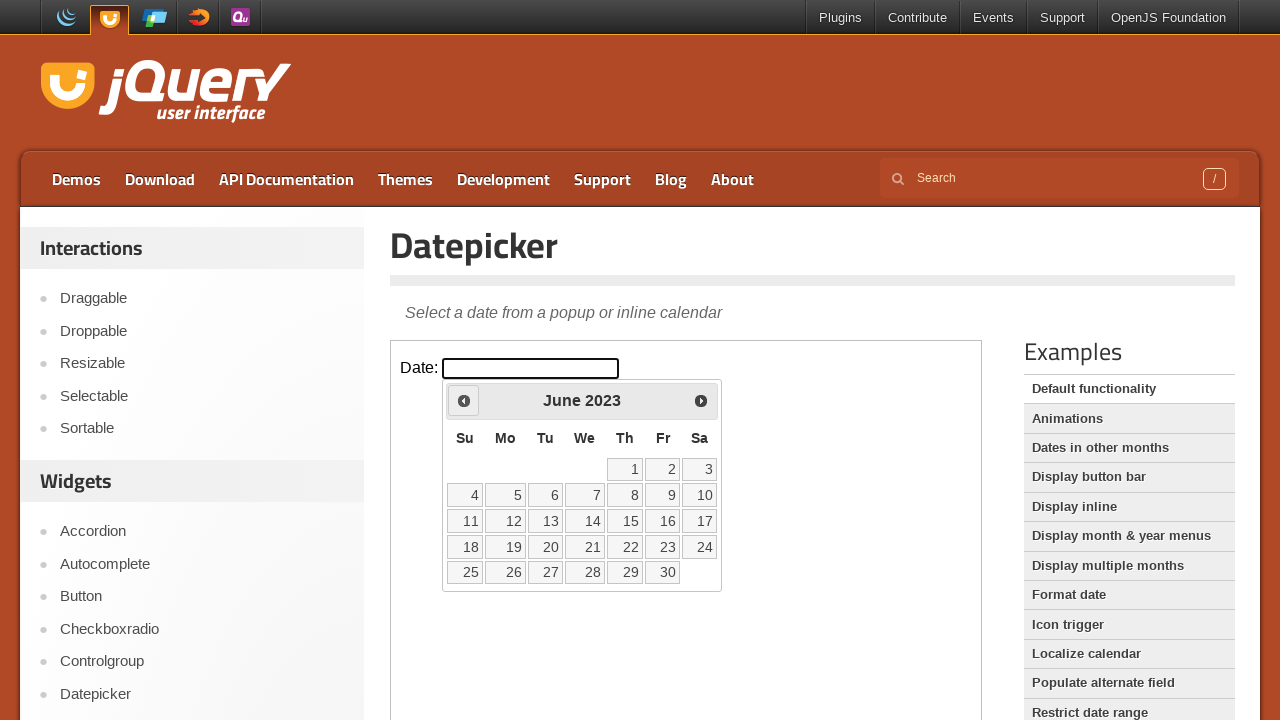

Clicked previous month button to navigate backwards at (464, 400) on iframe.demo-frame >> internal:control=enter-frame >> a.ui-datepicker-prev
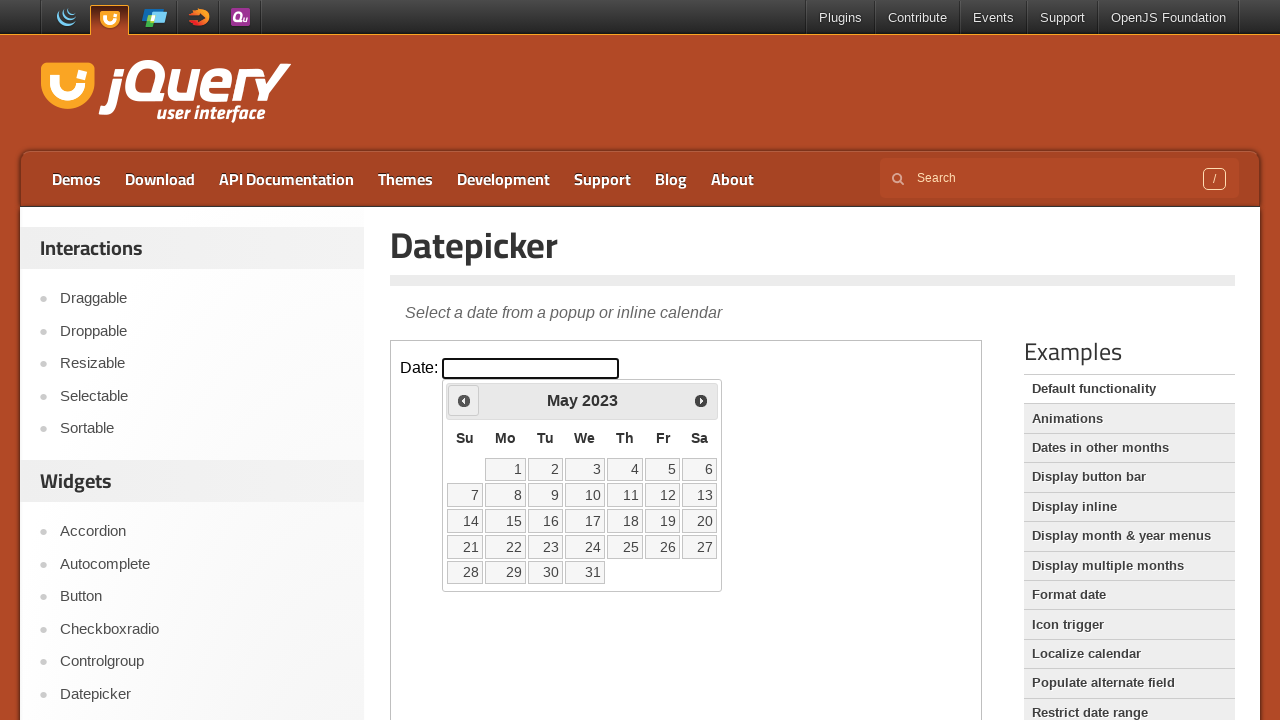

Waited for calendar to update after clicking previous month
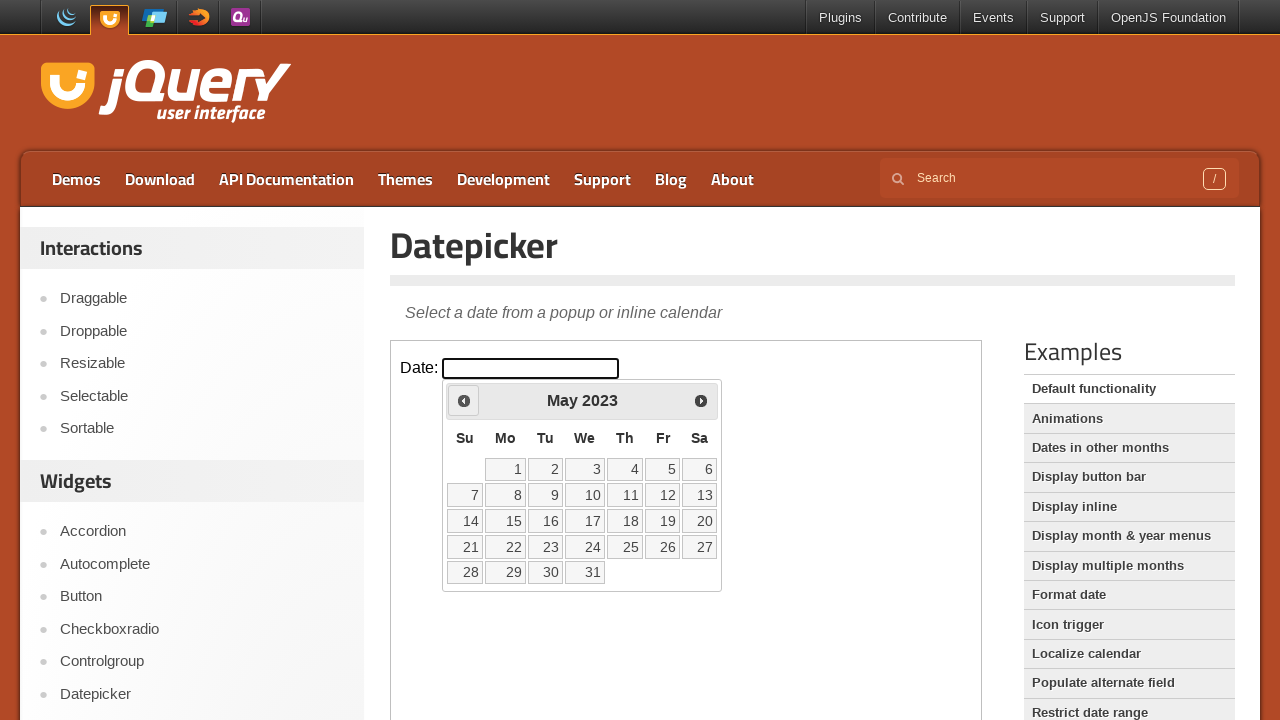

Checked current month/year in calendar: May 2023
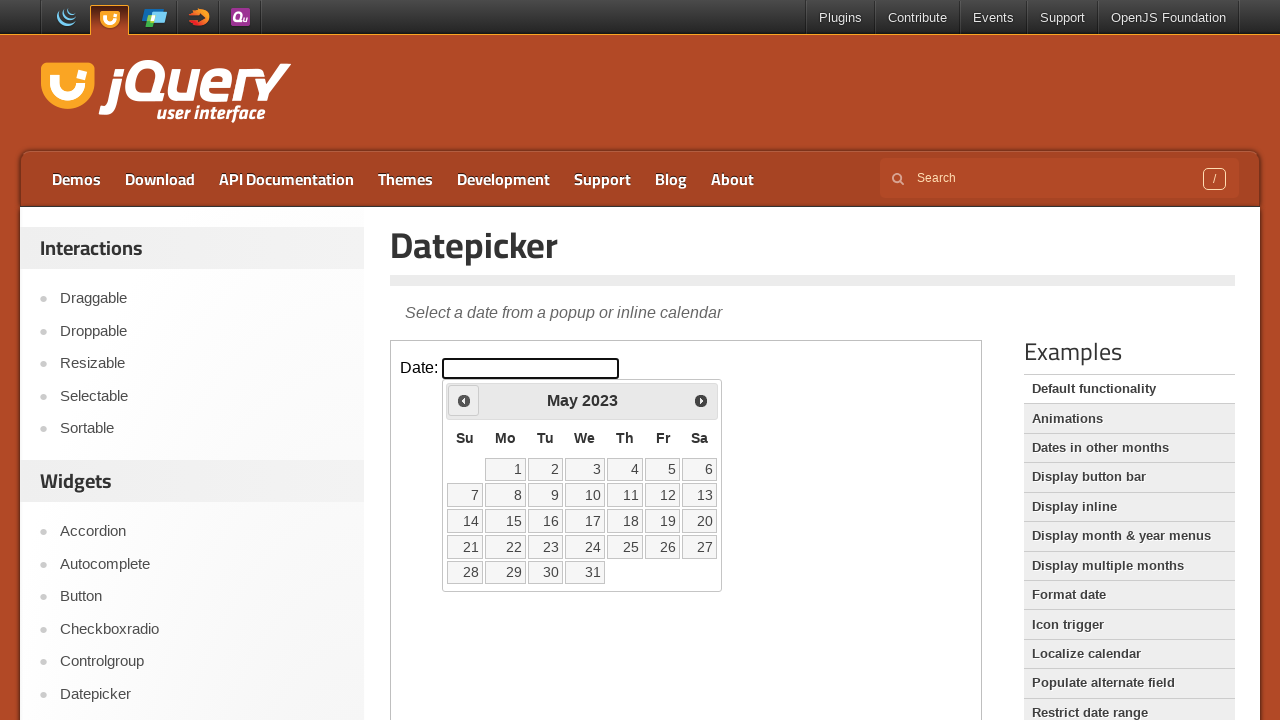

Clicked previous month button to navigate backwards at (464, 400) on iframe.demo-frame >> internal:control=enter-frame >> a.ui-datepicker-prev
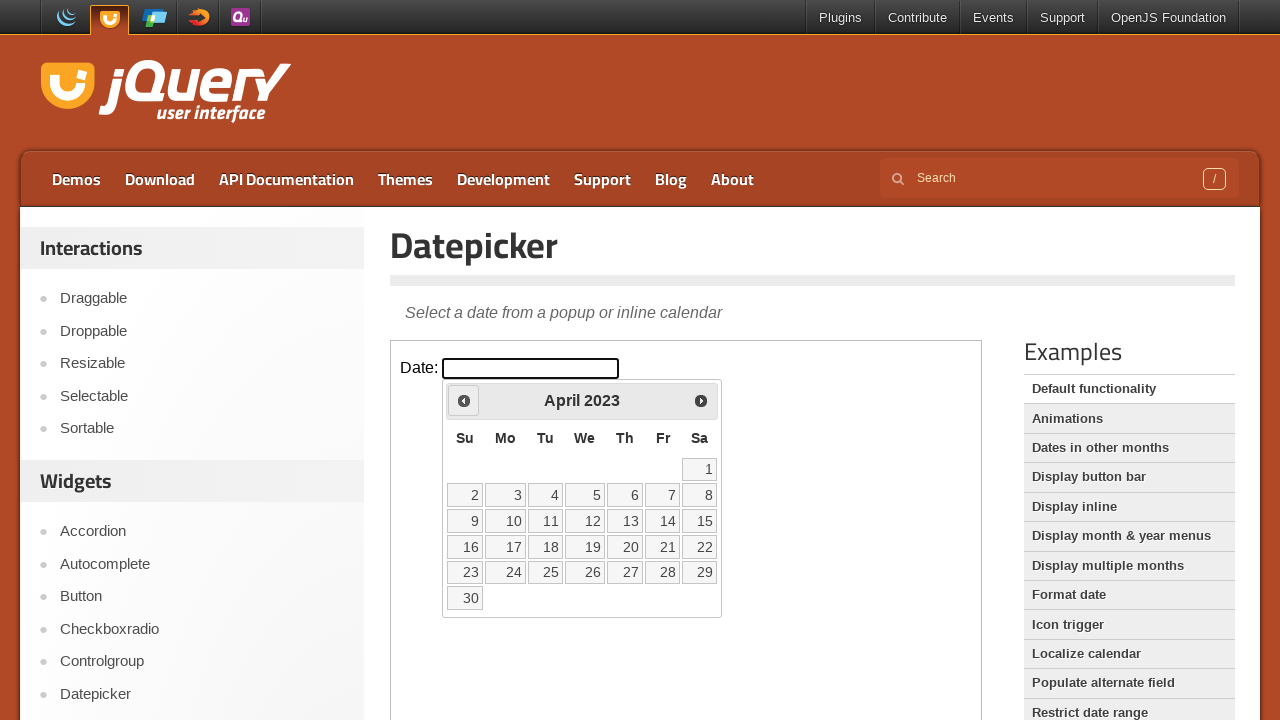

Waited for calendar to update after clicking previous month
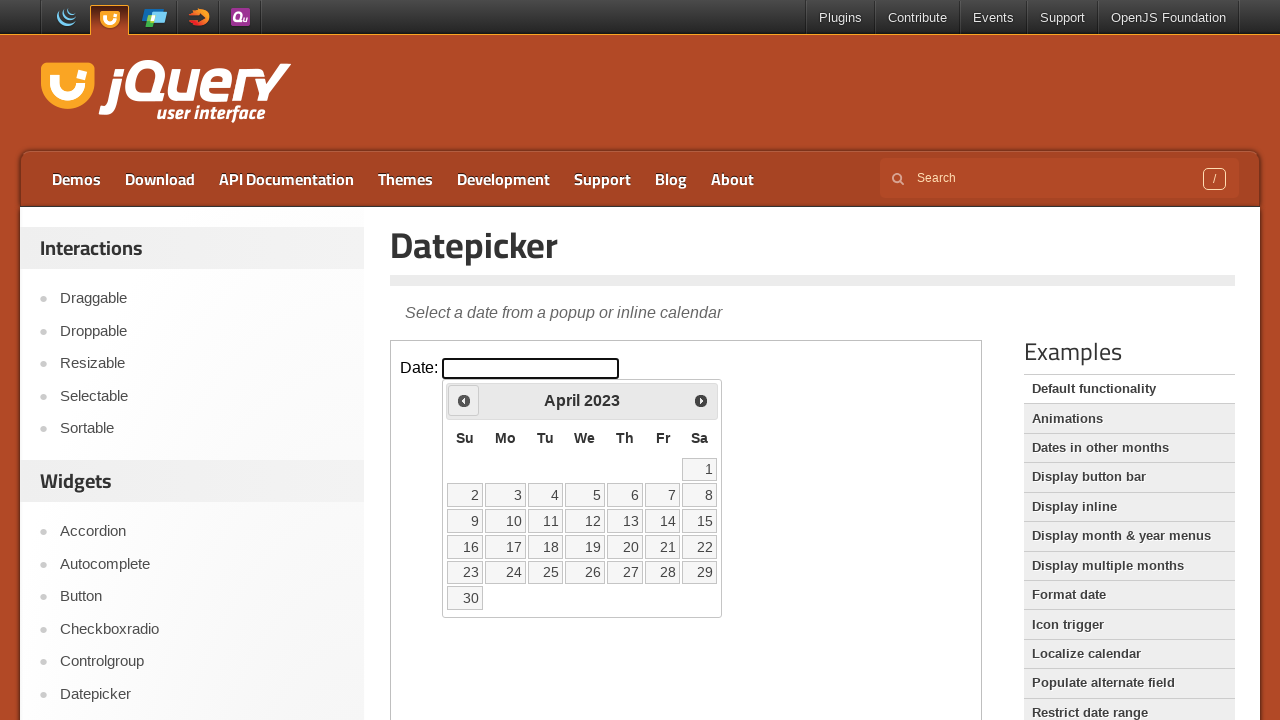

Checked current month/year in calendar: April 2023
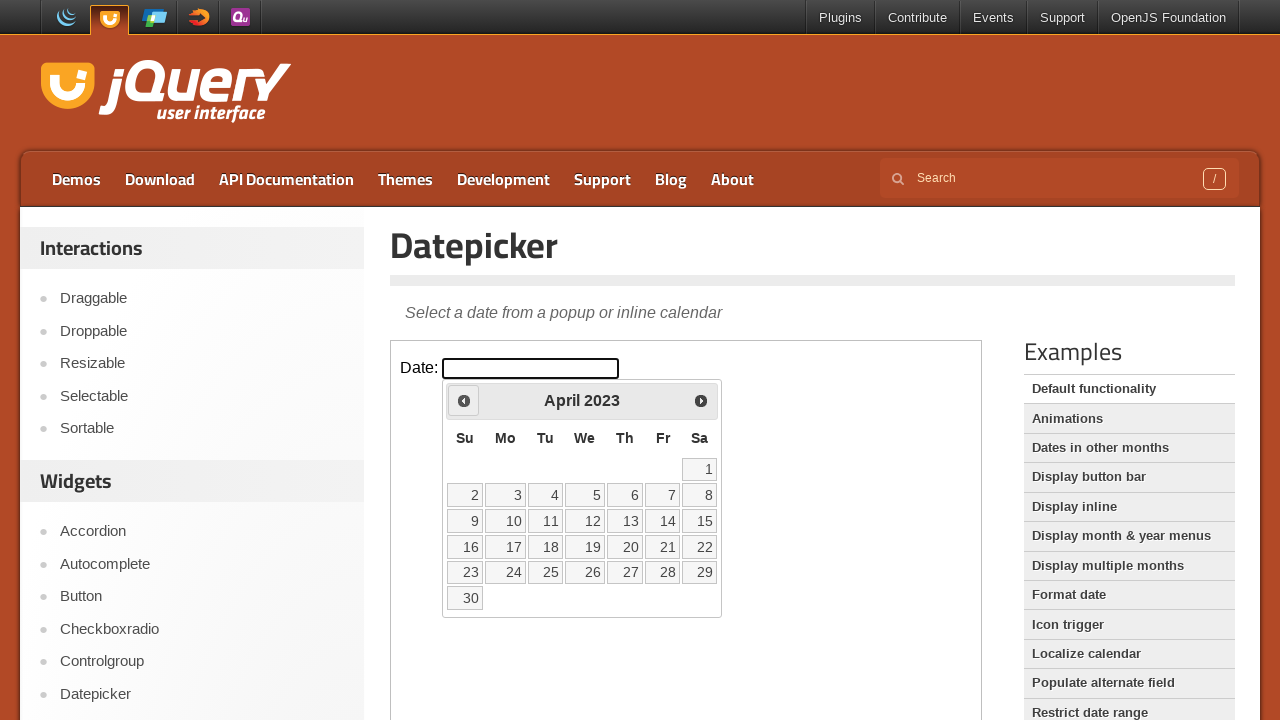

Clicked previous month button to navigate backwards at (464, 400) on iframe.demo-frame >> internal:control=enter-frame >> a.ui-datepicker-prev
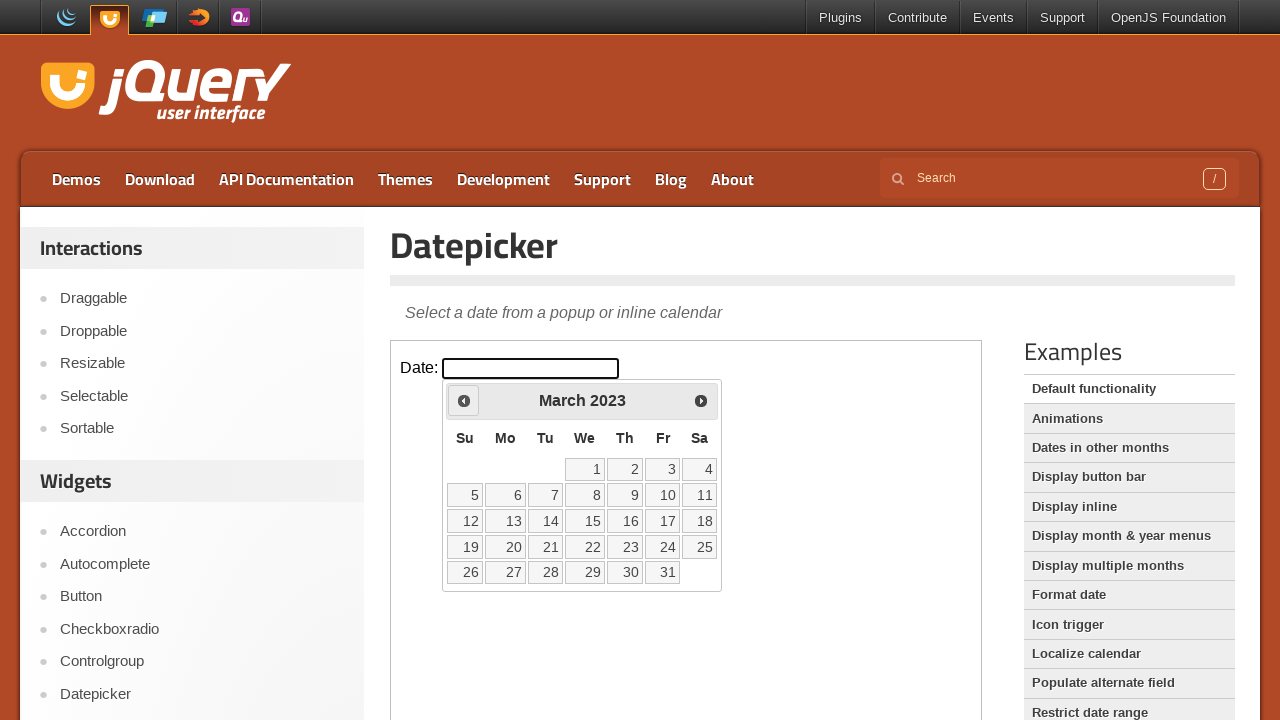

Waited for calendar to update after clicking previous month
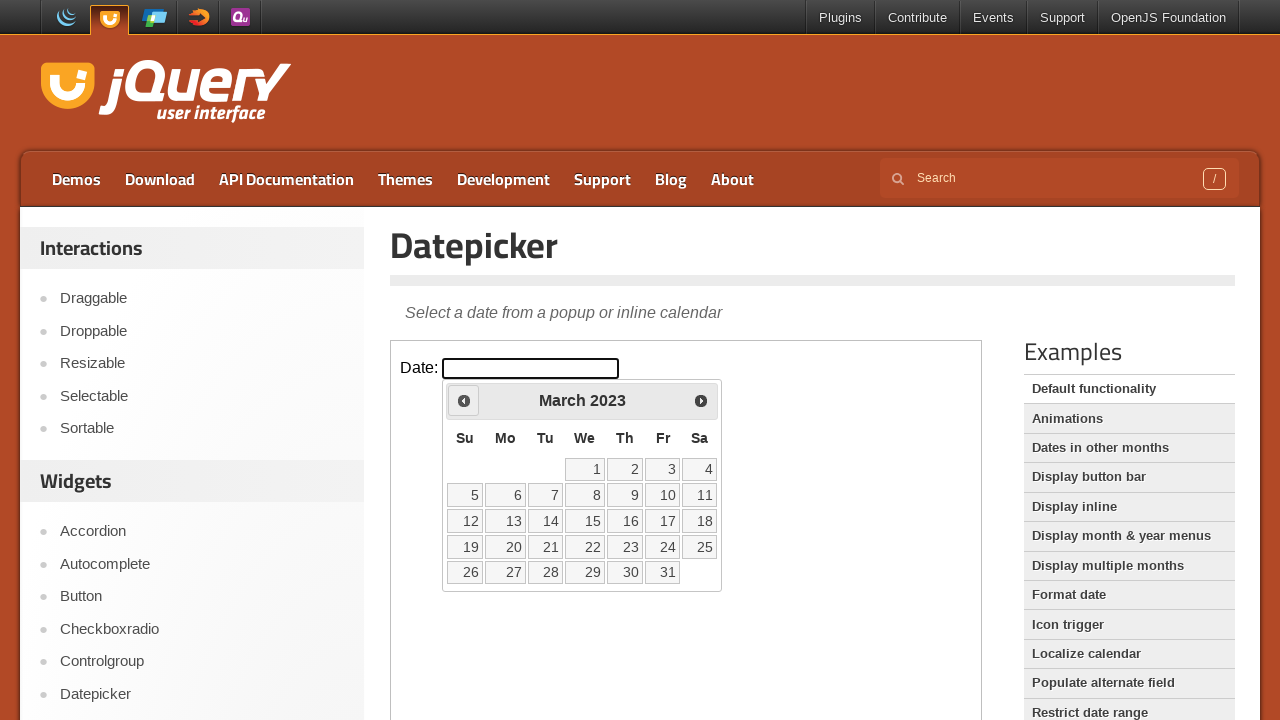

Checked current month/year in calendar: March 2023
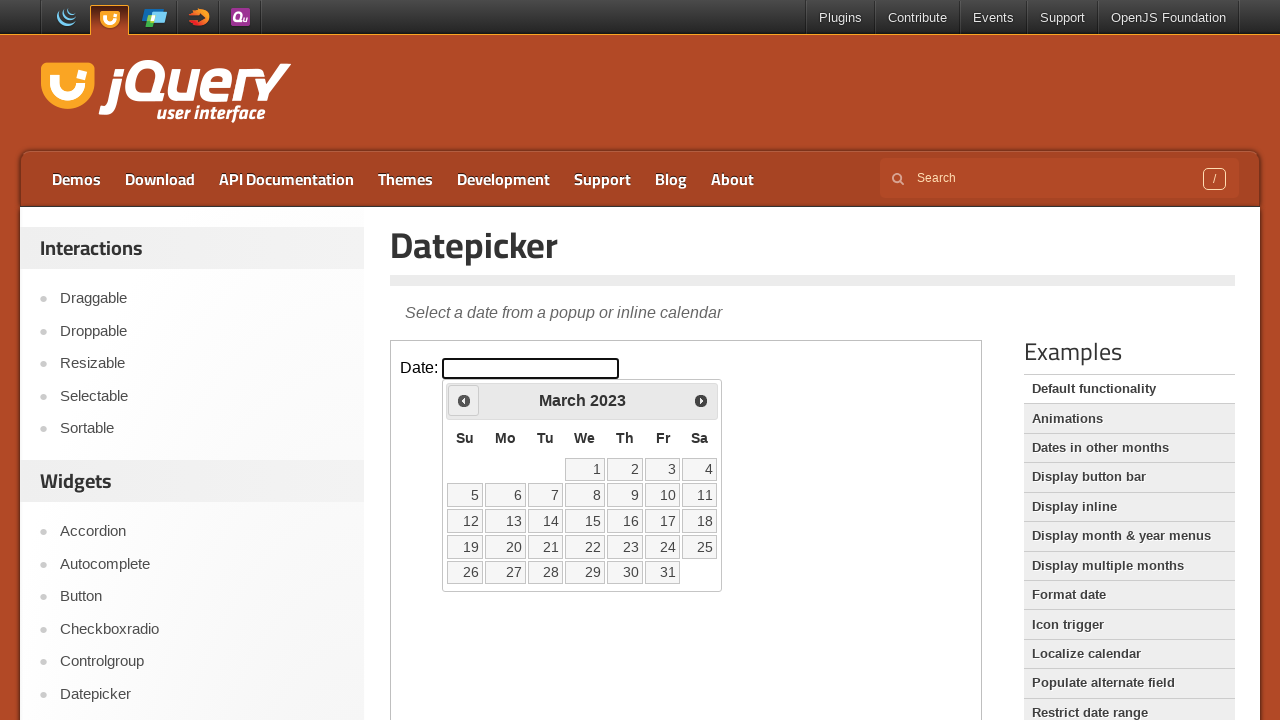

Clicked previous month button to navigate backwards at (464, 400) on iframe.demo-frame >> internal:control=enter-frame >> a.ui-datepicker-prev
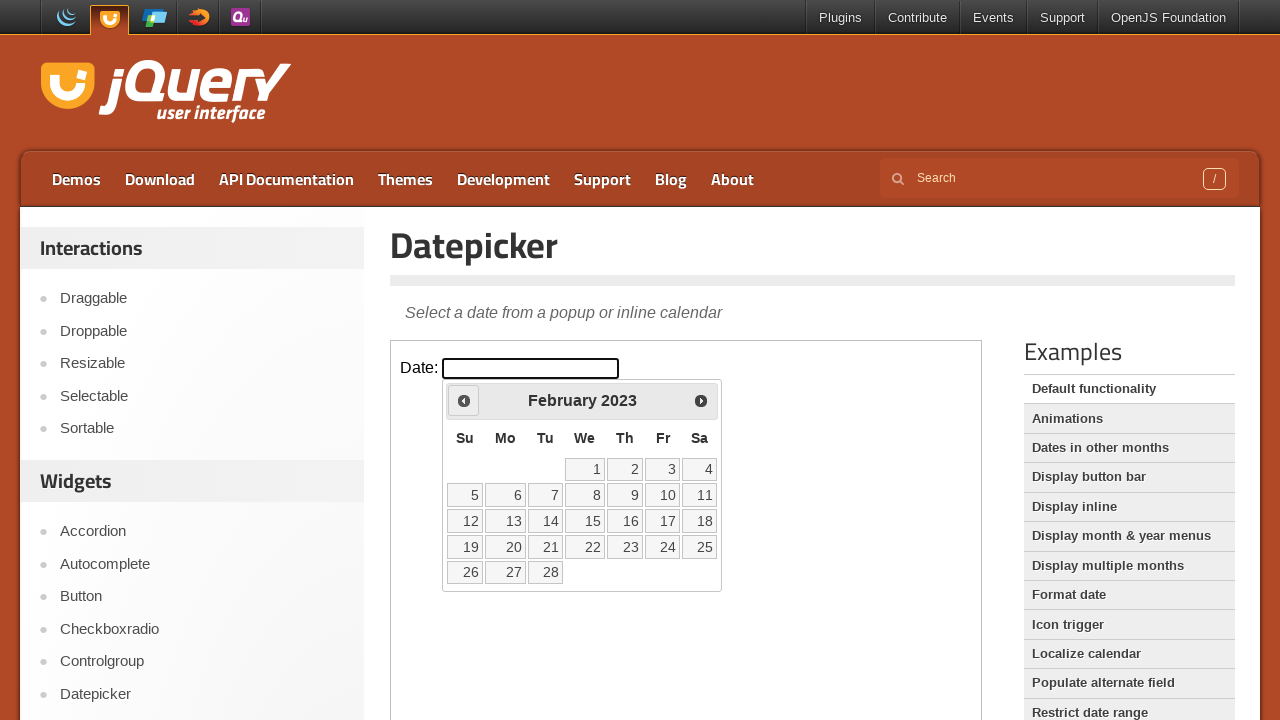

Waited for calendar to update after clicking previous month
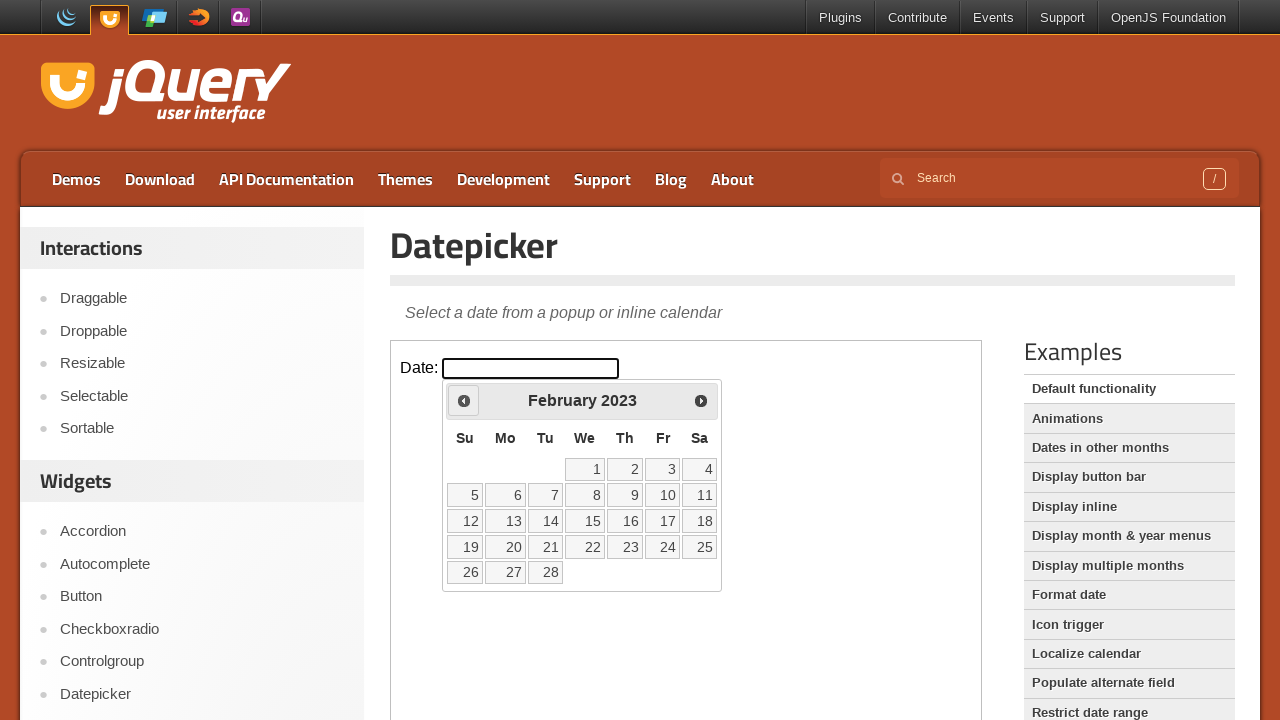

Checked current month/year in calendar: February 2023
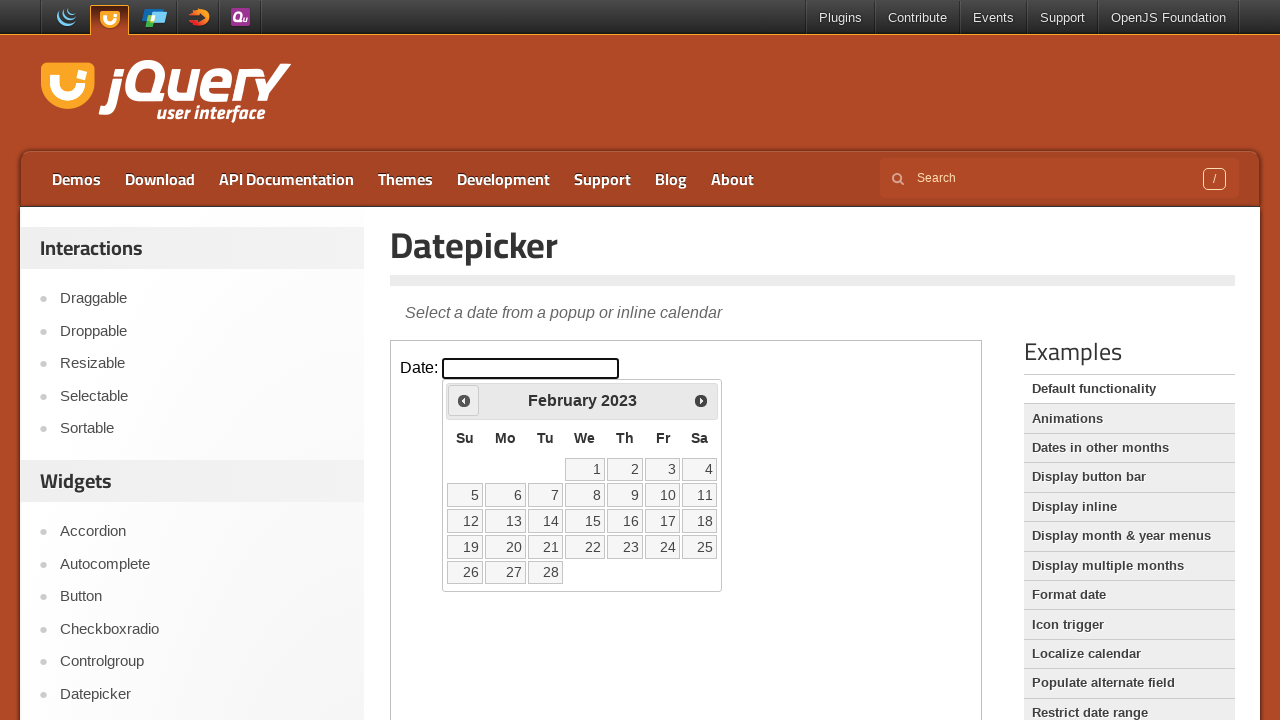

Clicked previous month button to navigate backwards at (464, 400) on iframe.demo-frame >> internal:control=enter-frame >> a.ui-datepicker-prev
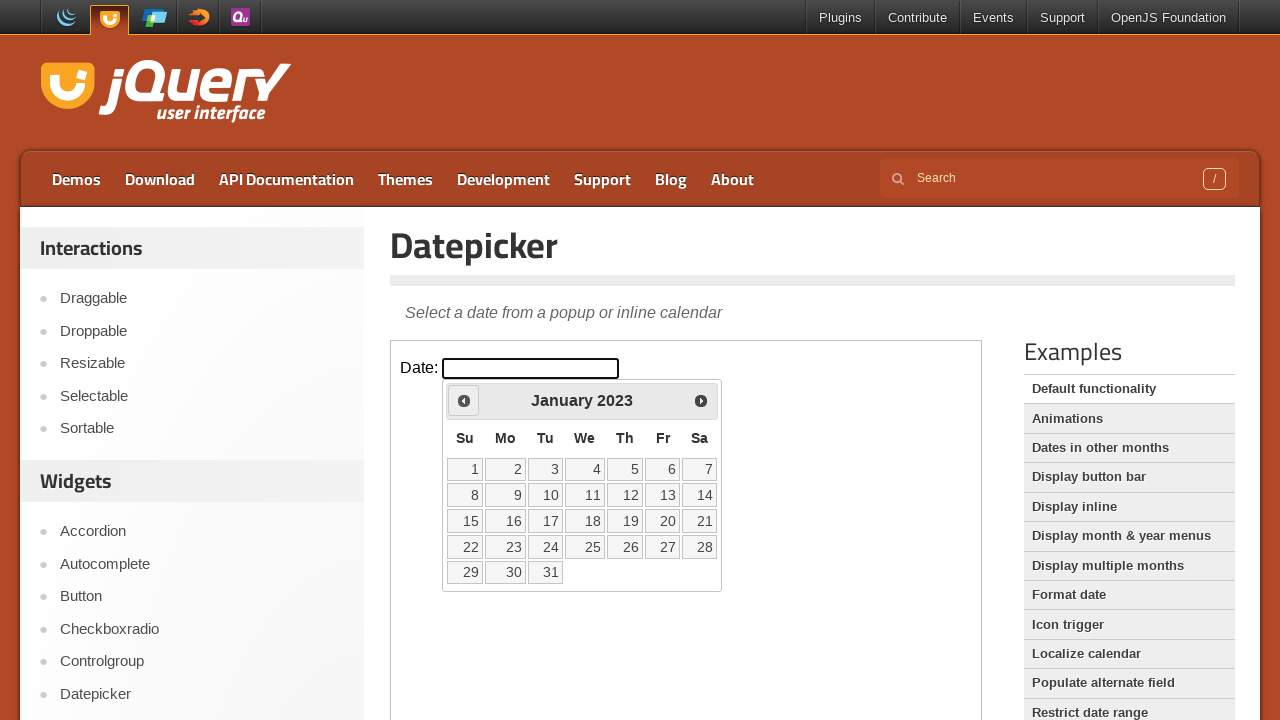

Waited for calendar to update after clicking previous month
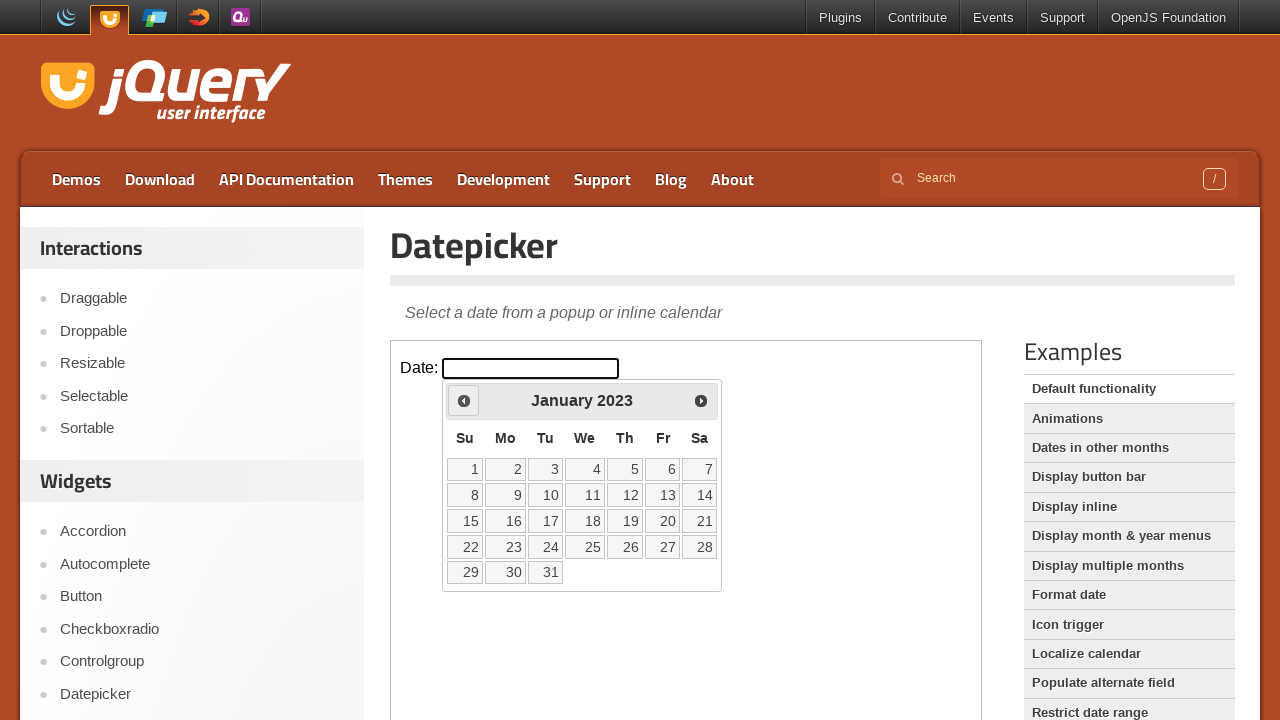

Checked current month/year in calendar: January 2023
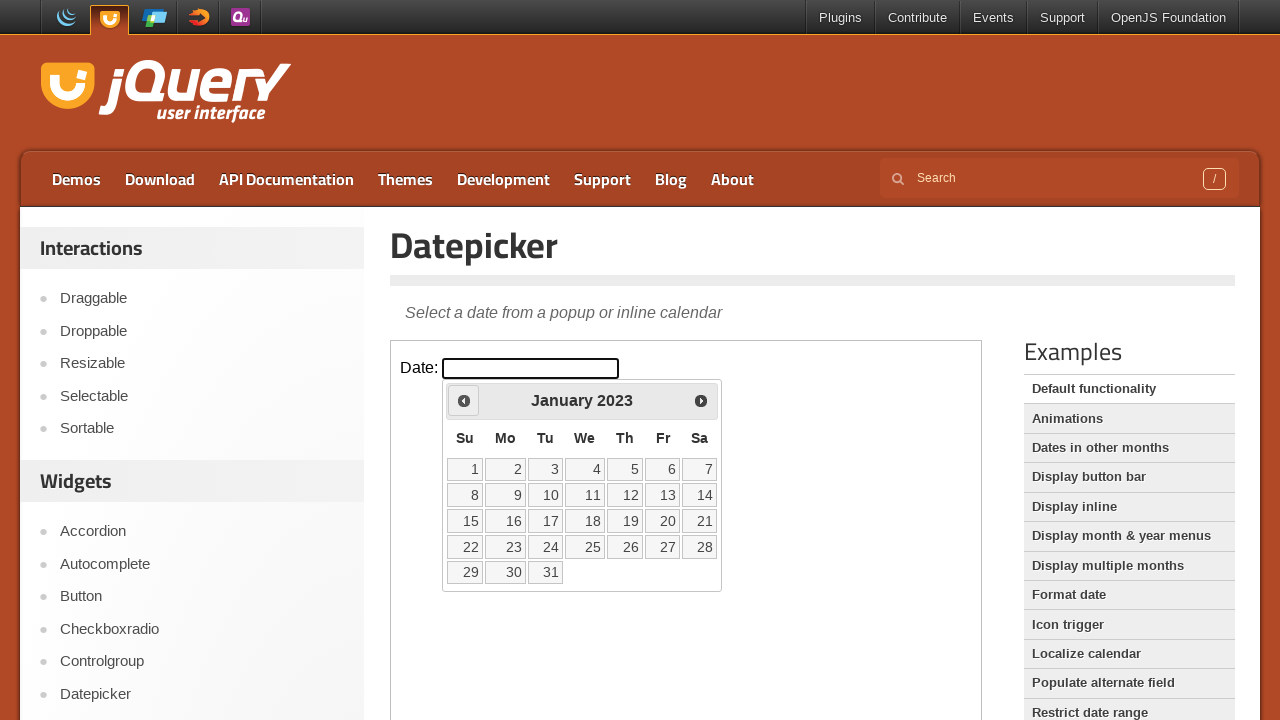

Clicked previous month button to navigate backwards at (464, 400) on iframe.demo-frame >> internal:control=enter-frame >> a.ui-datepicker-prev
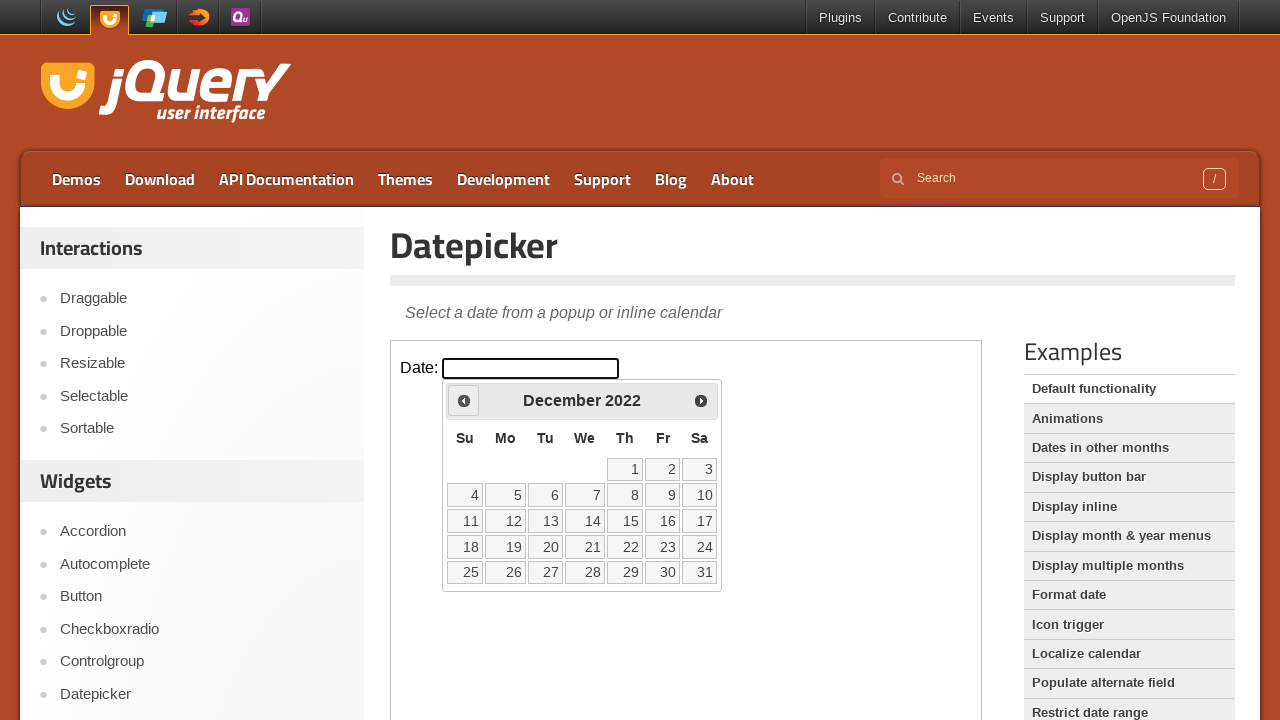

Waited for calendar to update after clicking previous month
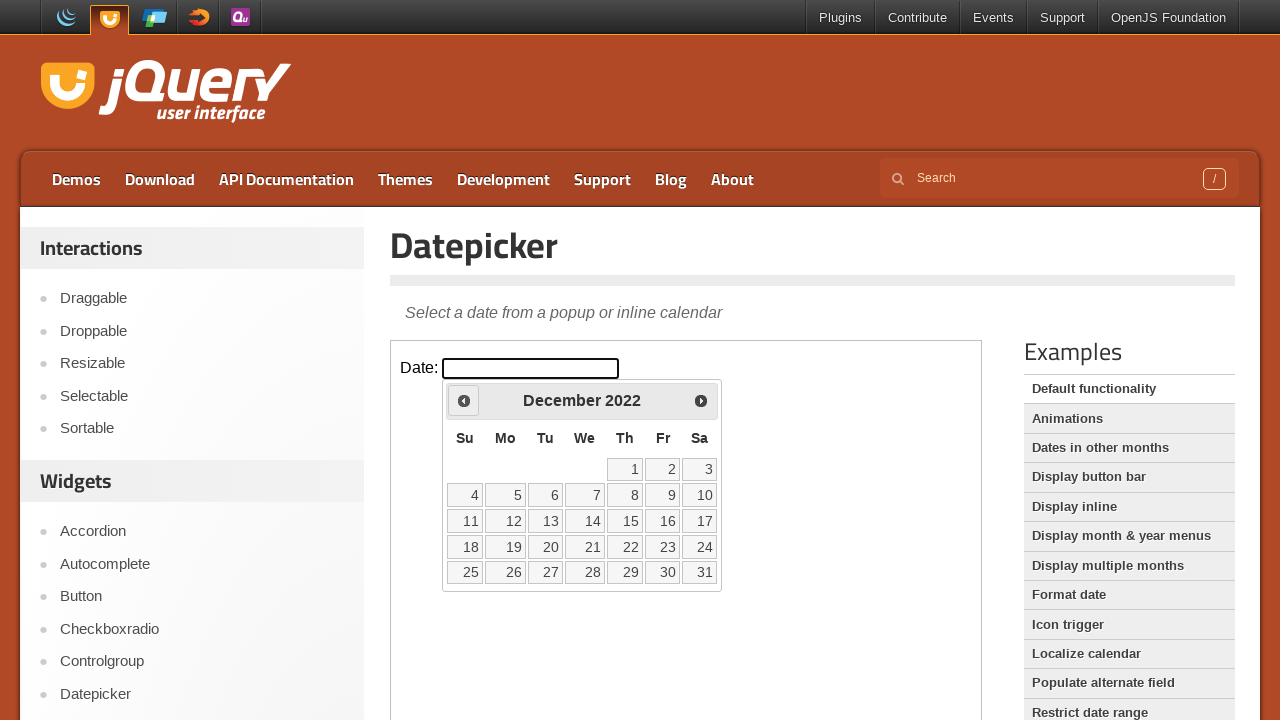

Checked current month/year in calendar: December 2022
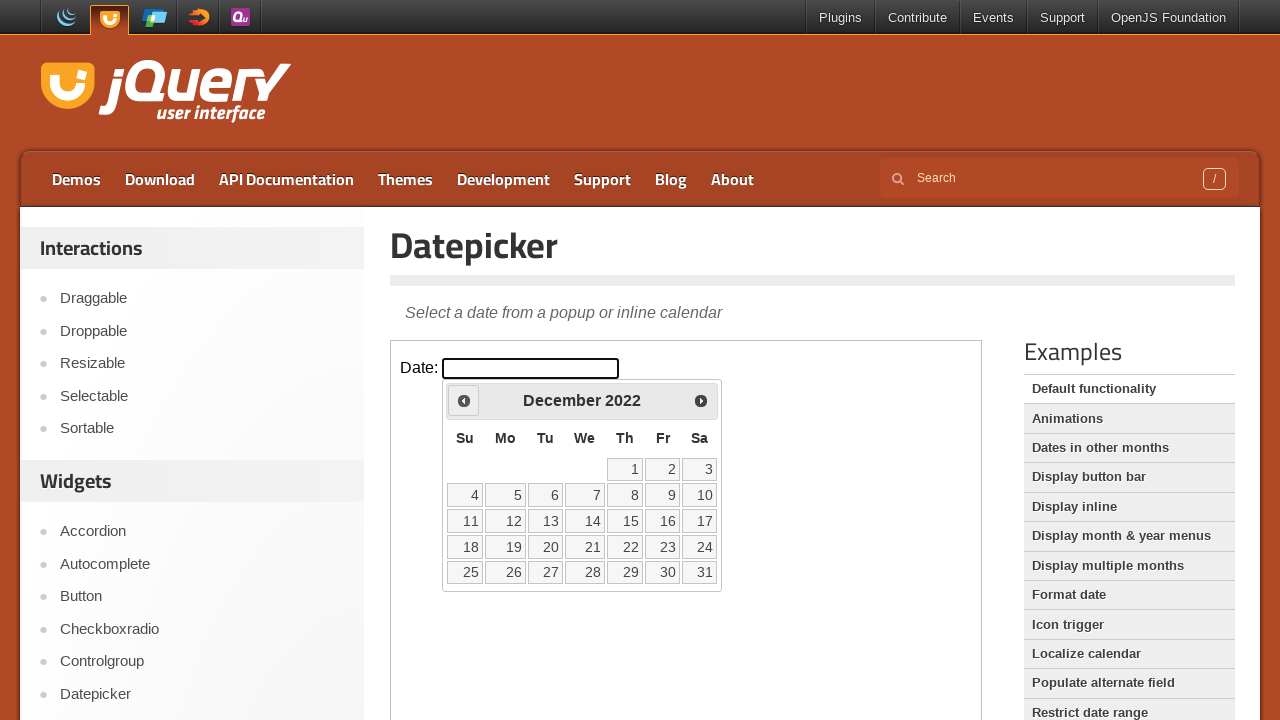

Clicked previous month button to navigate backwards at (464, 400) on iframe.demo-frame >> internal:control=enter-frame >> a.ui-datepicker-prev
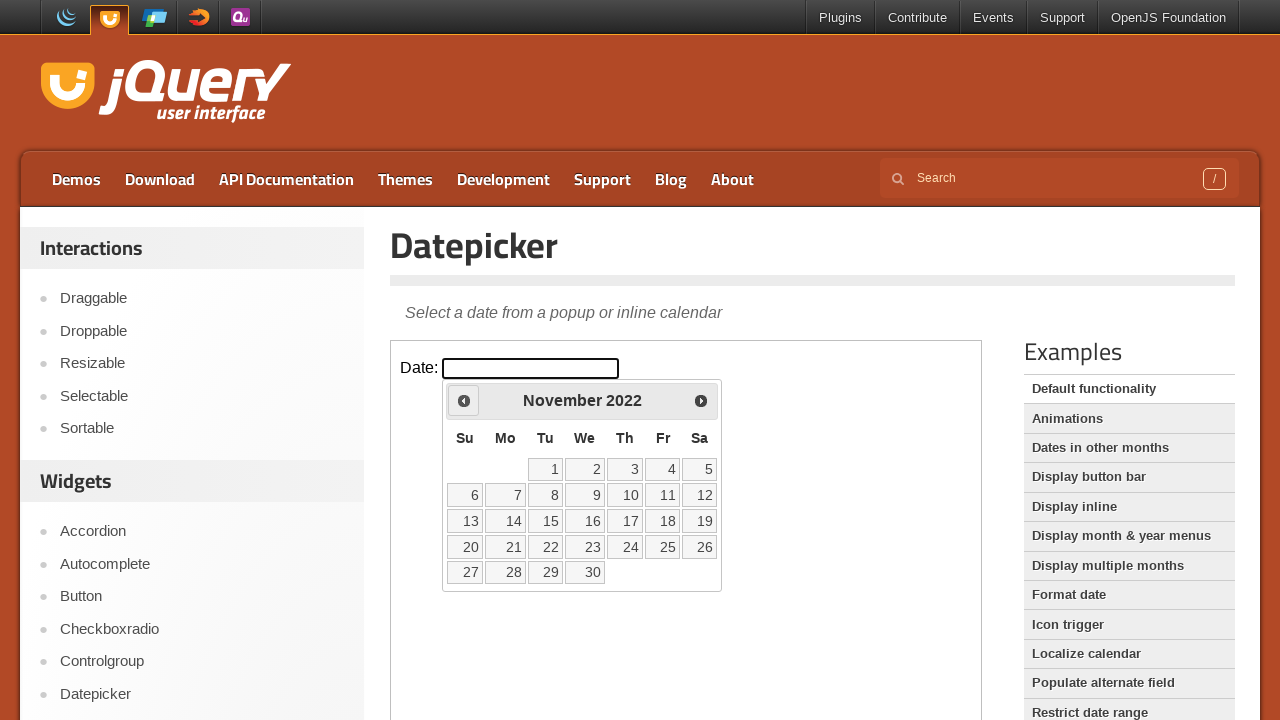

Waited for calendar to update after clicking previous month
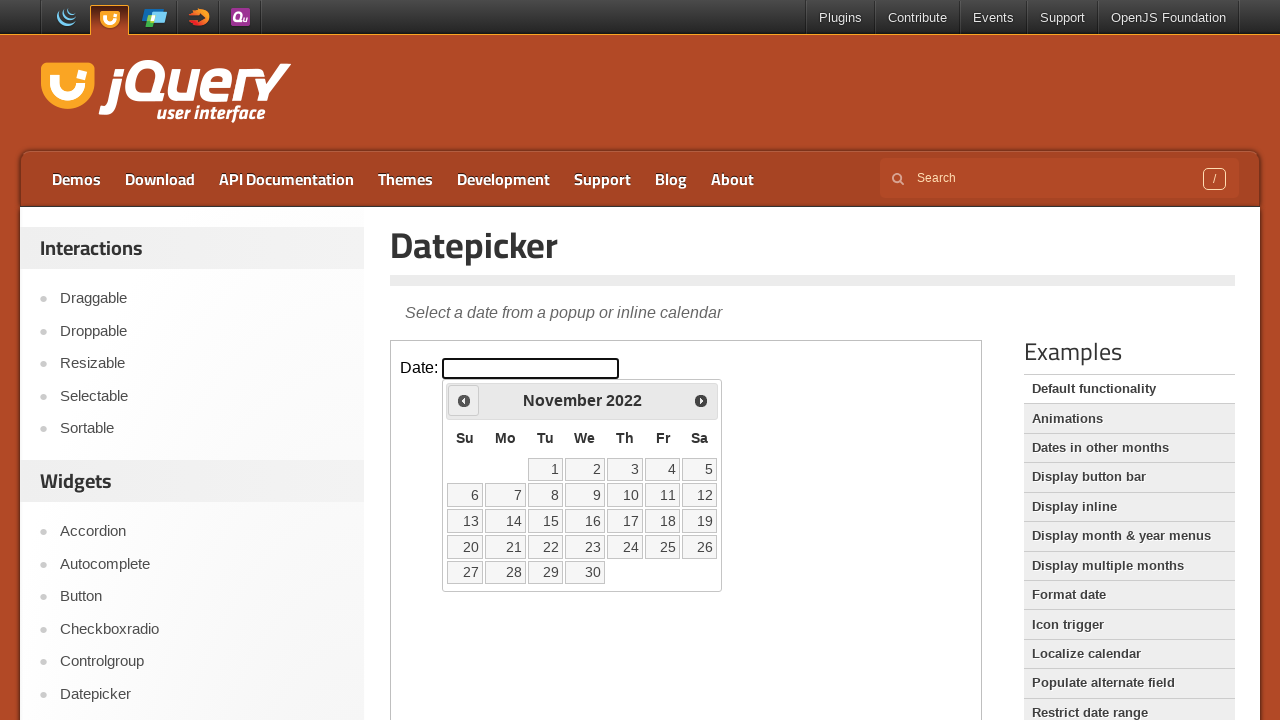

Checked current month/year in calendar: November 2022
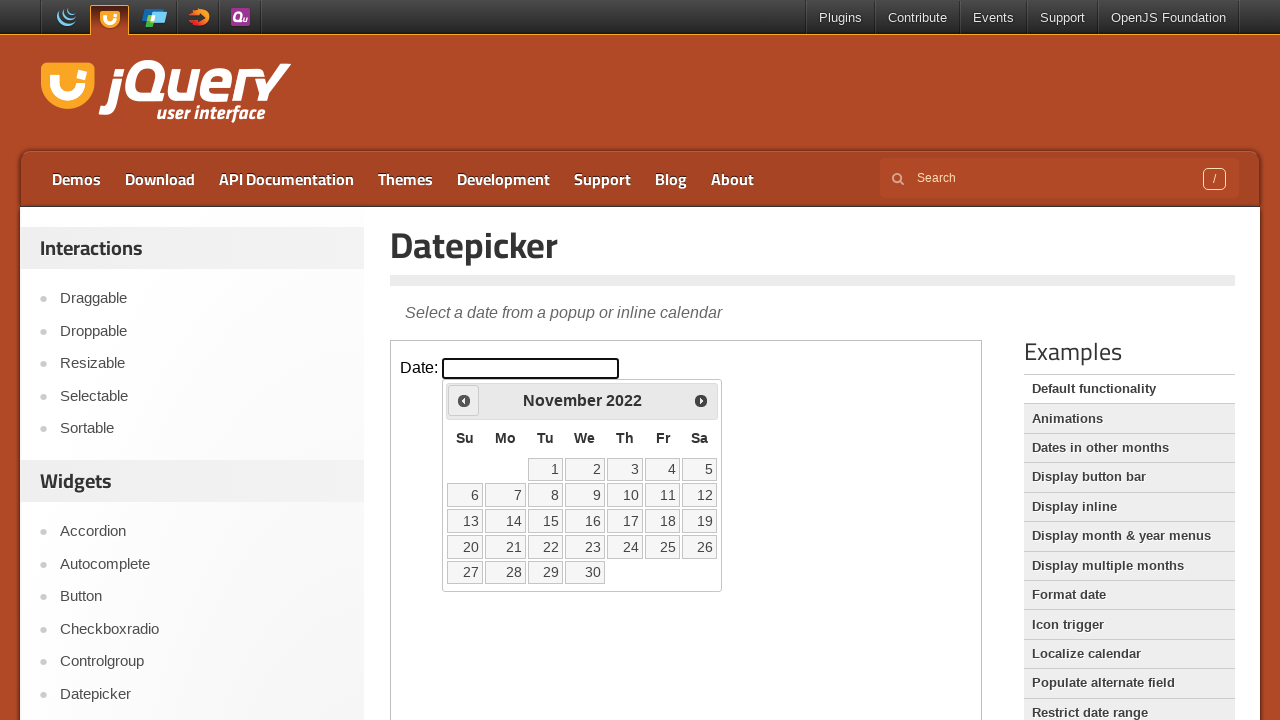

Clicked previous month button to navigate backwards at (464, 400) on iframe.demo-frame >> internal:control=enter-frame >> a.ui-datepicker-prev
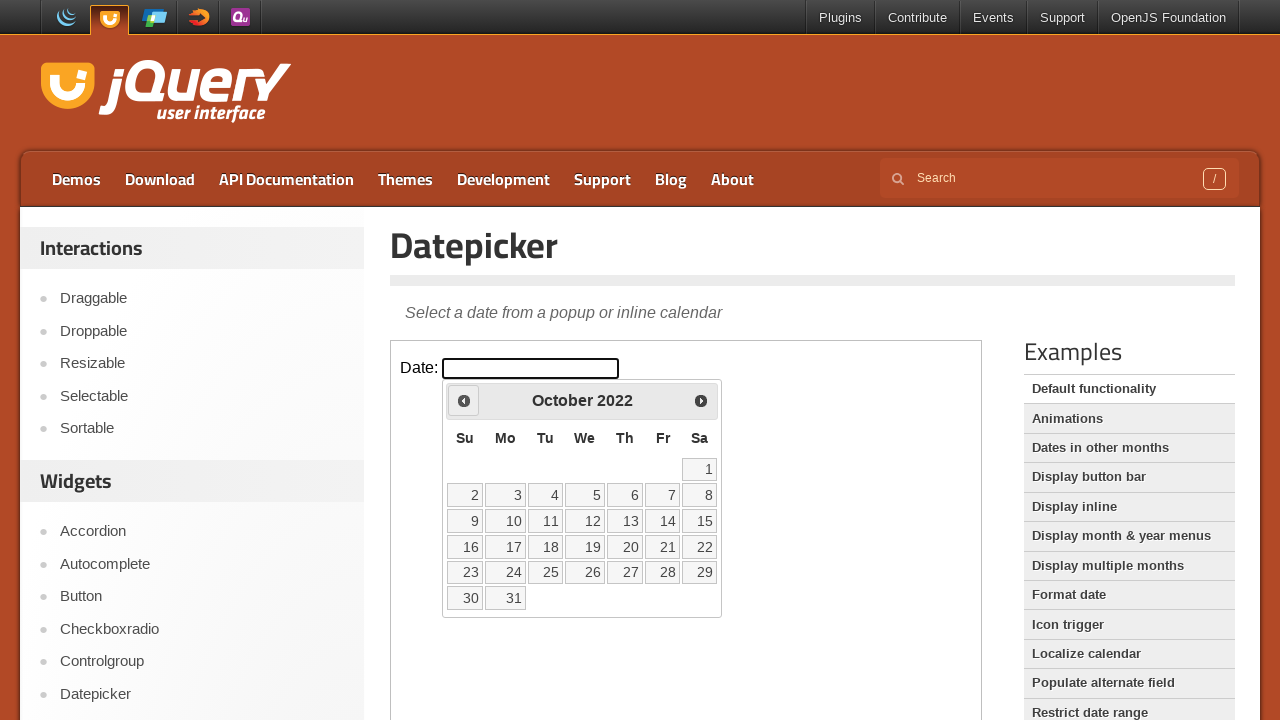

Waited for calendar to update after clicking previous month
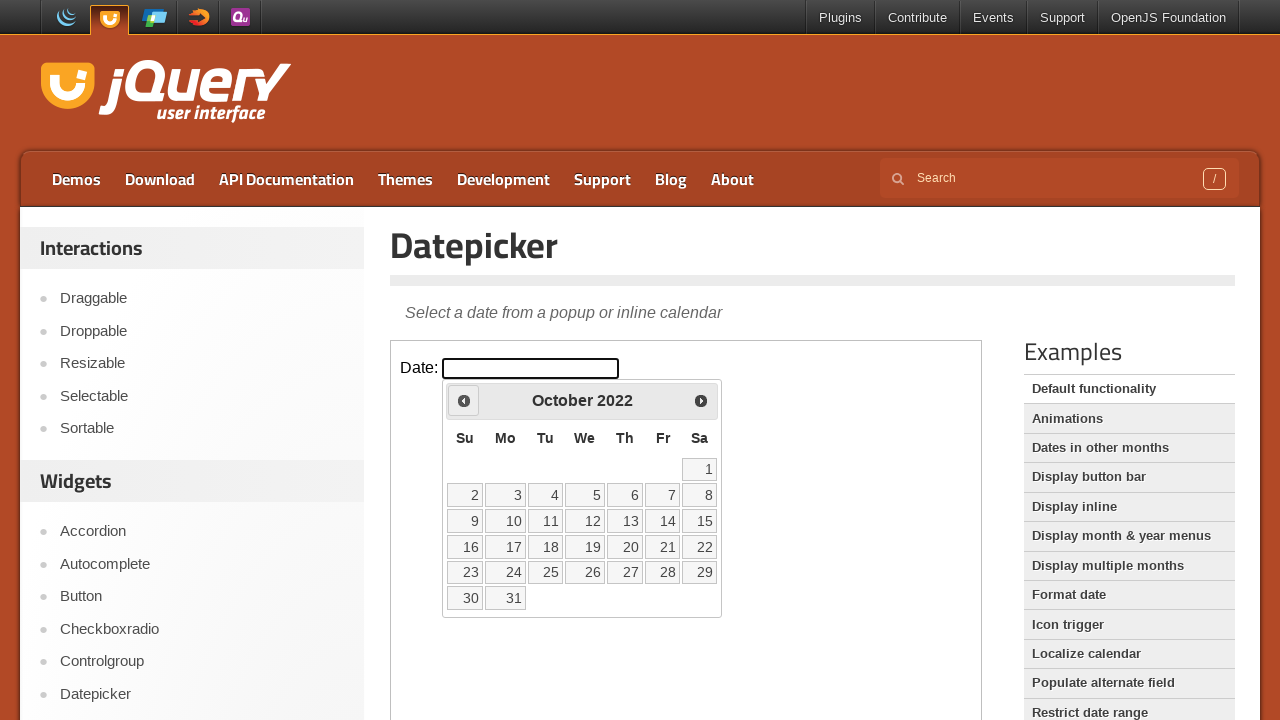

Checked current month/year in calendar: October 2022
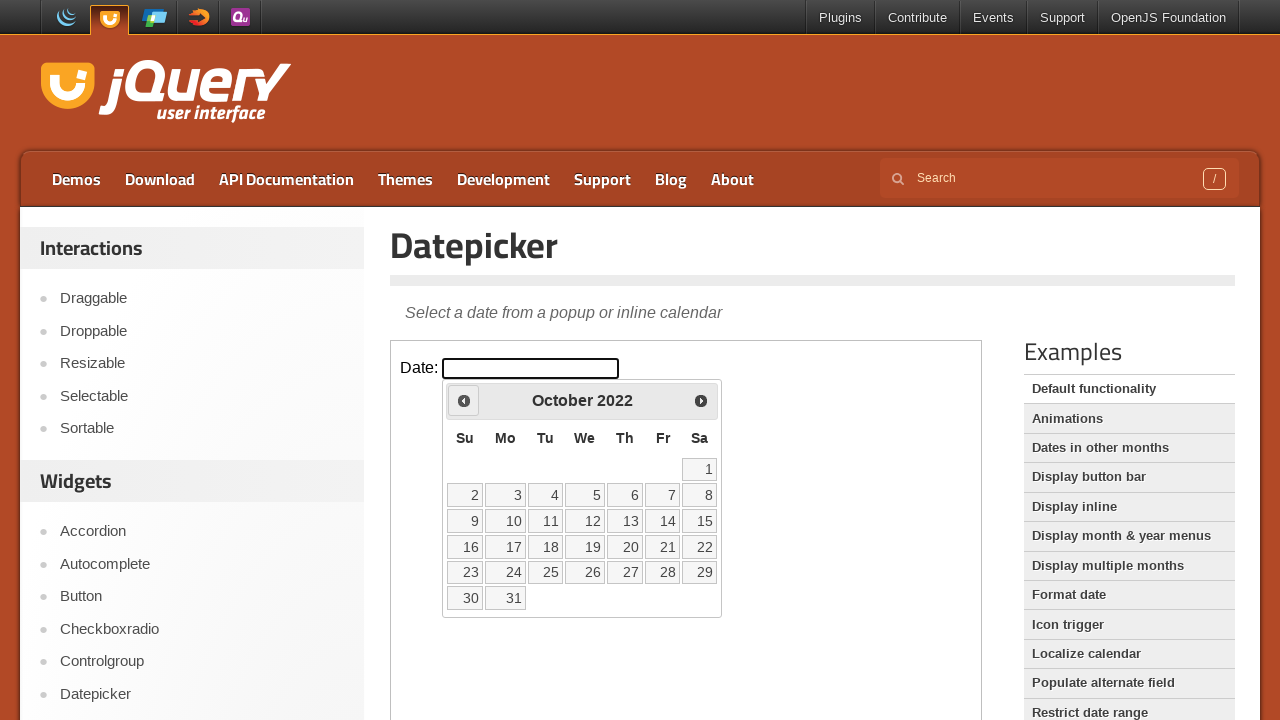

Clicked previous month button to navigate backwards at (464, 400) on iframe.demo-frame >> internal:control=enter-frame >> a.ui-datepicker-prev
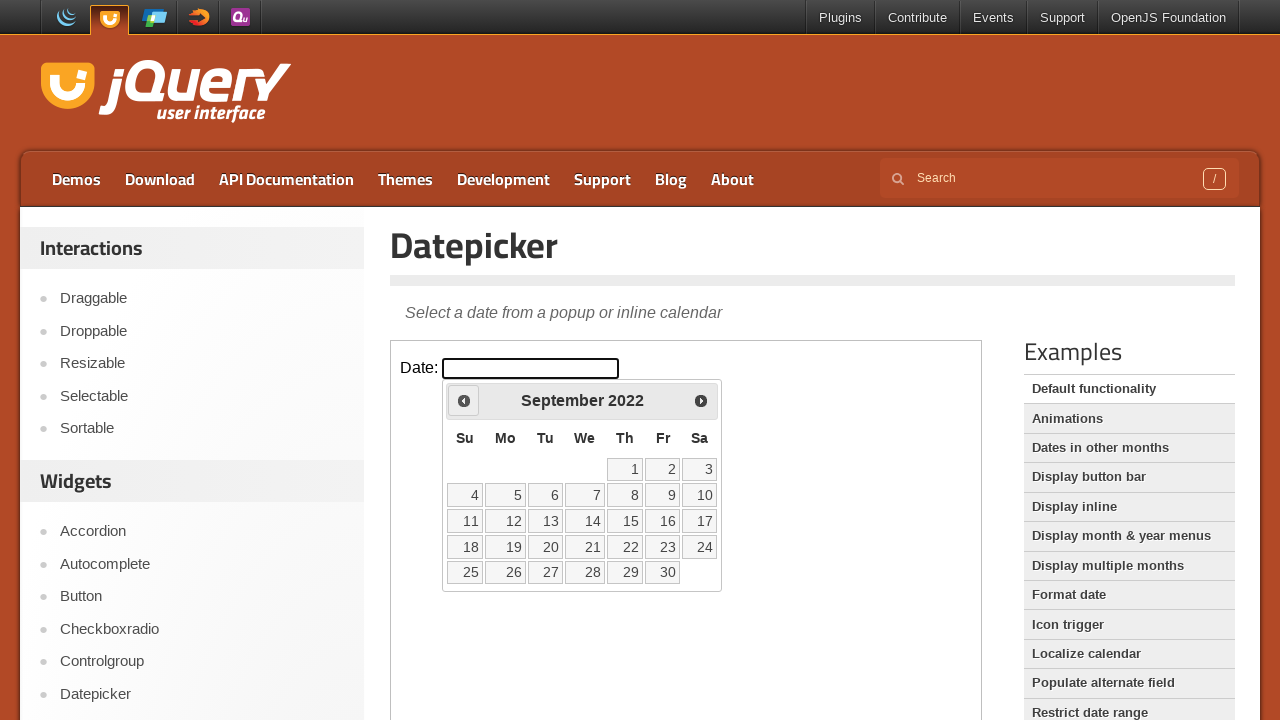

Waited for calendar to update after clicking previous month
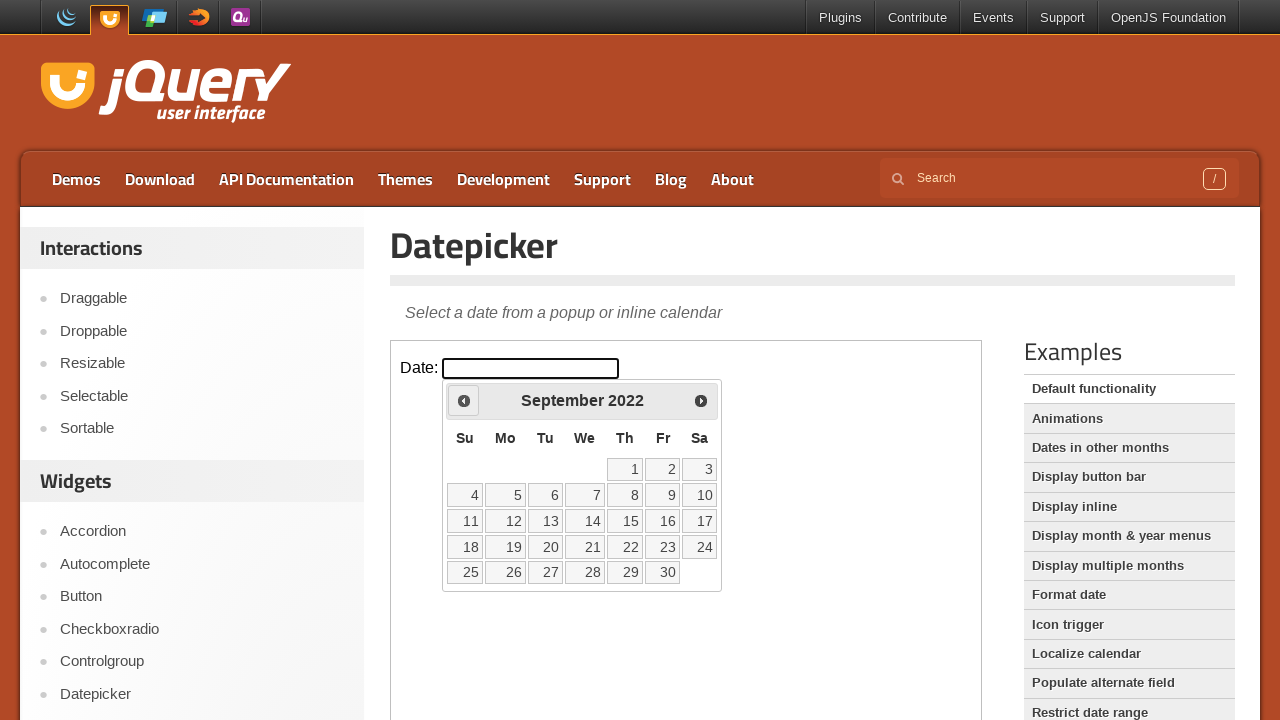

Checked current month/year in calendar: September 2022
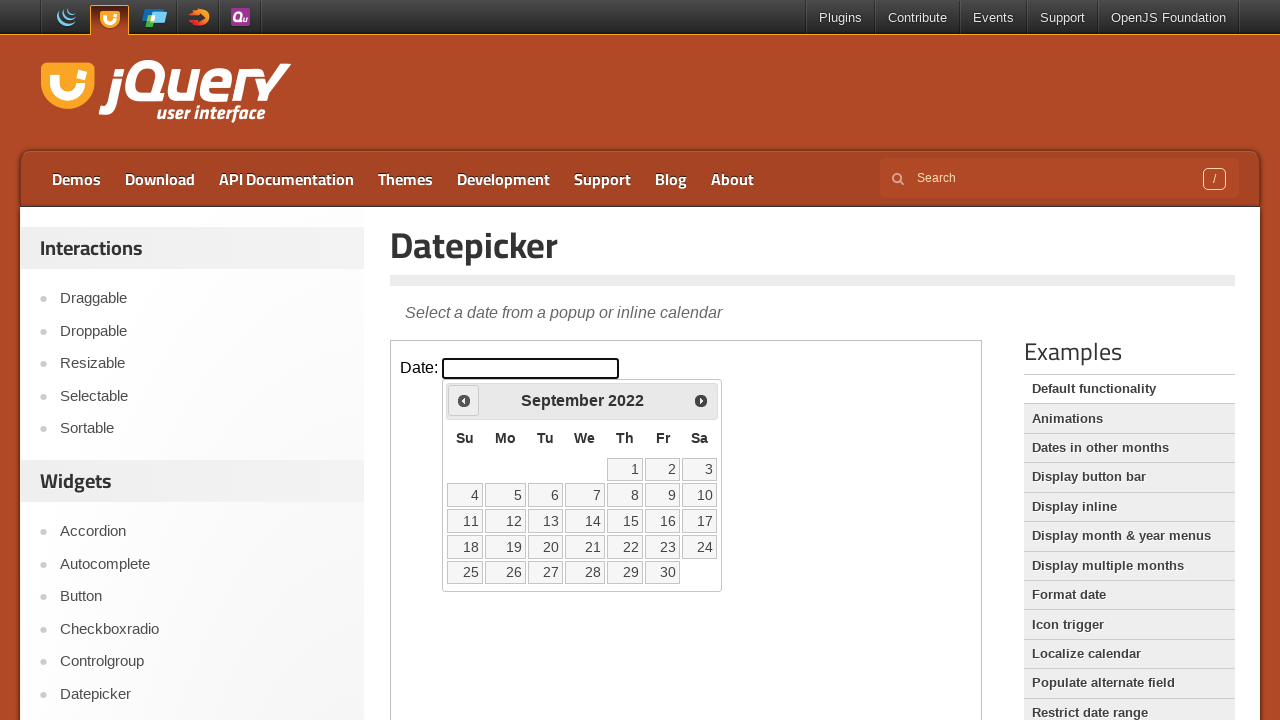

Clicked previous month button to navigate backwards at (464, 400) on iframe.demo-frame >> internal:control=enter-frame >> a.ui-datepicker-prev
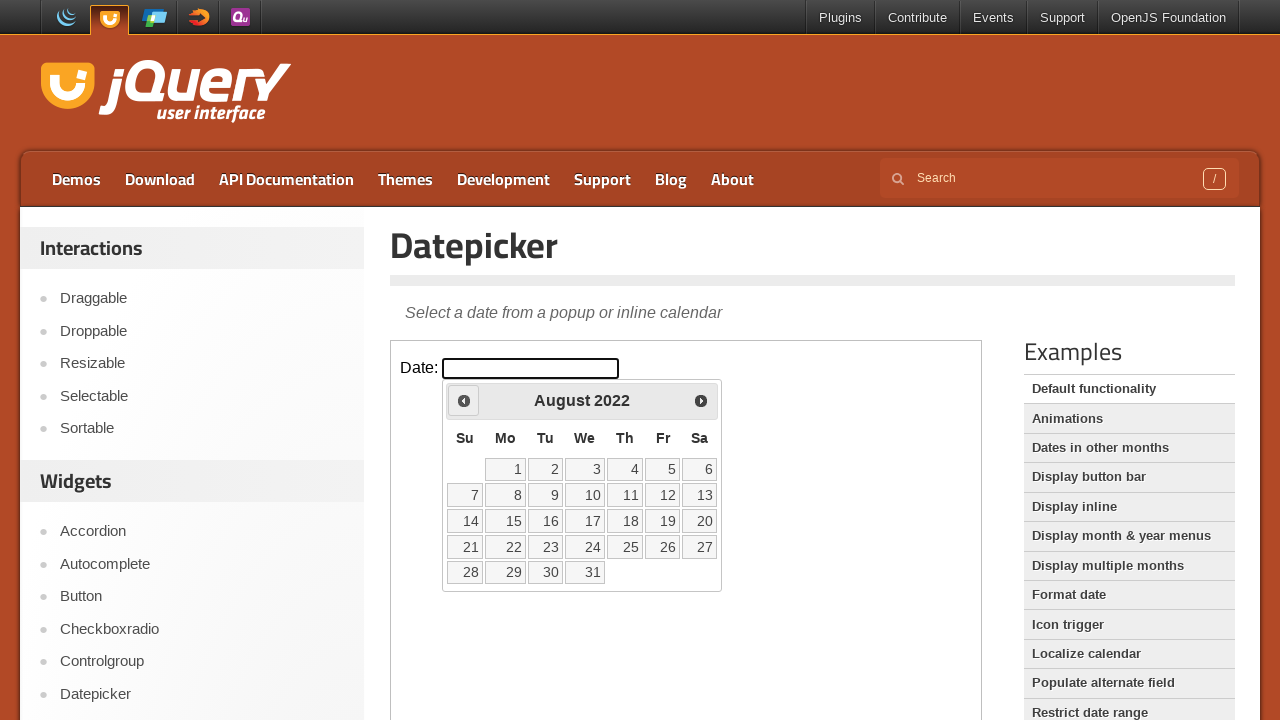

Waited for calendar to update after clicking previous month
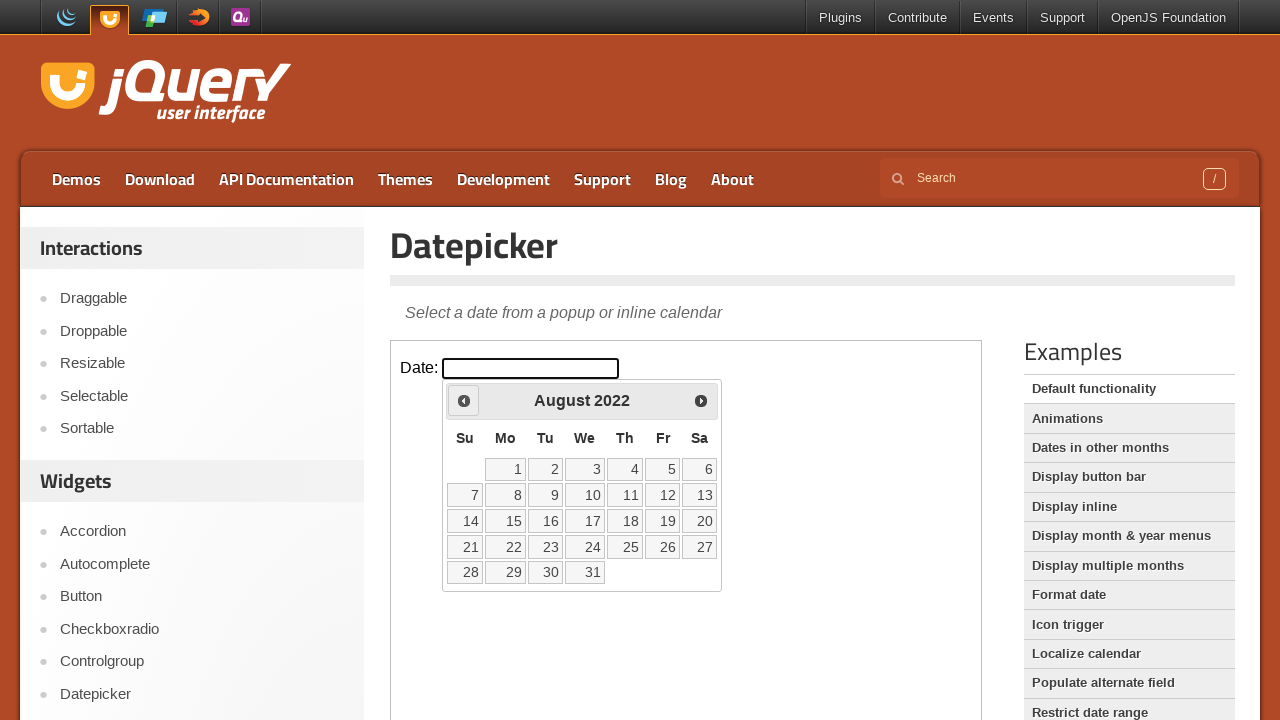

Checked current month/year in calendar: August 2022
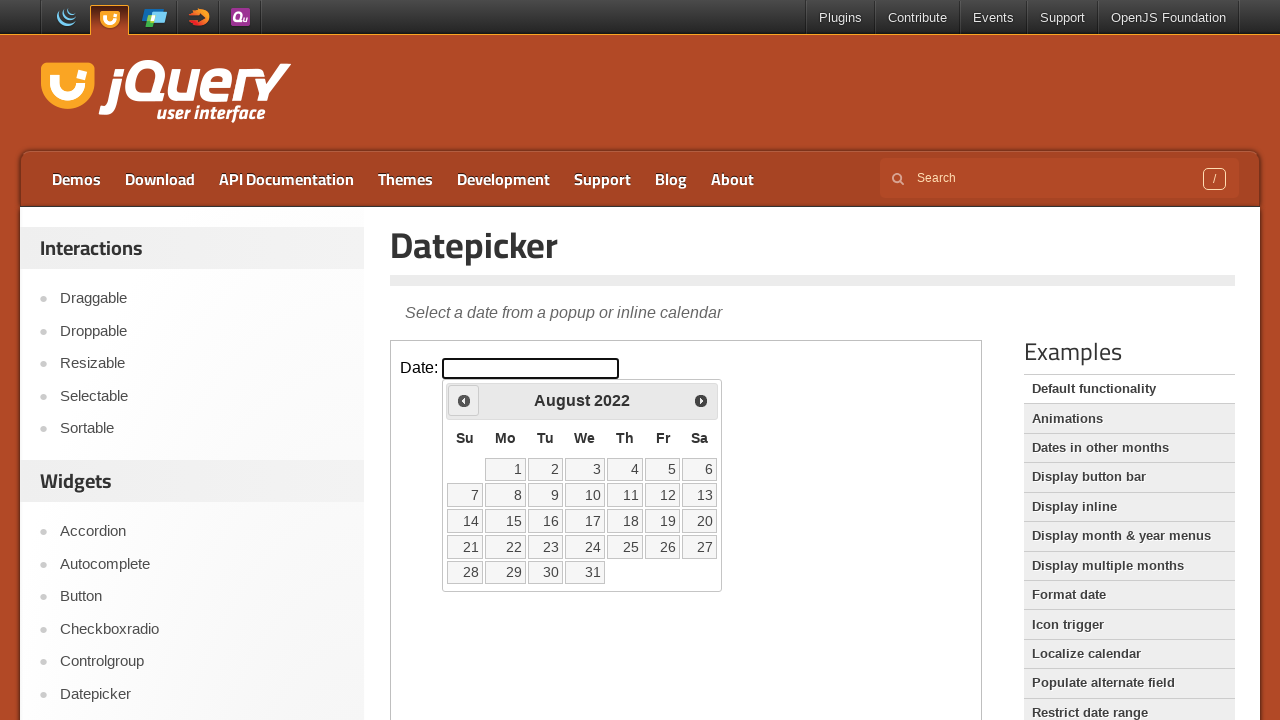

Clicked previous month button to navigate backwards at (464, 400) on iframe.demo-frame >> internal:control=enter-frame >> a.ui-datepicker-prev
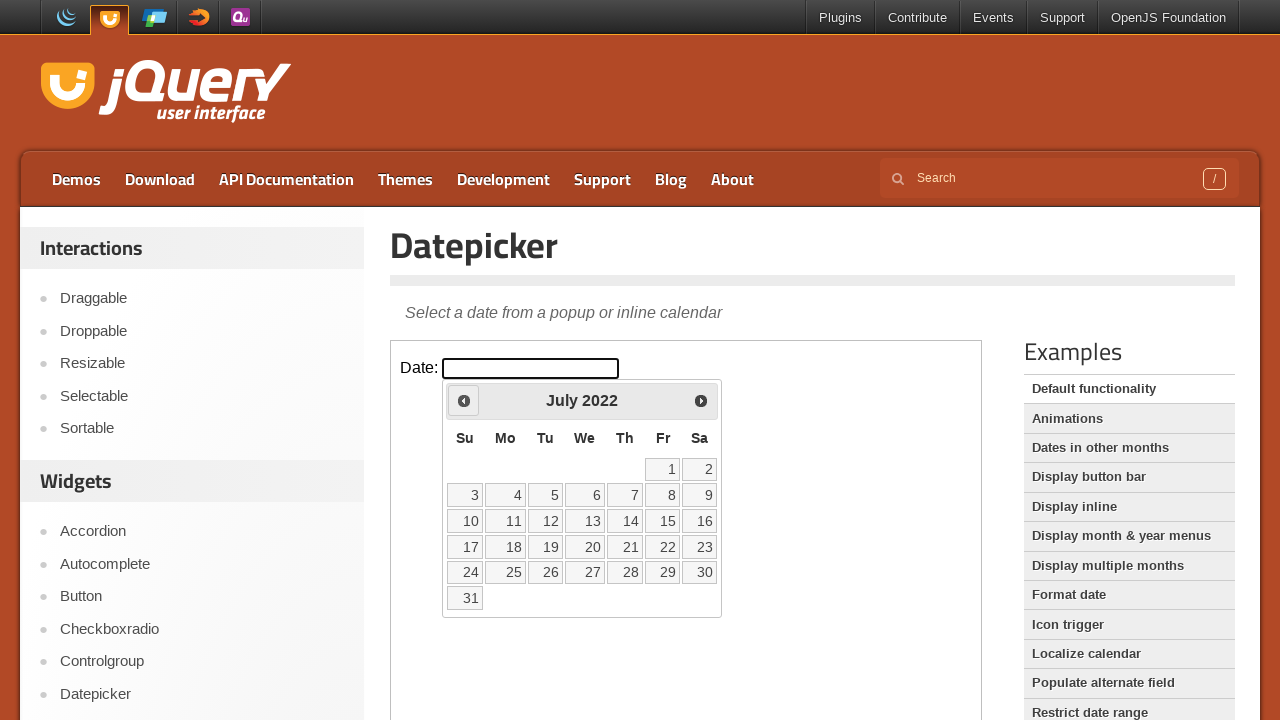

Waited for calendar to update after clicking previous month
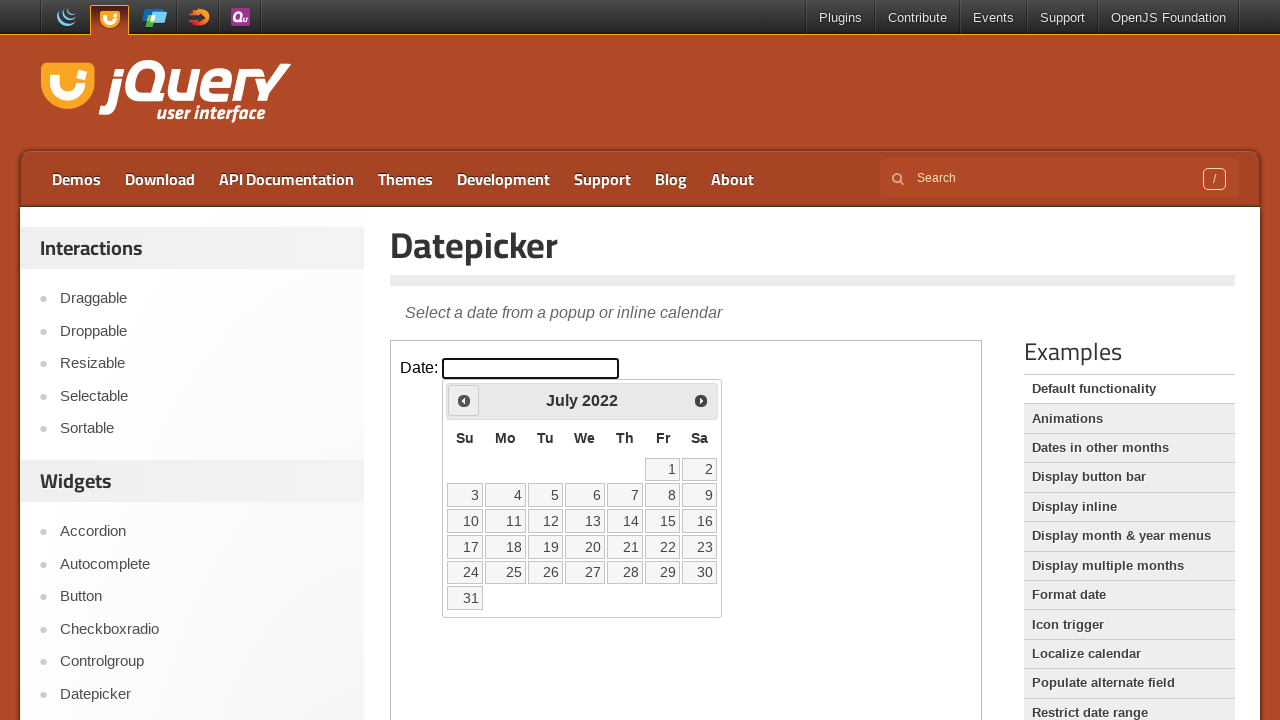

Checked current month/year in calendar: July 2022
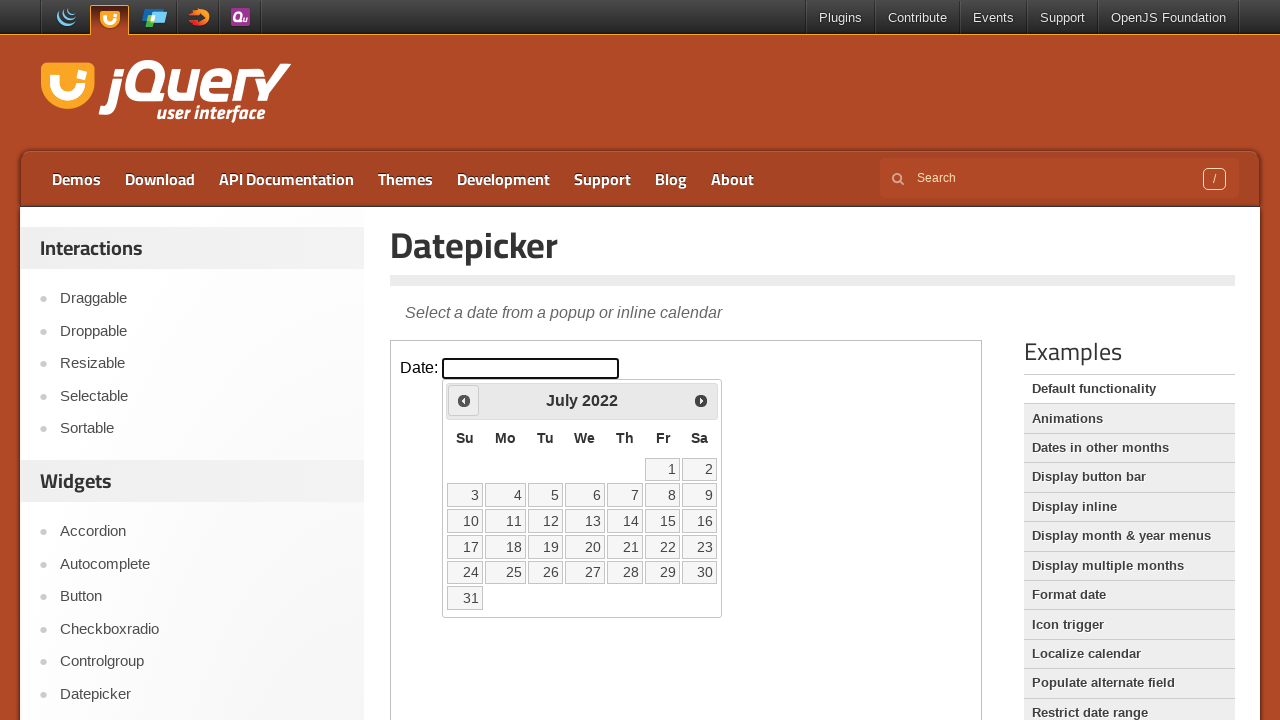

Clicked previous month button to navigate backwards at (464, 400) on iframe.demo-frame >> internal:control=enter-frame >> a.ui-datepicker-prev
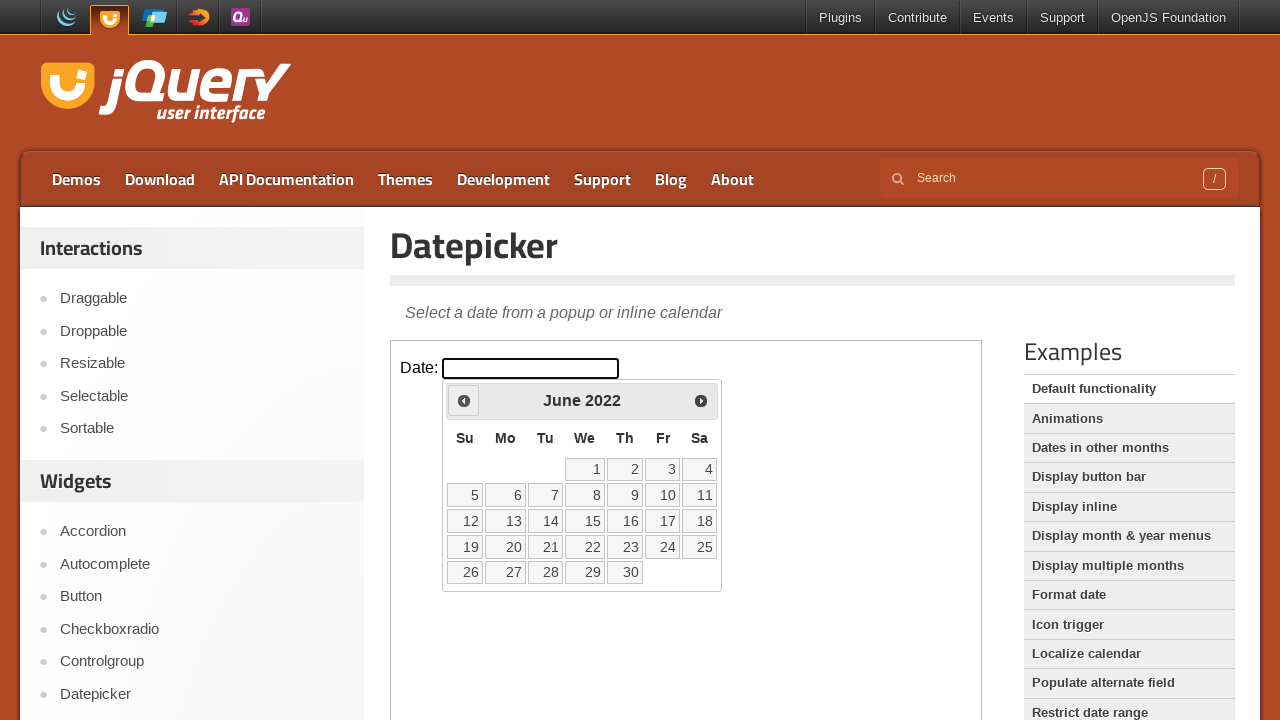

Waited for calendar to update after clicking previous month
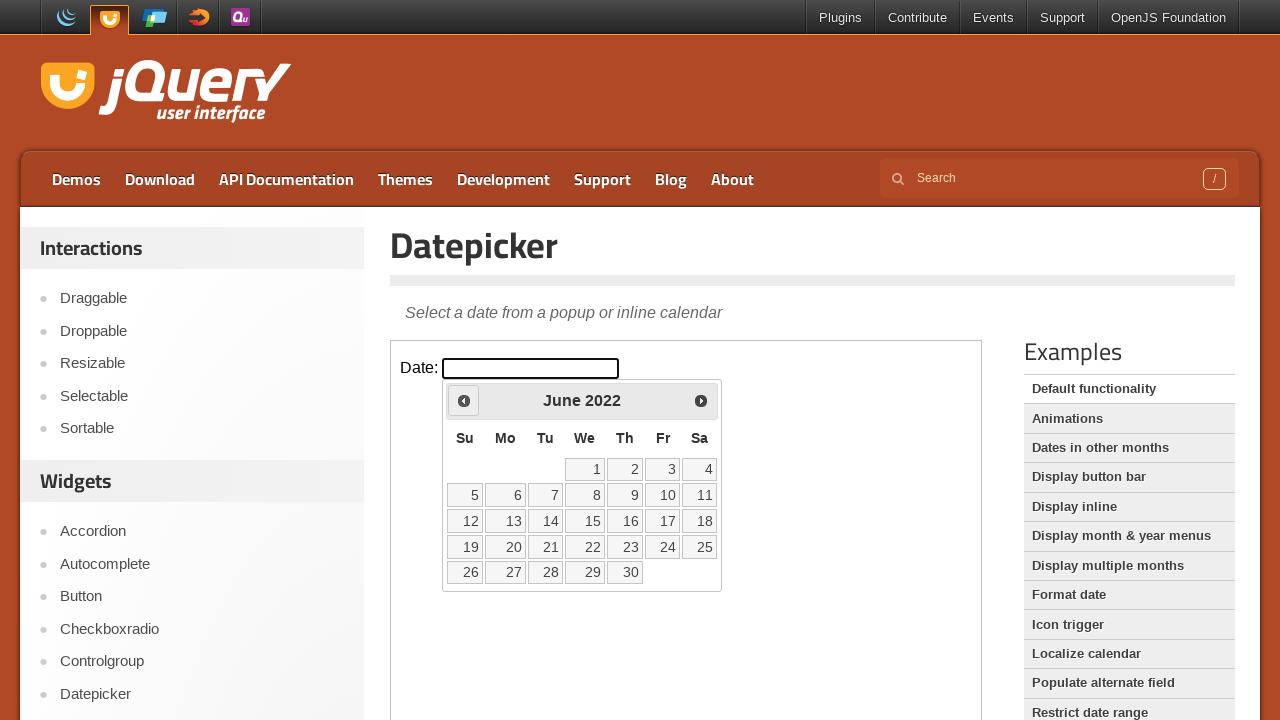

Checked current month/year in calendar: June 2022
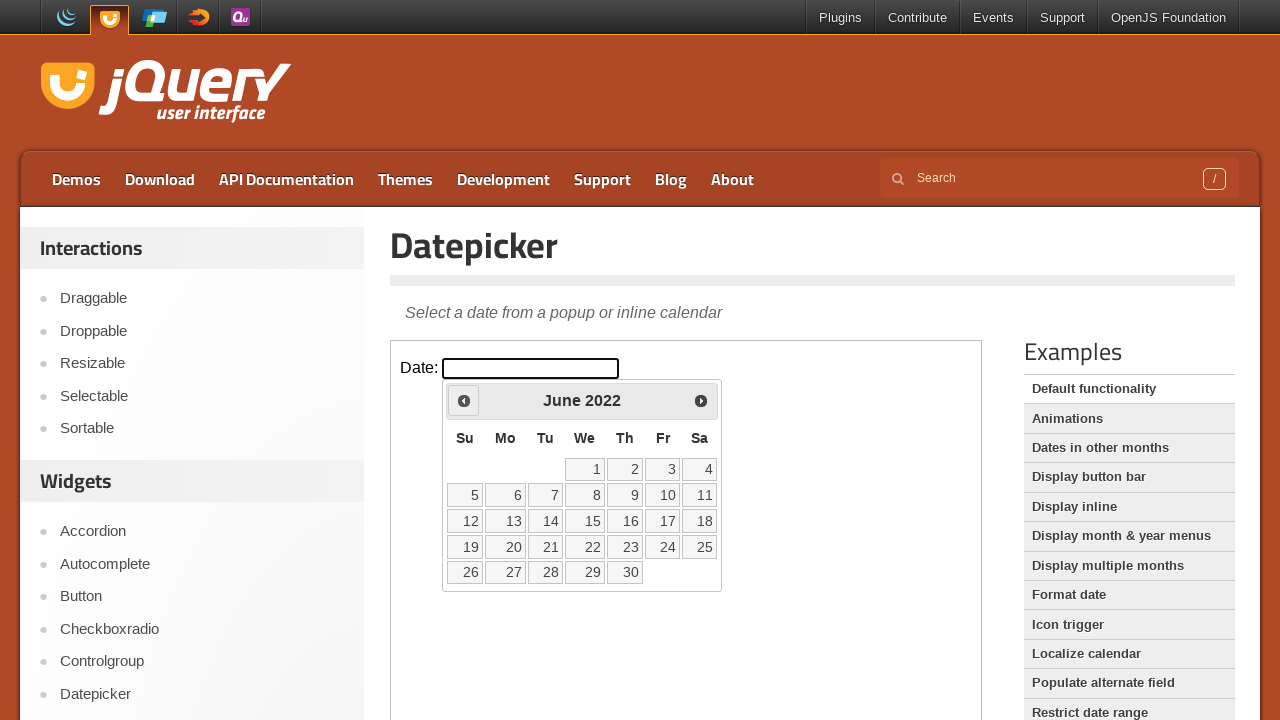

Clicked previous month button to navigate backwards at (464, 400) on iframe.demo-frame >> internal:control=enter-frame >> a.ui-datepicker-prev
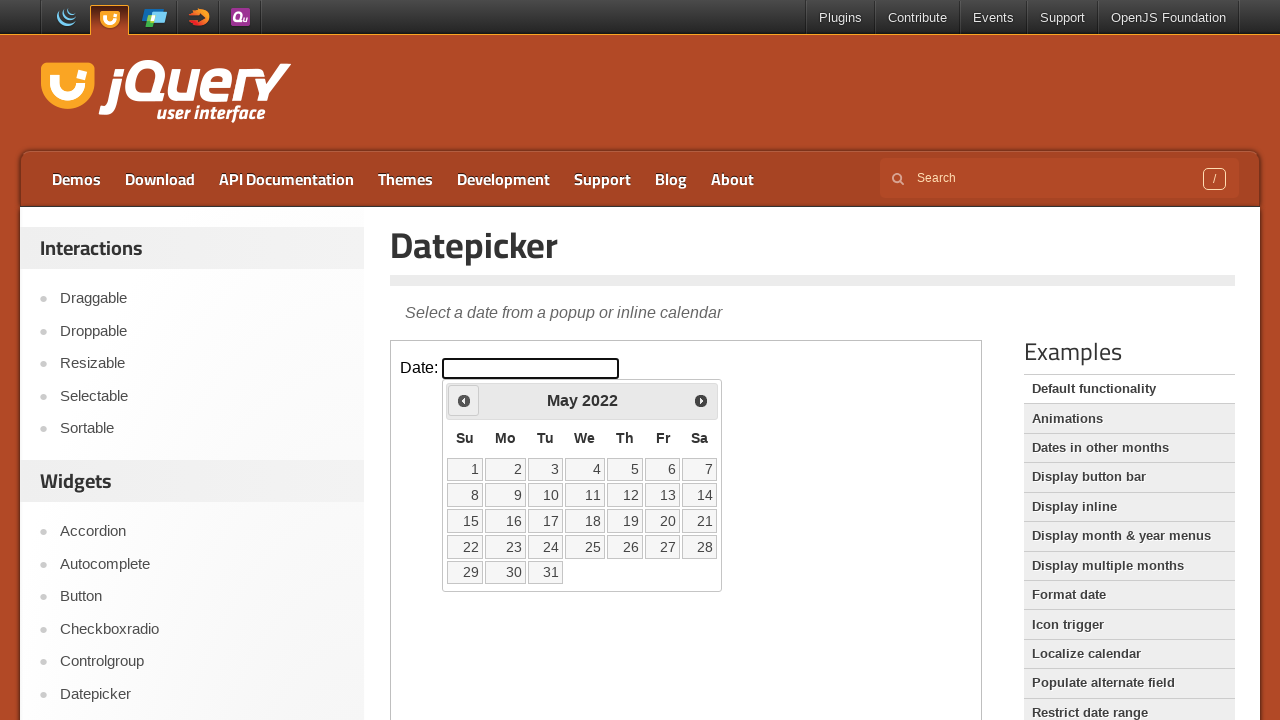

Waited for calendar to update after clicking previous month
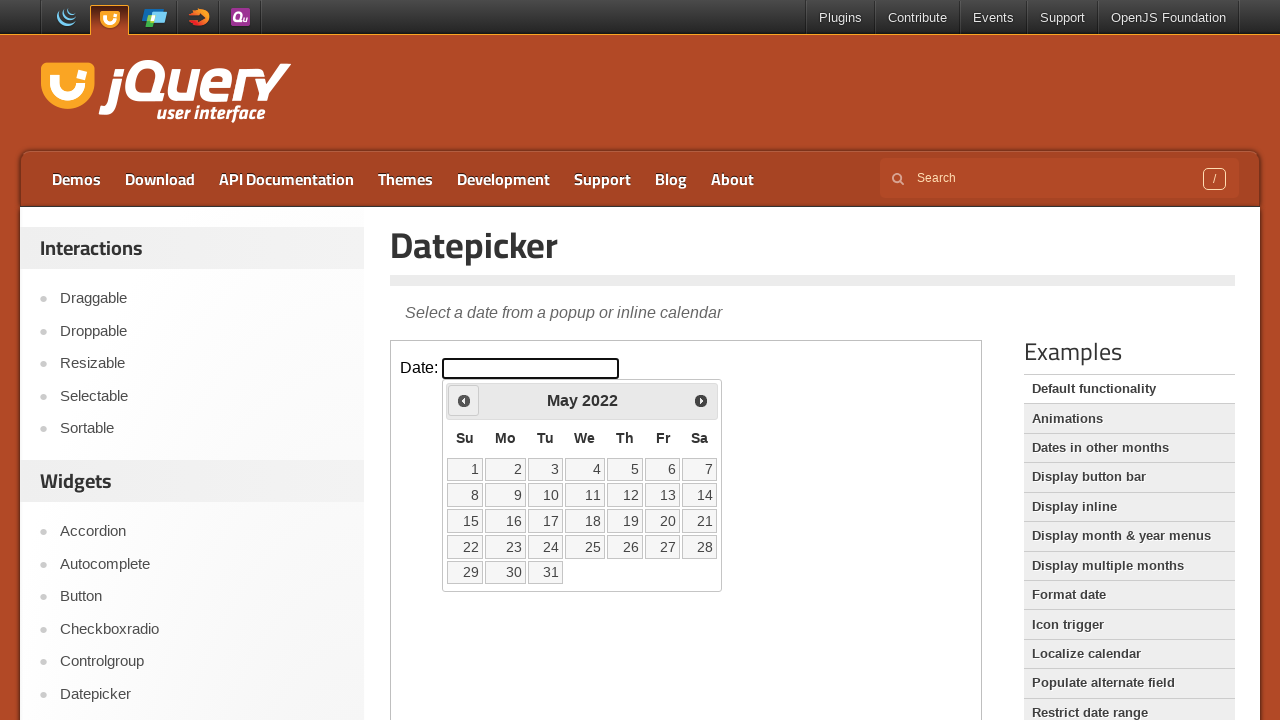

Checked current month/year in calendar: May 2022
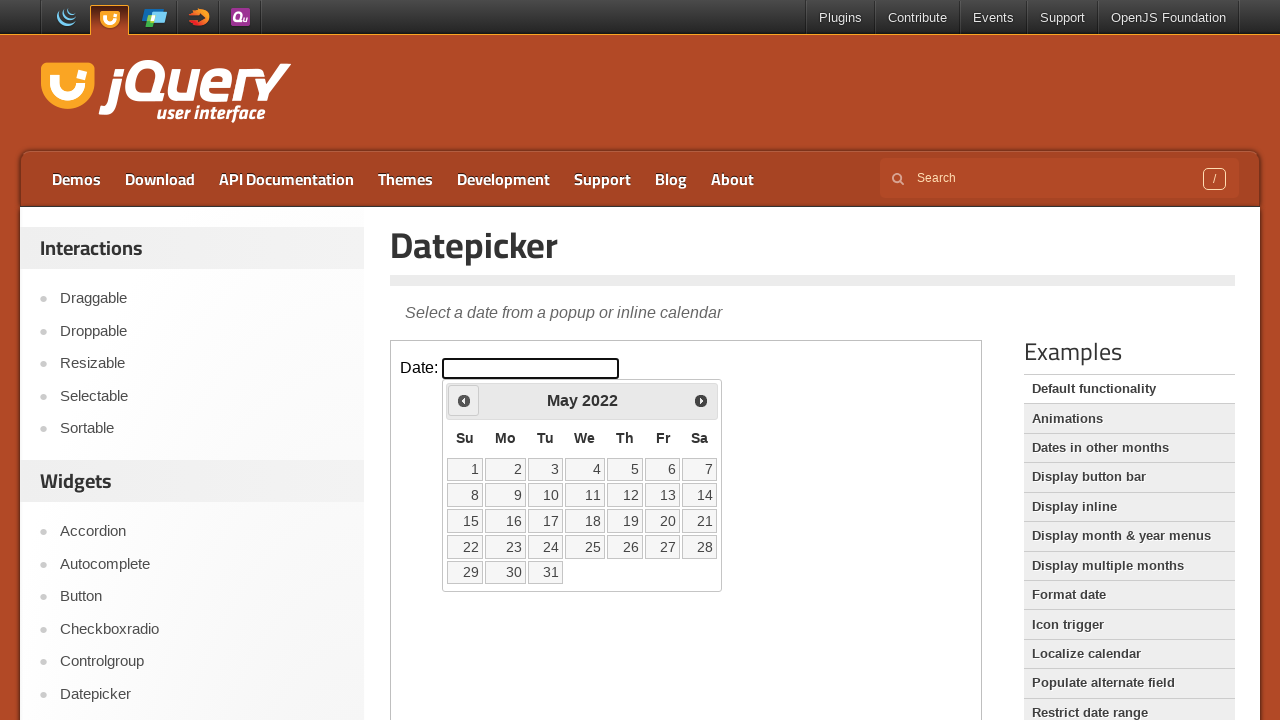

Clicked previous month button to navigate backwards at (464, 400) on iframe.demo-frame >> internal:control=enter-frame >> a.ui-datepicker-prev
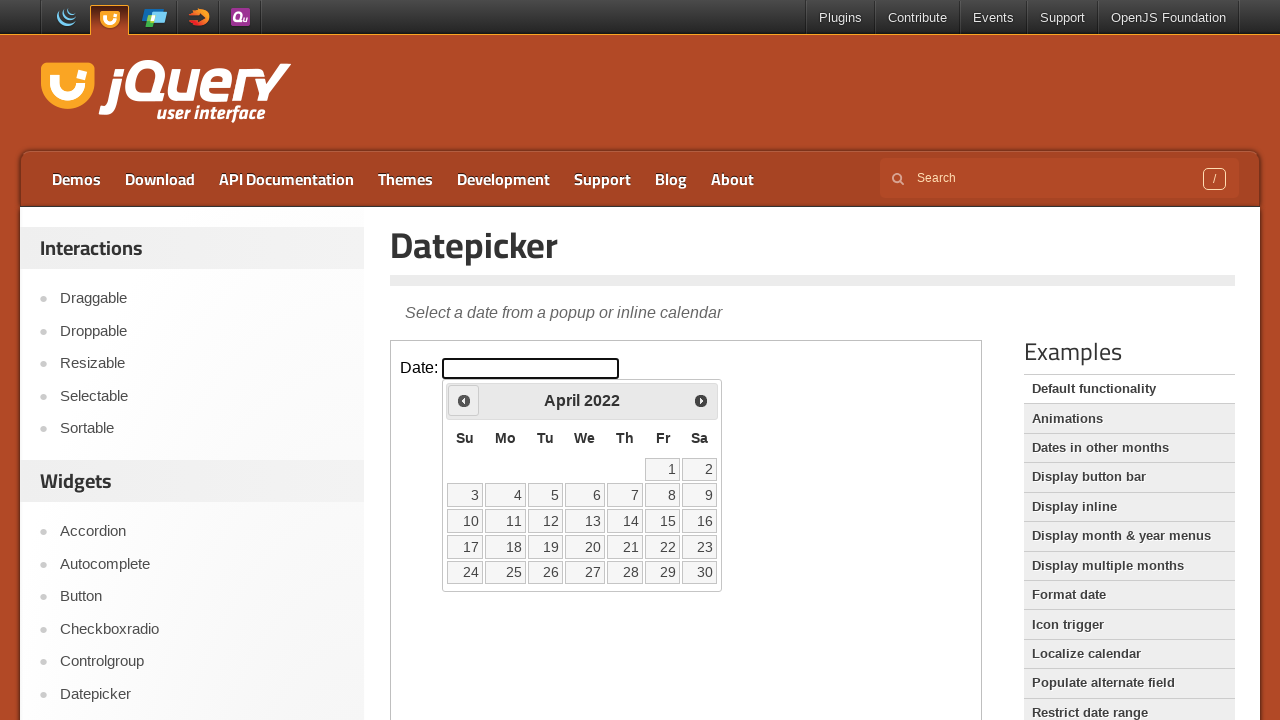

Waited for calendar to update after clicking previous month
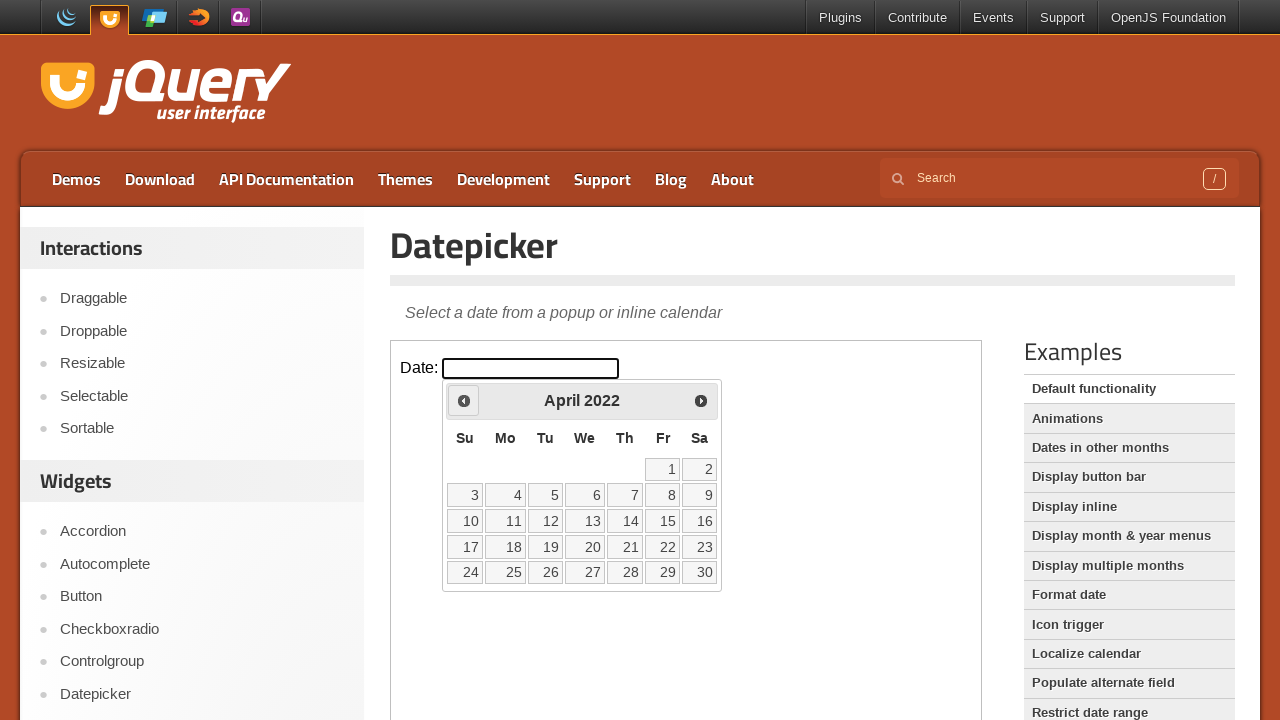

Checked current month/year in calendar: April 2022
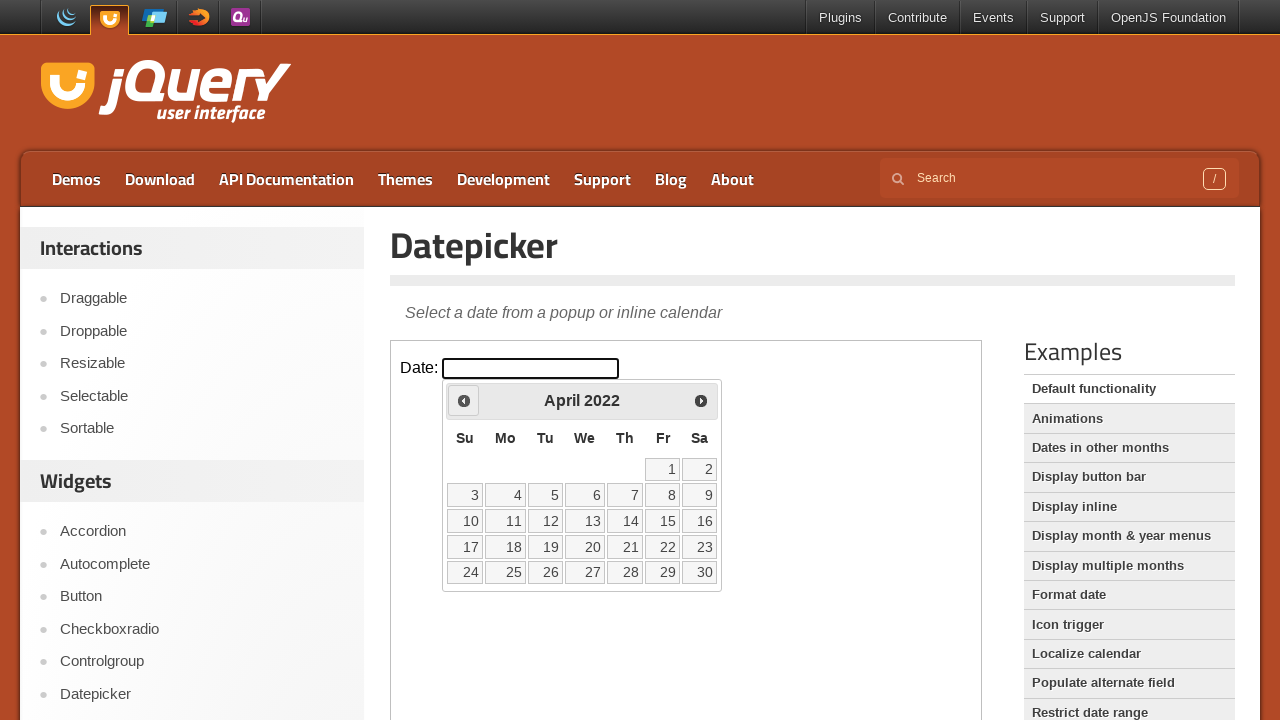

Clicked previous month button to navigate backwards at (464, 400) on iframe.demo-frame >> internal:control=enter-frame >> a.ui-datepicker-prev
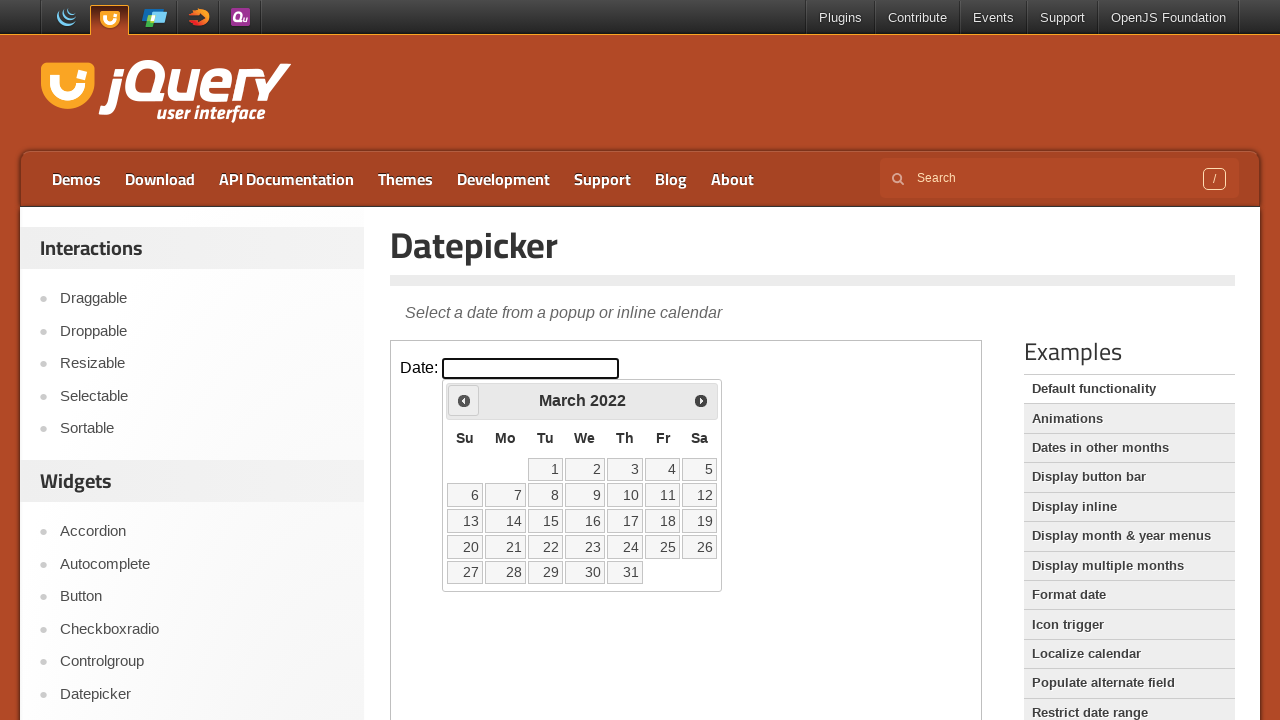

Waited for calendar to update after clicking previous month
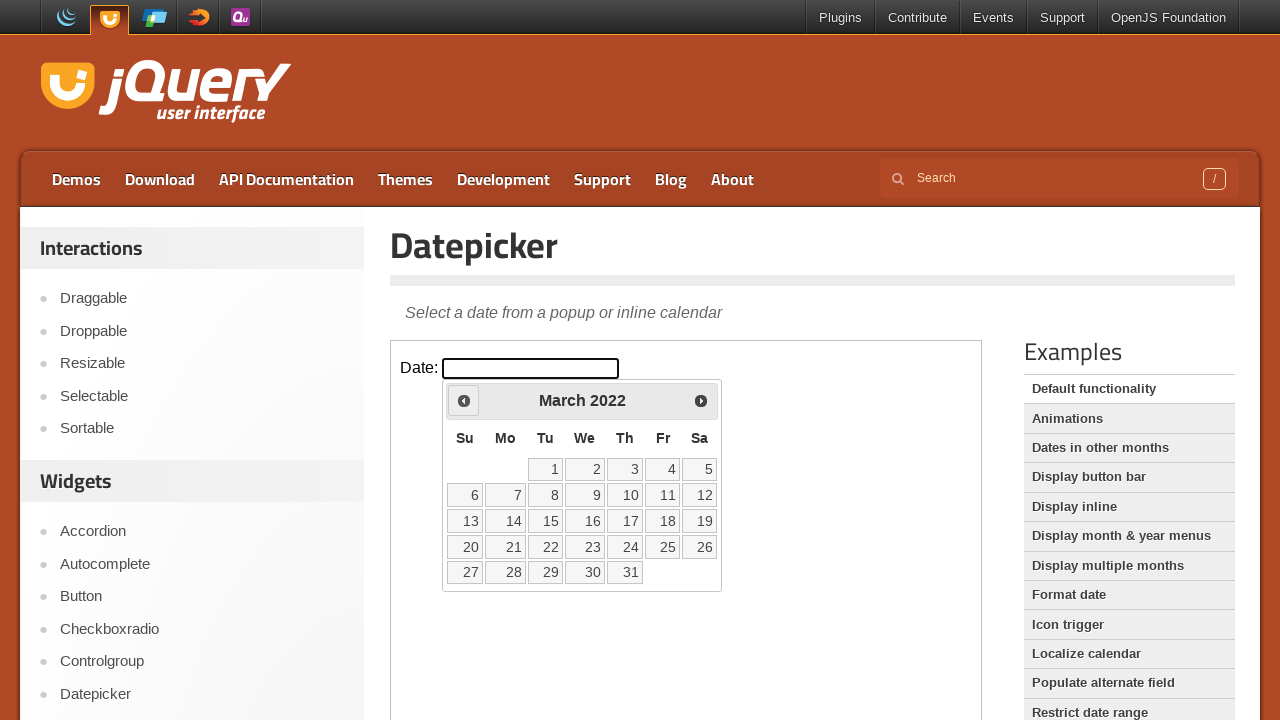

Checked current month/year in calendar: March 2022
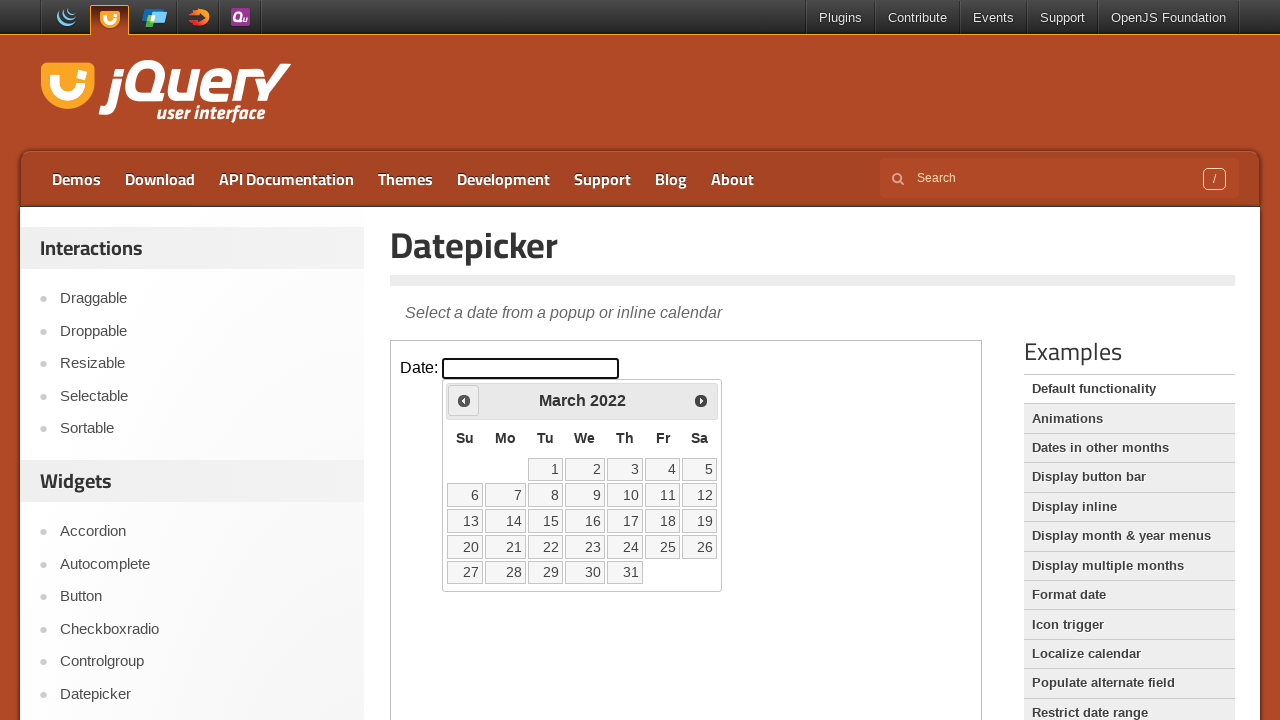

Clicked previous month button to navigate backwards at (464, 400) on iframe.demo-frame >> internal:control=enter-frame >> a.ui-datepicker-prev
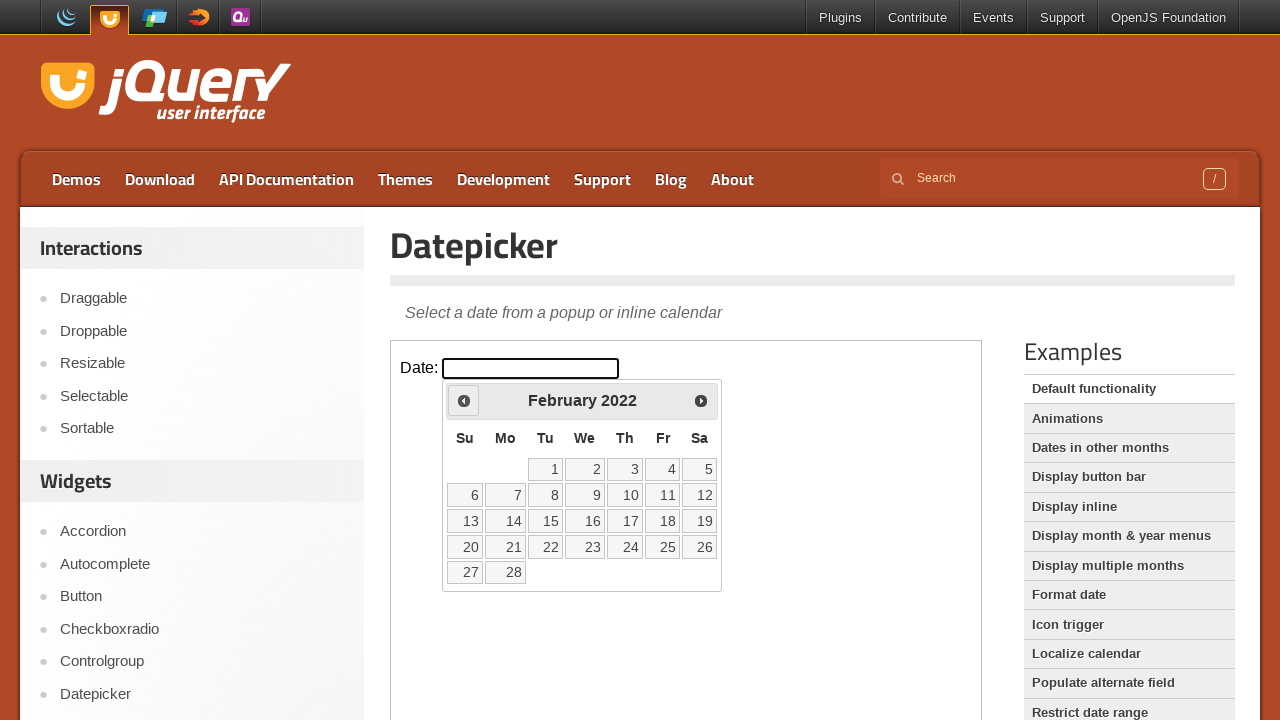

Waited for calendar to update after clicking previous month
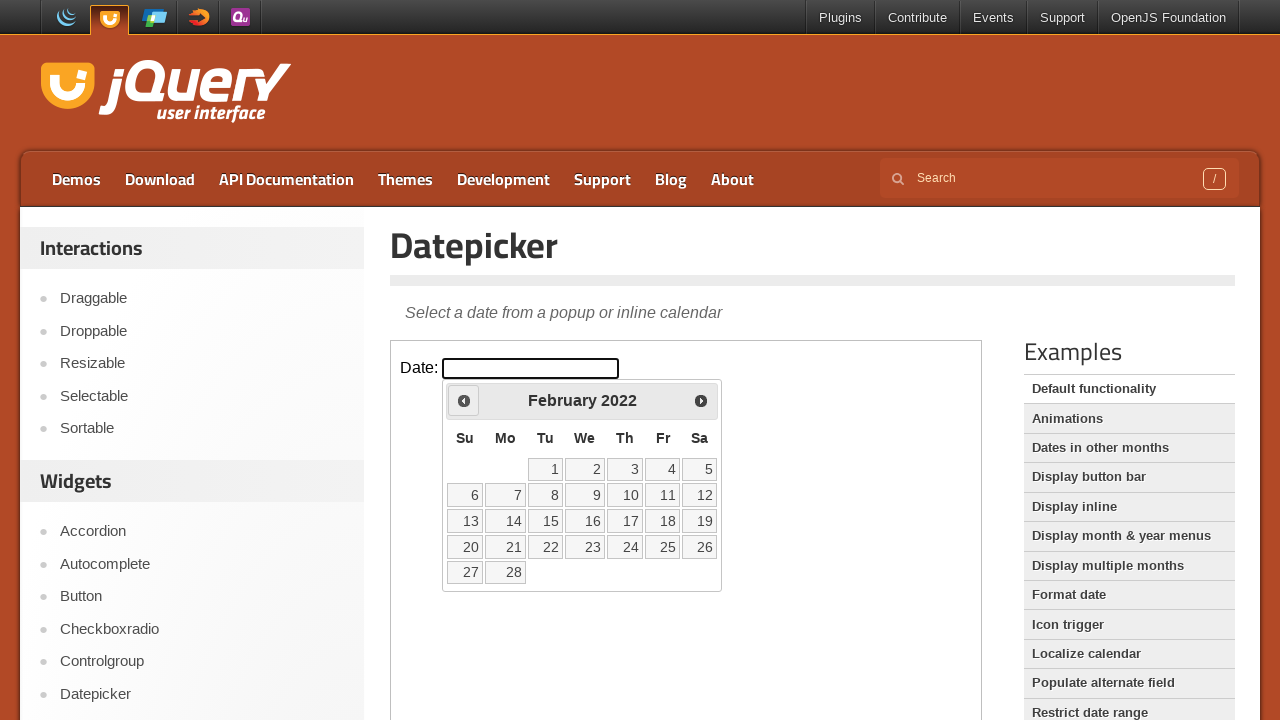

Checked current month/year in calendar: February 2022
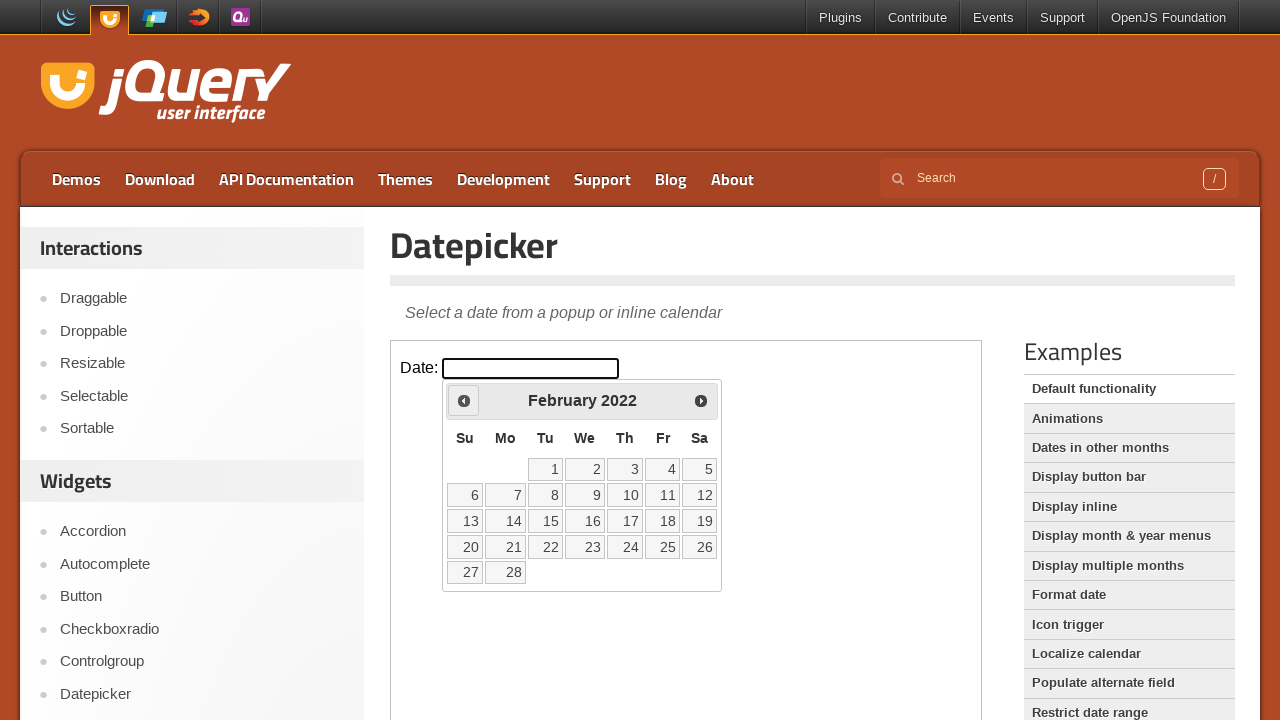

Clicked previous month button to navigate backwards at (464, 400) on iframe.demo-frame >> internal:control=enter-frame >> a.ui-datepicker-prev
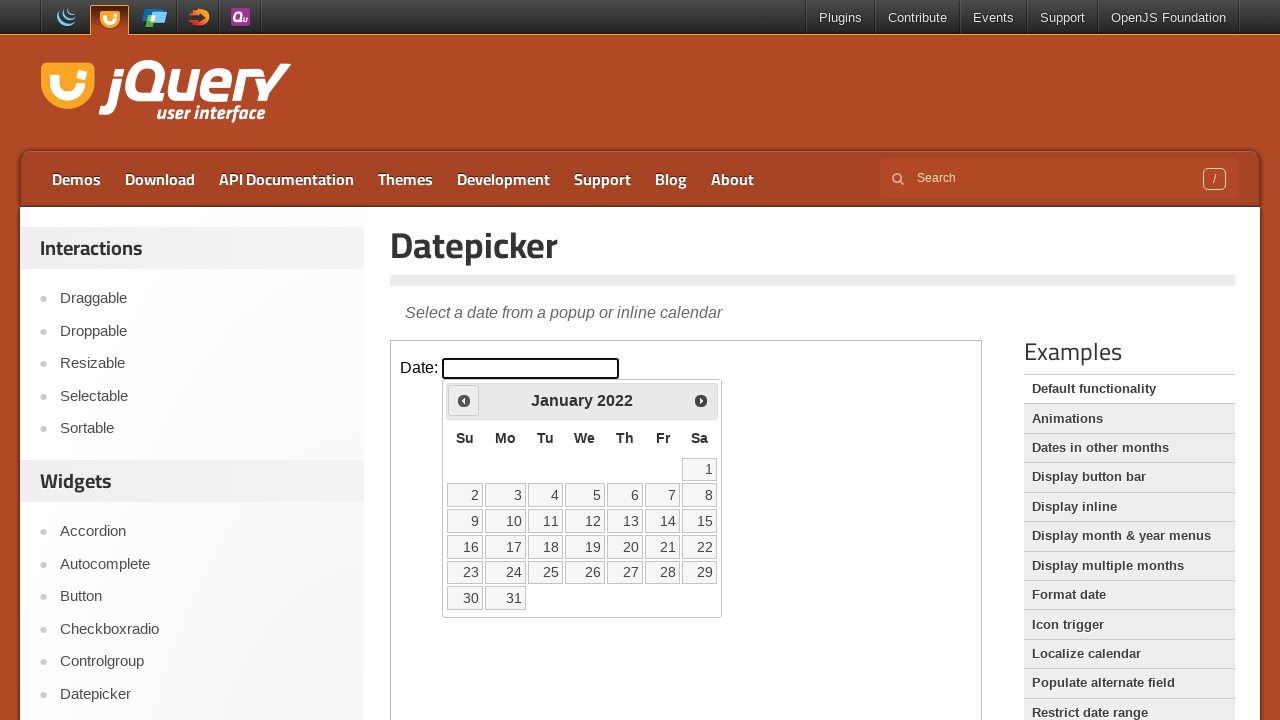

Waited for calendar to update after clicking previous month
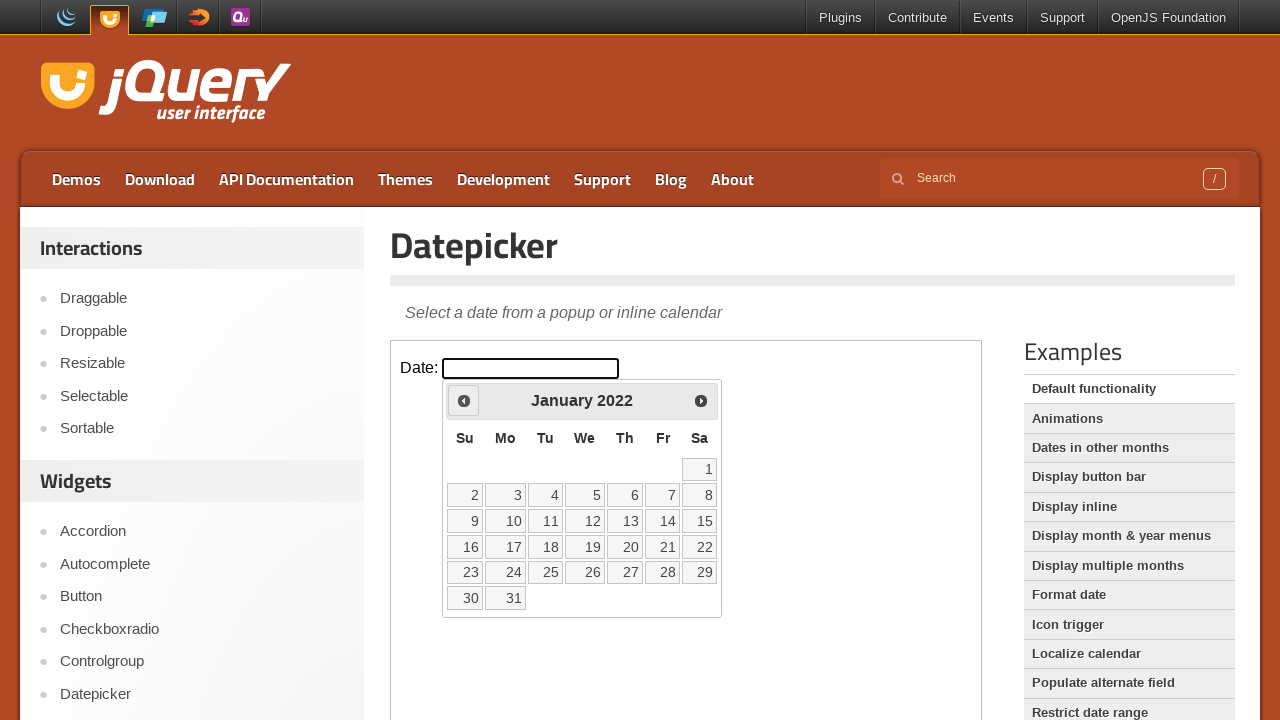

Checked current month/year in calendar: January 2022
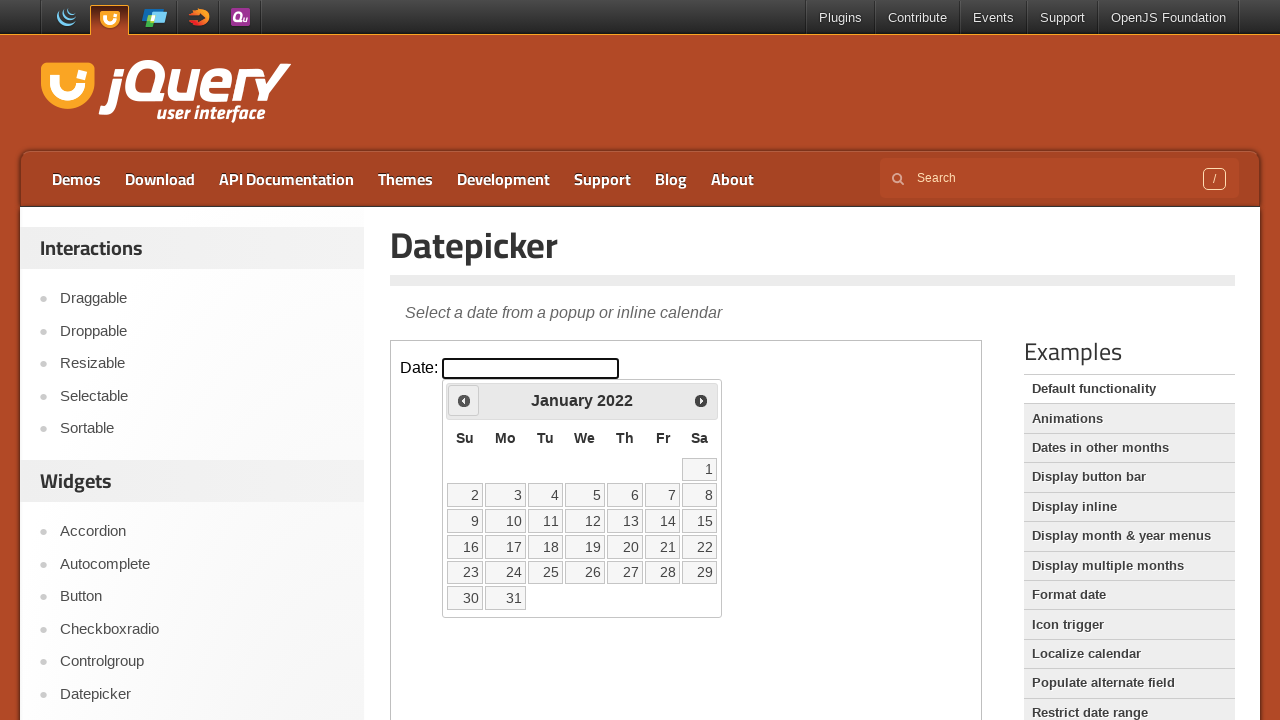

Clicked previous month button to navigate backwards at (464, 400) on iframe.demo-frame >> internal:control=enter-frame >> a.ui-datepicker-prev
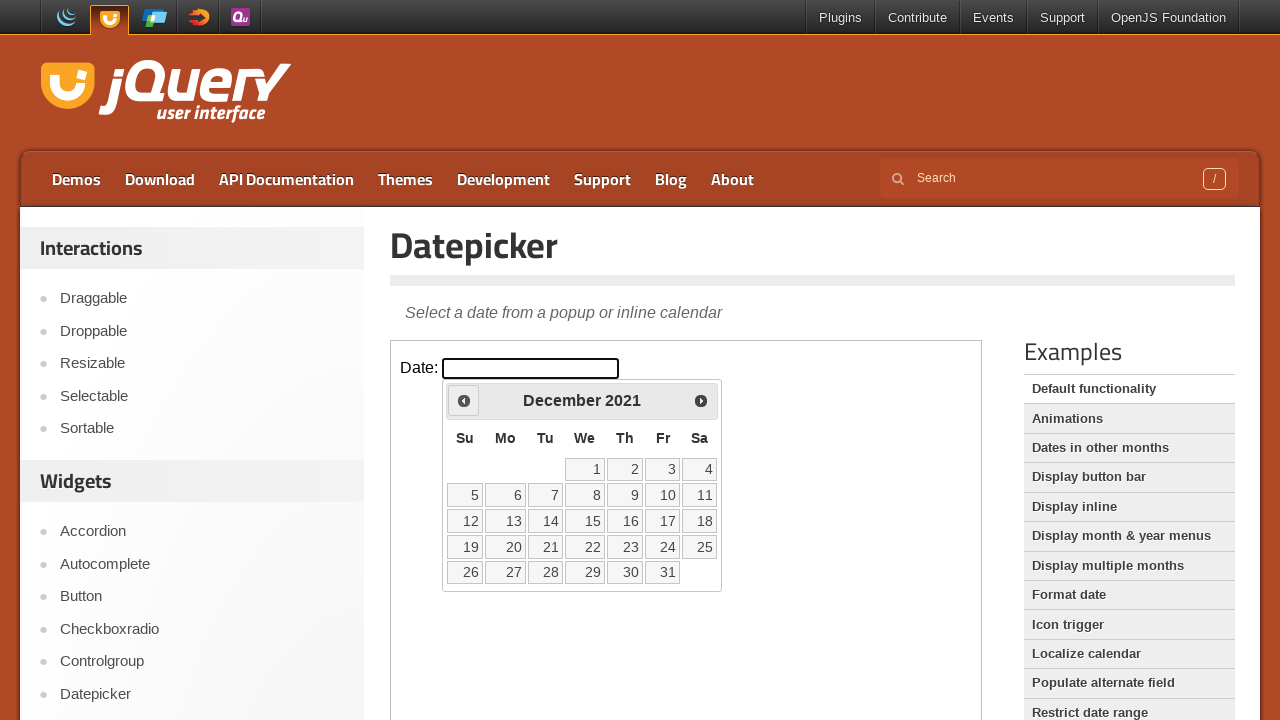

Waited for calendar to update after clicking previous month
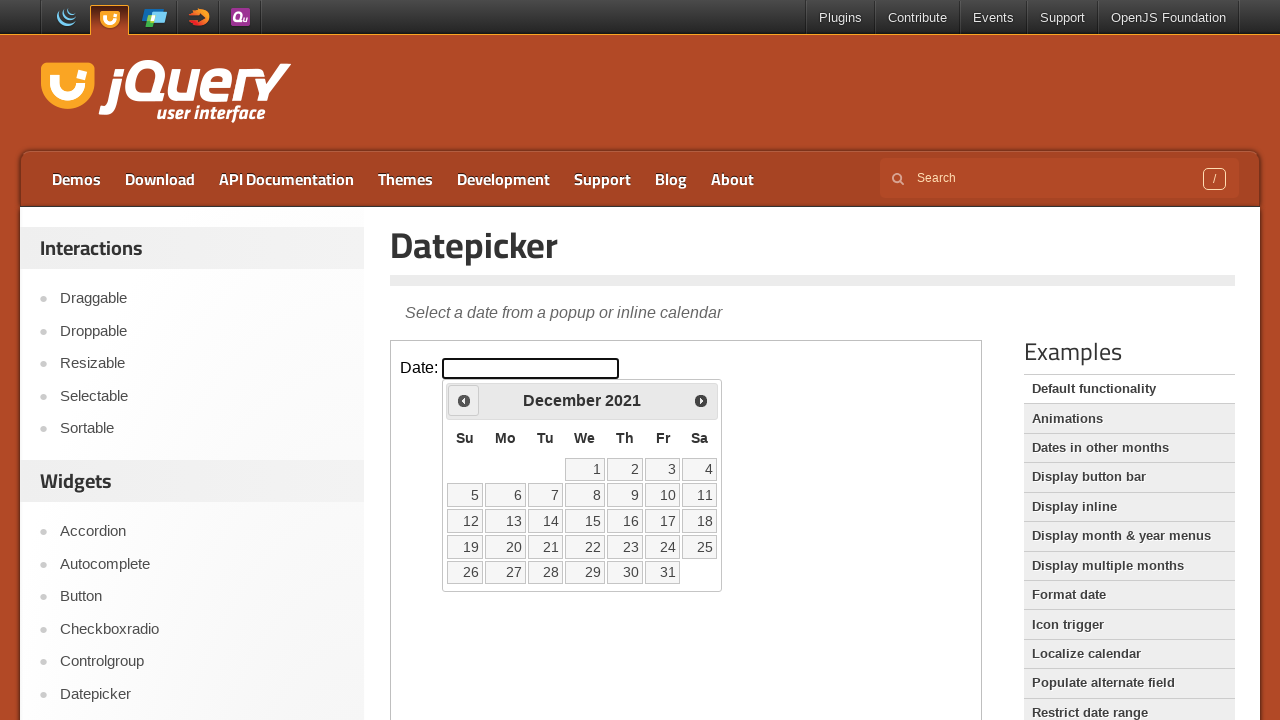

Checked current month/year in calendar: December 2021
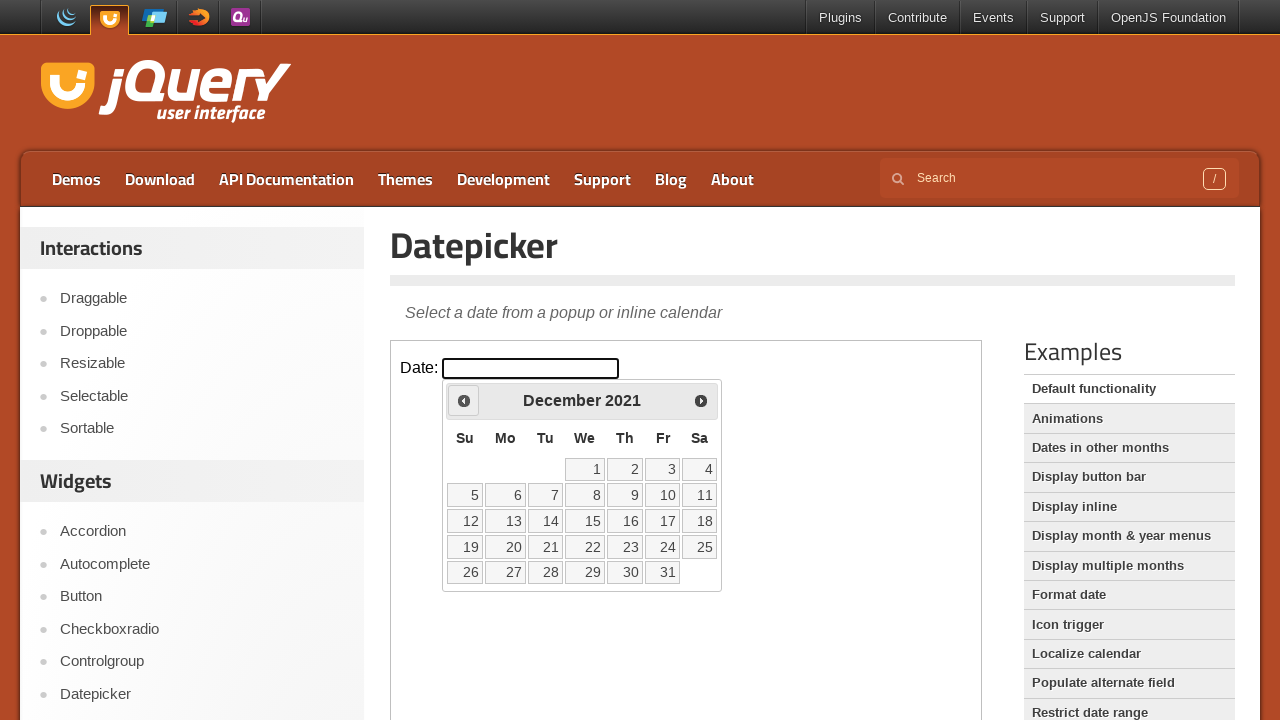

Clicked previous month button to navigate backwards at (464, 400) on iframe.demo-frame >> internal:control=enter-frame >> a.ui-datepicker-prev
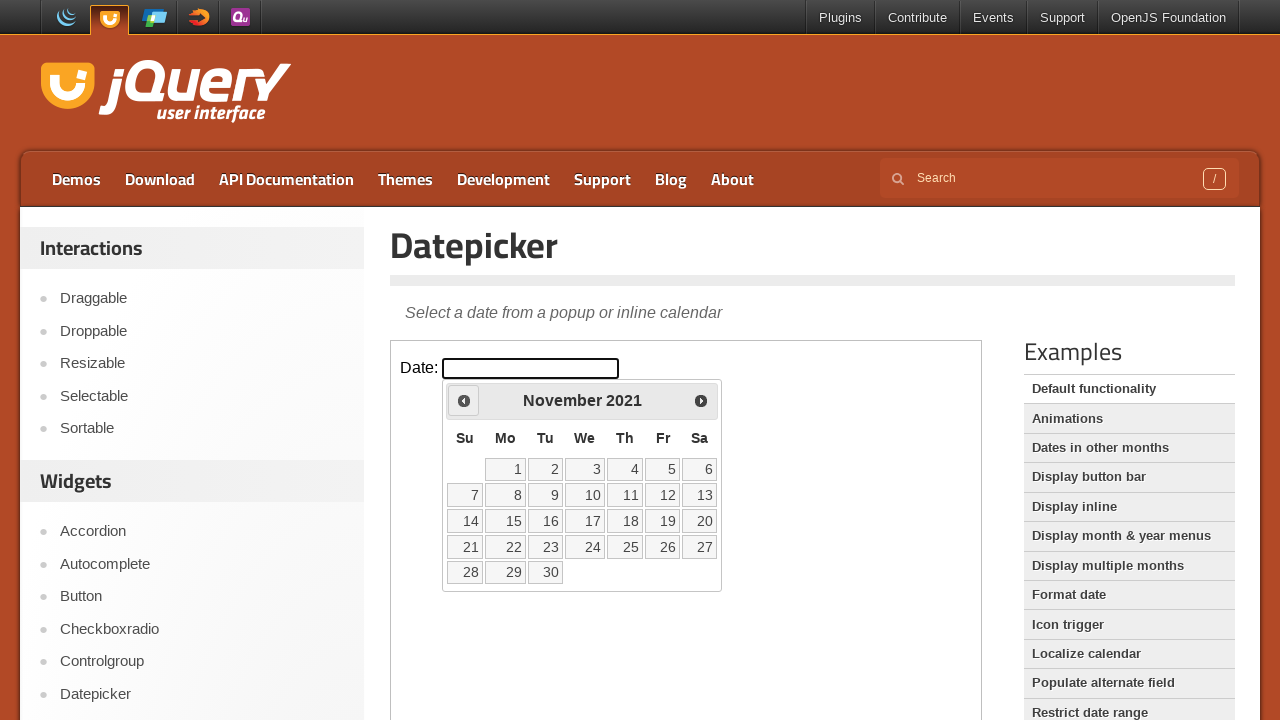

Waited for calendar to update after clicking previous month
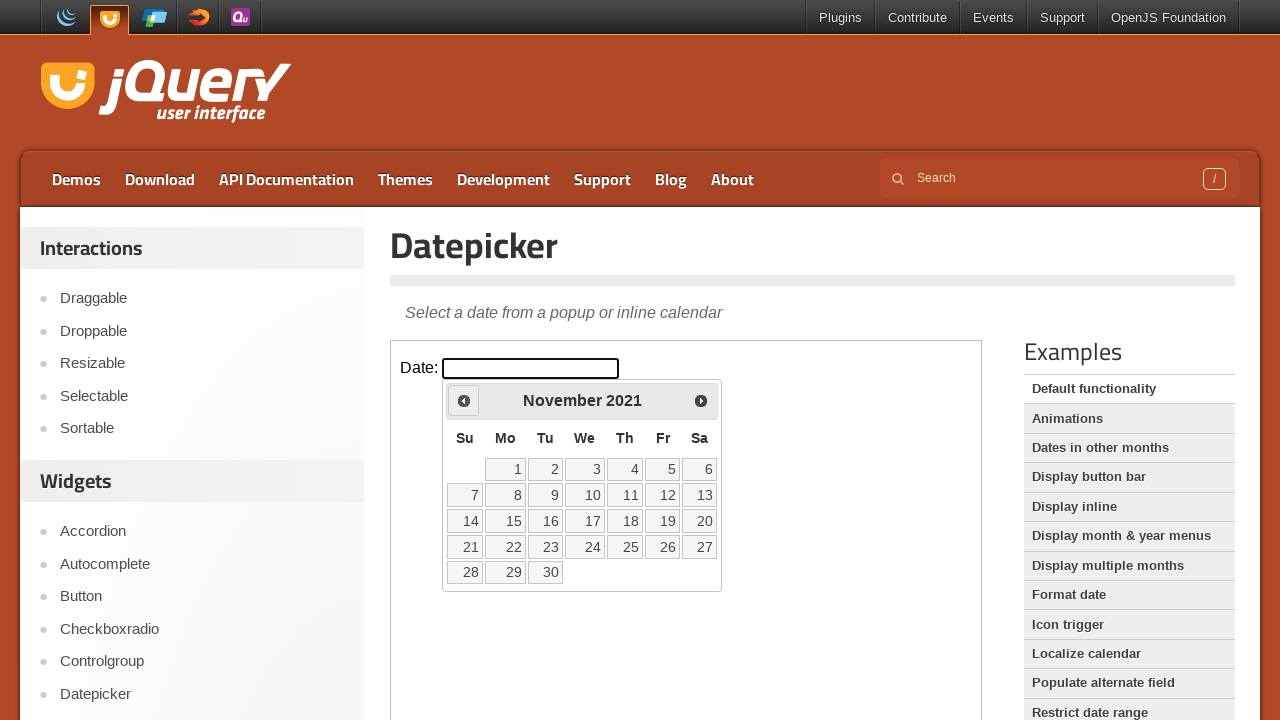

Checked current month/year in calendar: November 2021
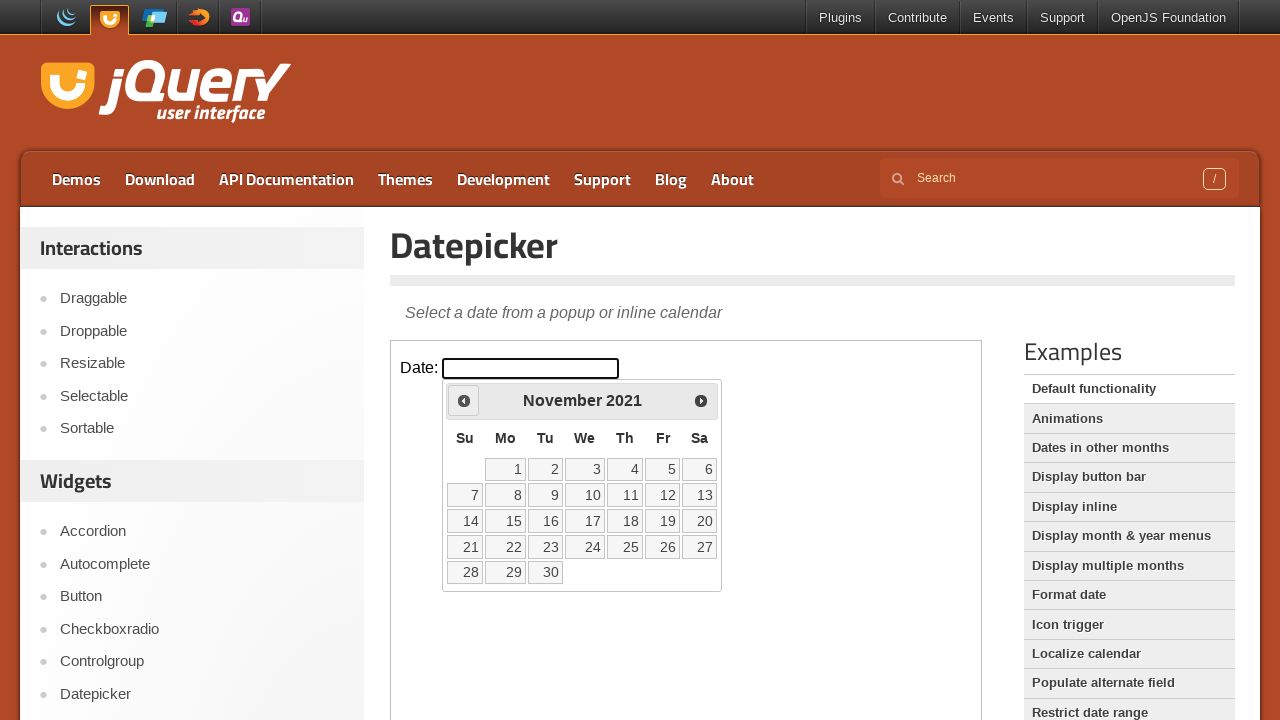

Clicked previous month button to navigate backwards at (464, 400) on iframe.demo-frame >> internal:control=enter-frame >> a.ui-datepicker-prev
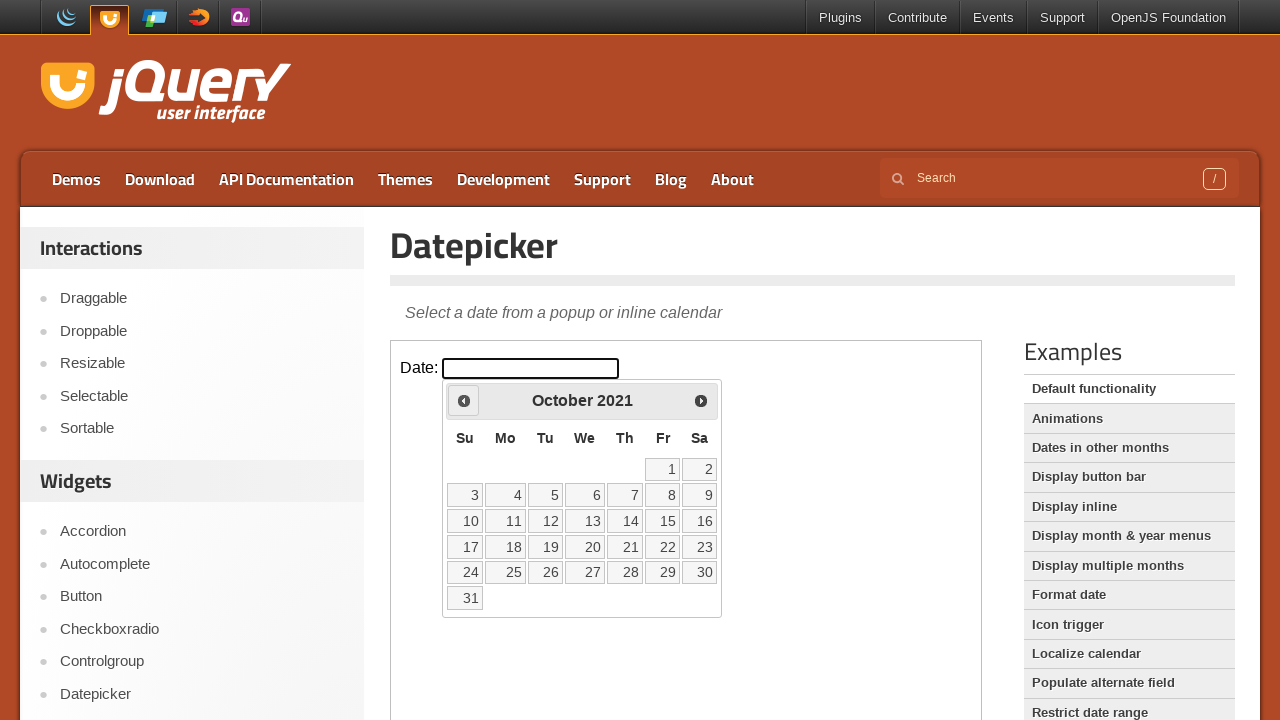

Waited for calendar to update after clicking previous month
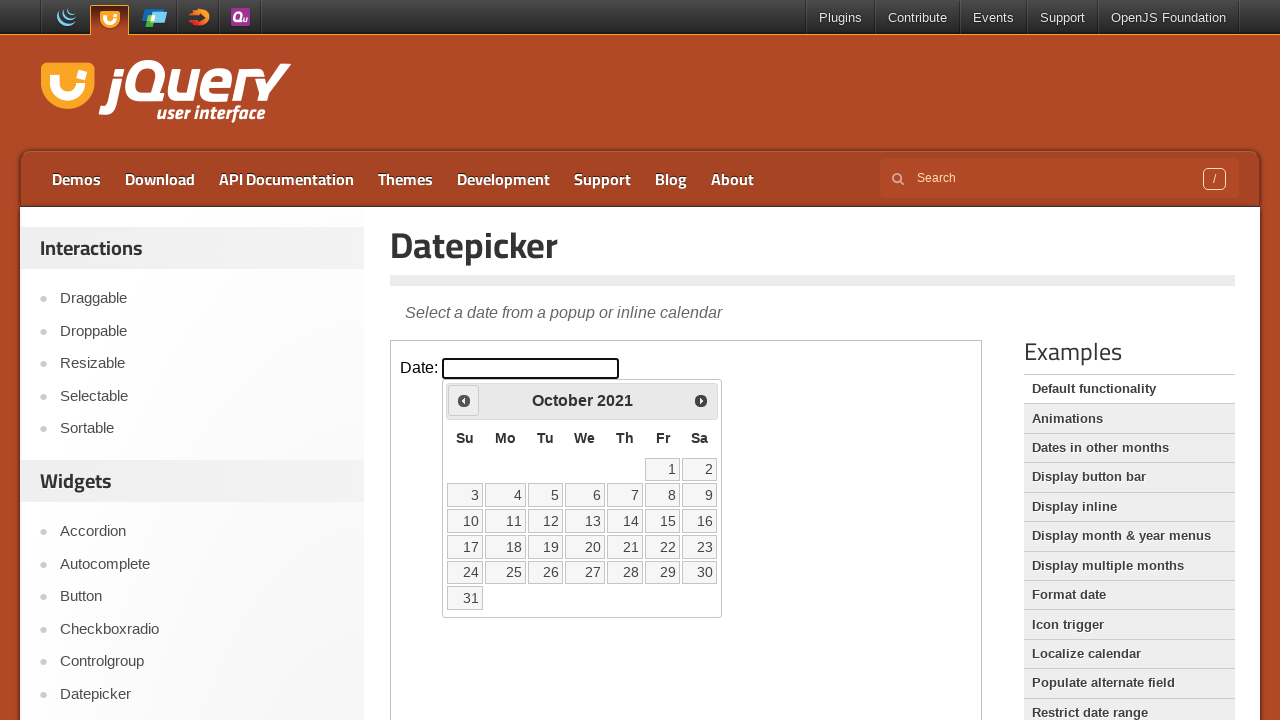

Checked current month/year in calendar: October 2021
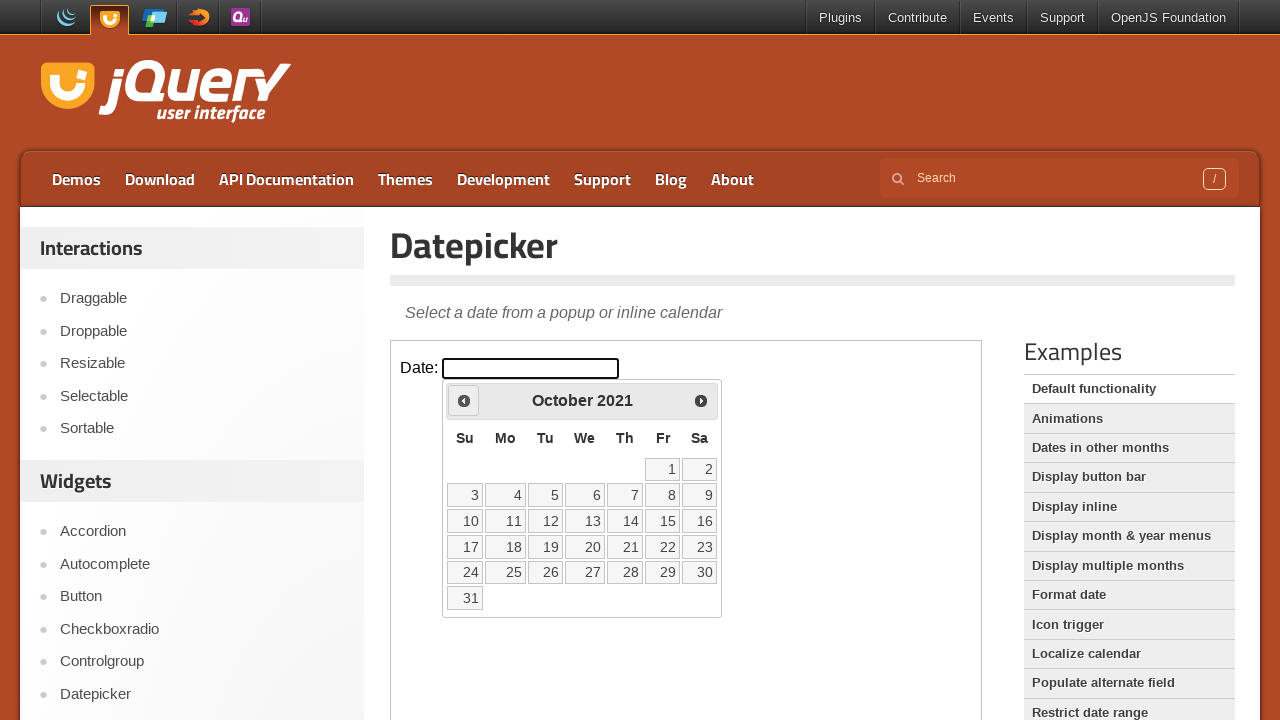

Clicked previous month button to navigate backwards at (464, 400) on iframe.demo-frame >> internal:control=enter-frame >> a.ui-datepicker-prev
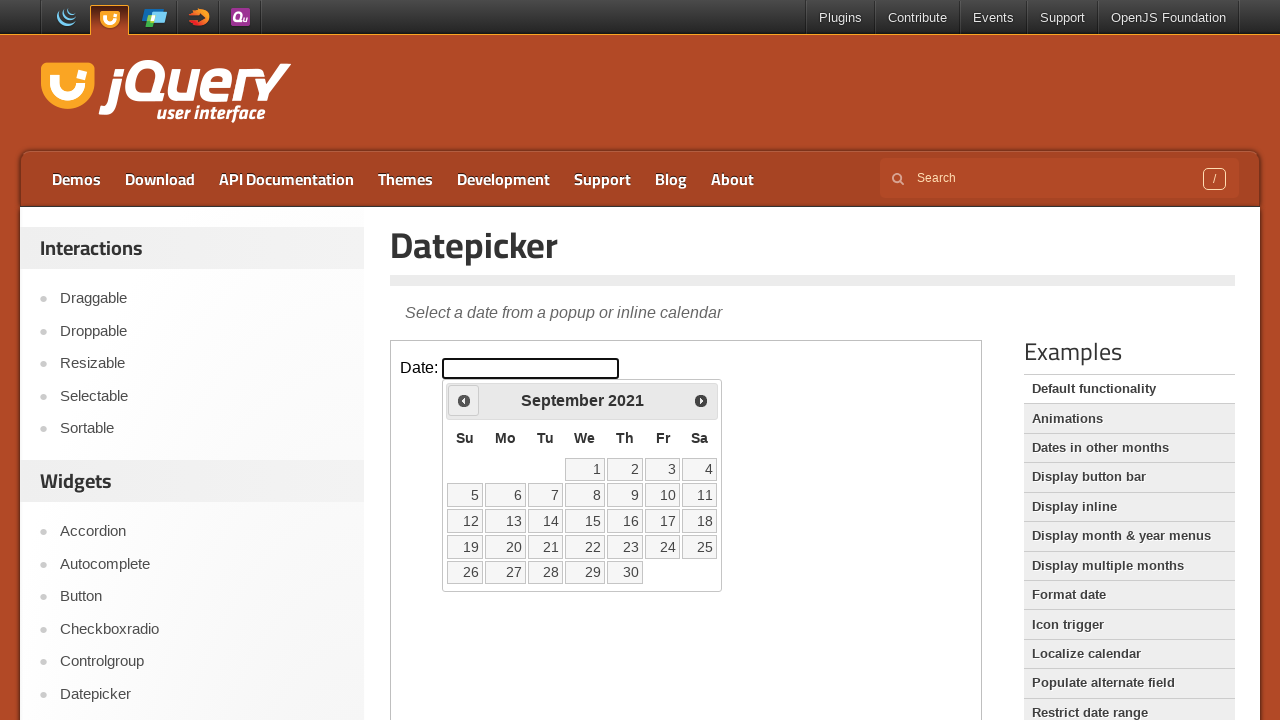

Waited for calendar to update after clicking previous month
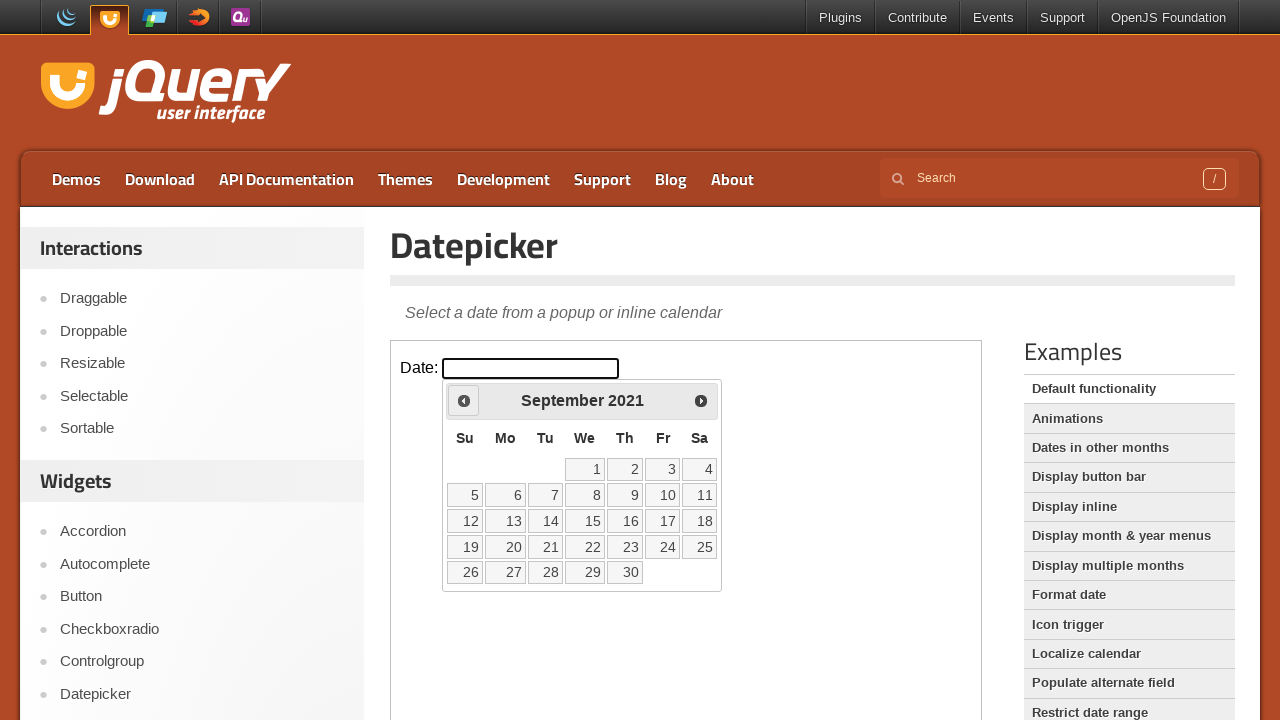

Checked current month/year in calendar: September 2021
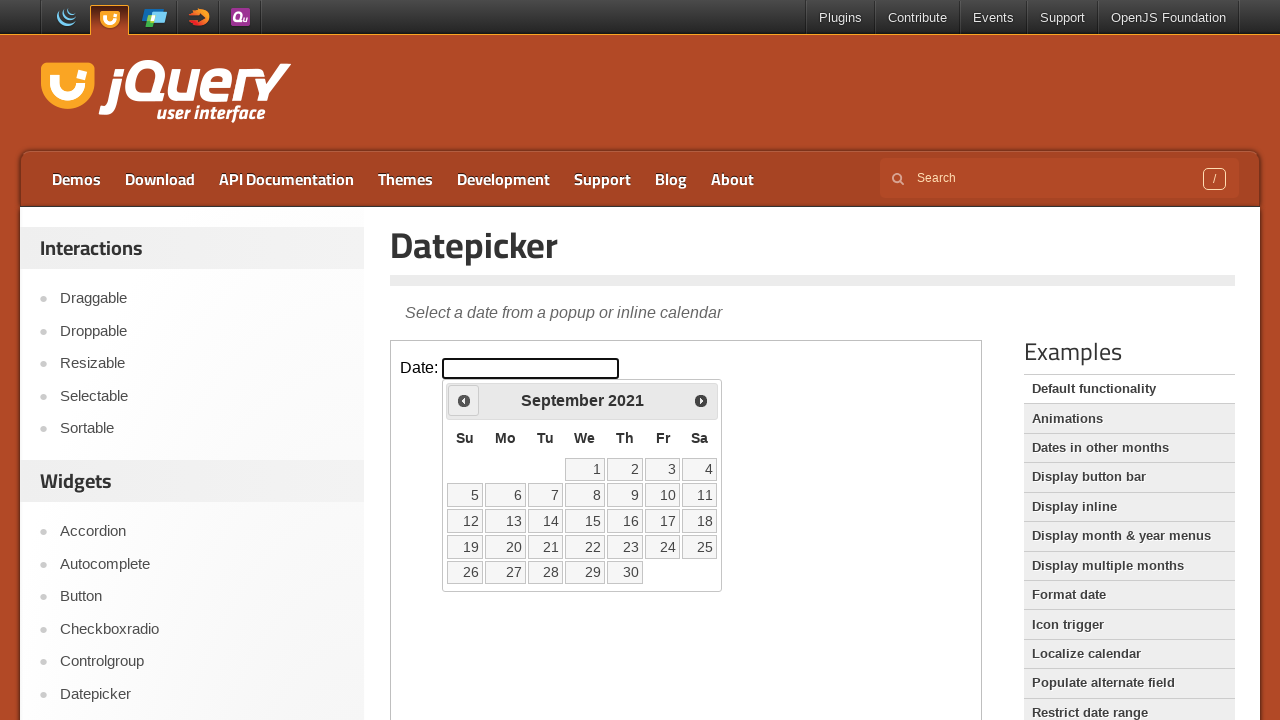

Clicked previous month button to navigate backwards at (464, 400) on iframe.demo-frame >> internal:control=enter-frame >> a.ui-datepicker-prev
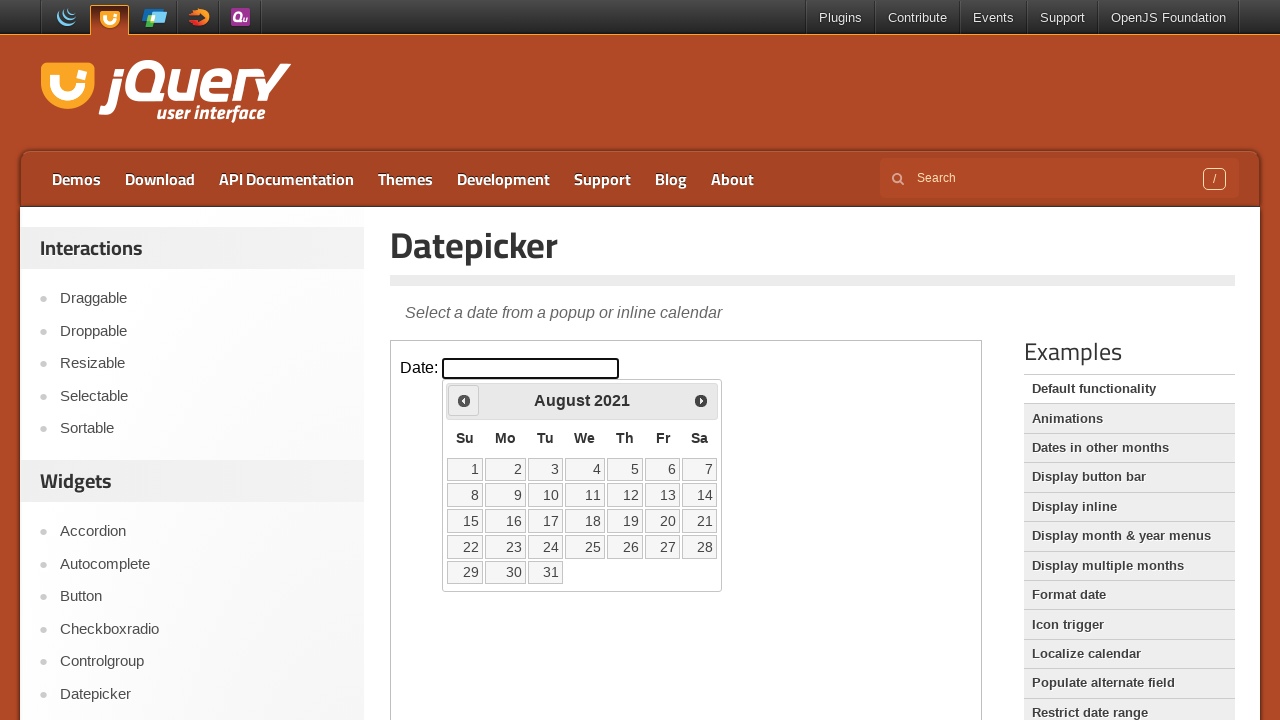

Waited for calendar to update after clicking previous month
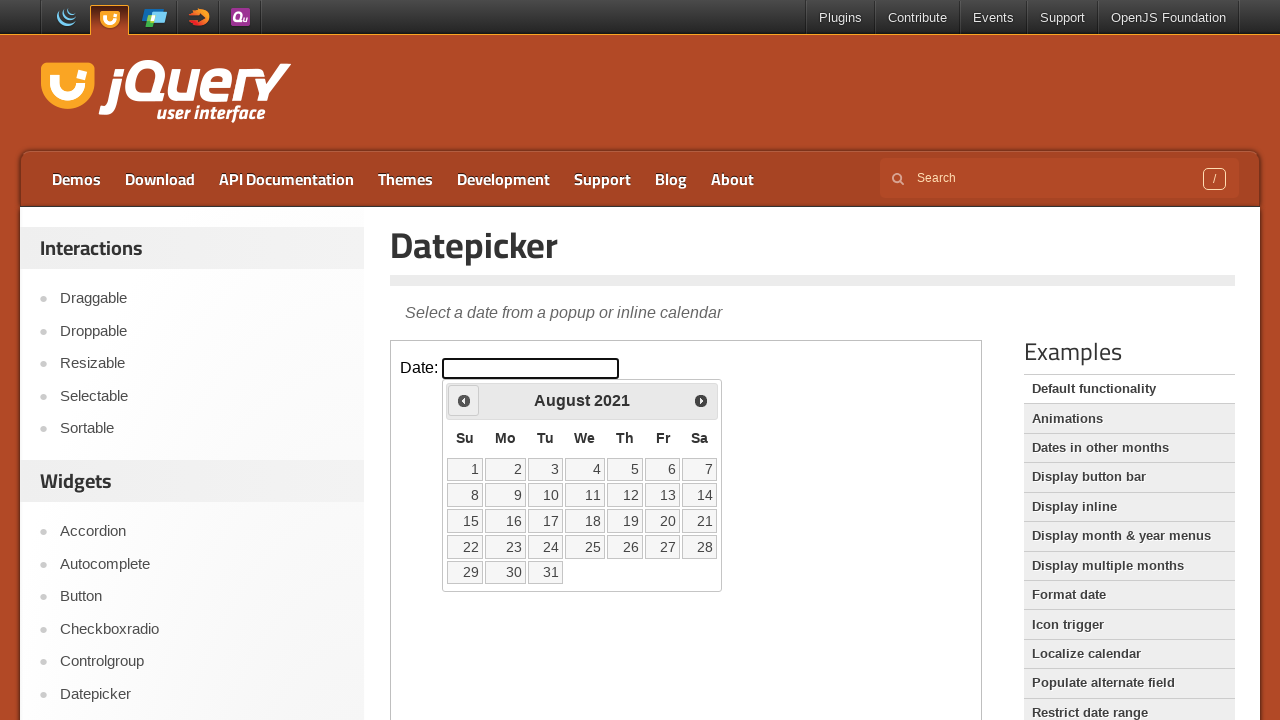

Checked current month/year in calendar: August 2021
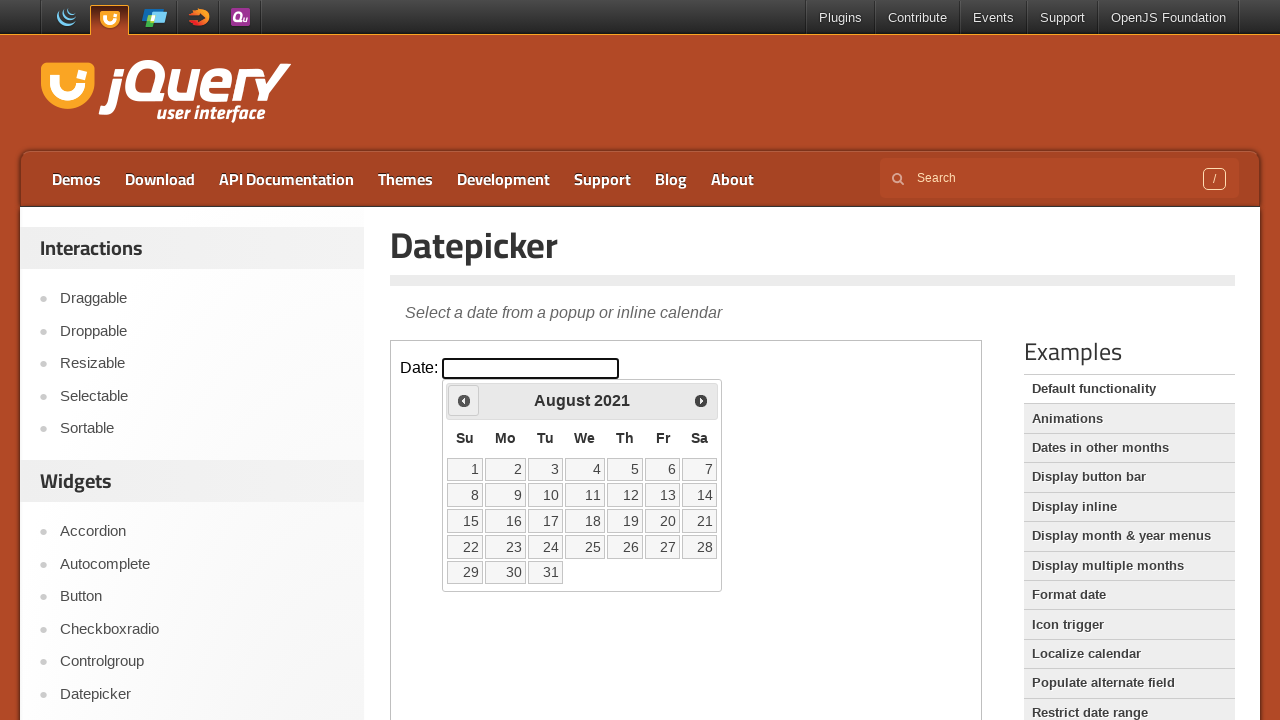

Clicked previous month button to navigate backwards at (464, 400) on iframe.demo-frame >> internal:control=enter-frame >> a.ui-datepicker-prev
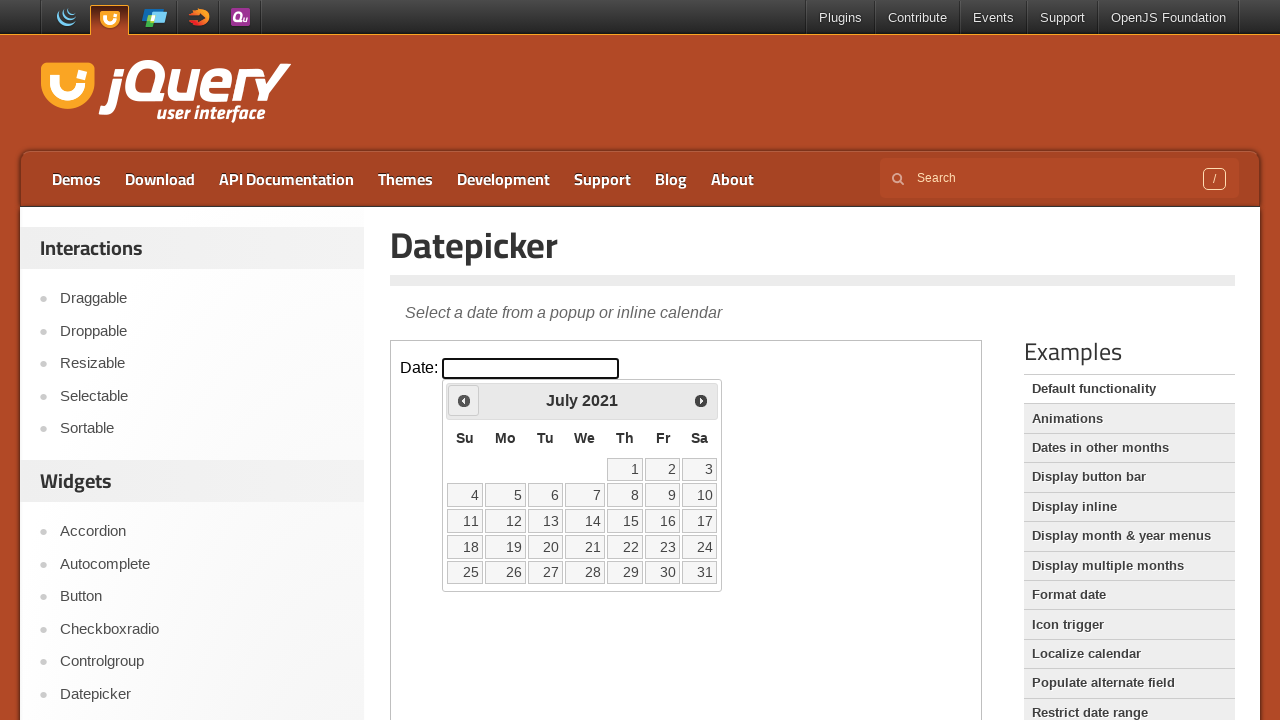

Waited for calendar to update after clicking previous month
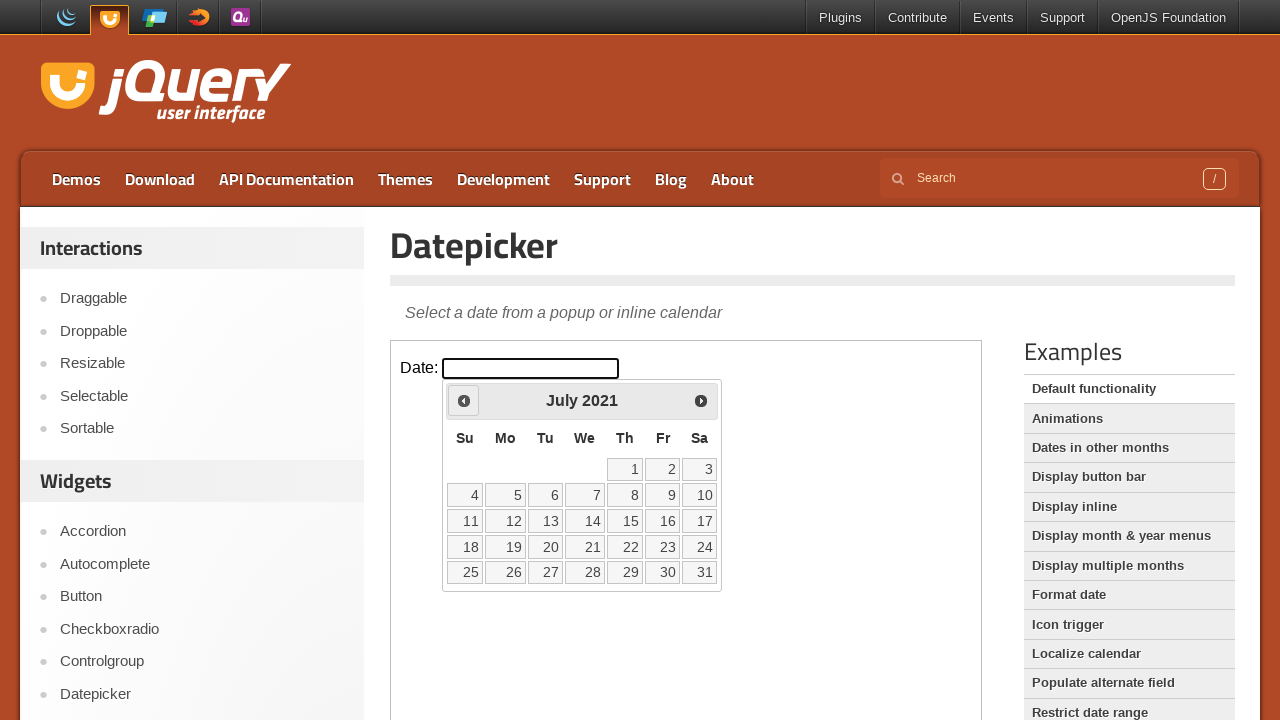

Checked current month/year in calendar: July 2021
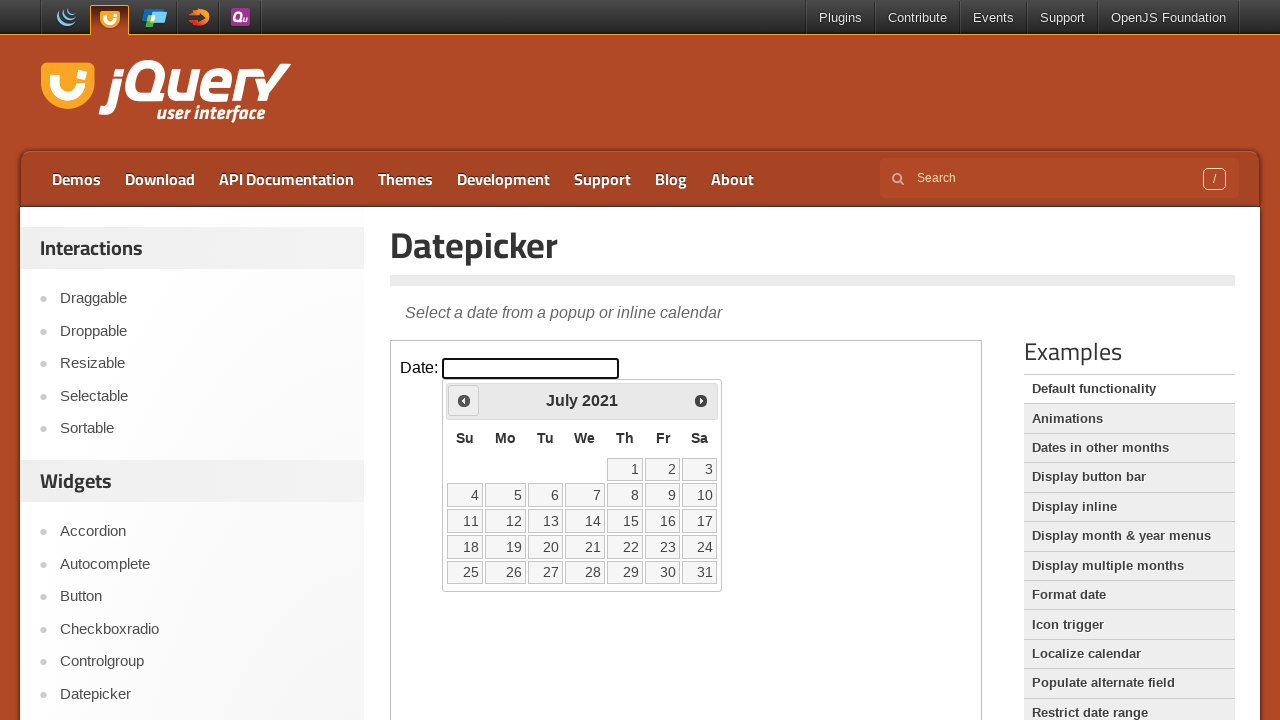

Clicked previous month button to navigate backwards at (464, 400) on iframe.demo-frame >> internal:control=enter-frame >> a.ui-datepicker-prev
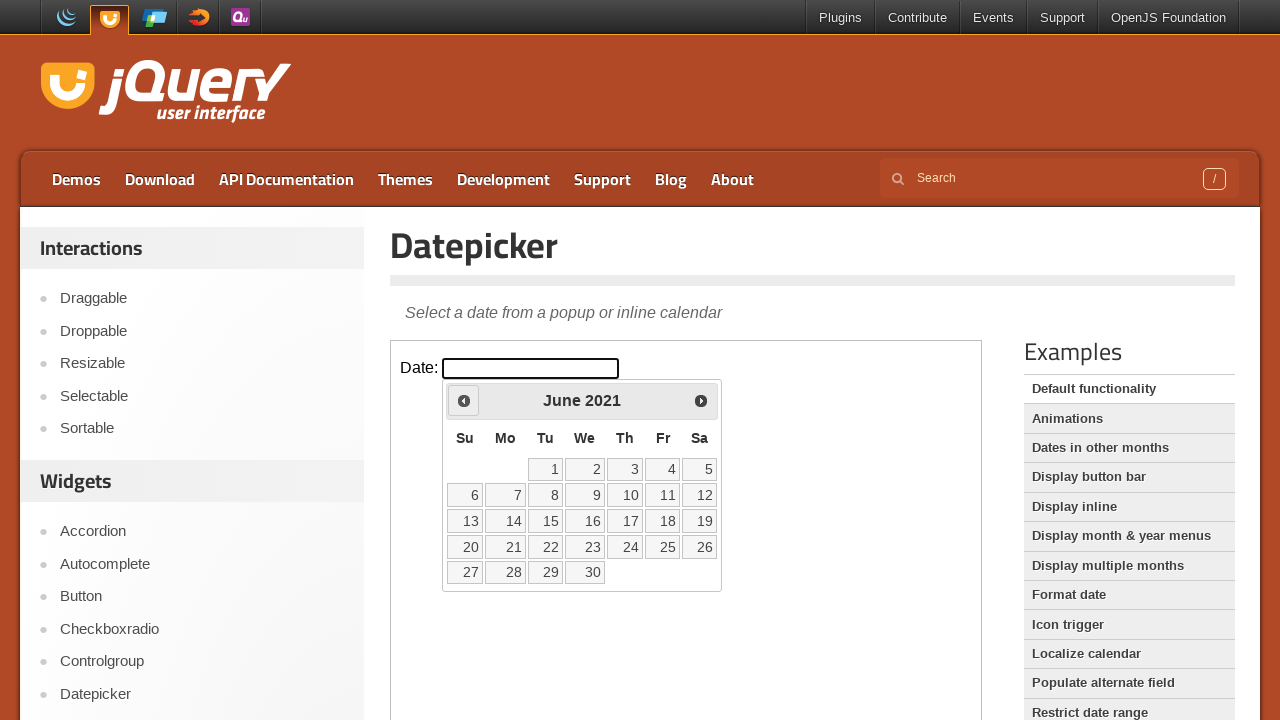

Waited for calendar to update after clicking previous month
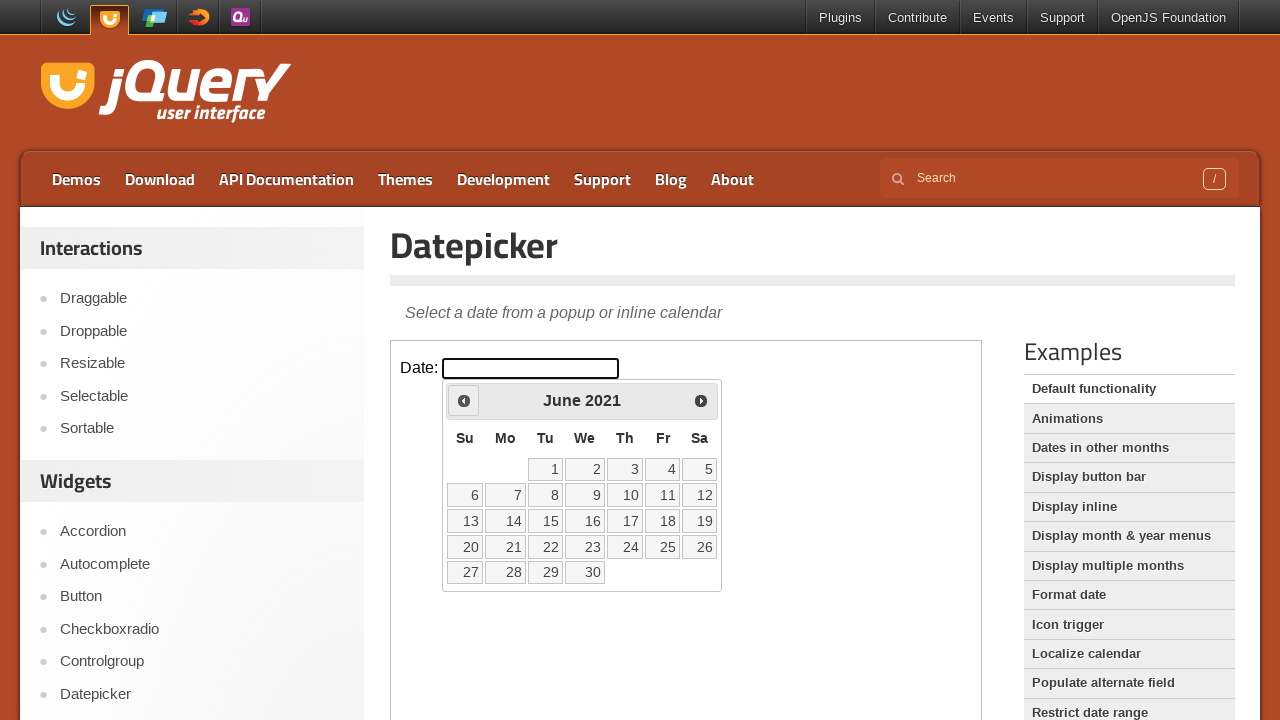

Checked current month/year in calendar: June 2021
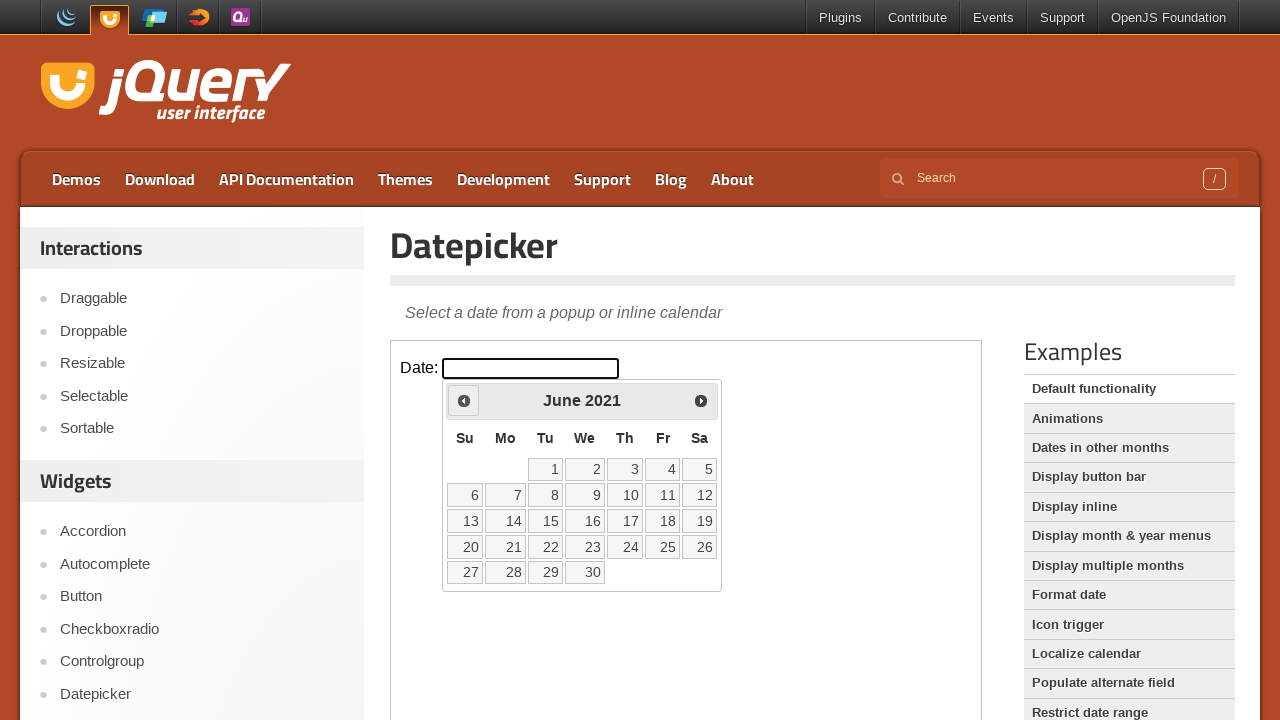

Selected day 18 from the June 2021 calendar at (663, 521) on iframe.demo-frame >> internal:control=enter-frame >> table.ui-datepicker-calenda
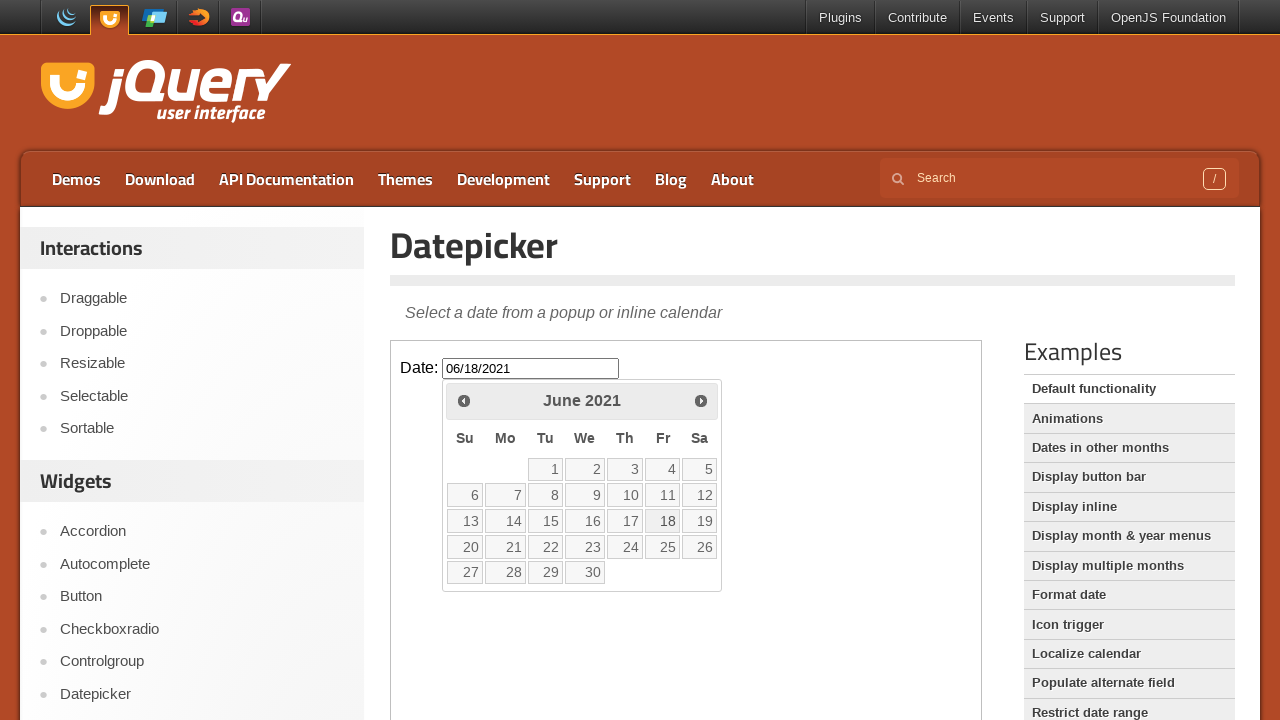

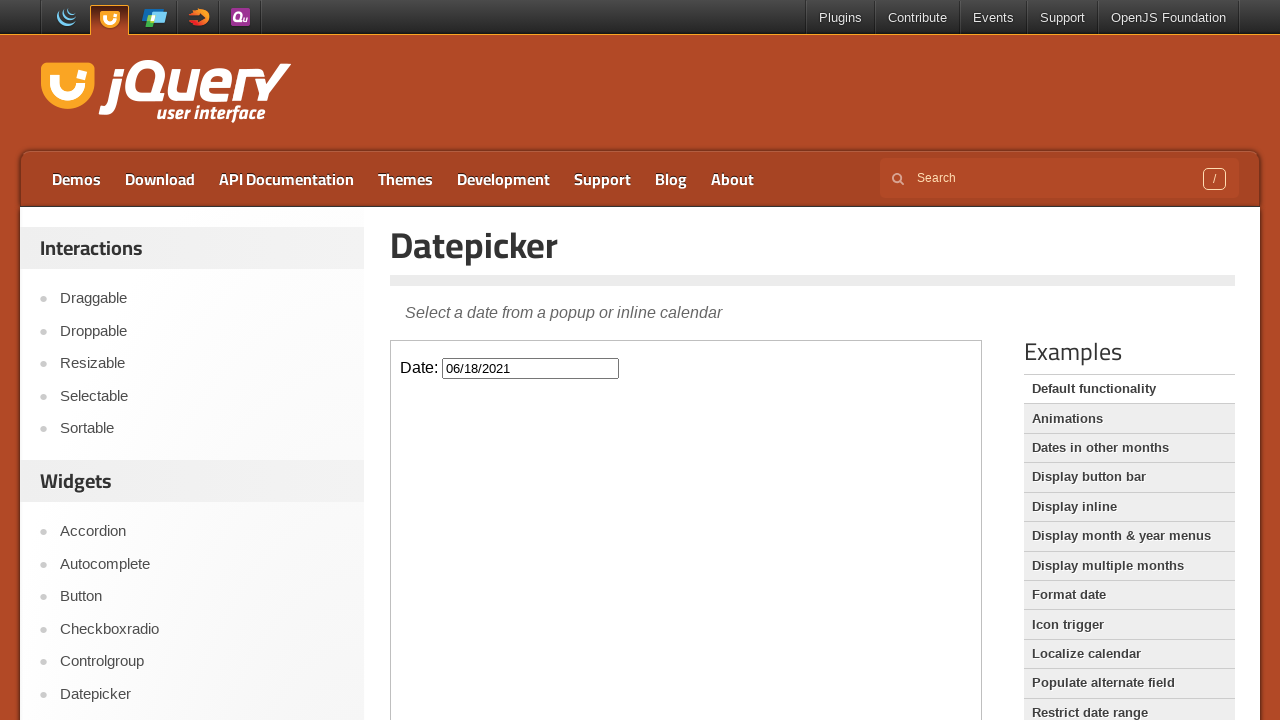